Tests JavaScript execution capabilities by changing the background color of an element multiple times in a loop and then clicking the element using JavaScript.

Starting URL: https://tenforben.github.io/TrainingTurf/mektoub/quora/WhenYouHaveALemon.html

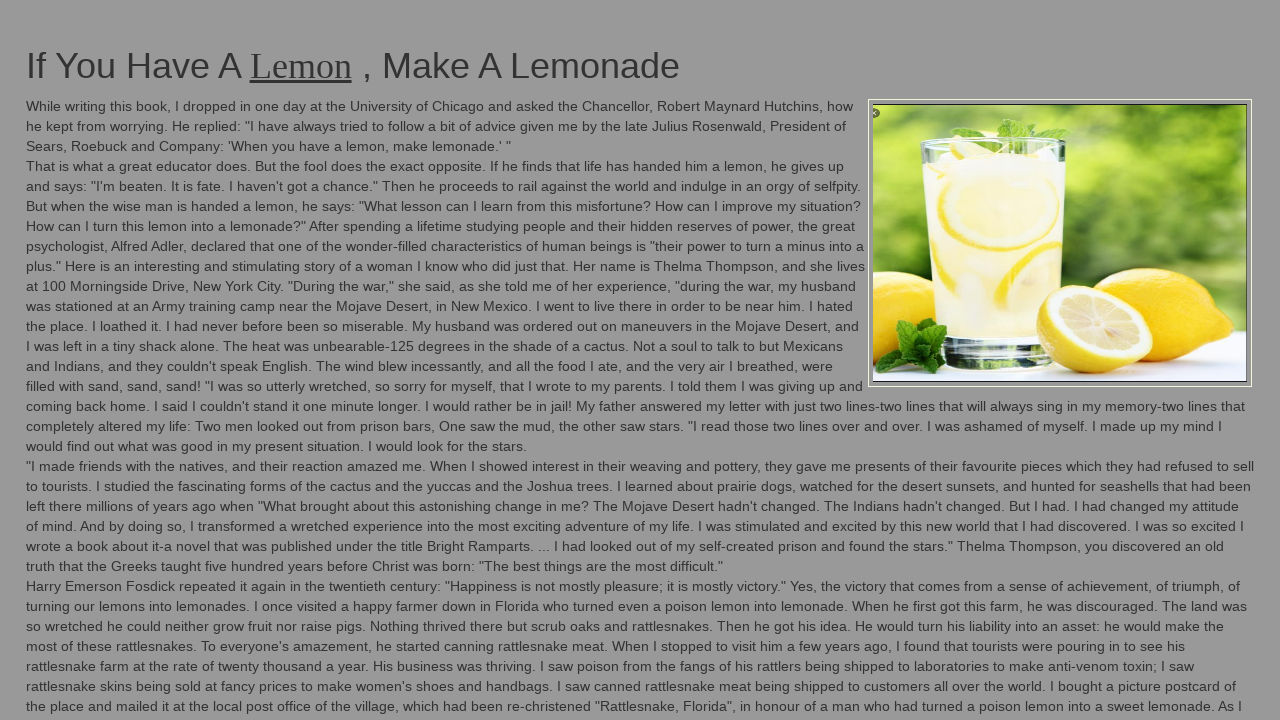

Located the target element with ID 'LemonH1'
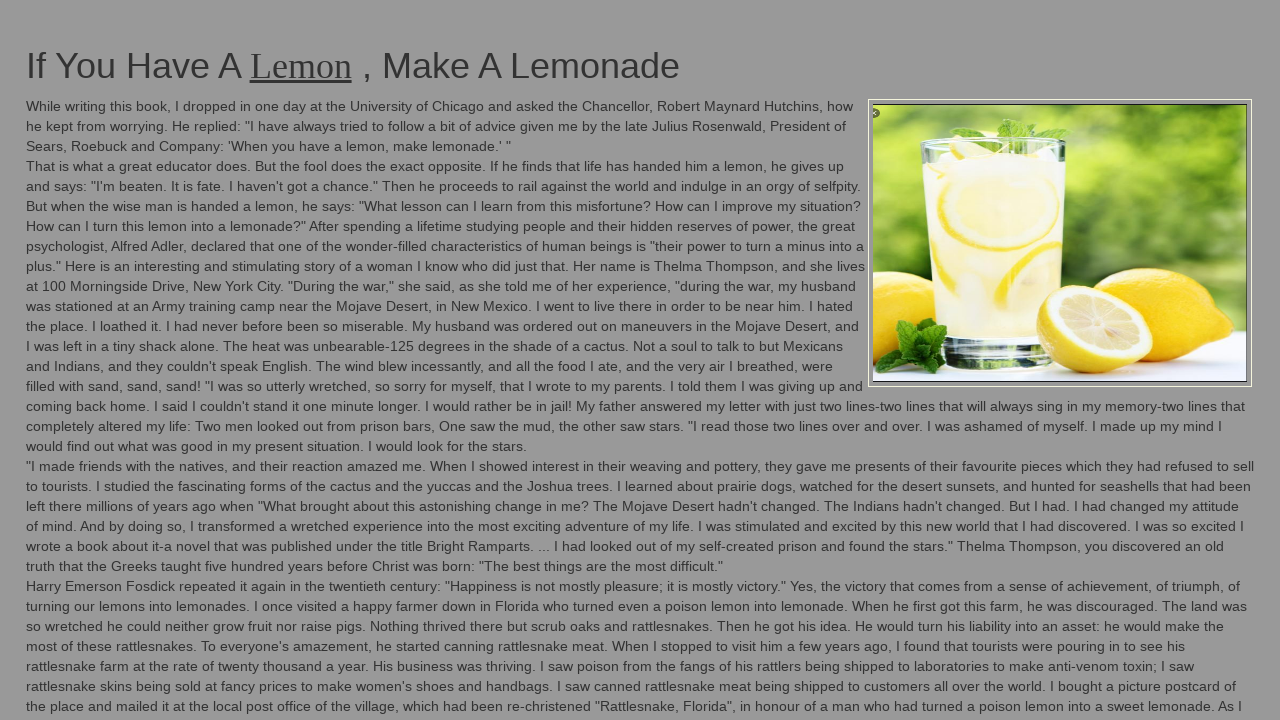

Element became visible
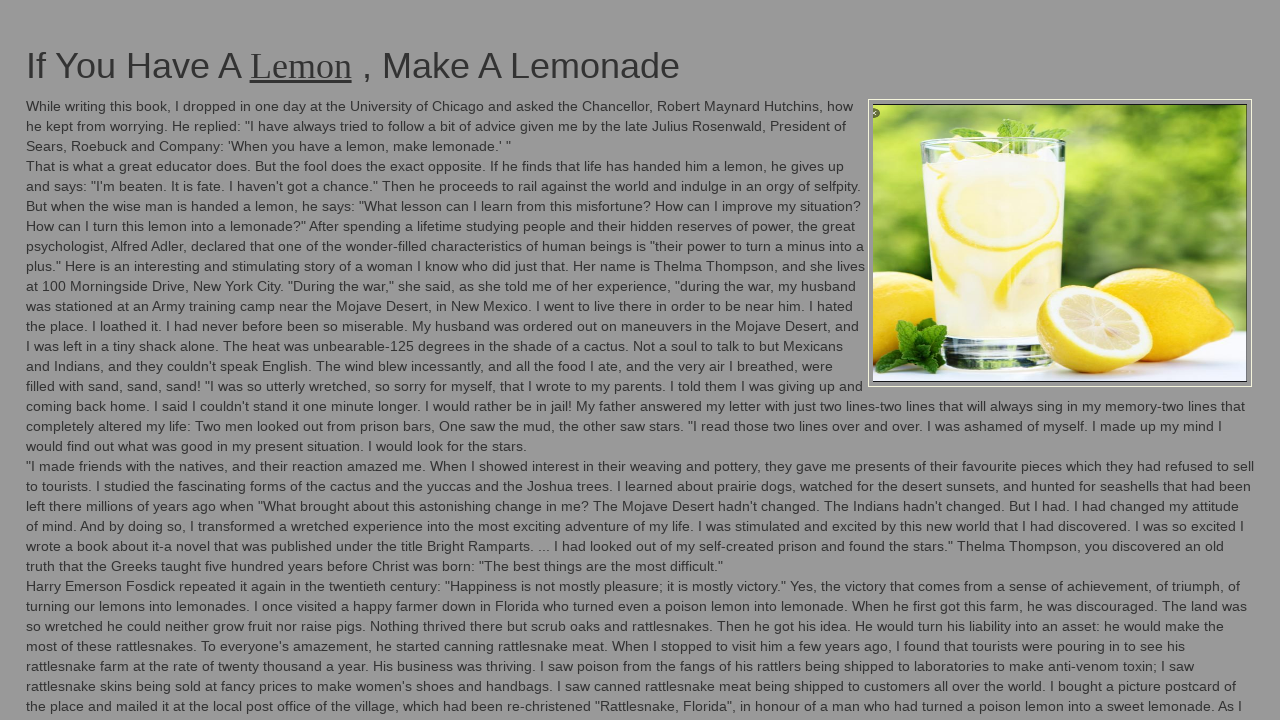

Retrieved original background color: rgba(0, 0, 0, 0)
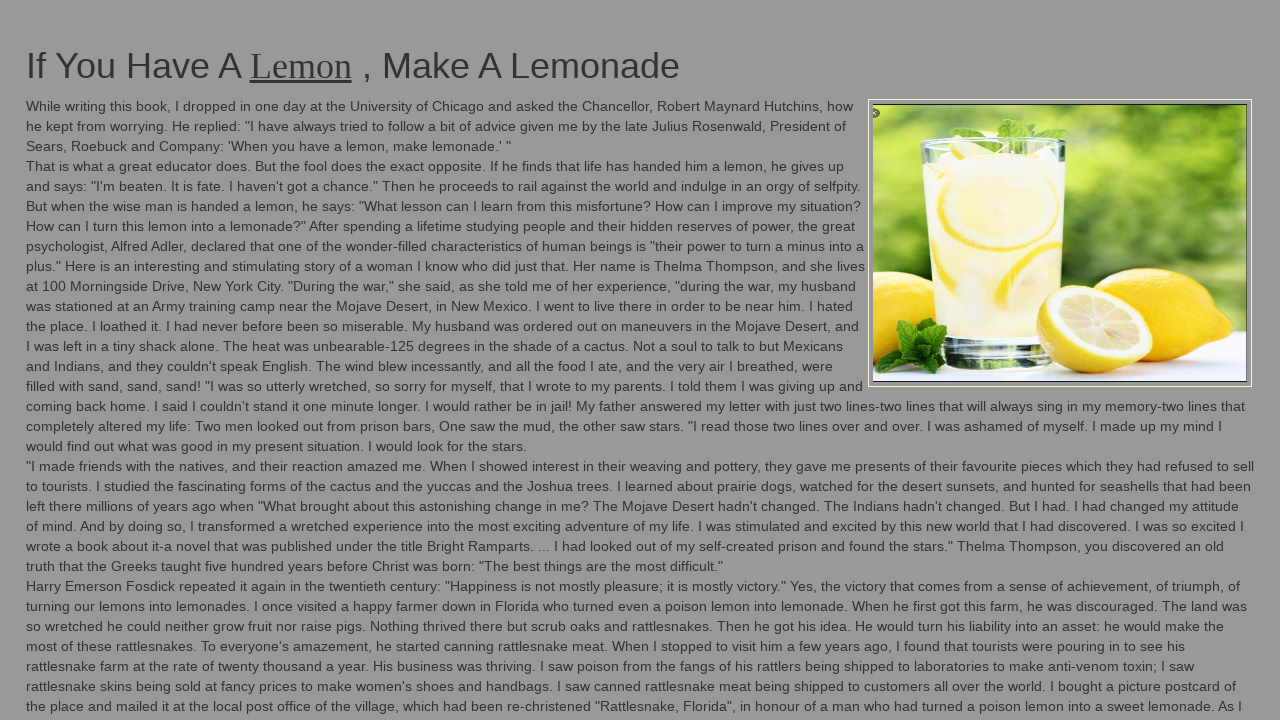

Changed background color to green (iteration 1/100)
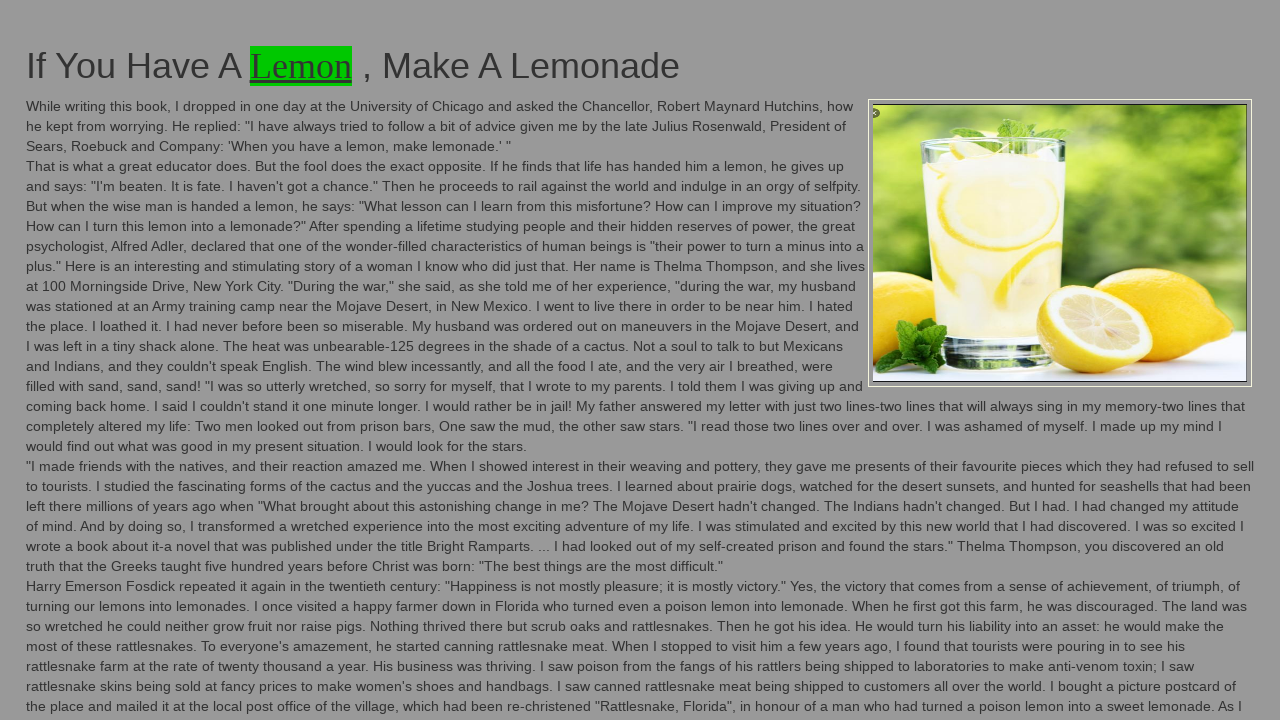

Changed background color back to original (iteration 1/100)
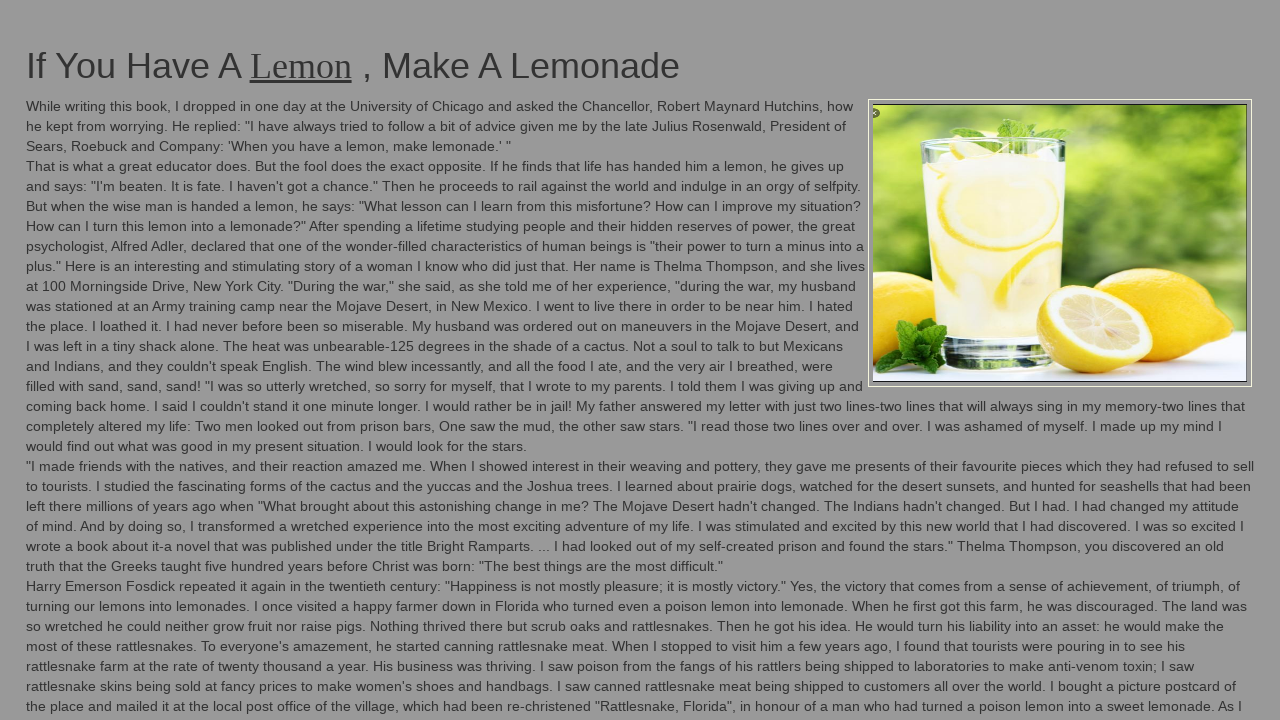

Changed background color to green (iteration 2/100)
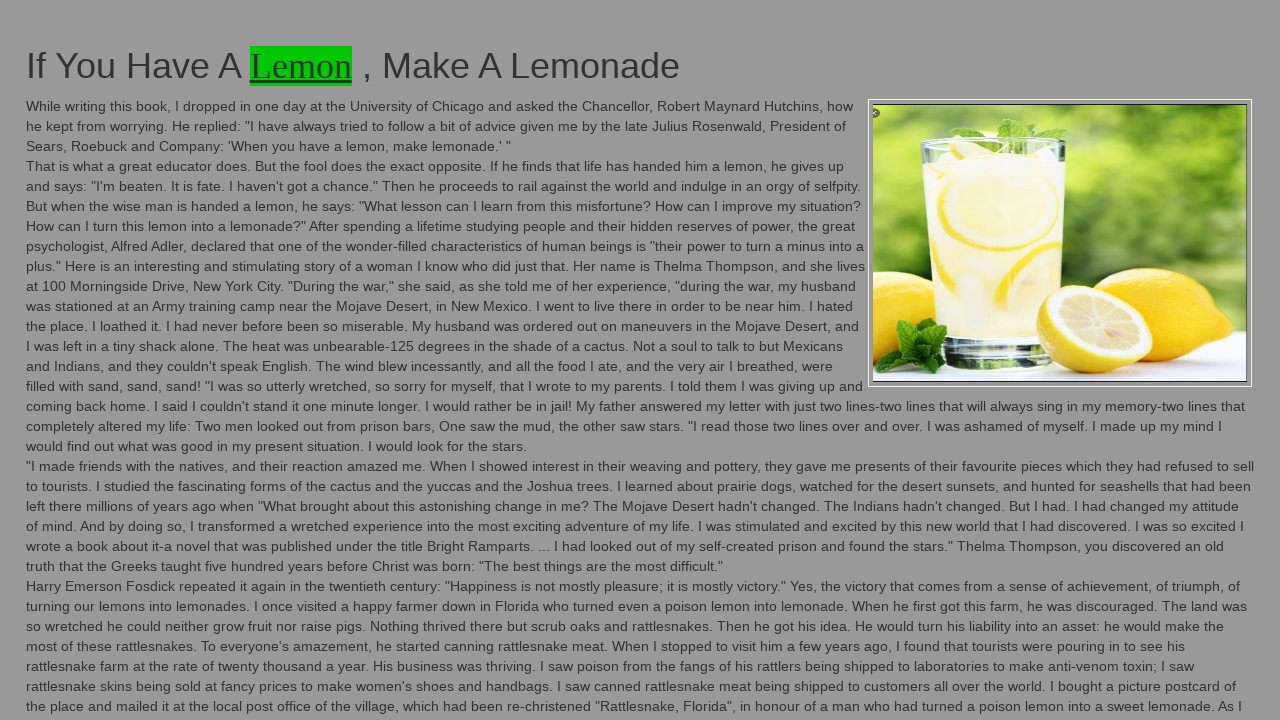

Changed background color back to original (iteration 2/100)
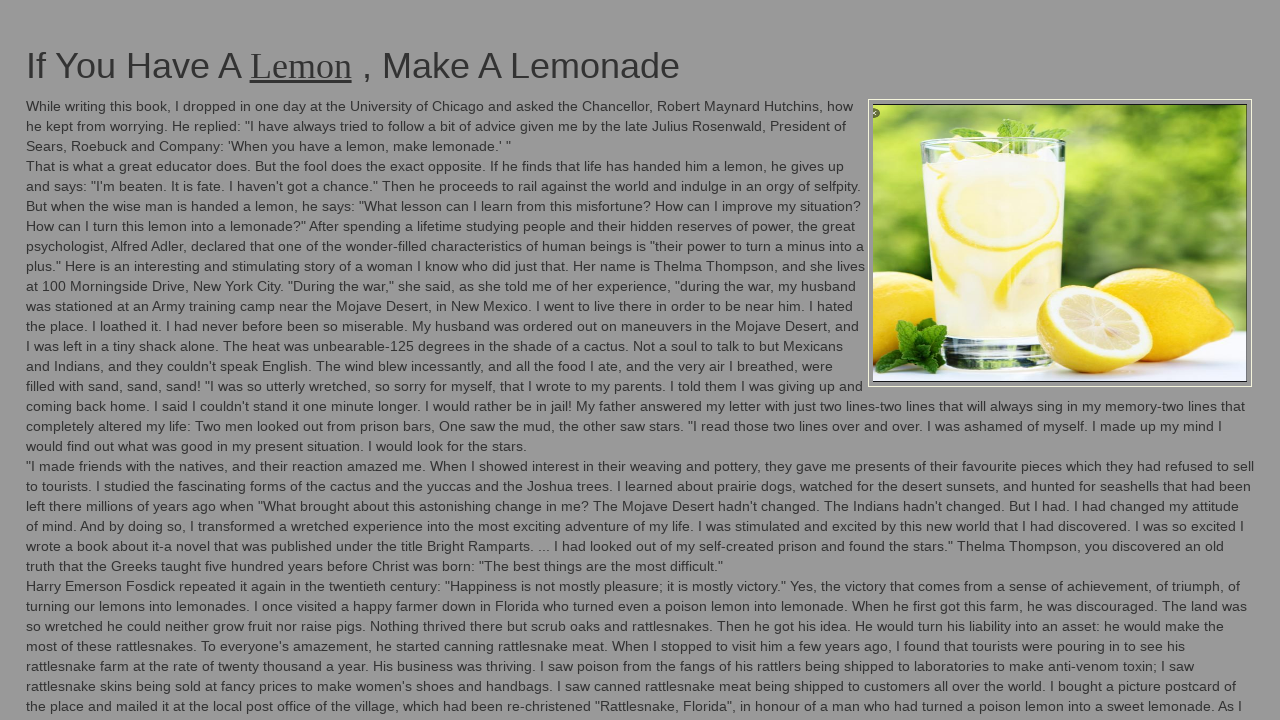

Changed background color to green (iteration 3/100)
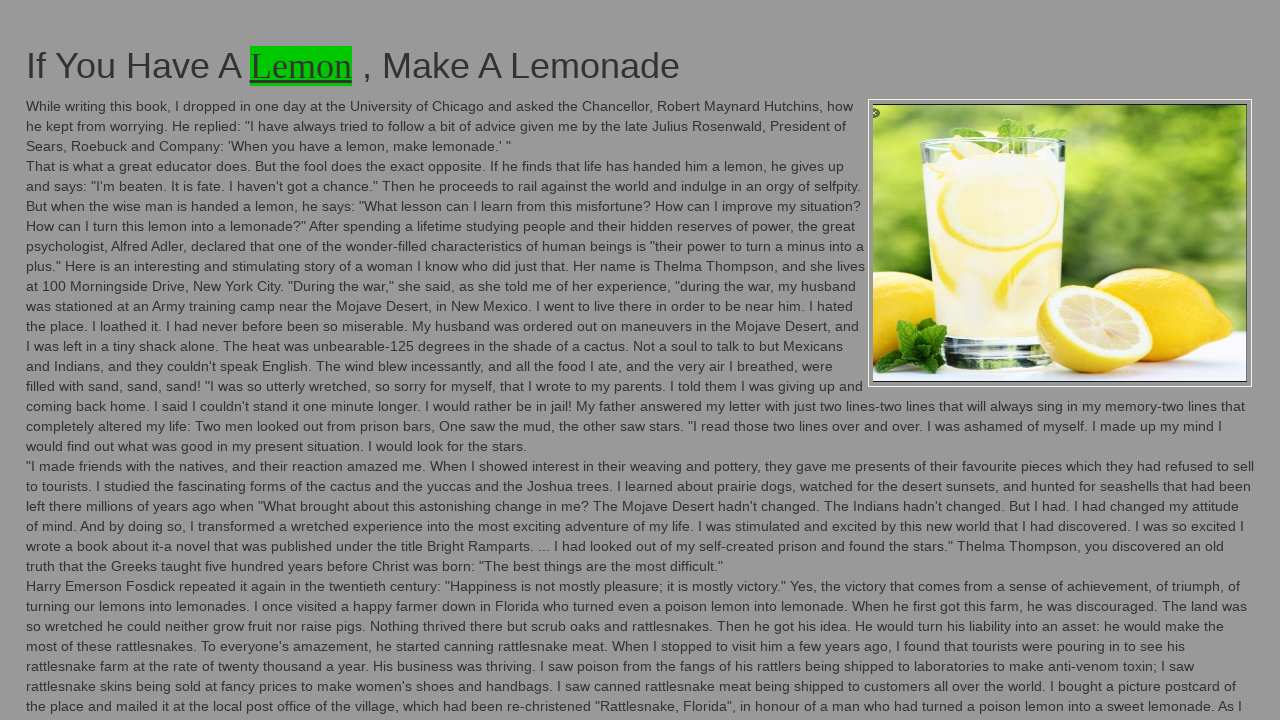

Changed background color back to original (iteration 3/100)
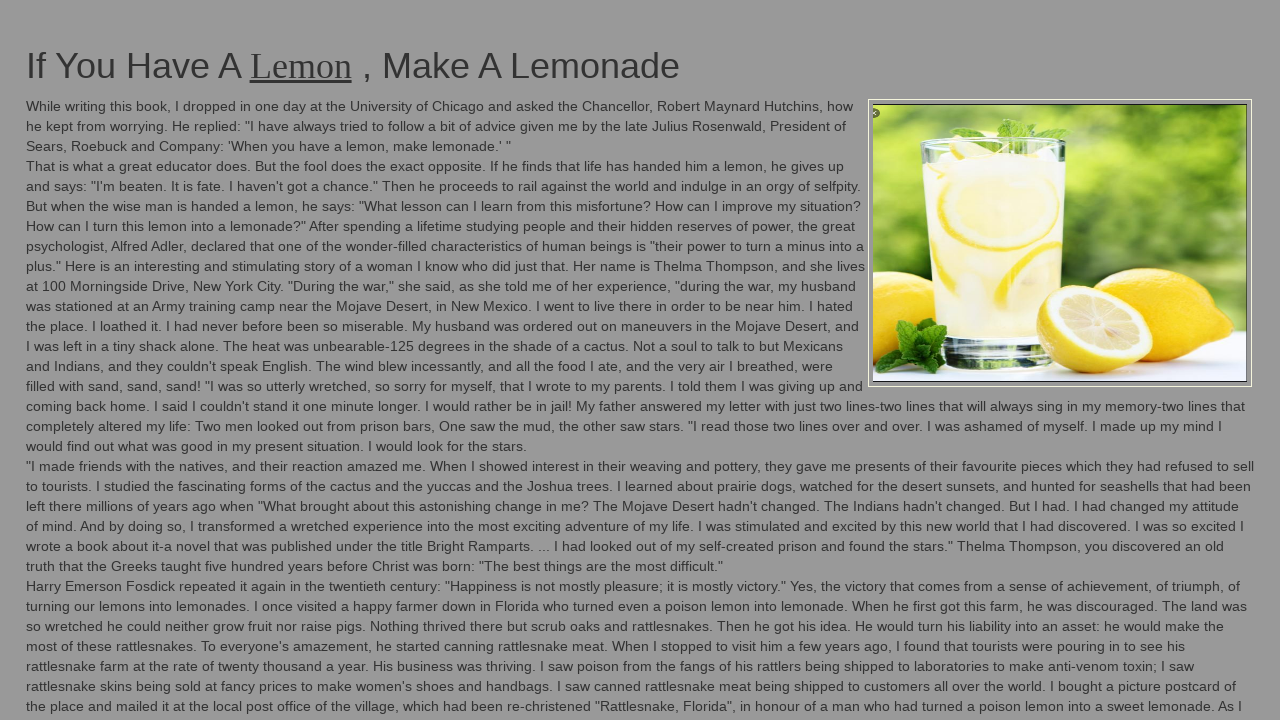

Changed background color to green (iteration 4/100)
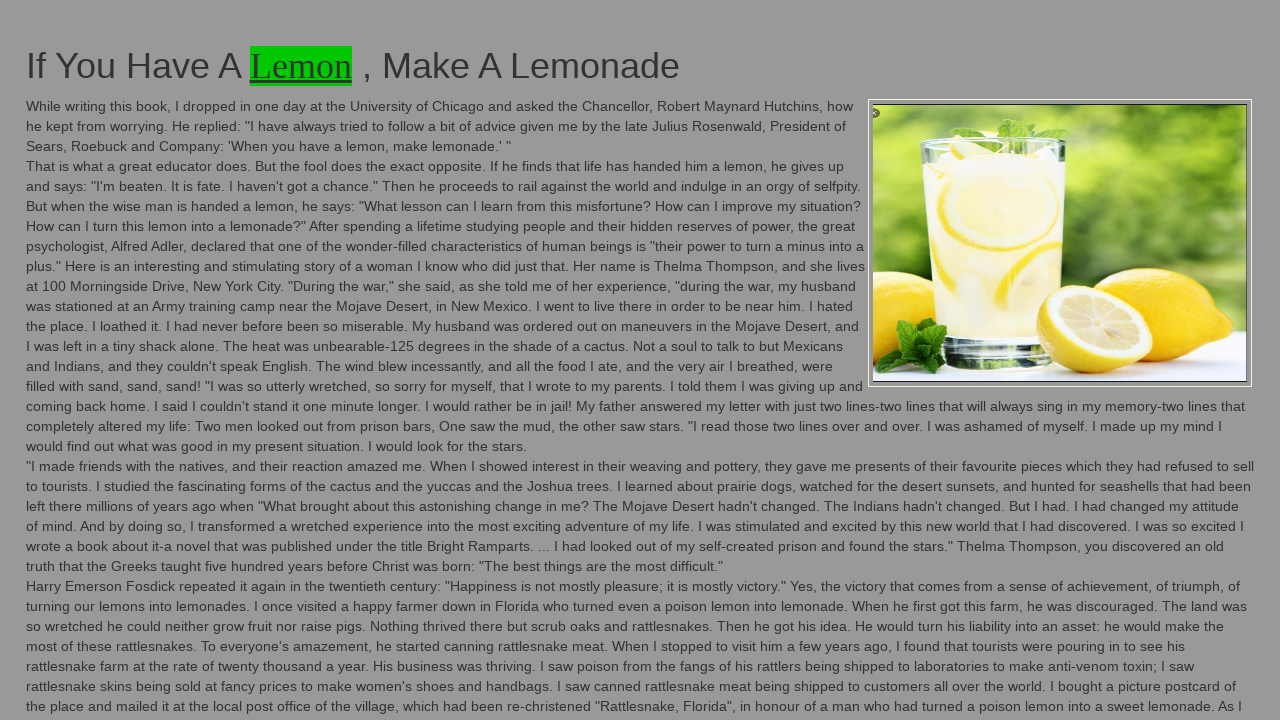

Changed background color back to original (iteration 4/100)
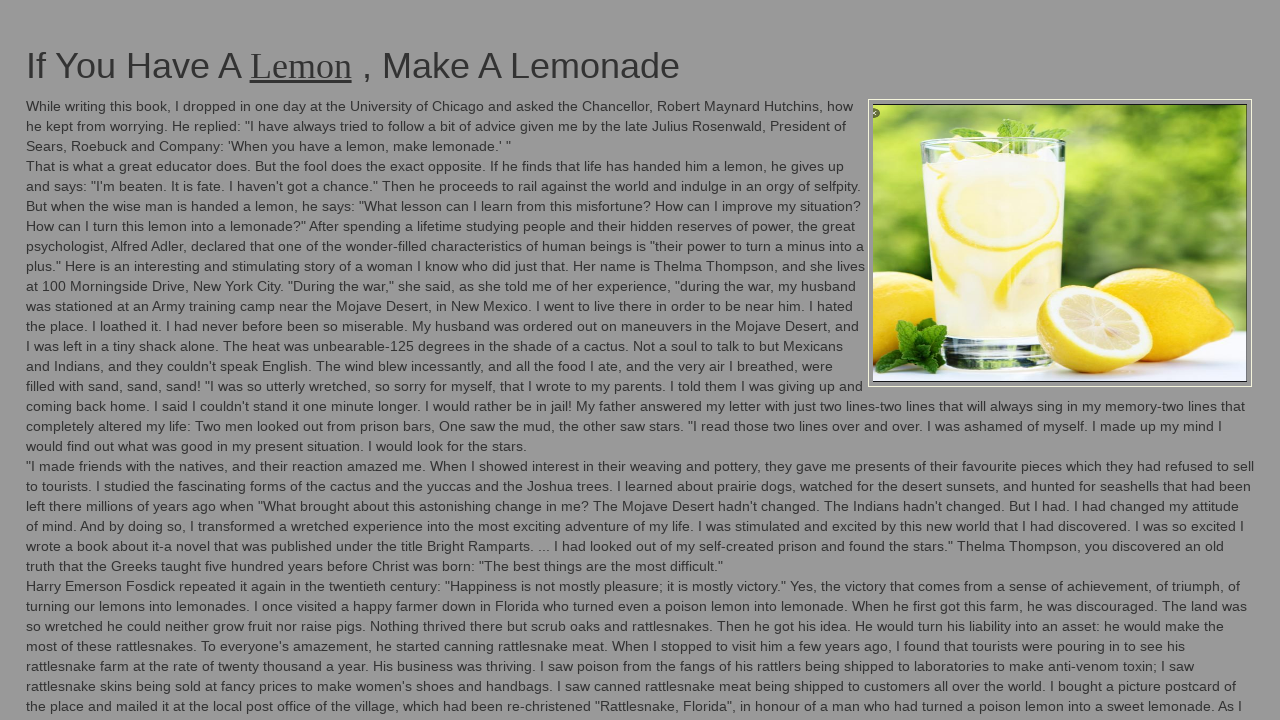

Changed background color to green (iteration 5/100)
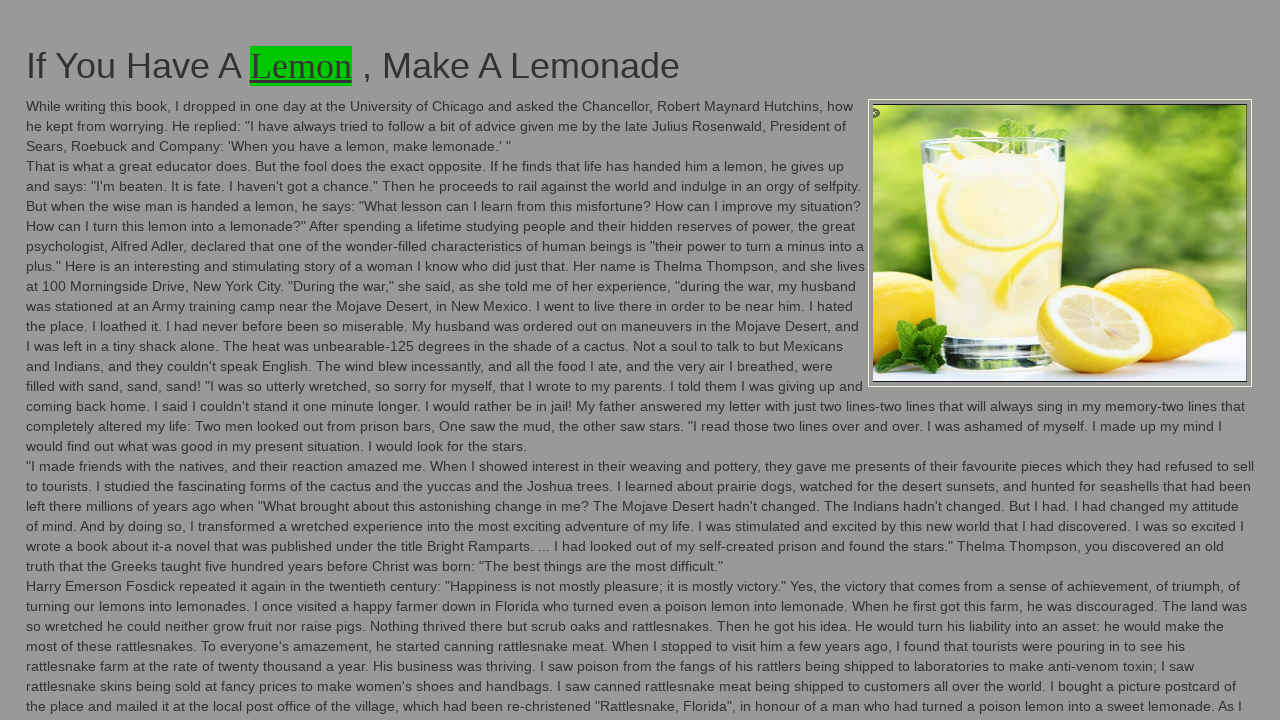

Changed background color back to original (iteration 5/100)
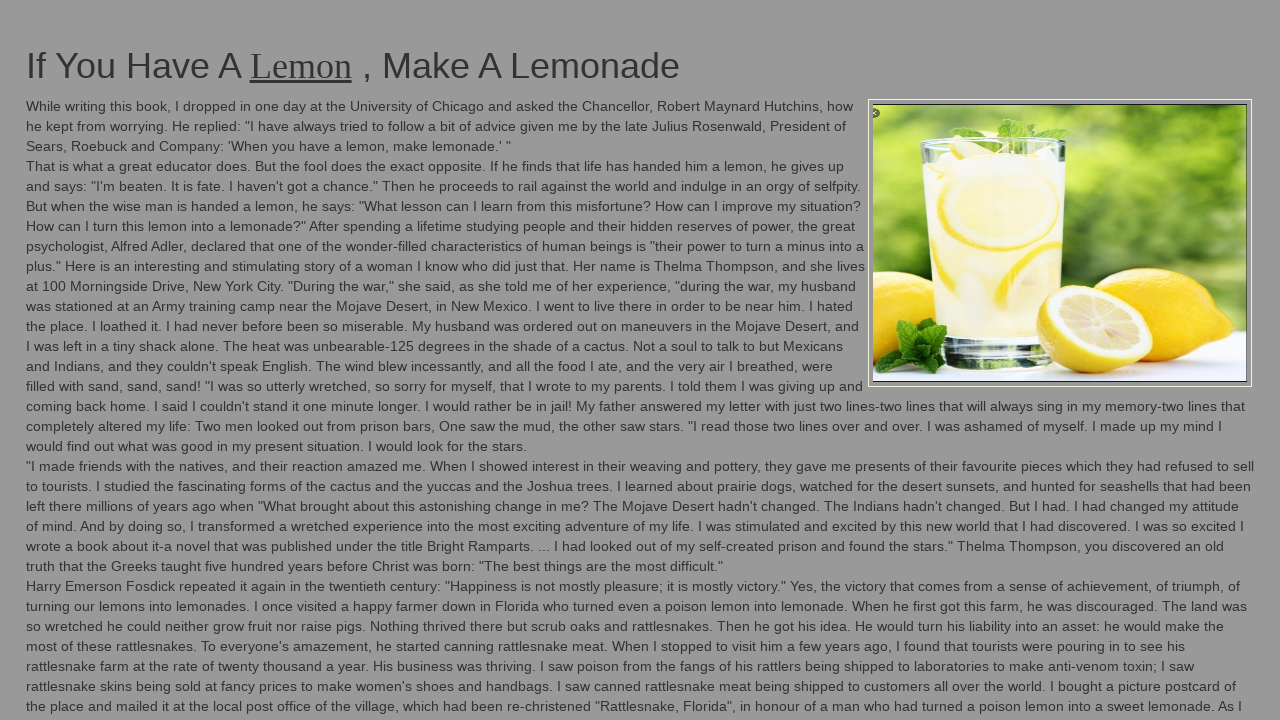

Changed background color to green (iteration 6/100)
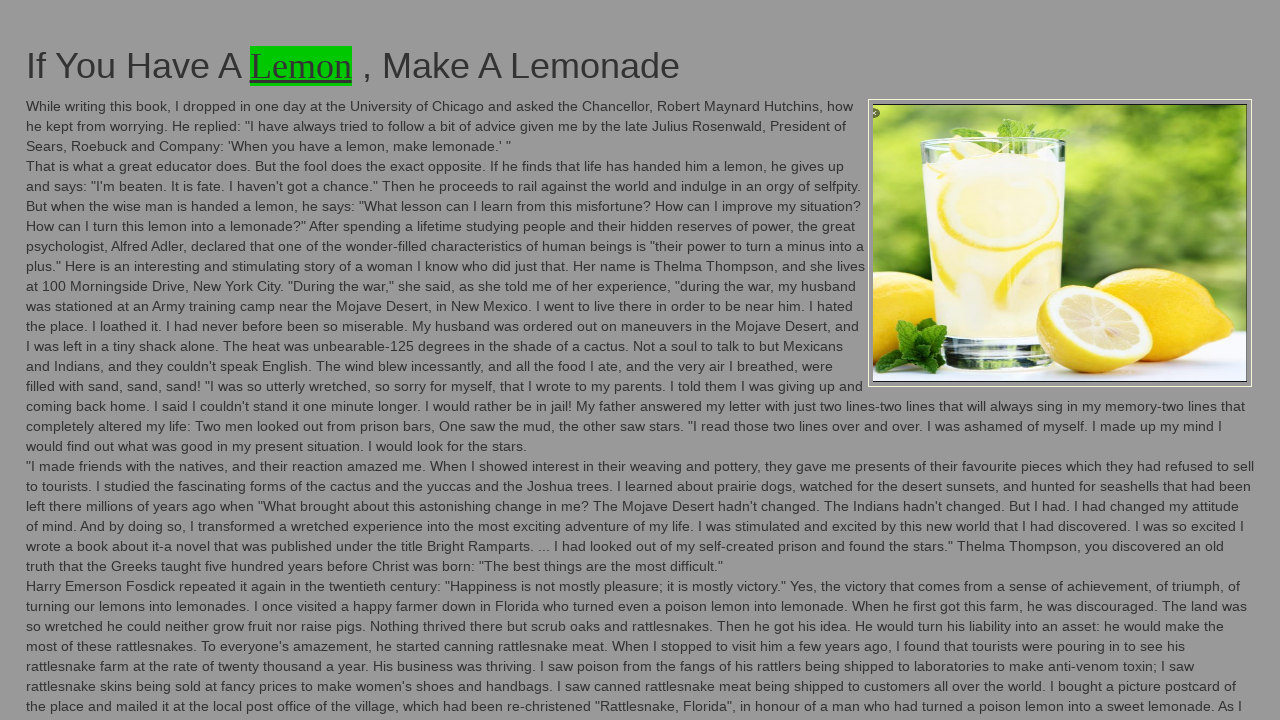

Changed background color back to original (iteration 6/100)
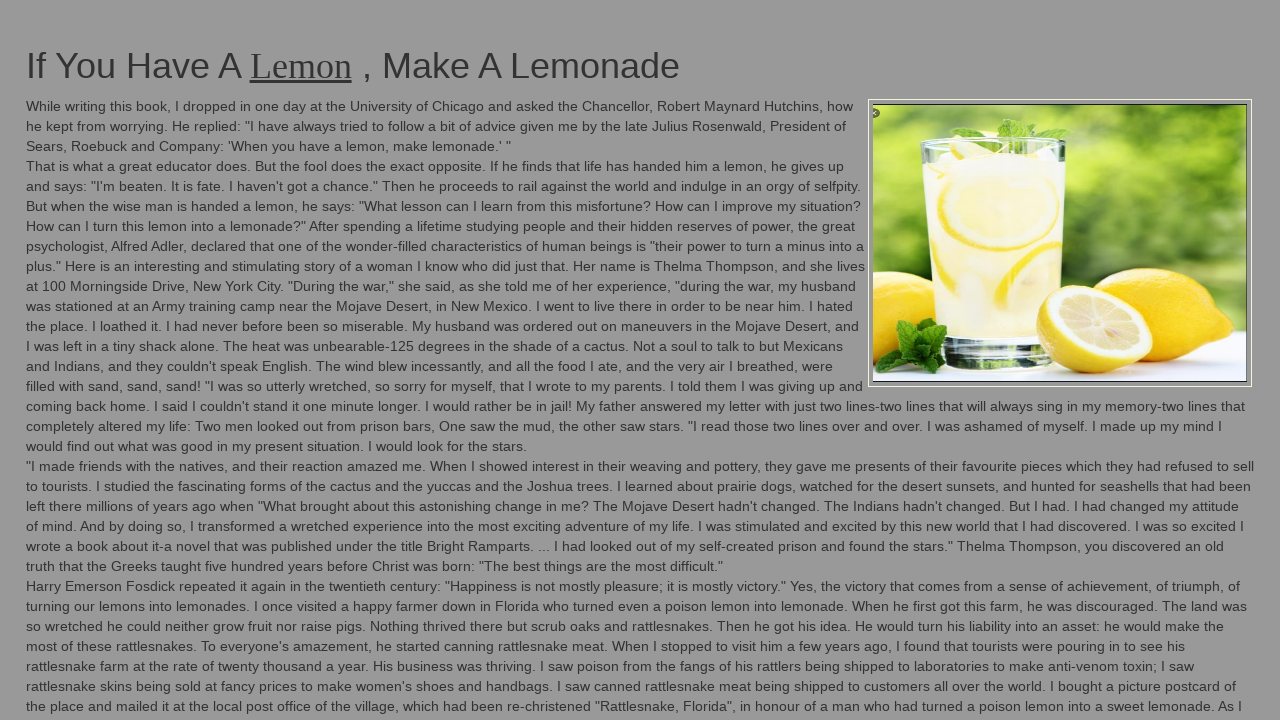

Changed background color to green (iteration 7/100)
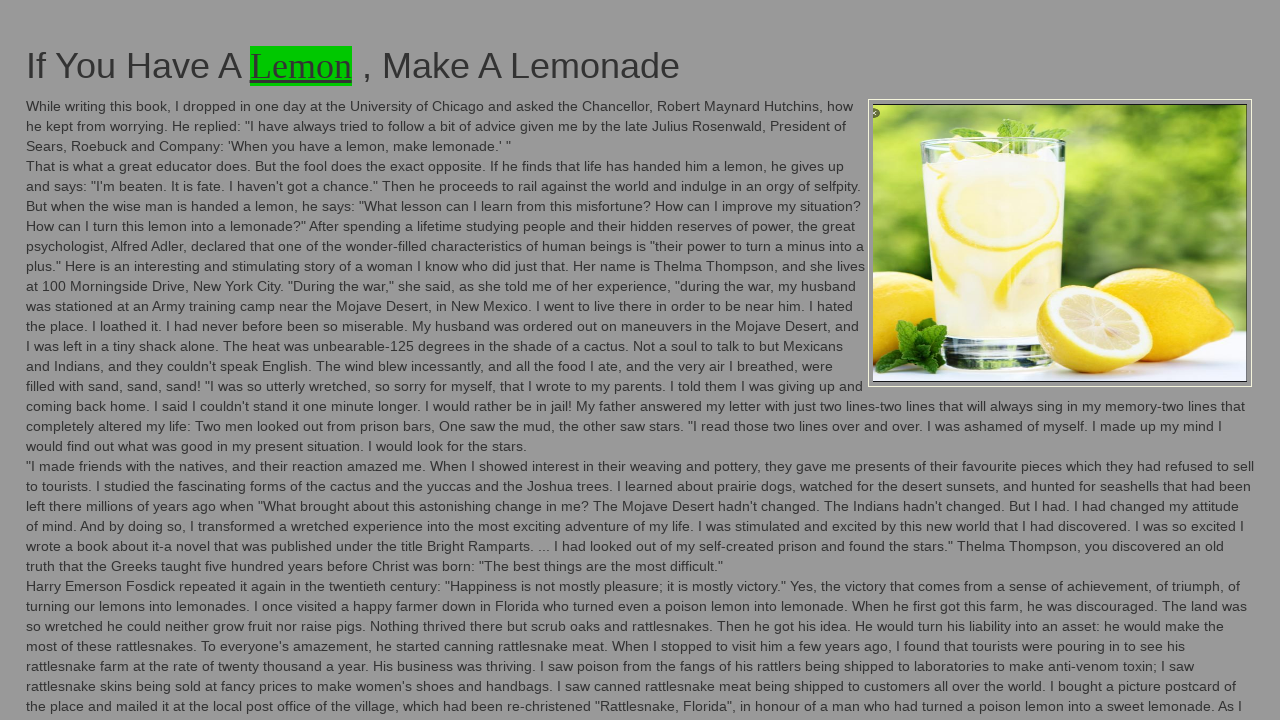

Changed background color back to original (iteration 7/100)
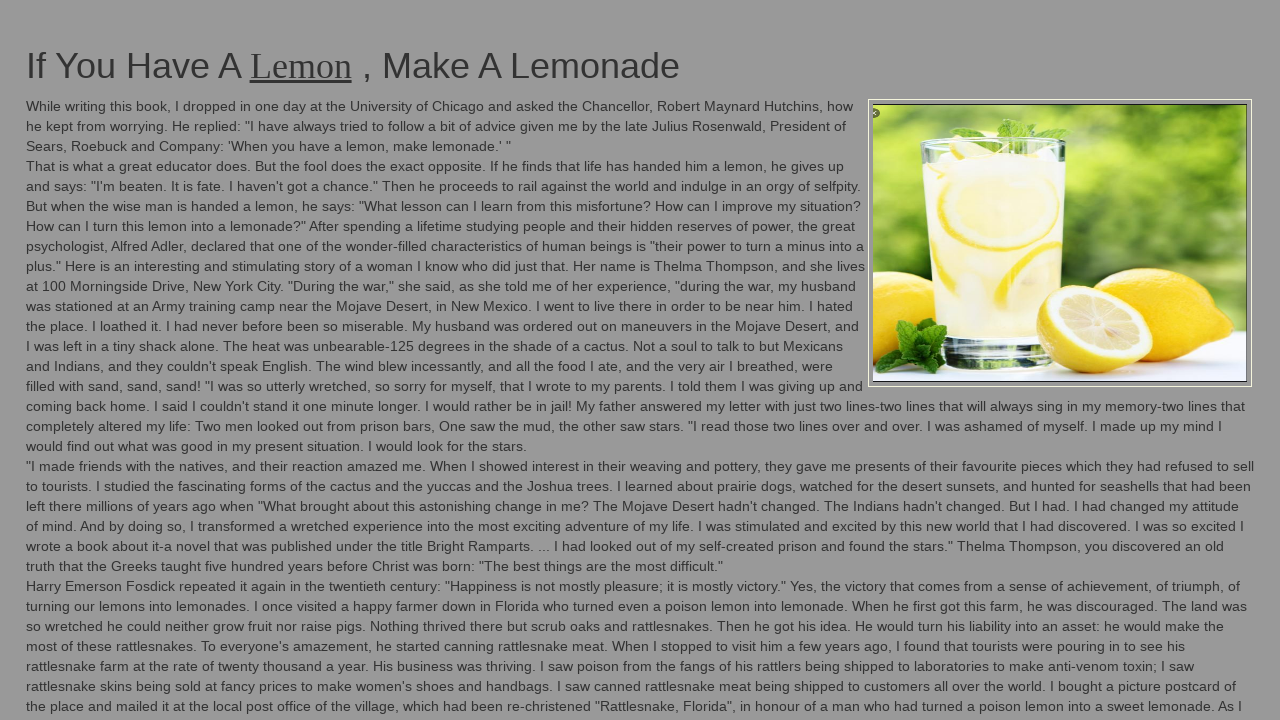

Changed background color to green (iteration 8/100)
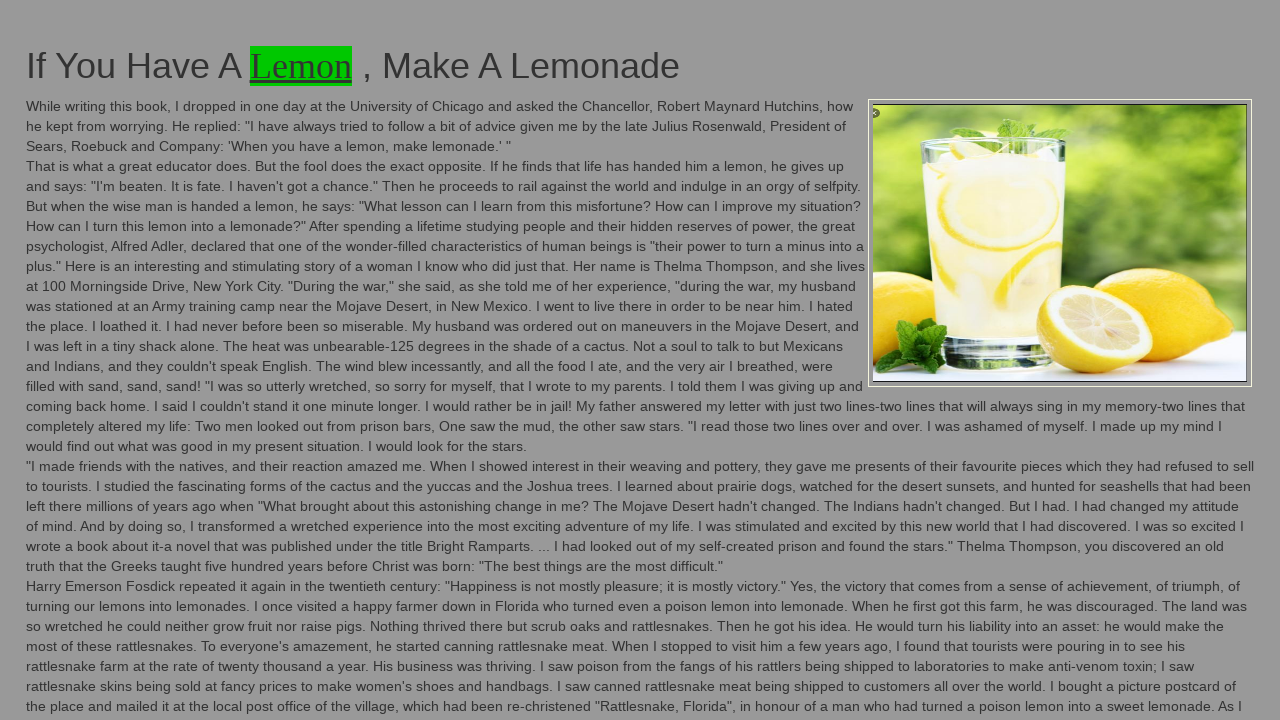

Changed background color back to original (iteration 8/100)
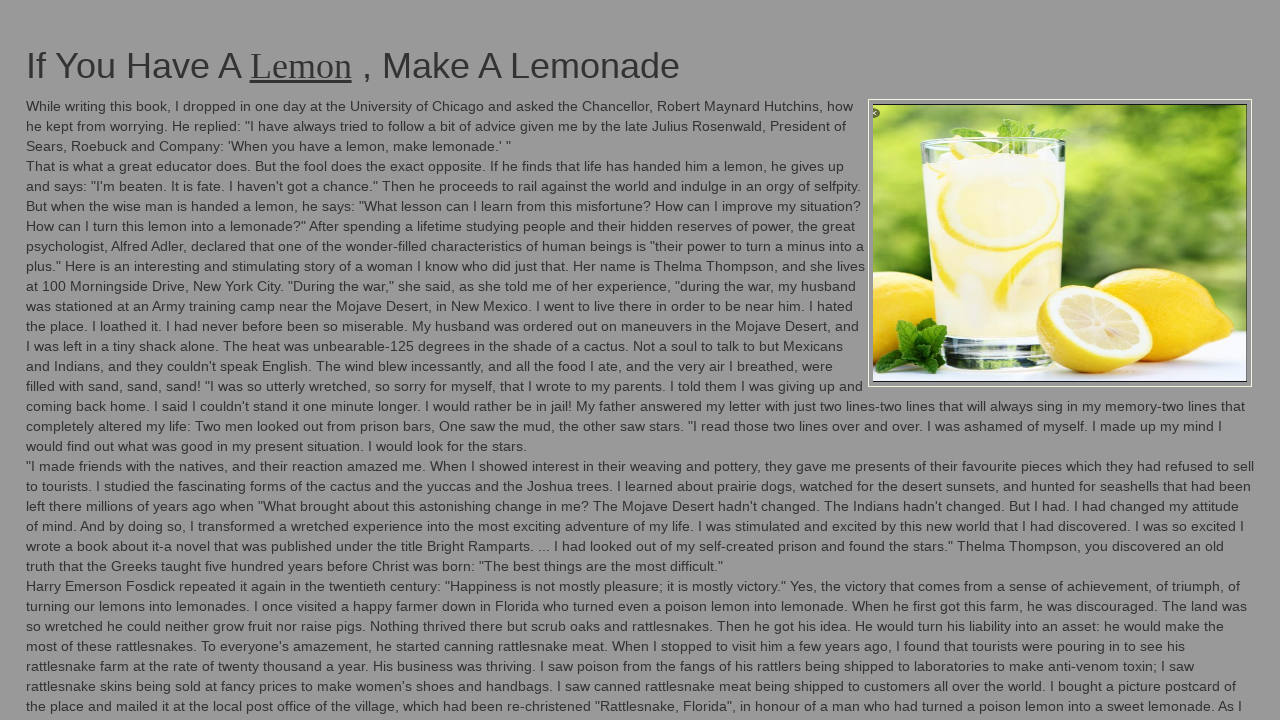

Changed background color to green (iteration 9/100)
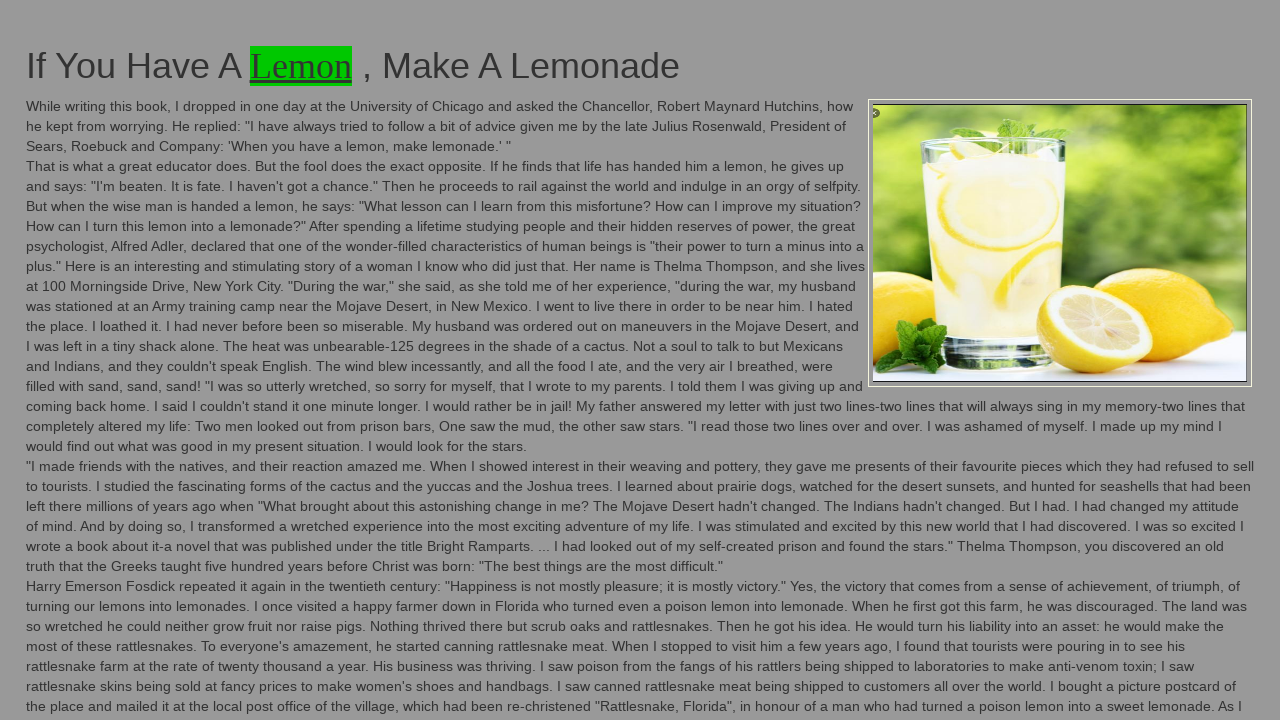

Changed background color back to original (iteration 9/100)
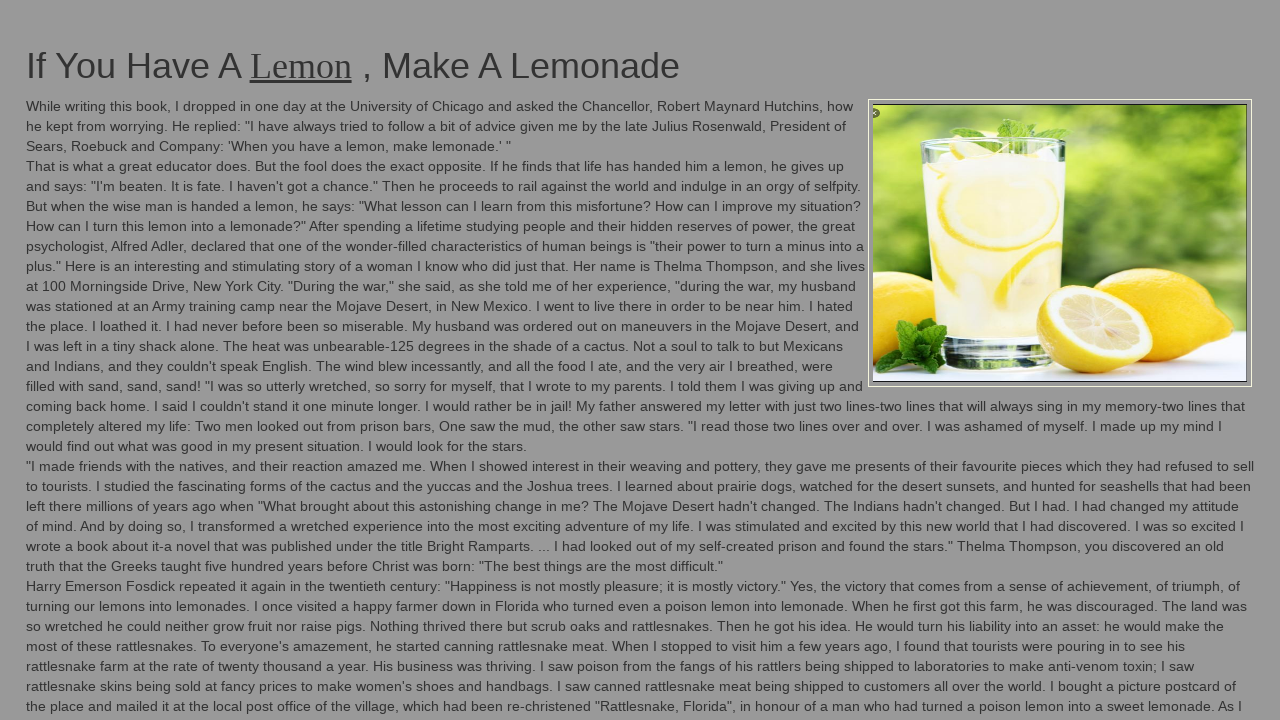

Changed background color to green (iteration 10/100)
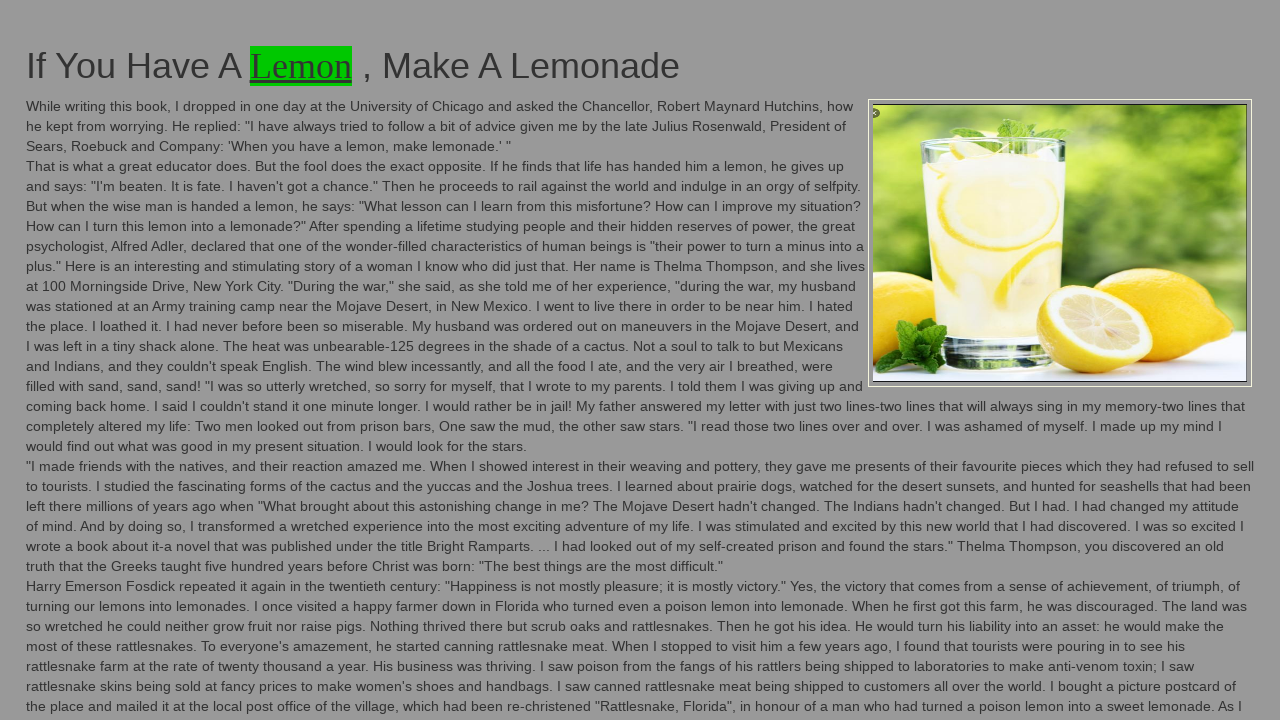

Changed background color back to original (iteration 10/100)
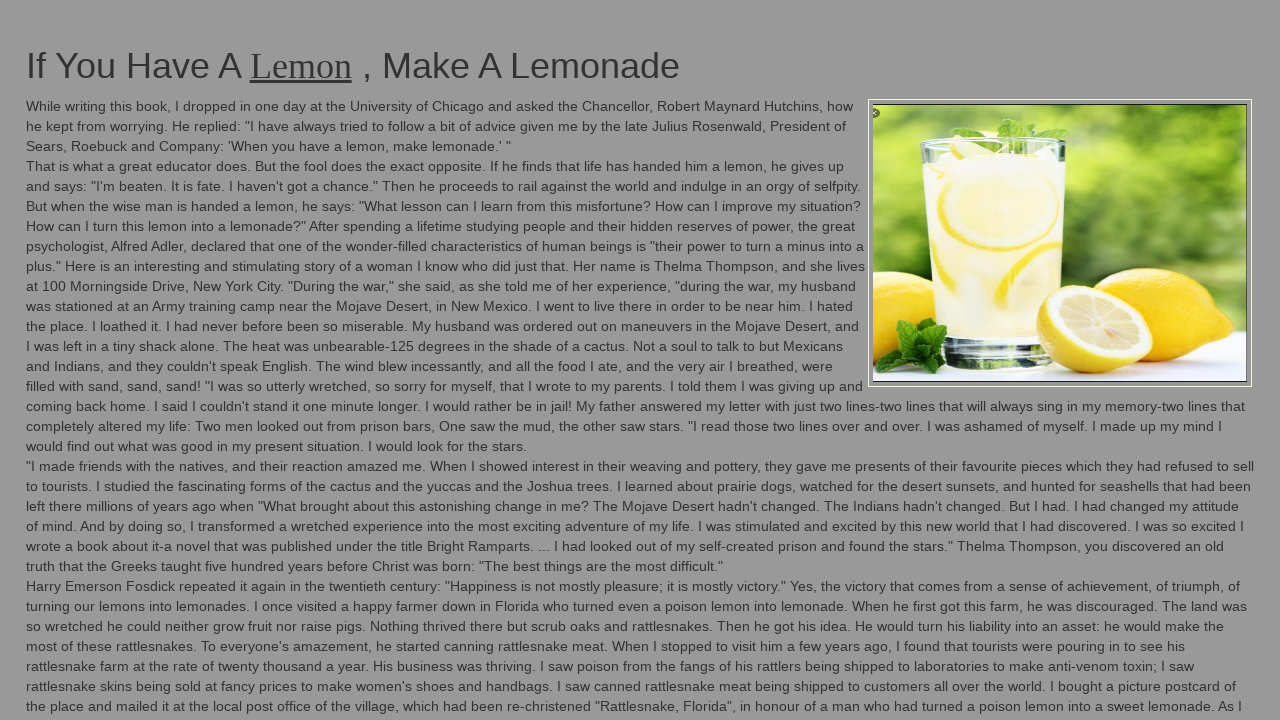

Changed background color to green (iteration 11/100)
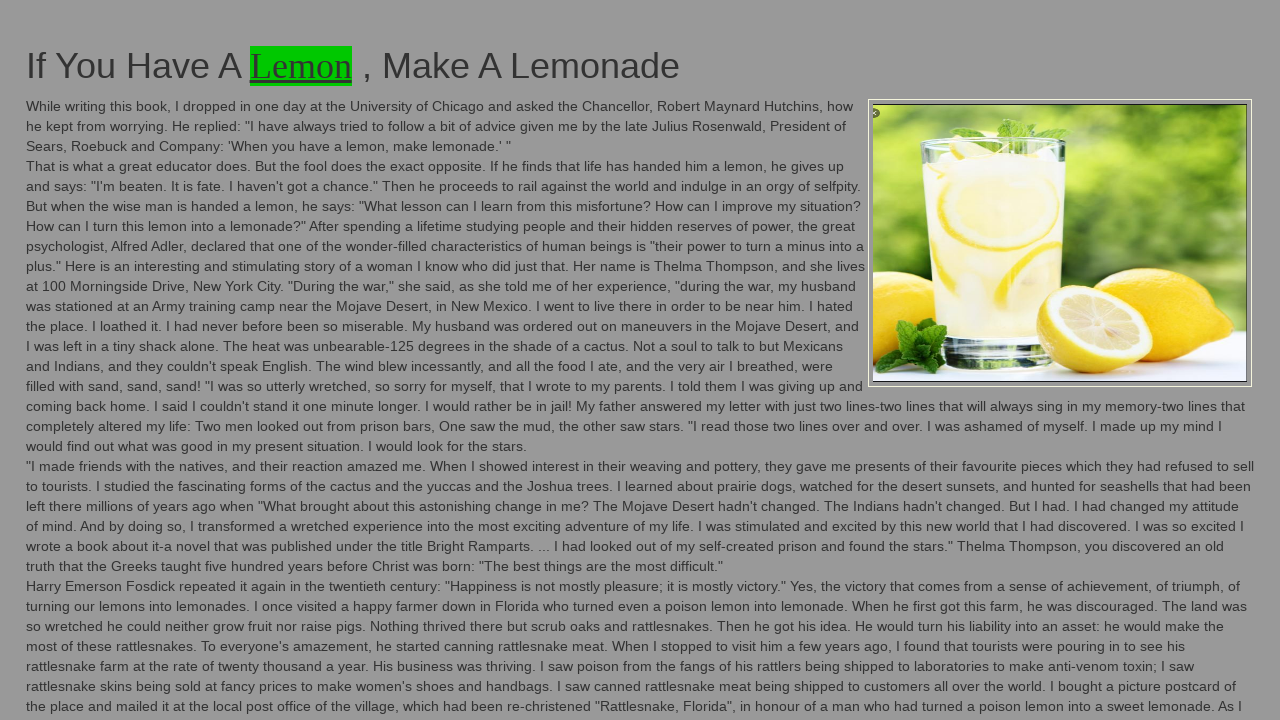

Changed background color back to original (iteration 11/100)
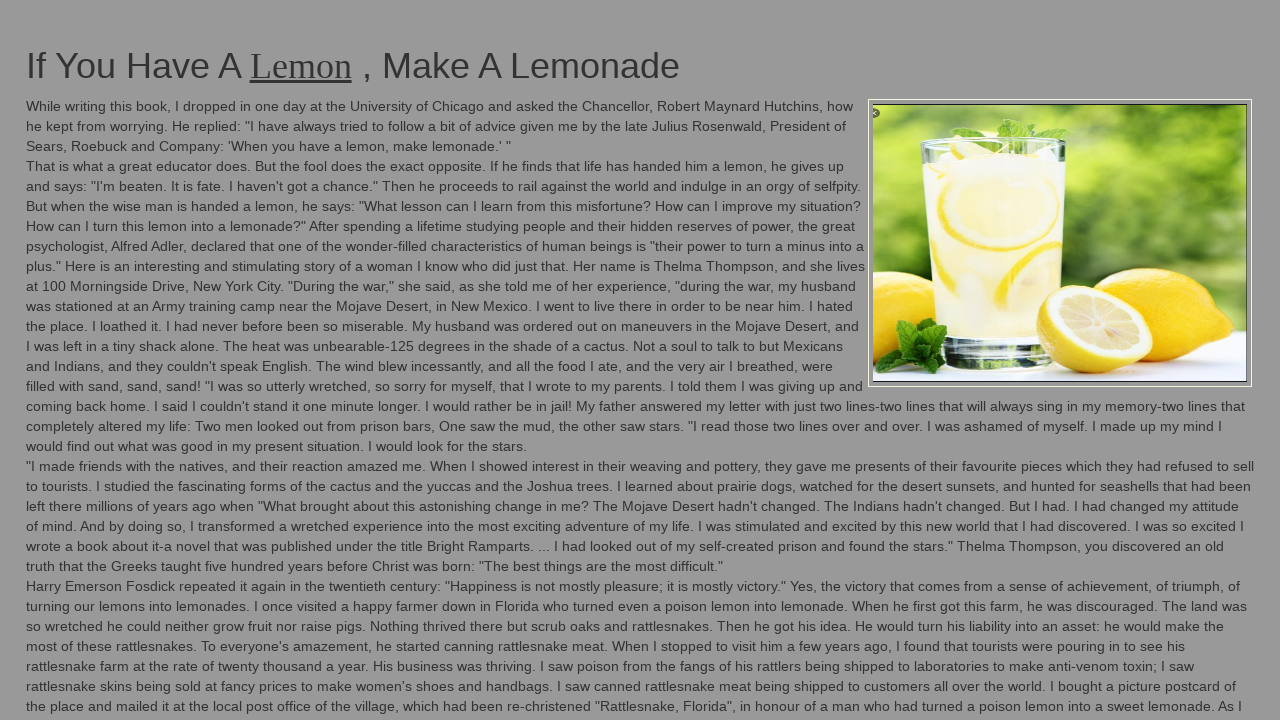

Changed background color to green (iteration 12/100)
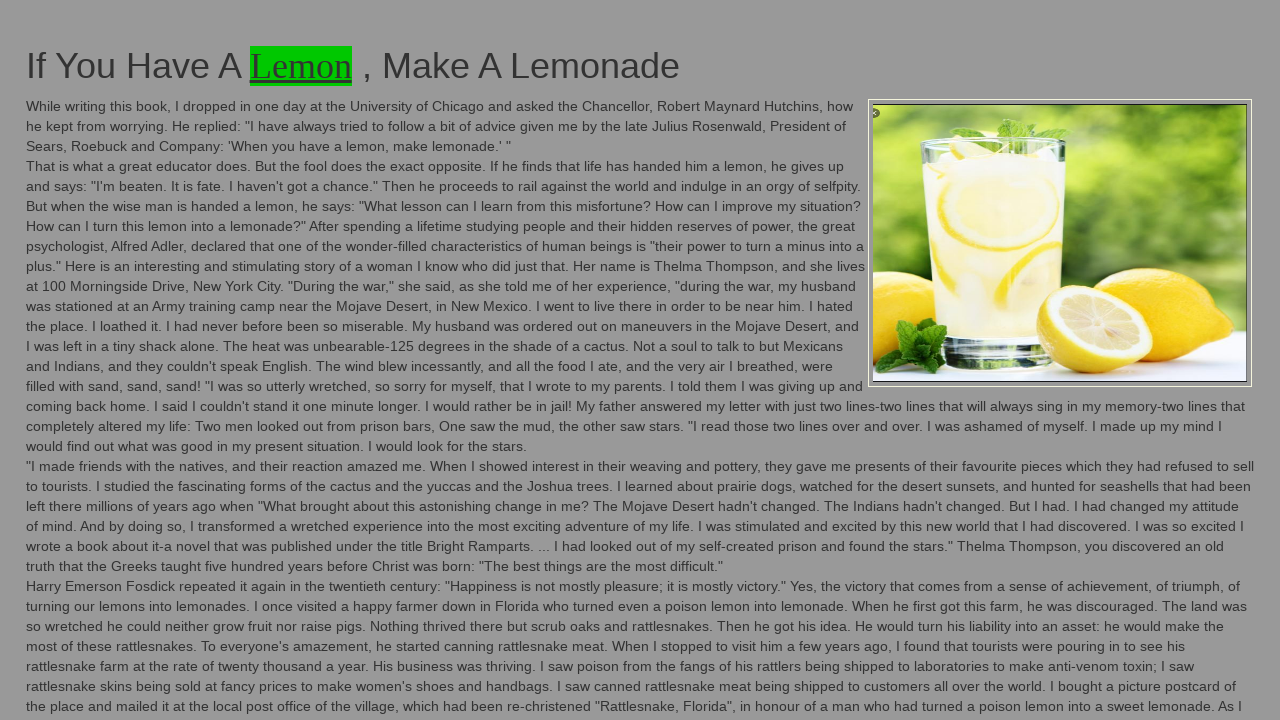

Changed background color back to original (iteration 12/100)
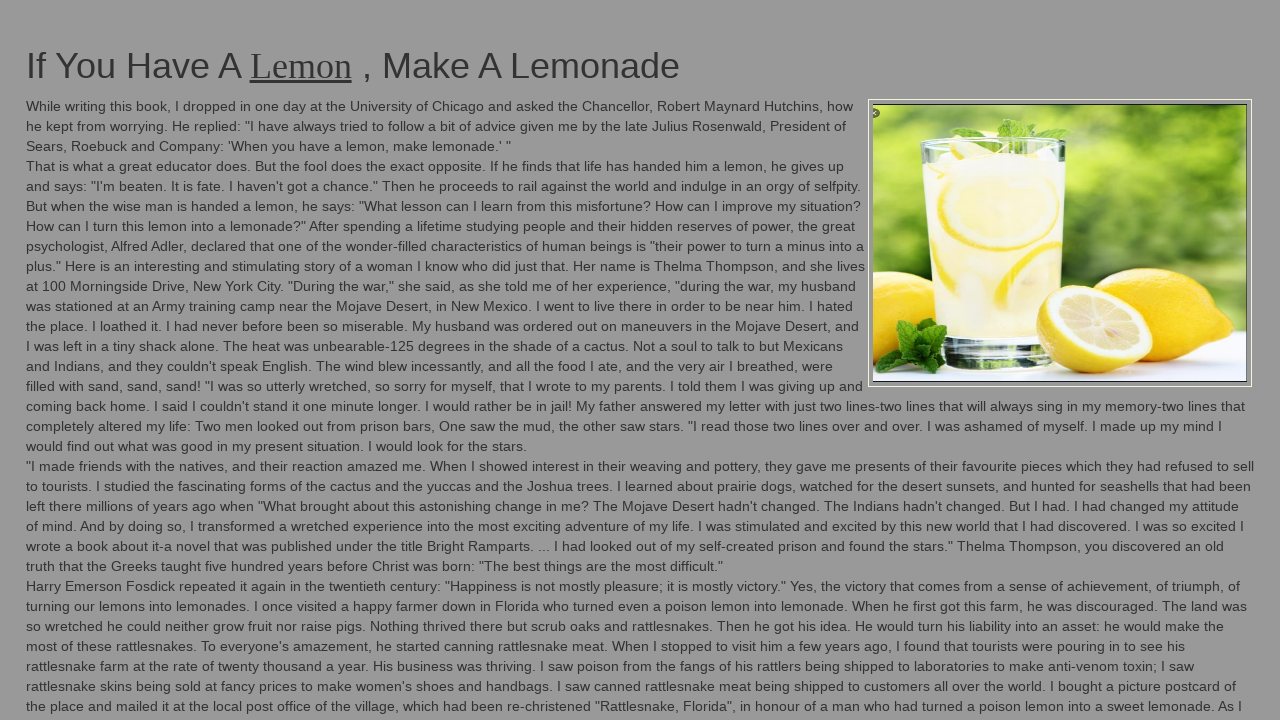

Changed background color to green (iteration 13/100)
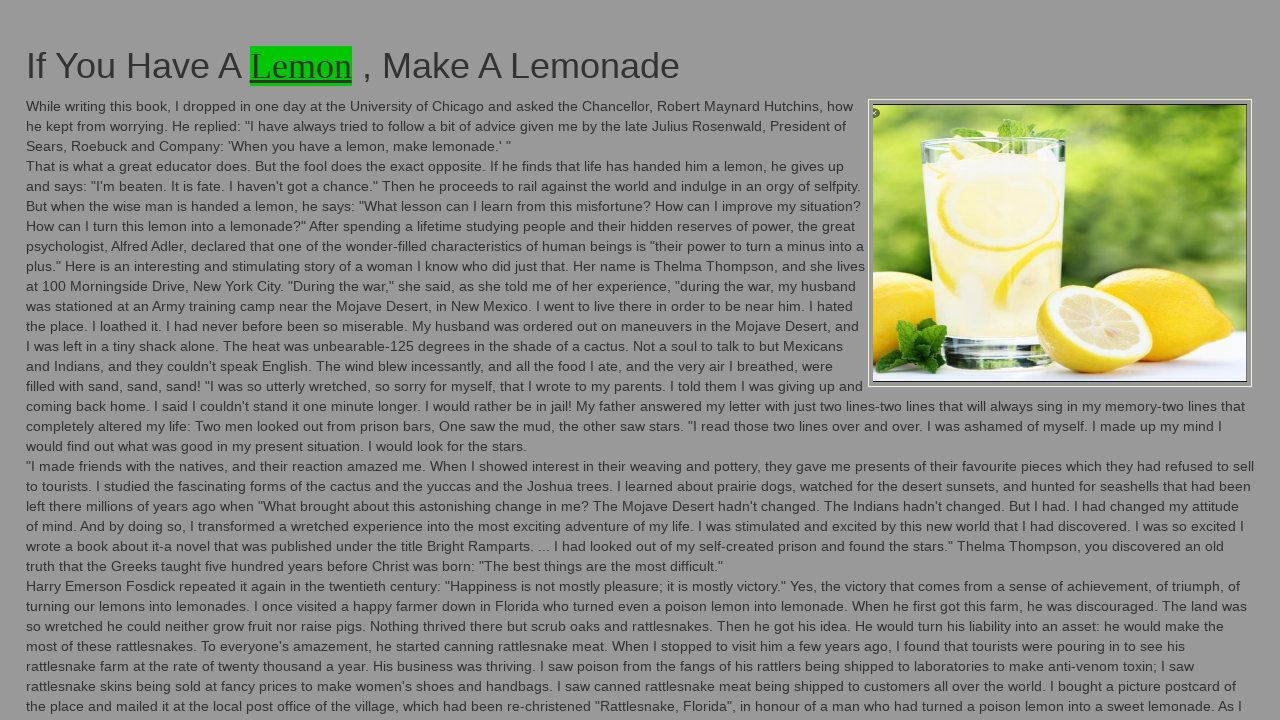

Changed background color back to original (iteration 13/100)
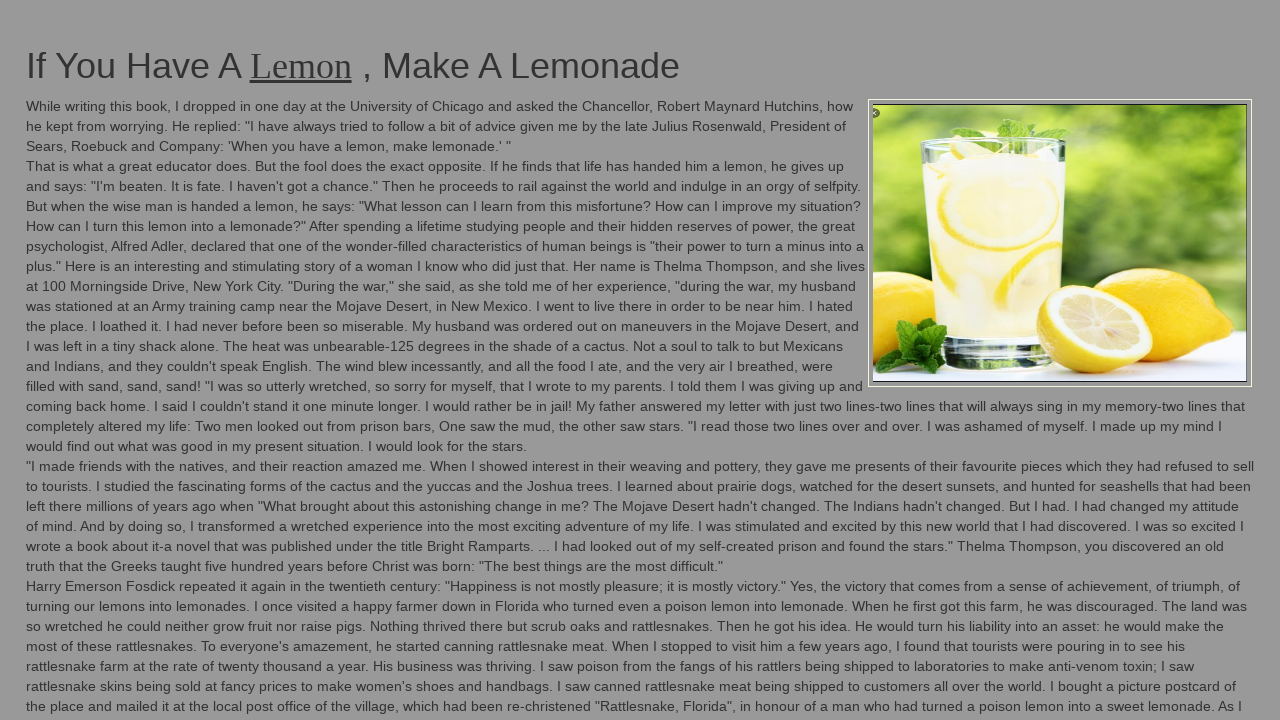

Changed background color to green (iteration 14/100)
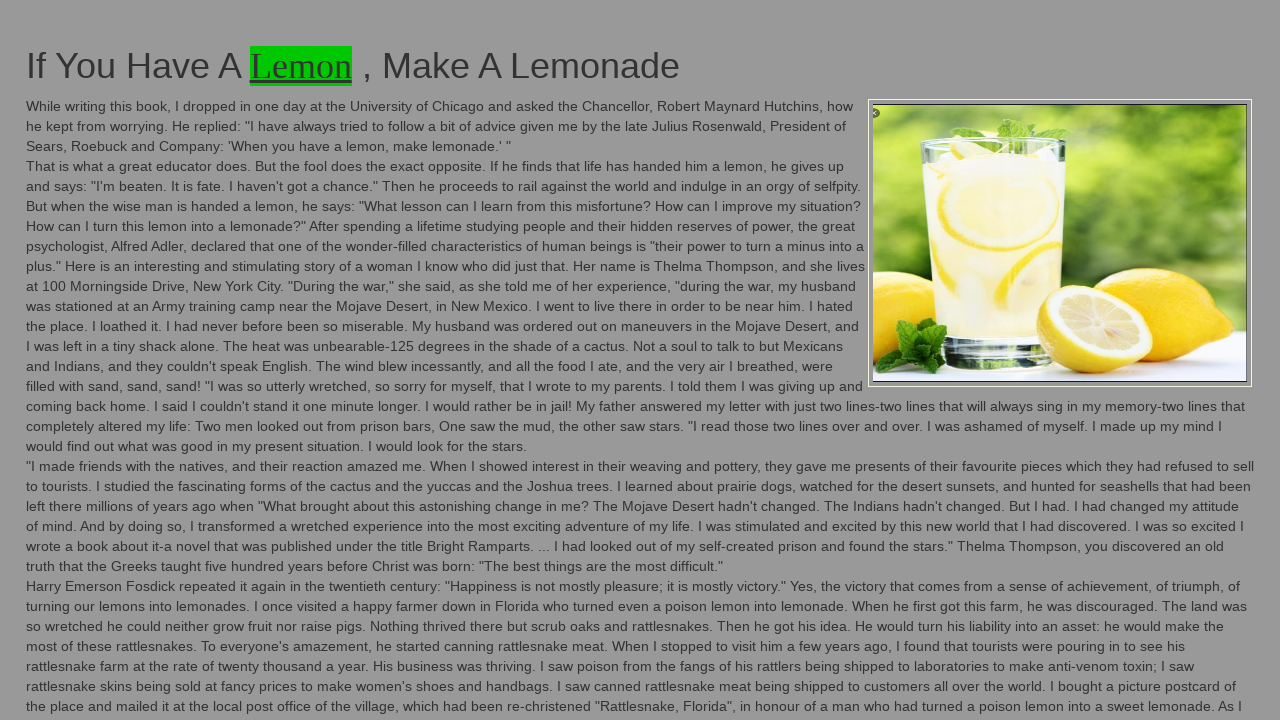

Changed background color back to original (iteration 14/100)
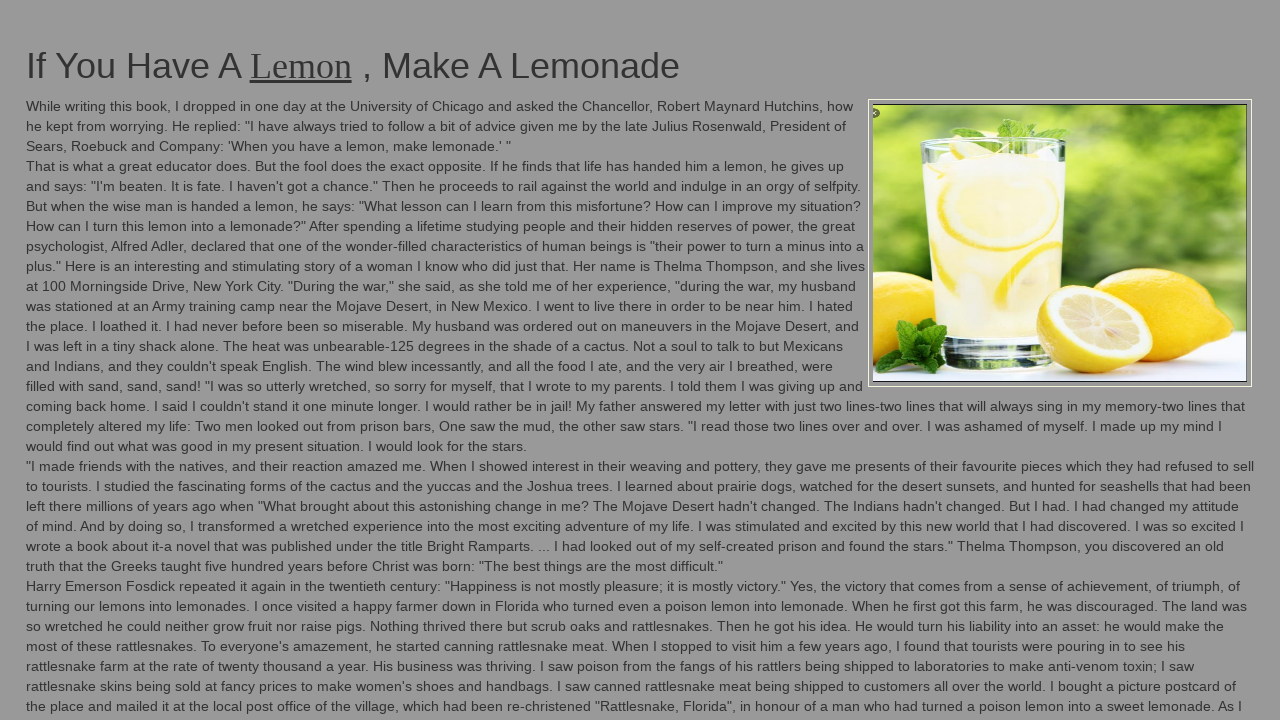

Changed background color to green (iteration 15/100)
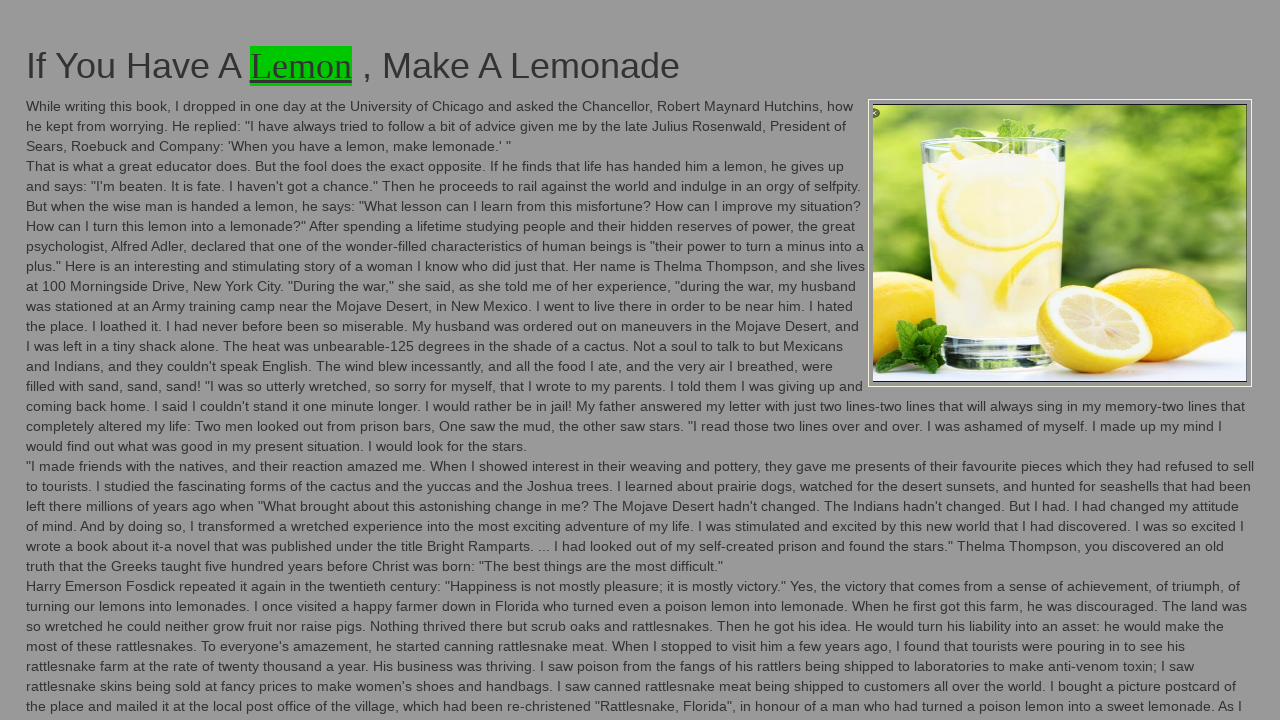

Changed background color back to original (iteration 15/100)
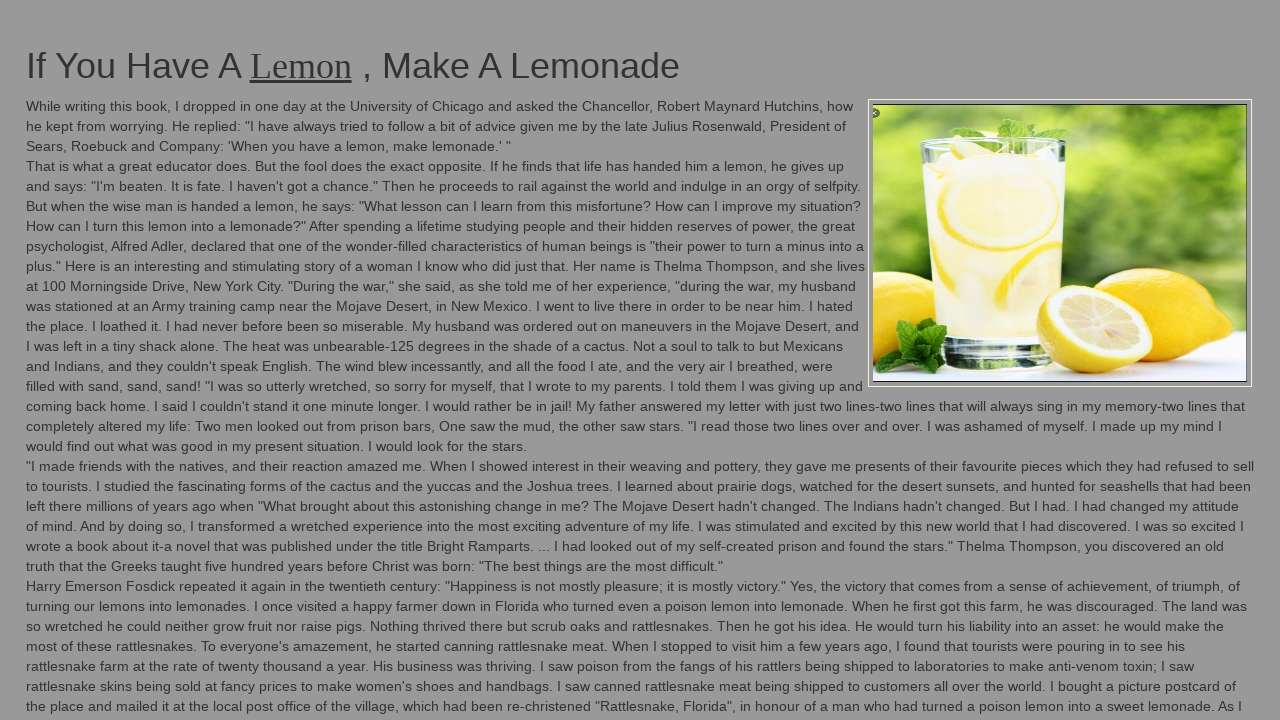

Changed background color to green (iteration 16/100)
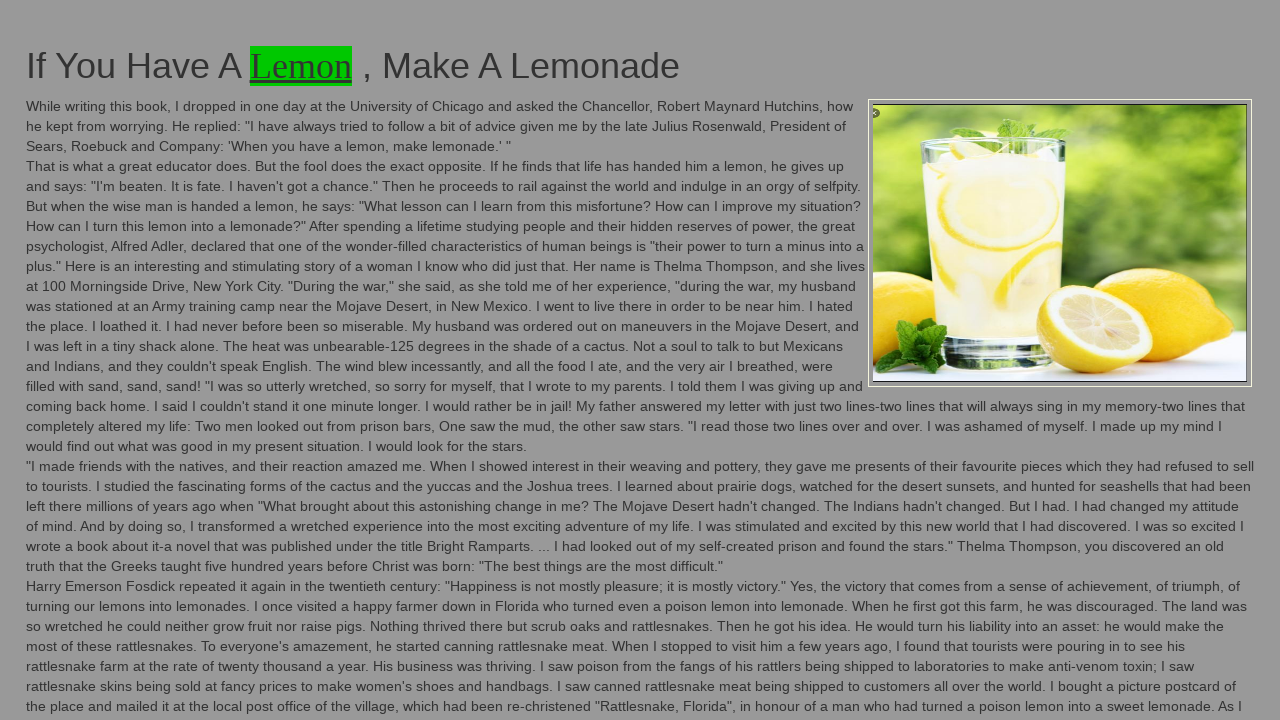

Changed background color back to original (iteration 16/100)
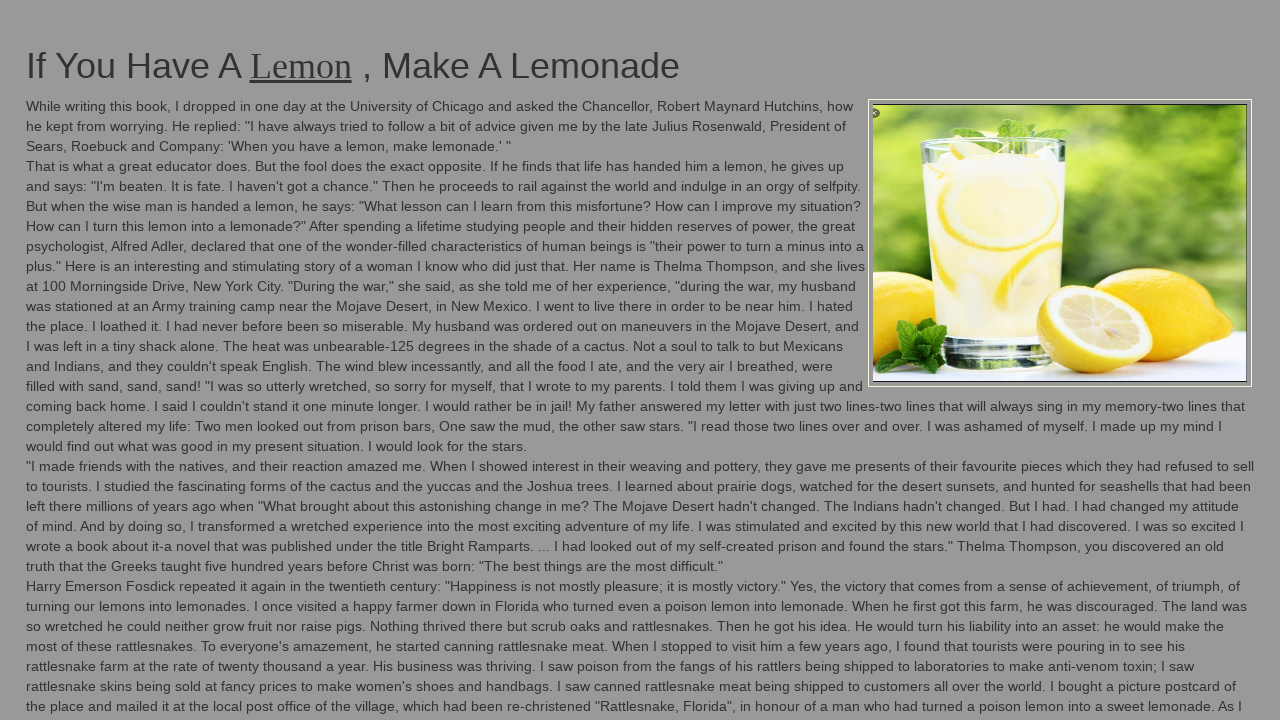

Changed background color to green (iteration 17/100)
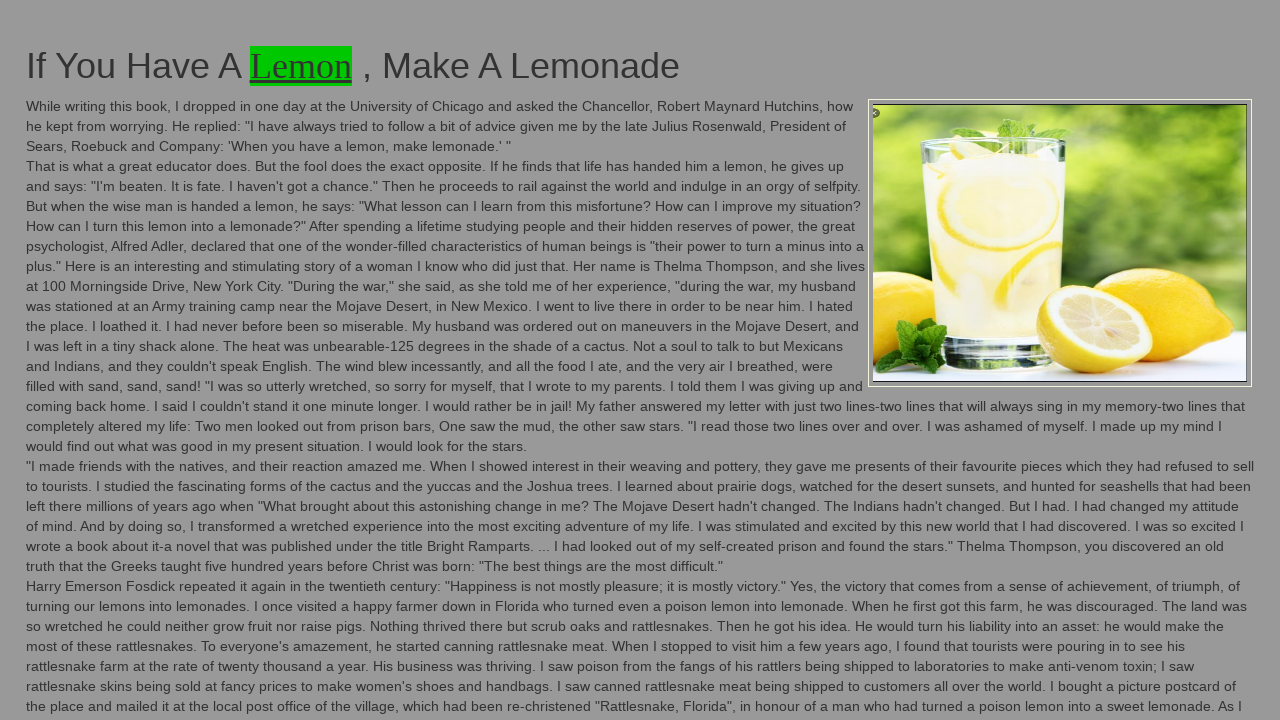

Changed background color back to original (iteration 17/100)
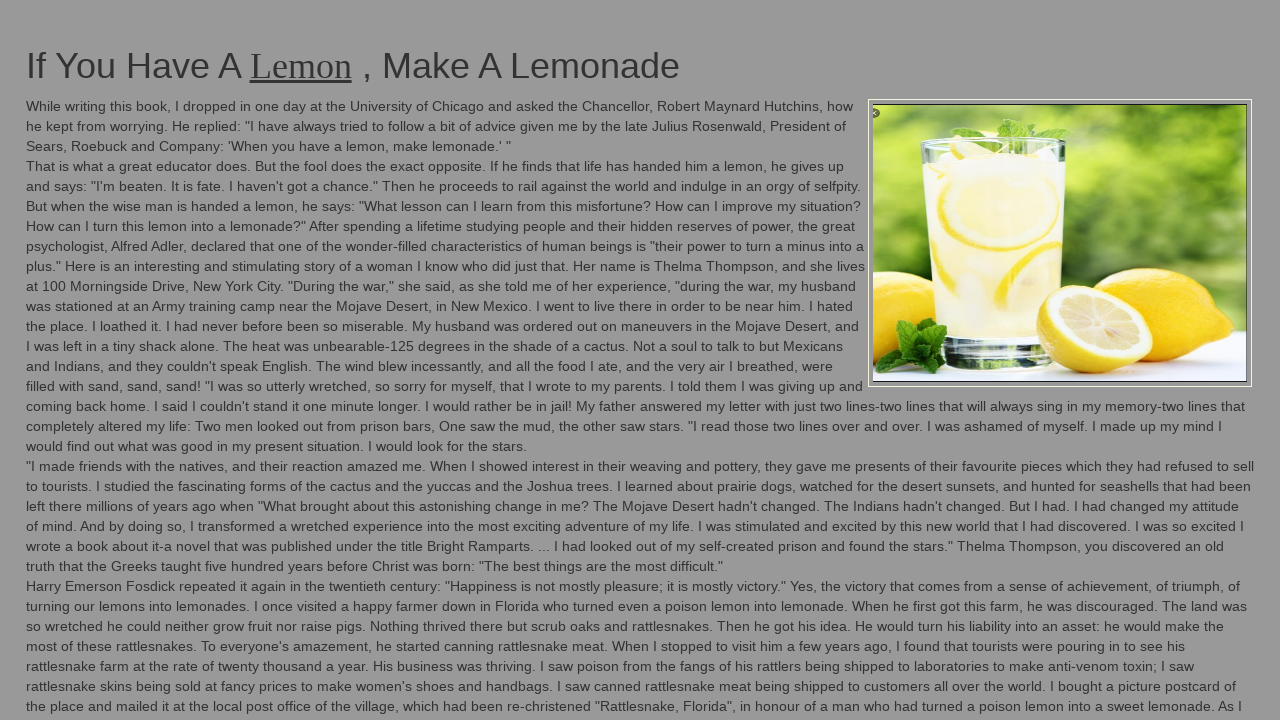

Changed background color to green (iteration 18/100)
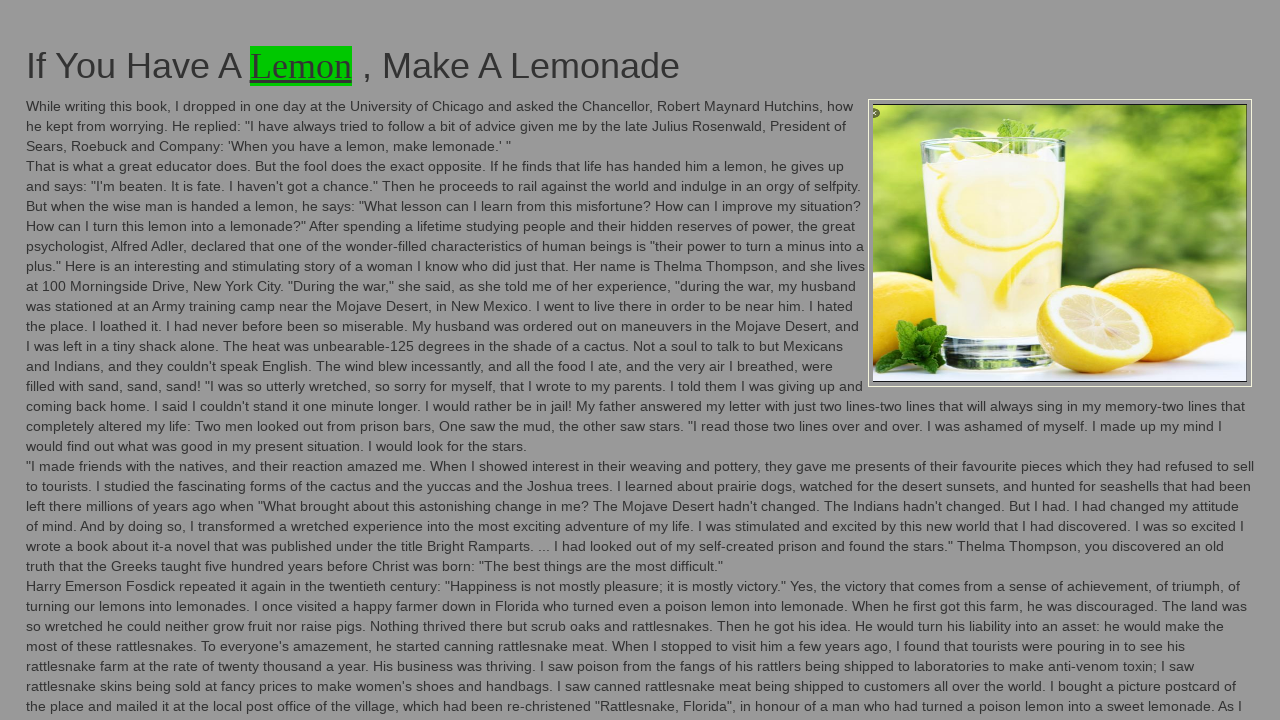

Changed background color back to original (iteration 18/100)
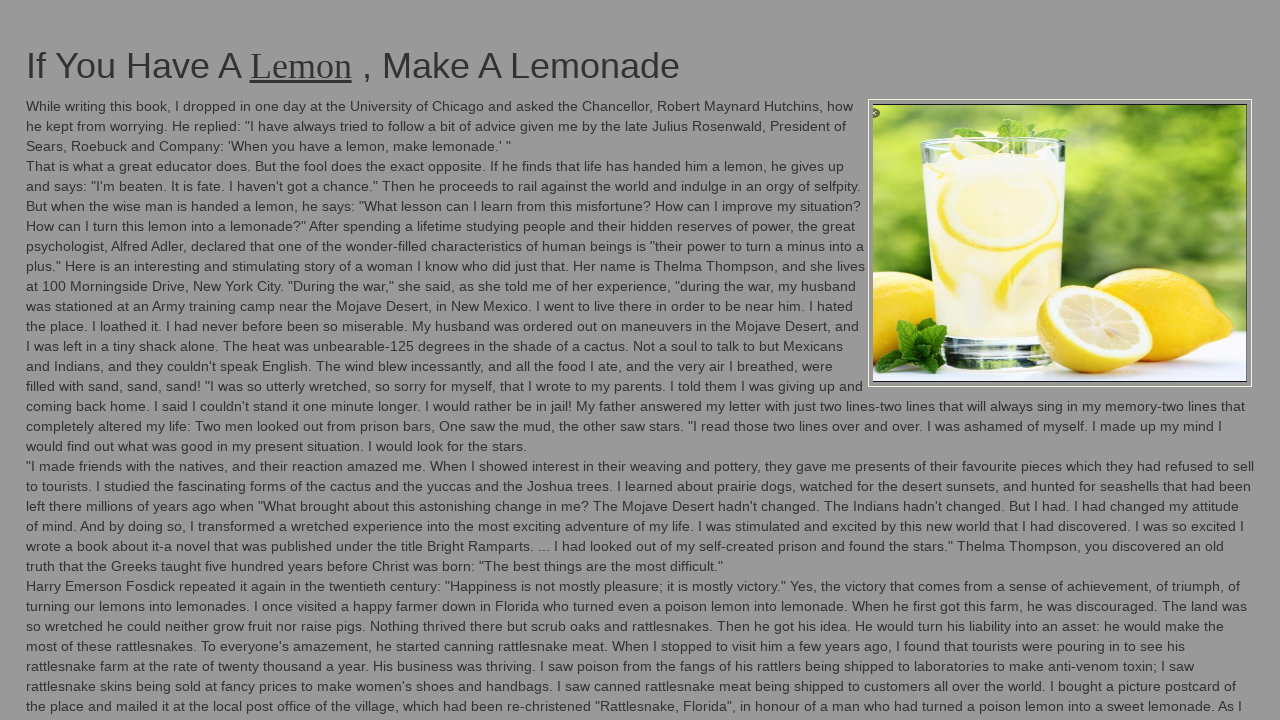

Changed background color to green (iteration 19/100)
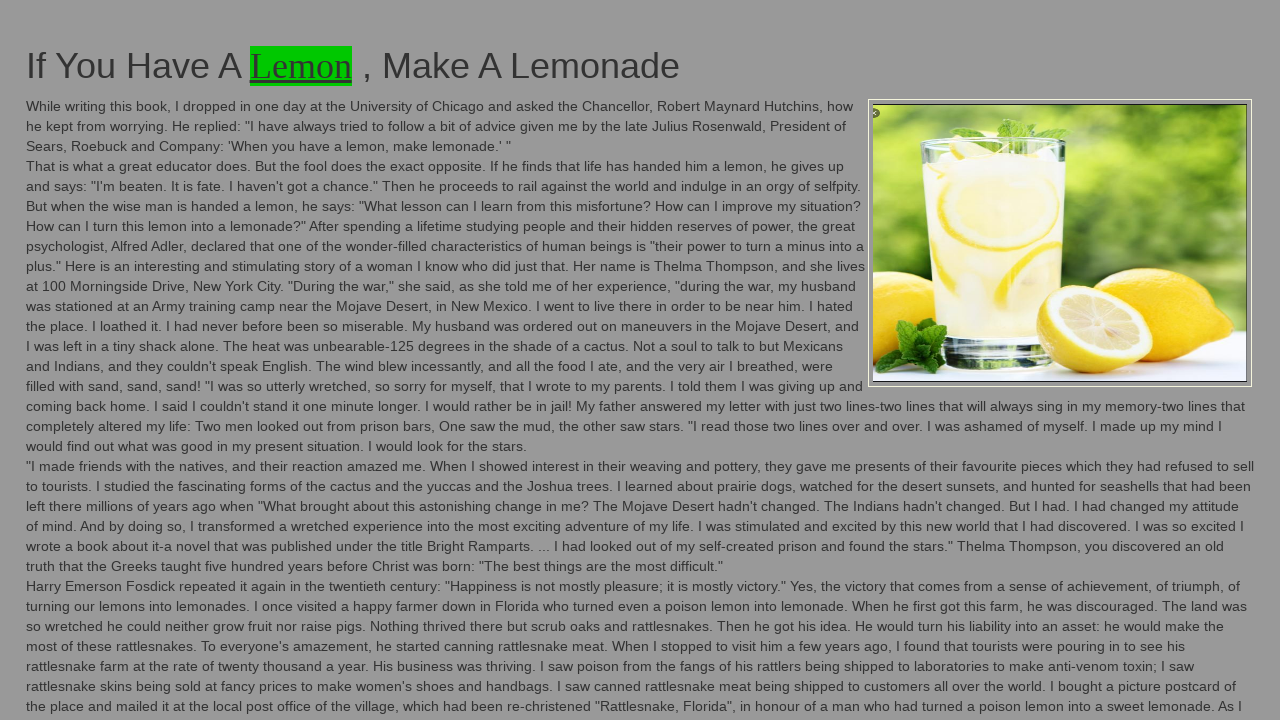

Changed background color back to original (iteration 19/100)
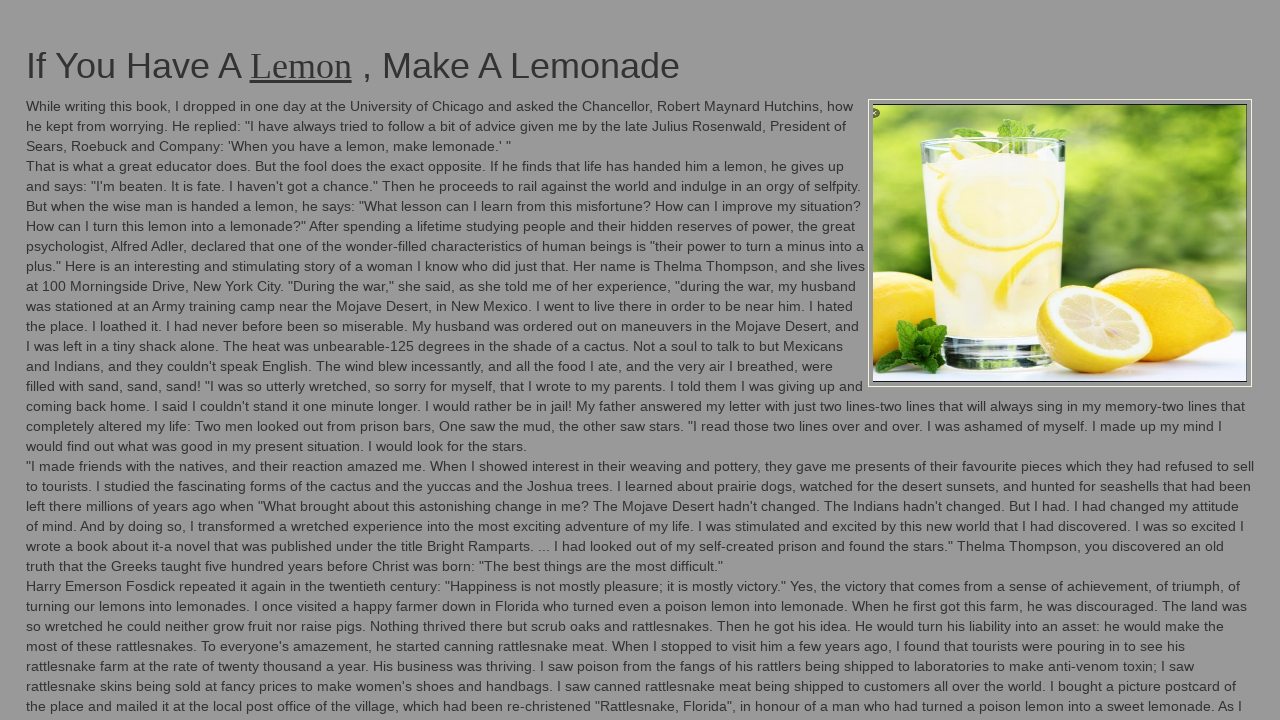

Changed background color to green (iteration 20/100)
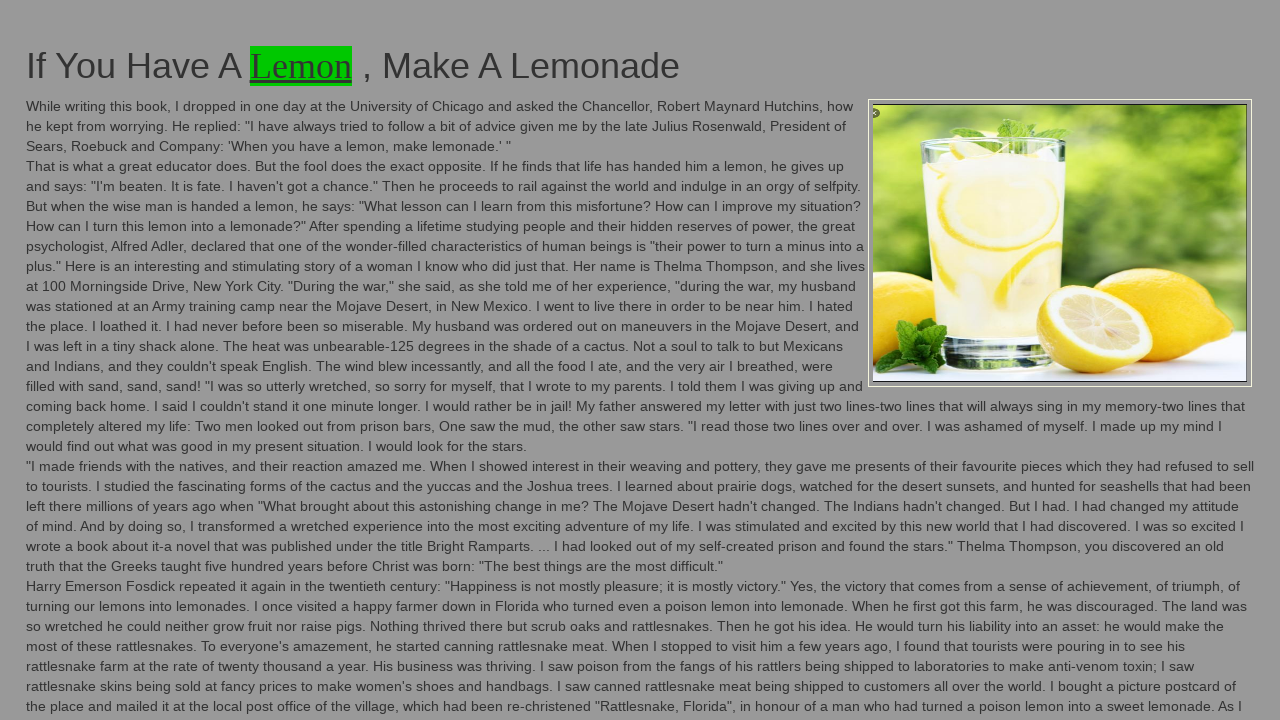

Changed background color back to original (iteration 20/100)
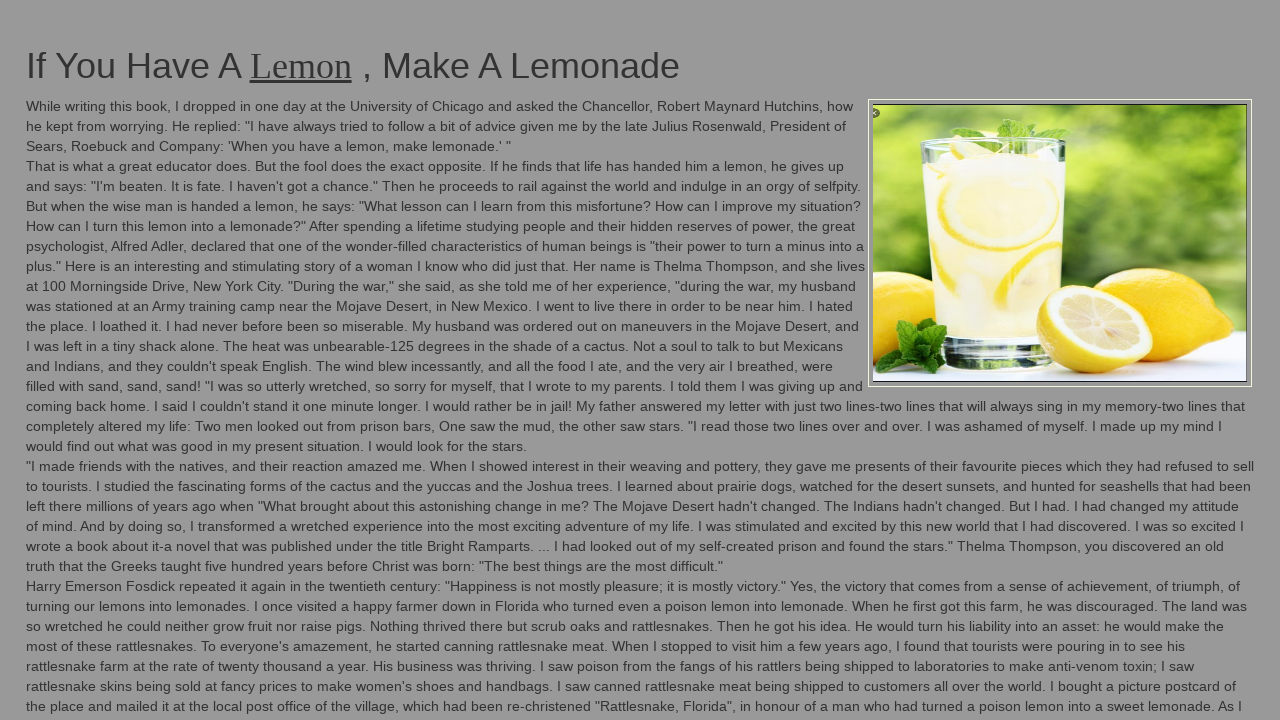

Changed background color to green (iteration 21/100)
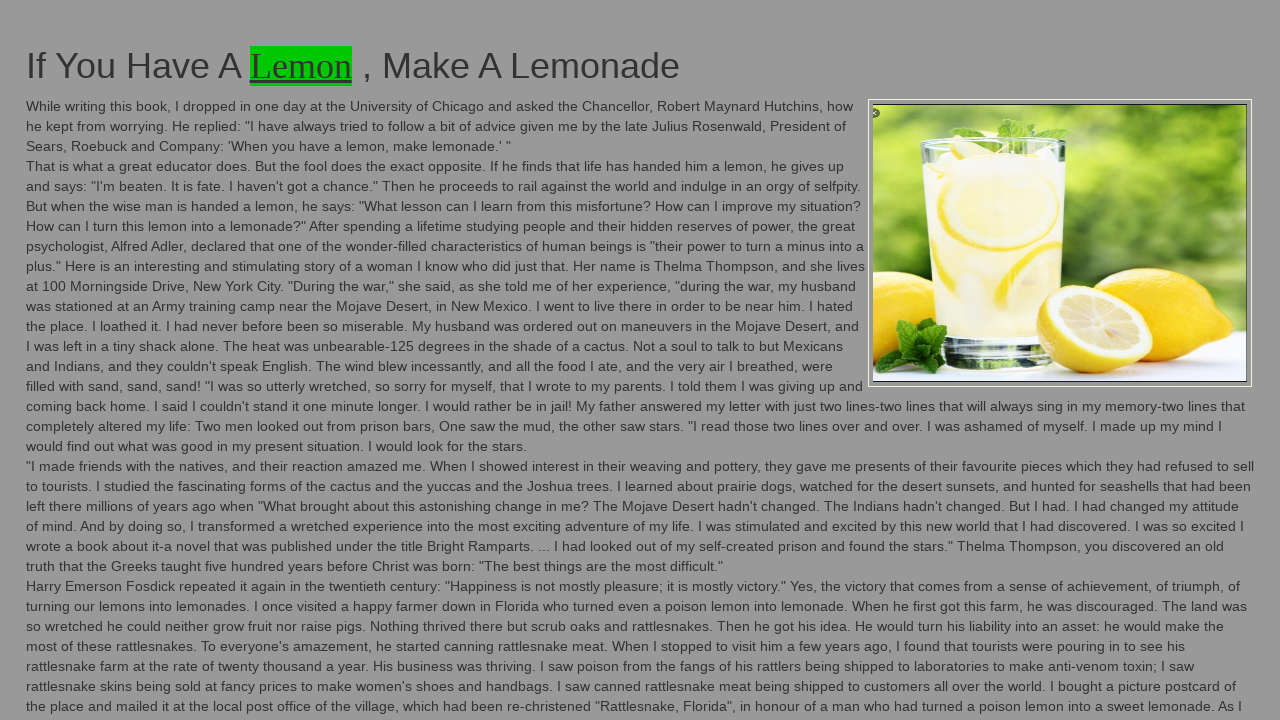

Changed background color back to original (iteration 21/100)
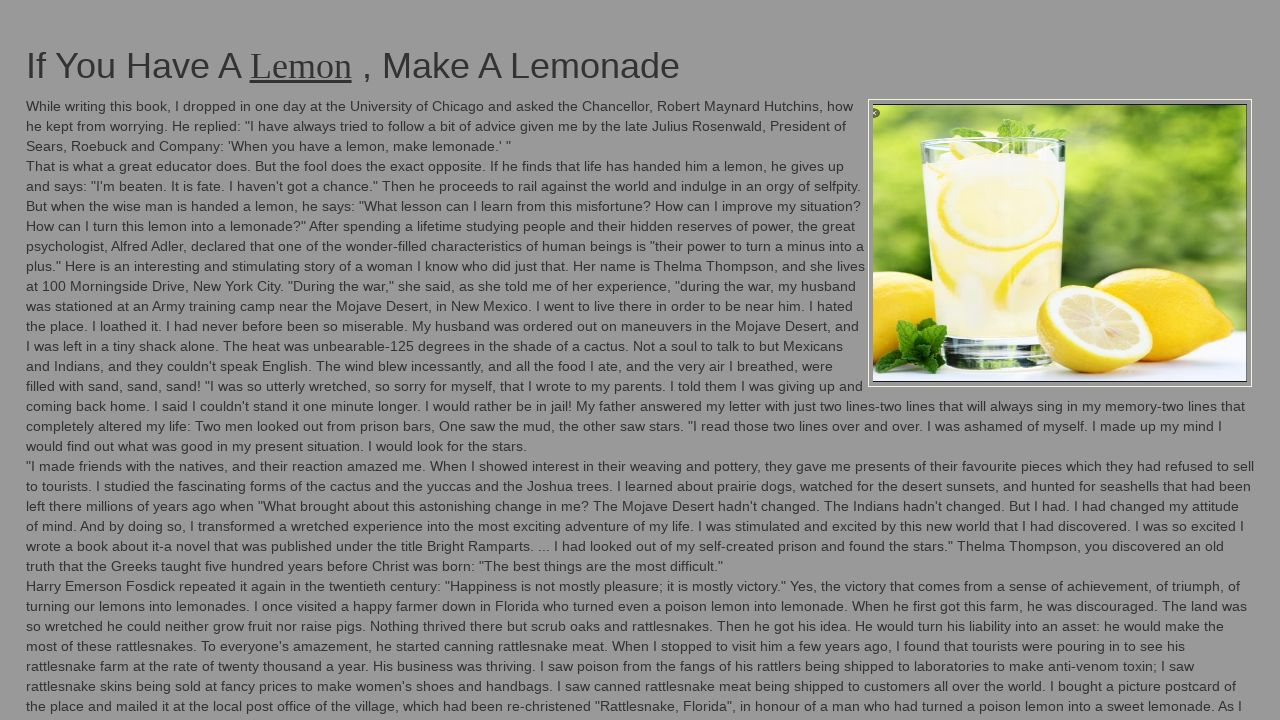

Changed background color to green (iteration 22/100)
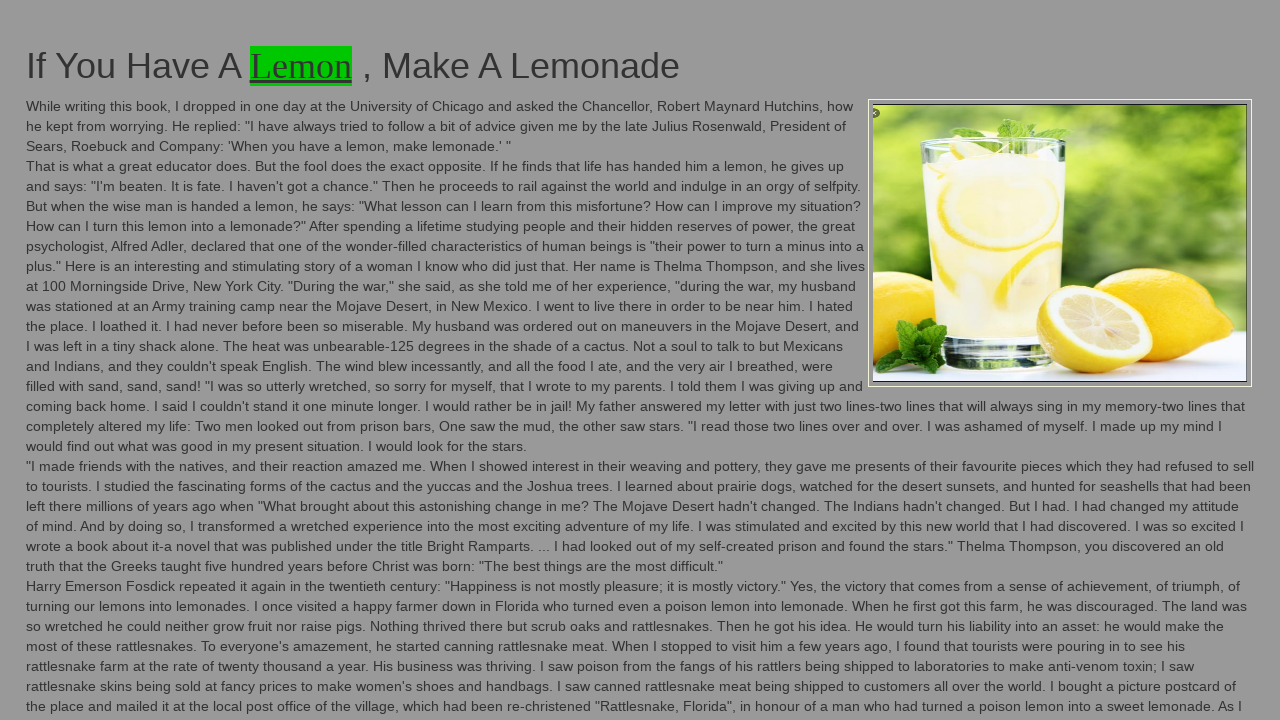

Changed background color back to original (iteration 22/100)
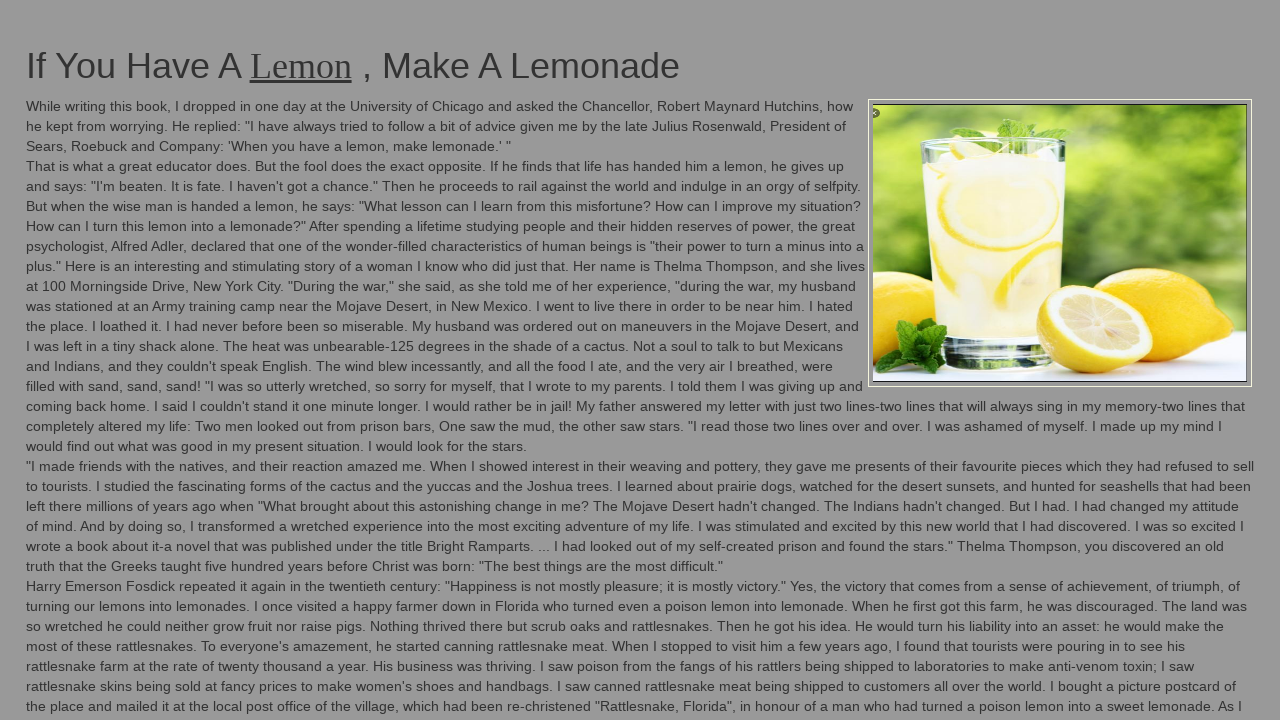

Changed background color to green (iteration 23/100)
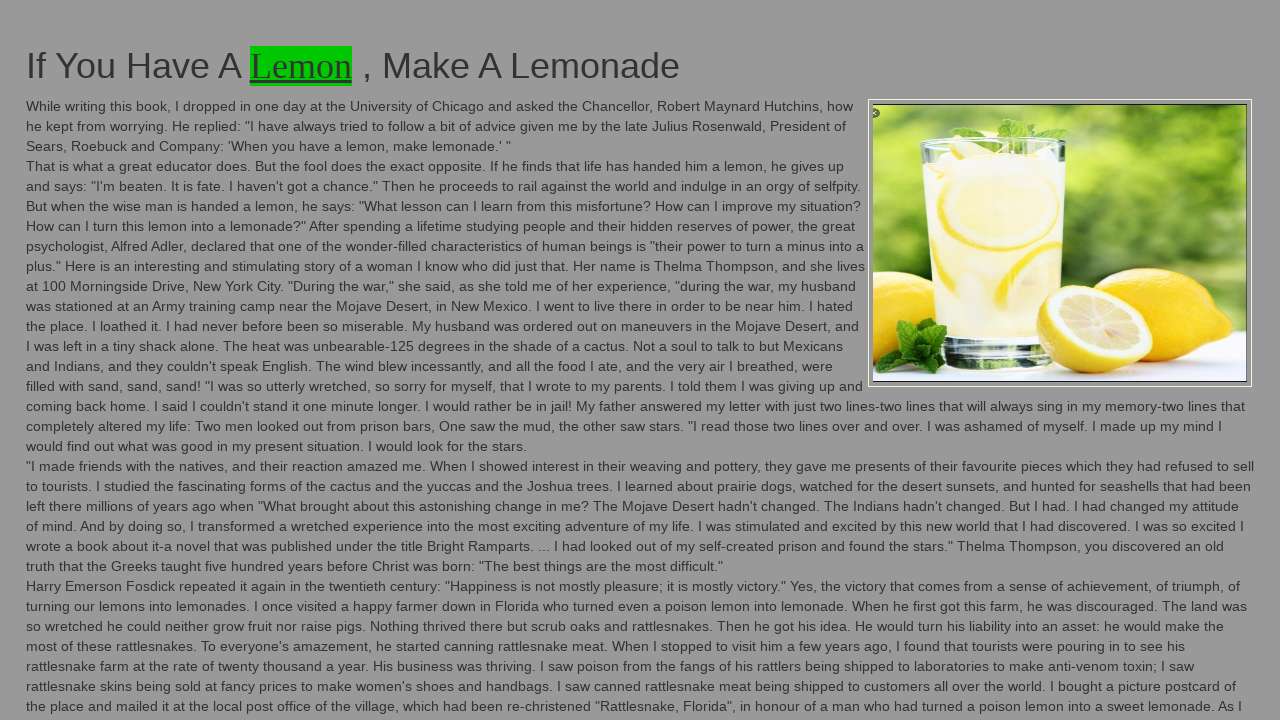

Changed background color back to original (iteration 23/100)
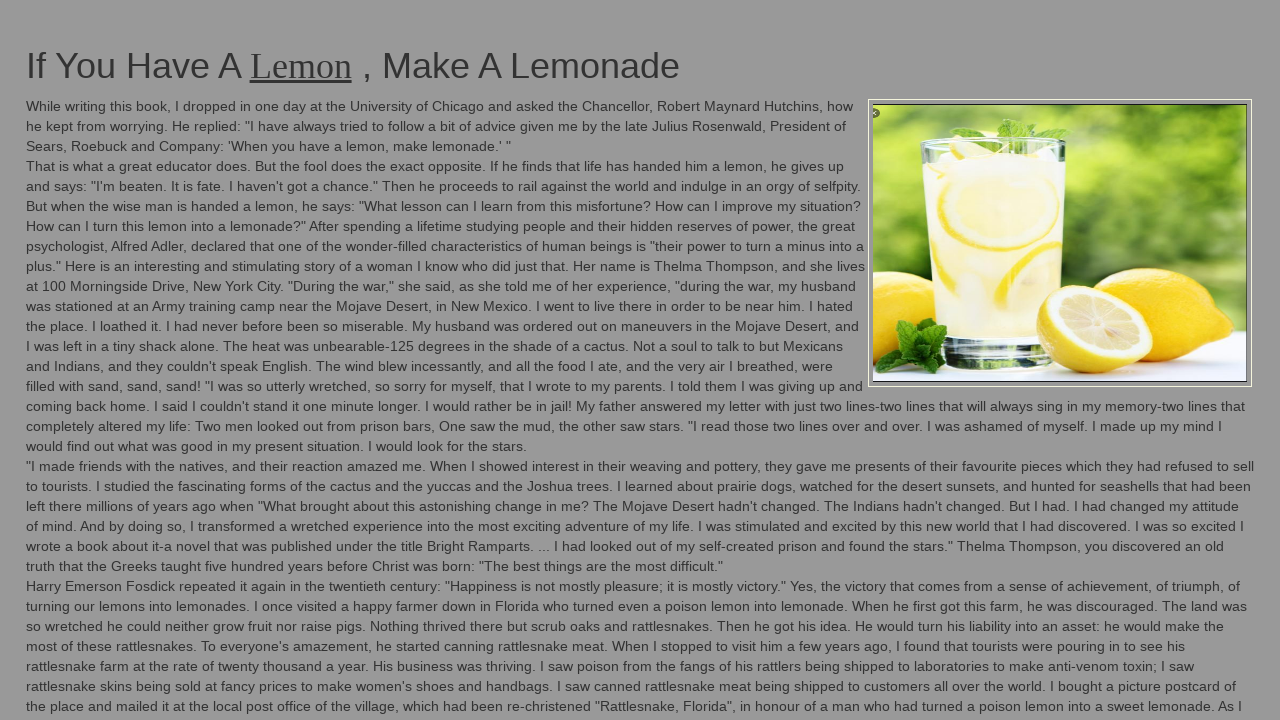

Changed background color to green (iteration 24/100)
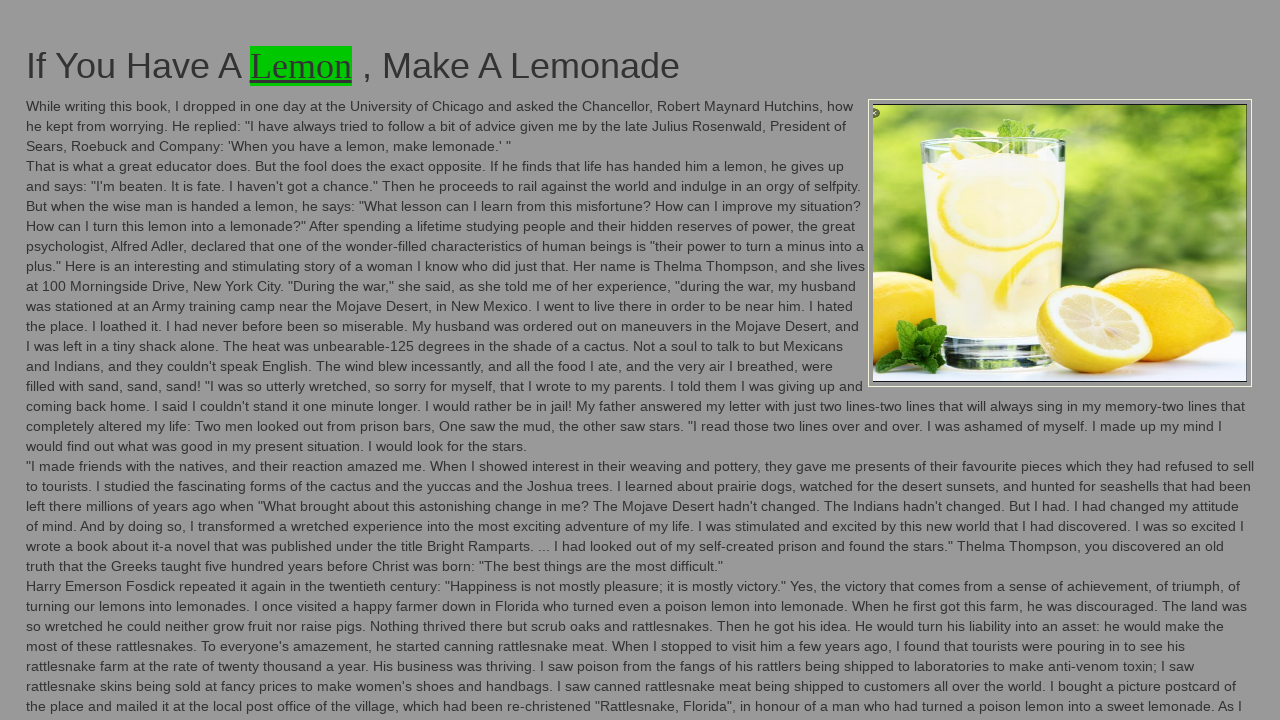

Changed background color back to original (iteration 24/100)
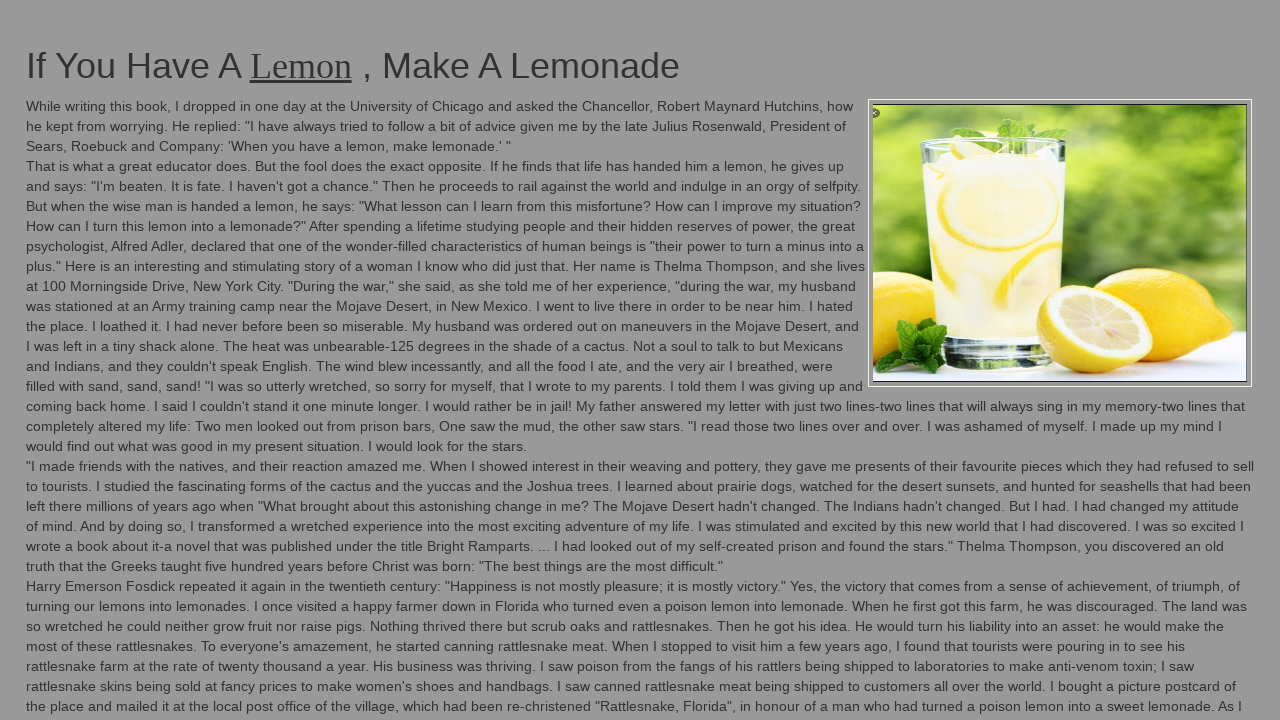

Changed background color to green (iteration 25/100)
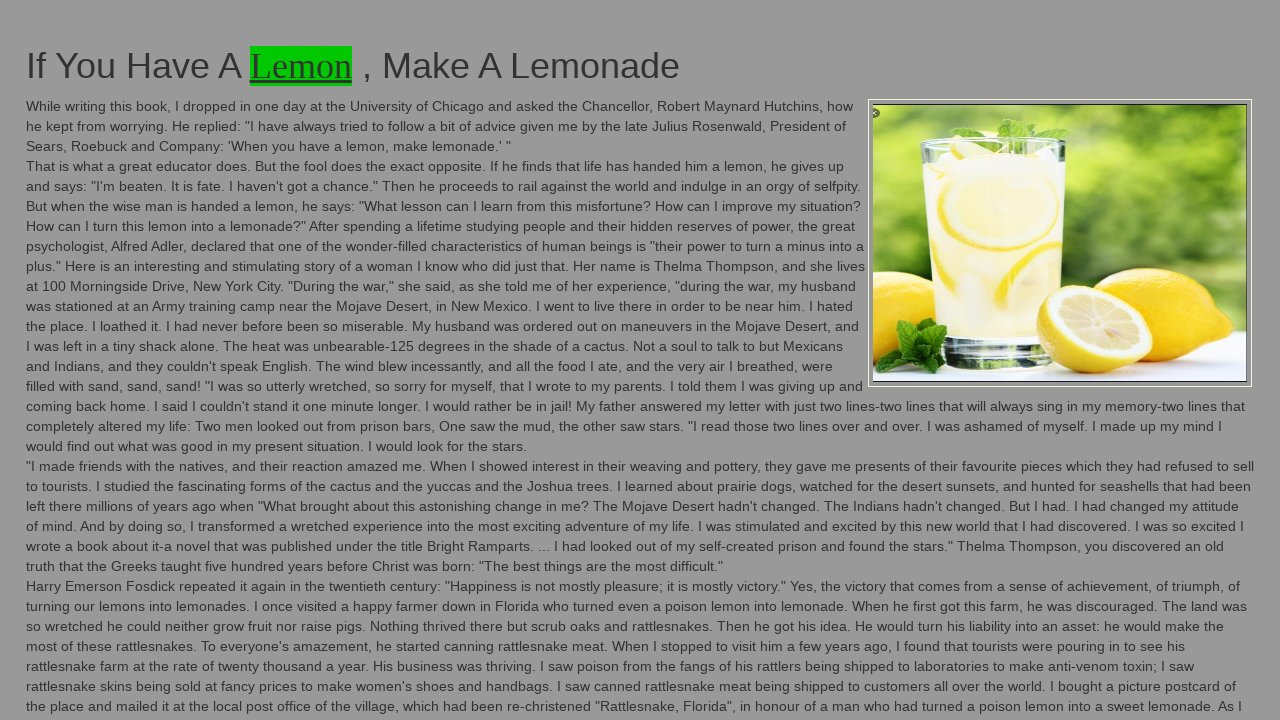

Changed background color back to original (iteration 25/100)
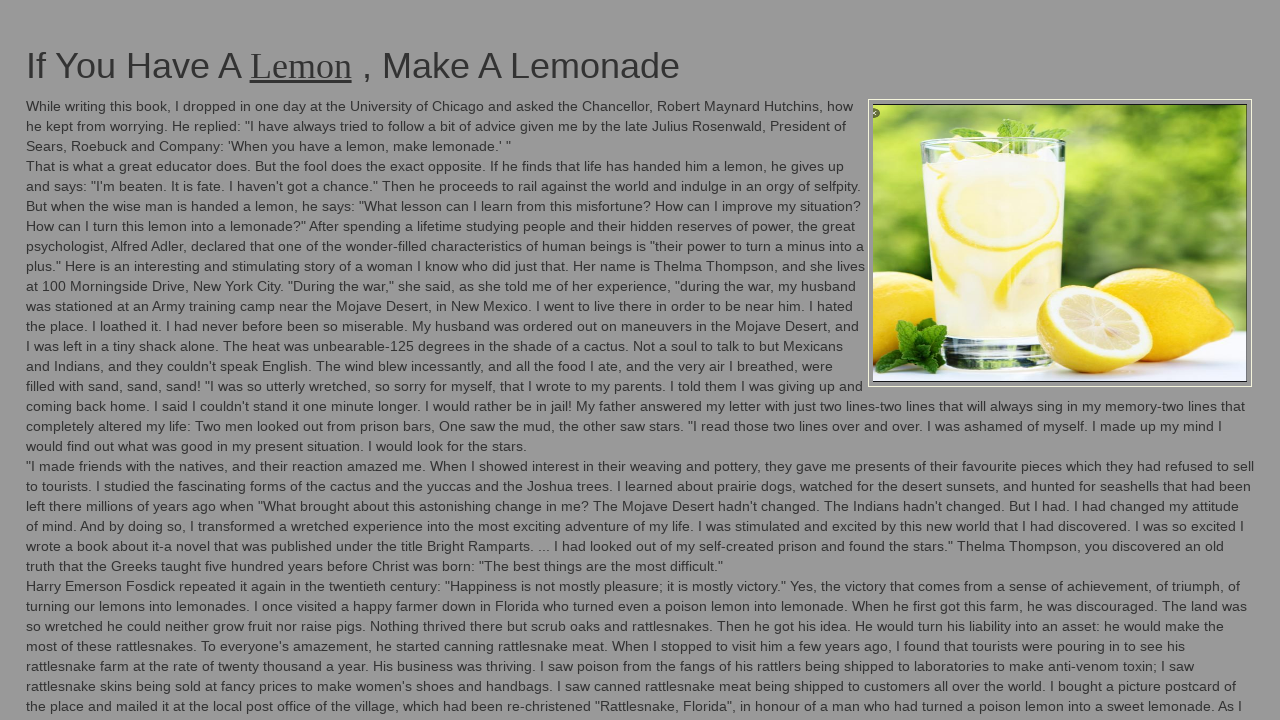

Changed background color to green (iteration 26/100)
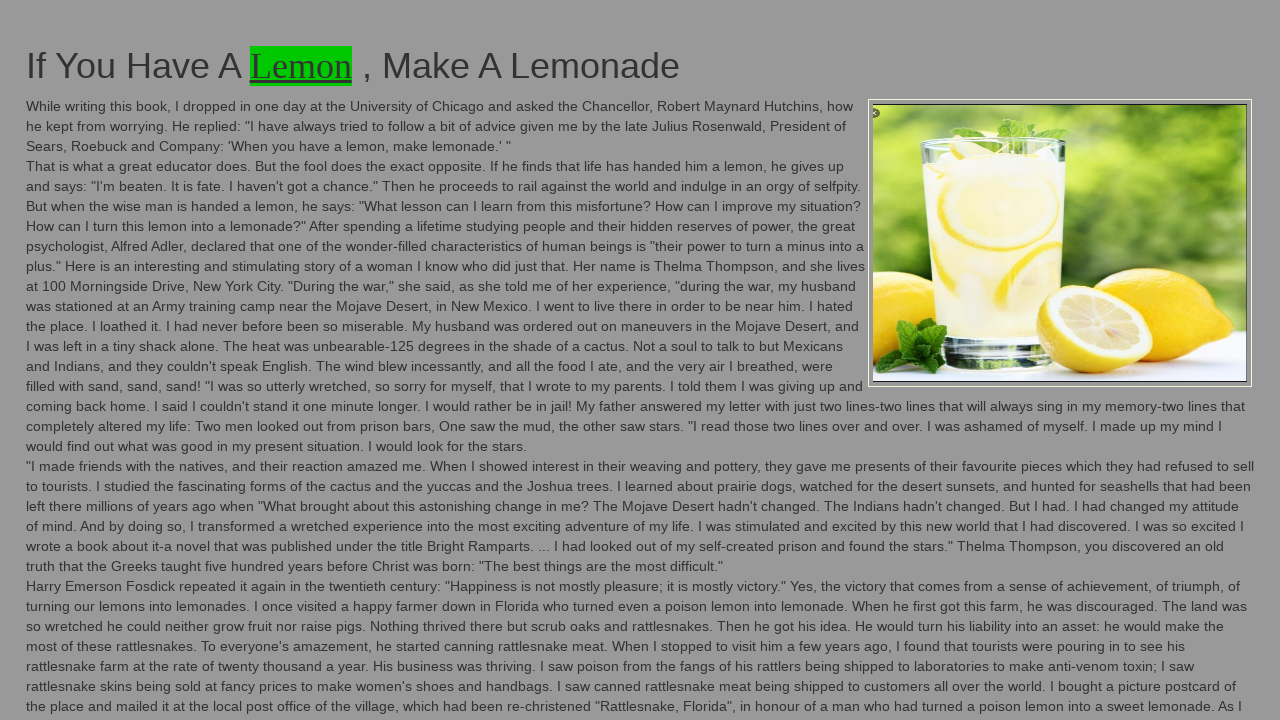

Changed background color back to original (iteration 26/100)
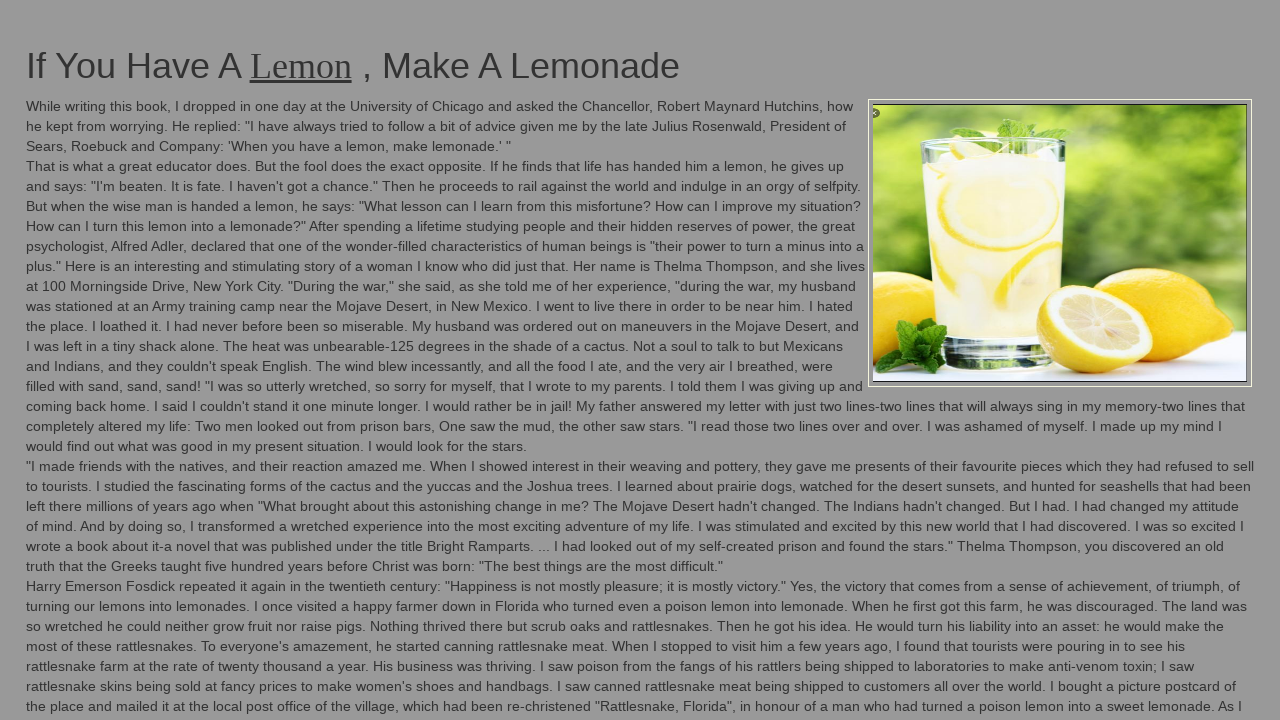

Changed background color to green (iteration 27/100)
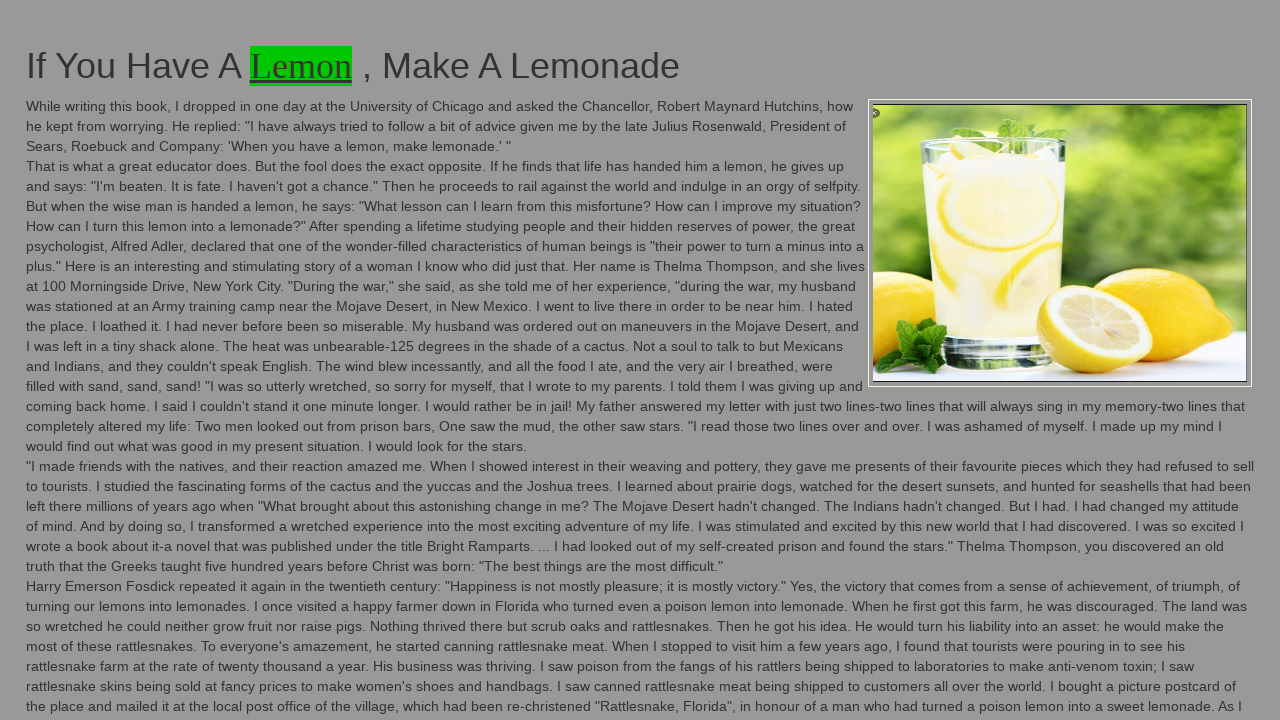

Changed background color back to original (iteration 27/100)
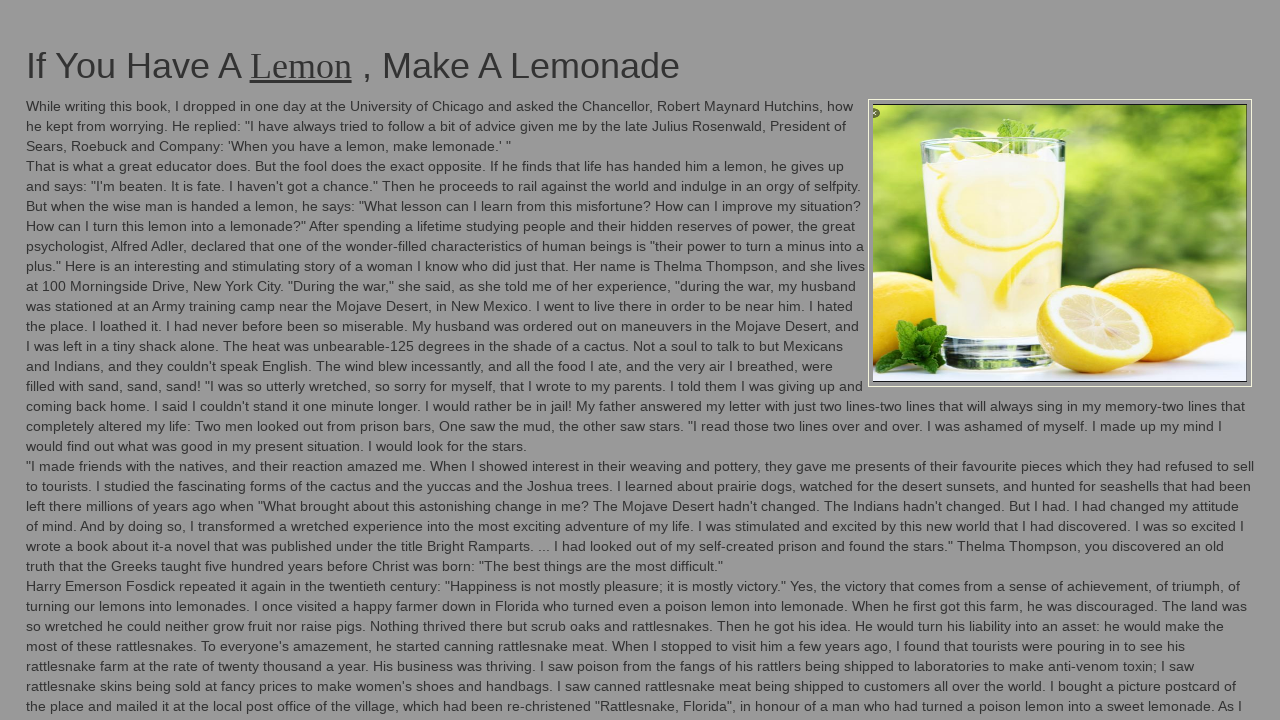

Changed background color to green (iteration 28/100)
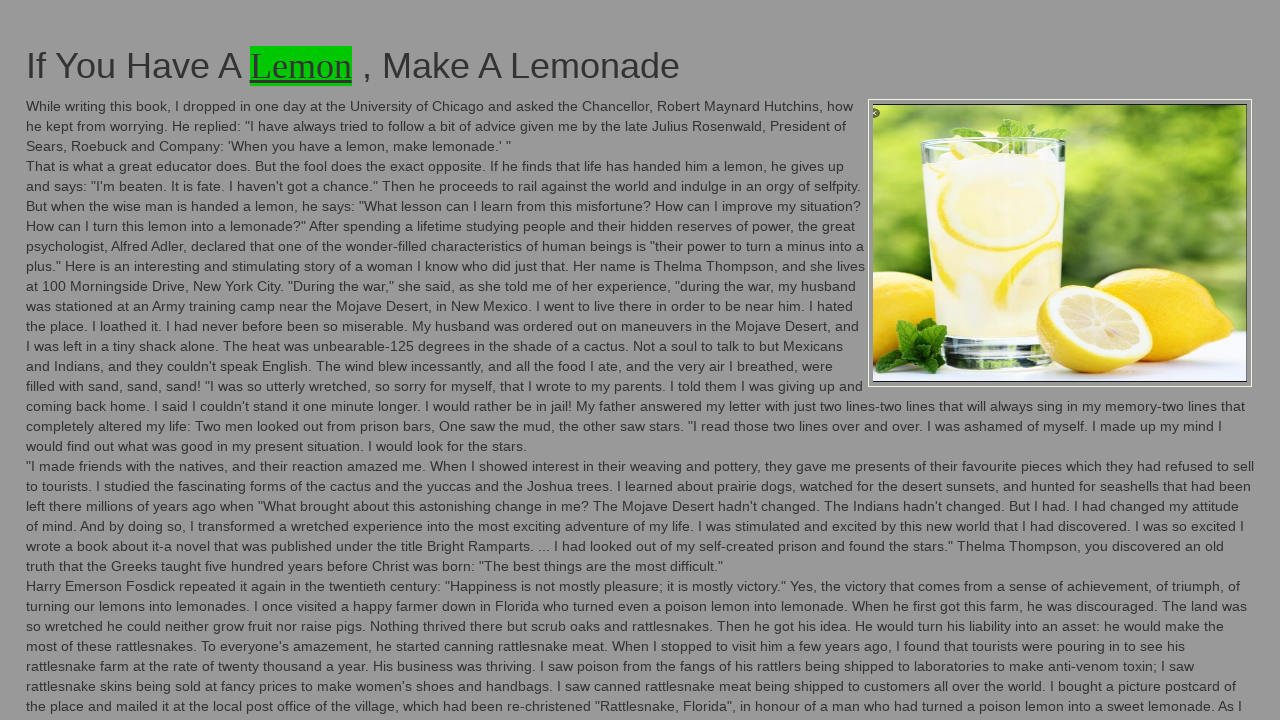

Changed background color back to original (iteration 28/100)
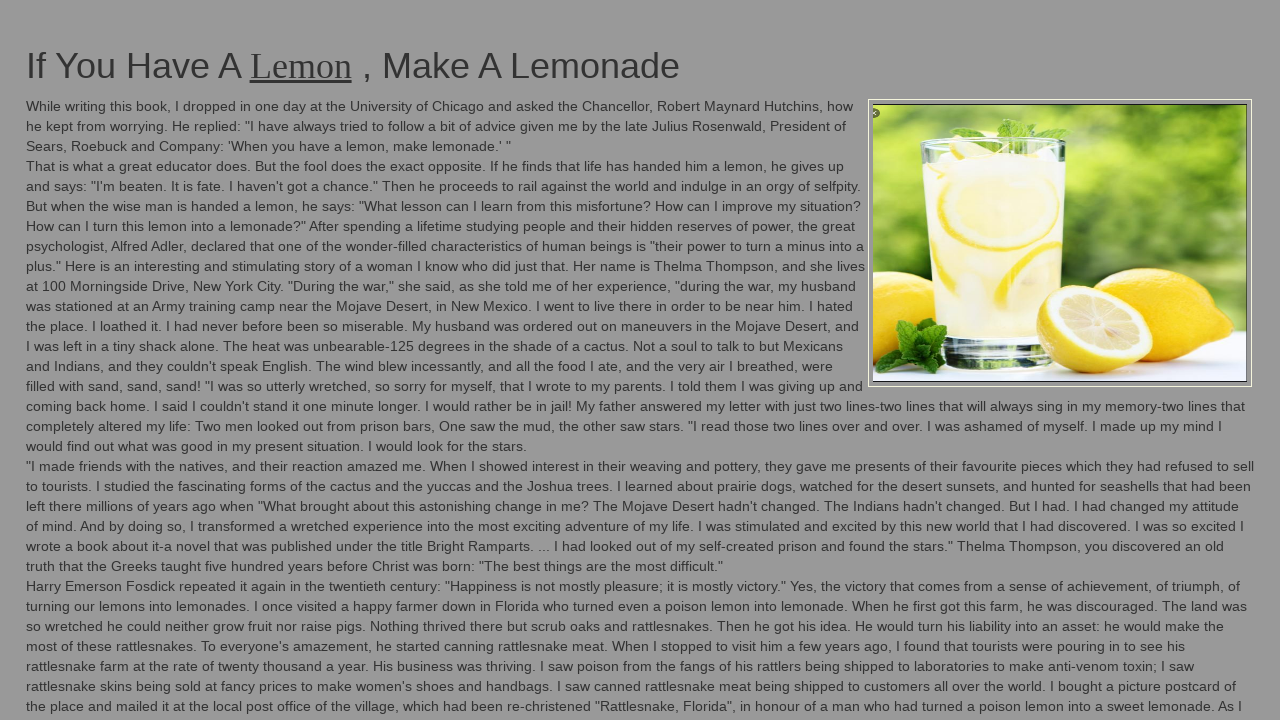

Changed background color to green (iteration 29/100)
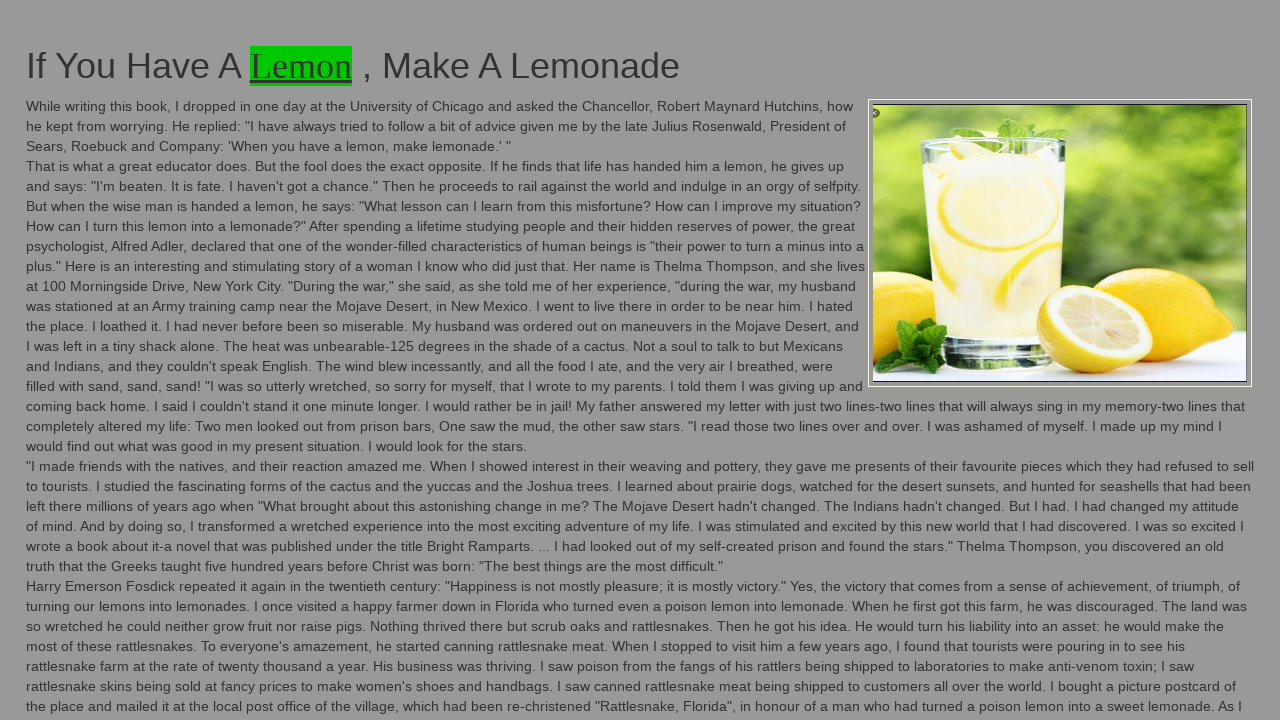

Changed background color back to original (iteration 29/100)
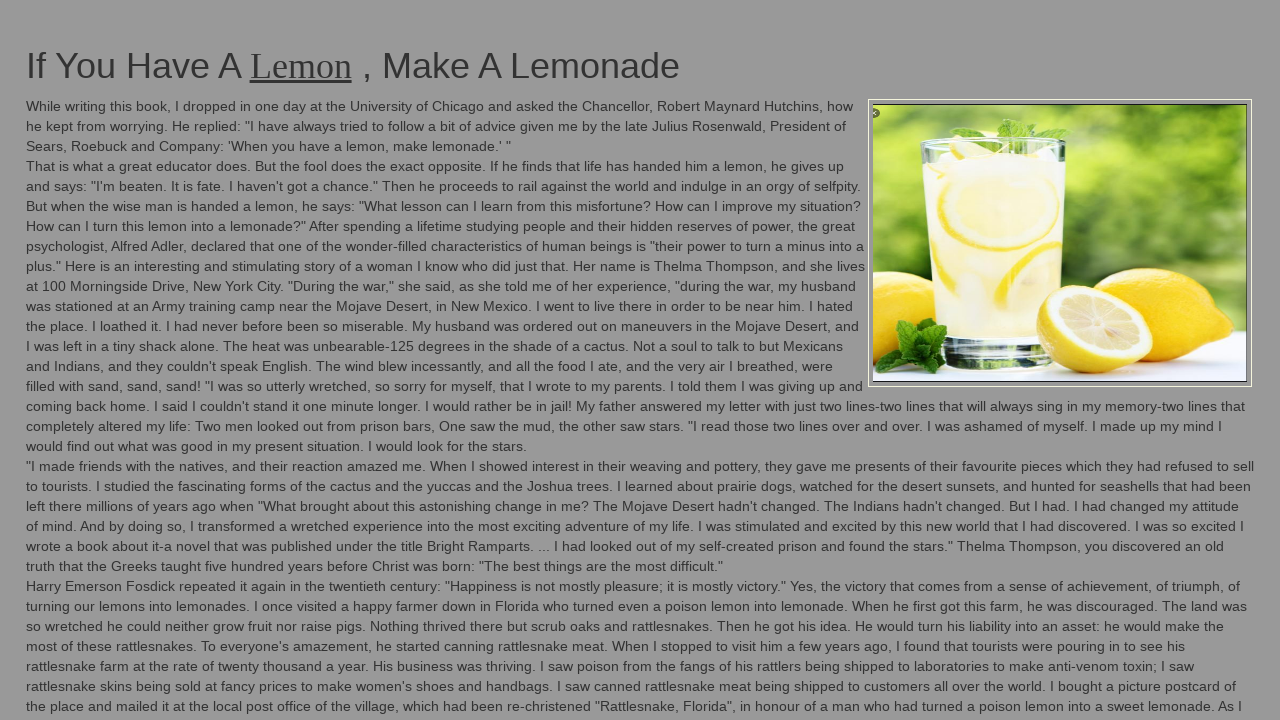

Changed background color to green (iteration 30/100)
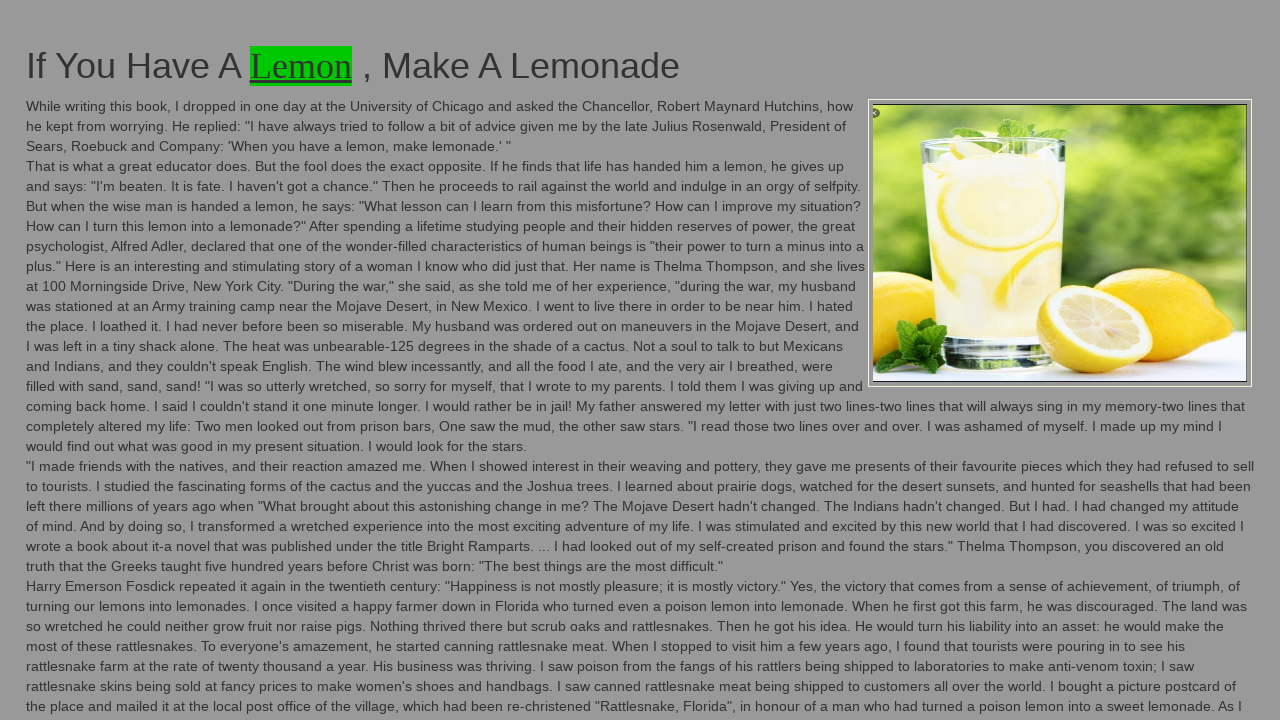

Changed background color back to original (iteration 30/100)
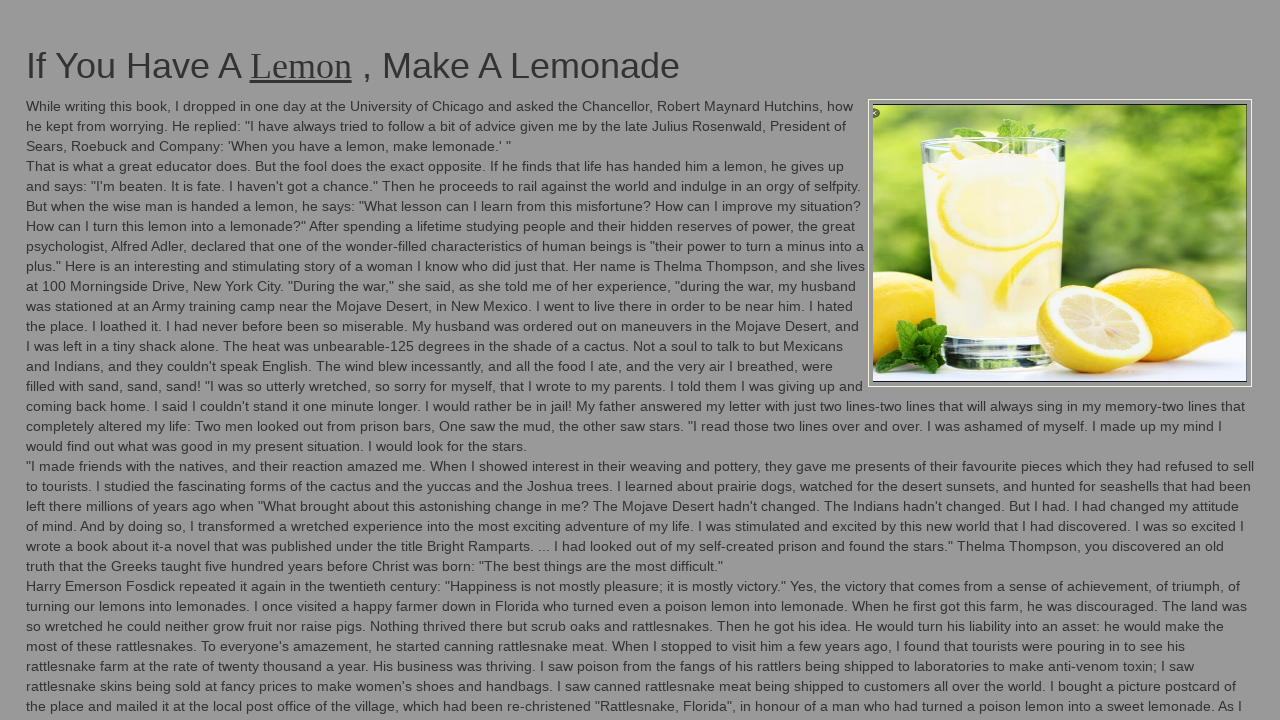

Changed background color to green (iteration 31/100)
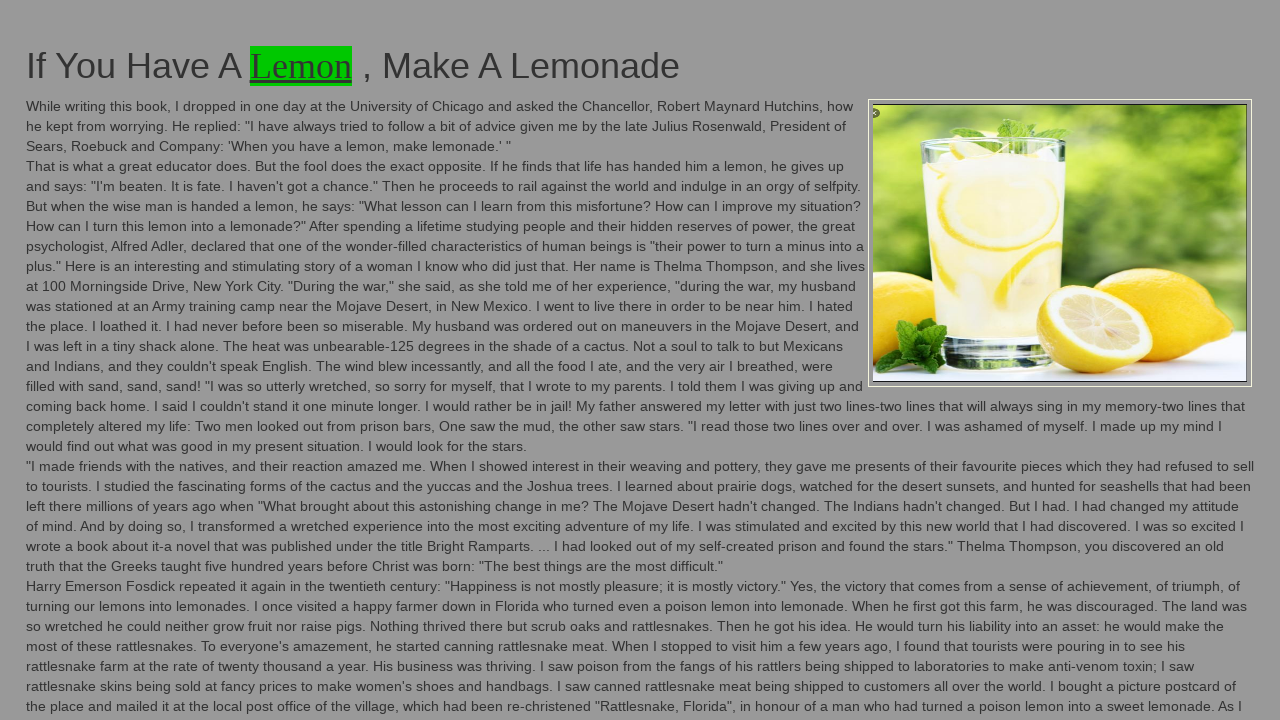

Changed background color back to original (iteration 31/100)
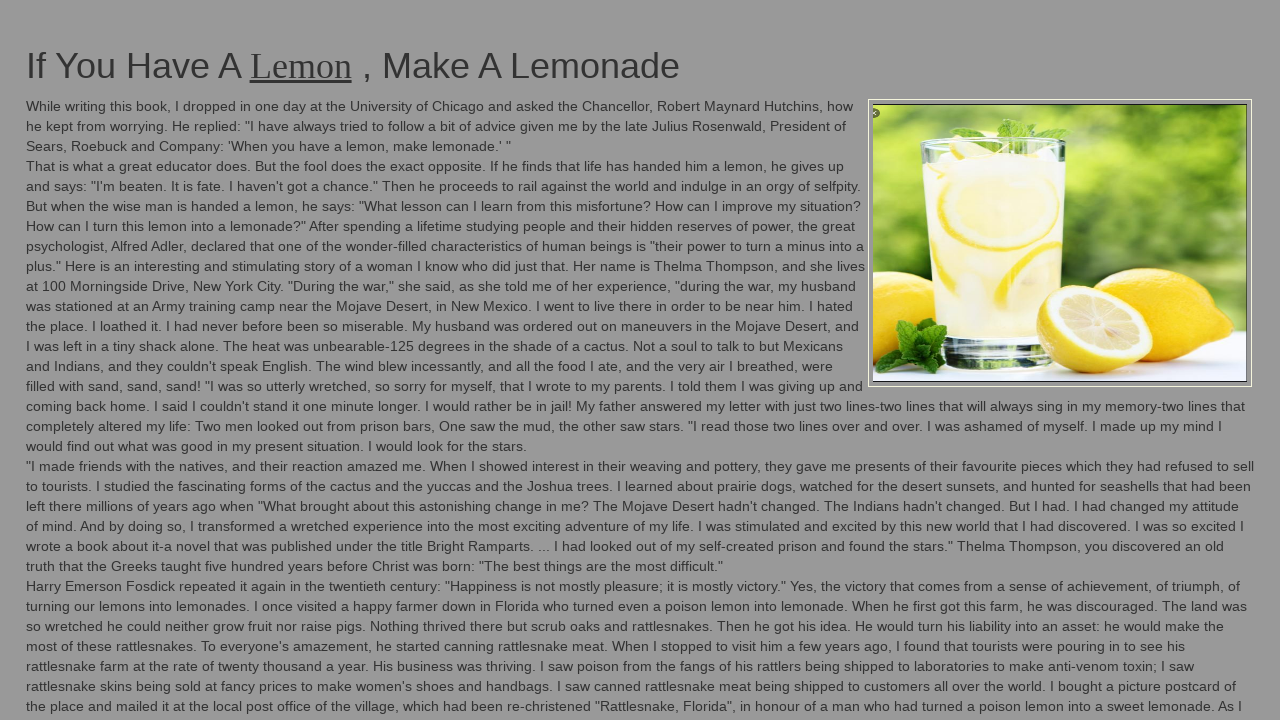

Changed background color to green (iteration 32/100)
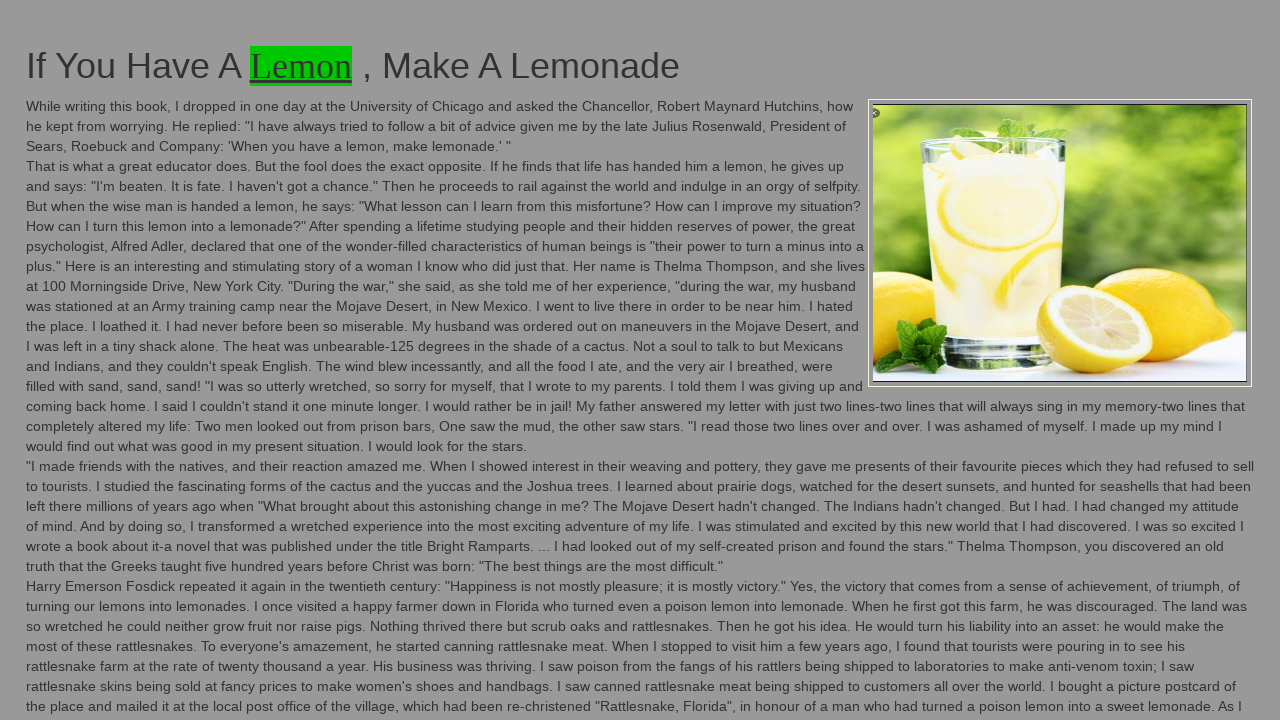

Changed background color back to original (iteration 32/100)
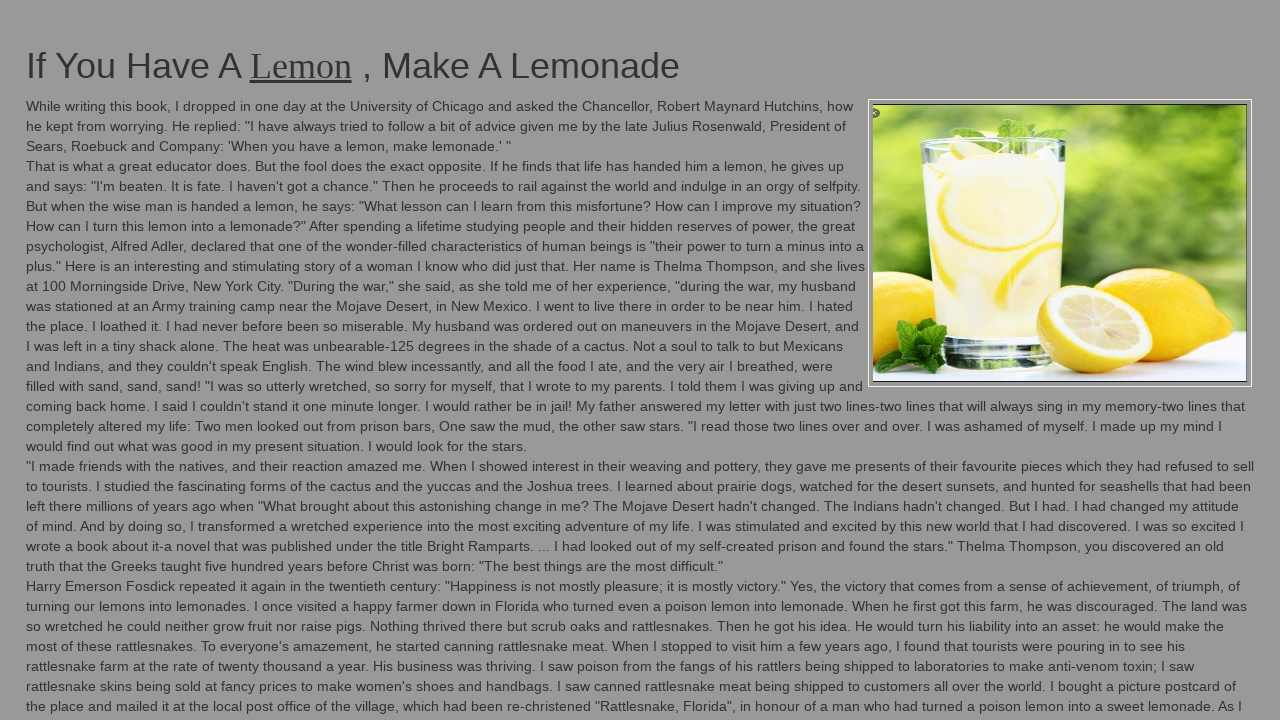

Changed background color to green (iteration 33/100)
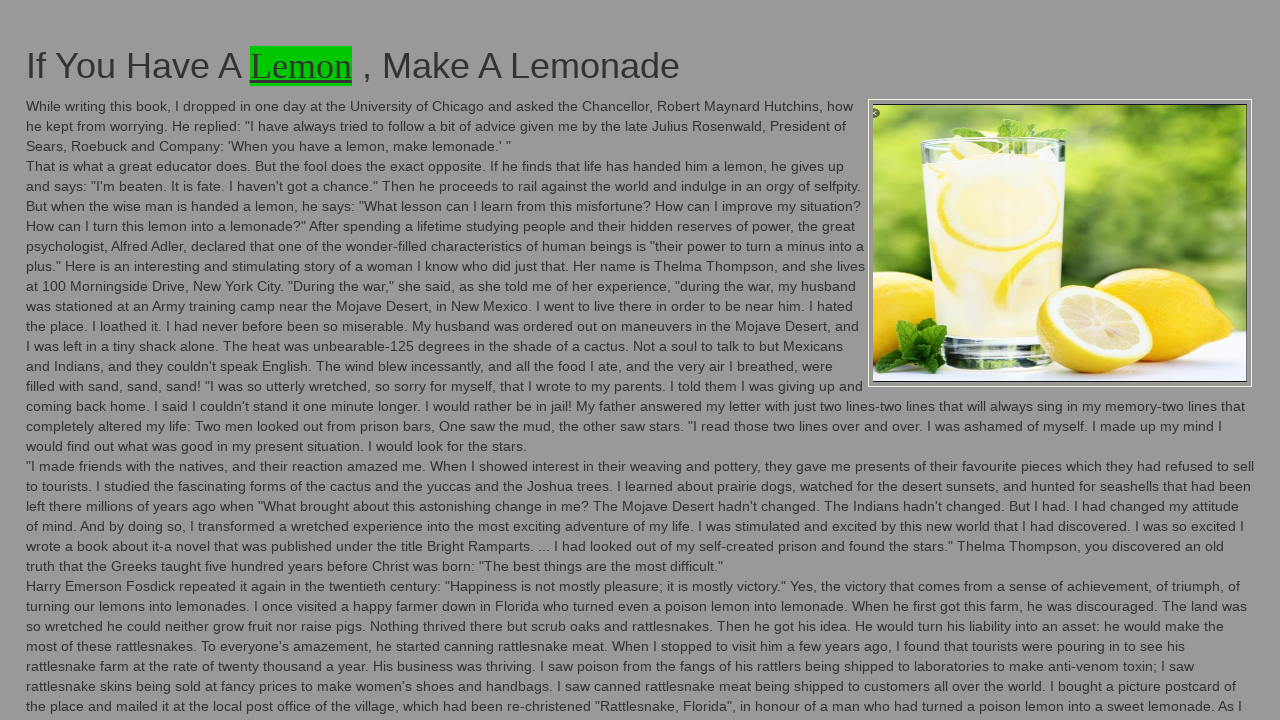

Changed background color back to original (iteration 33/100)
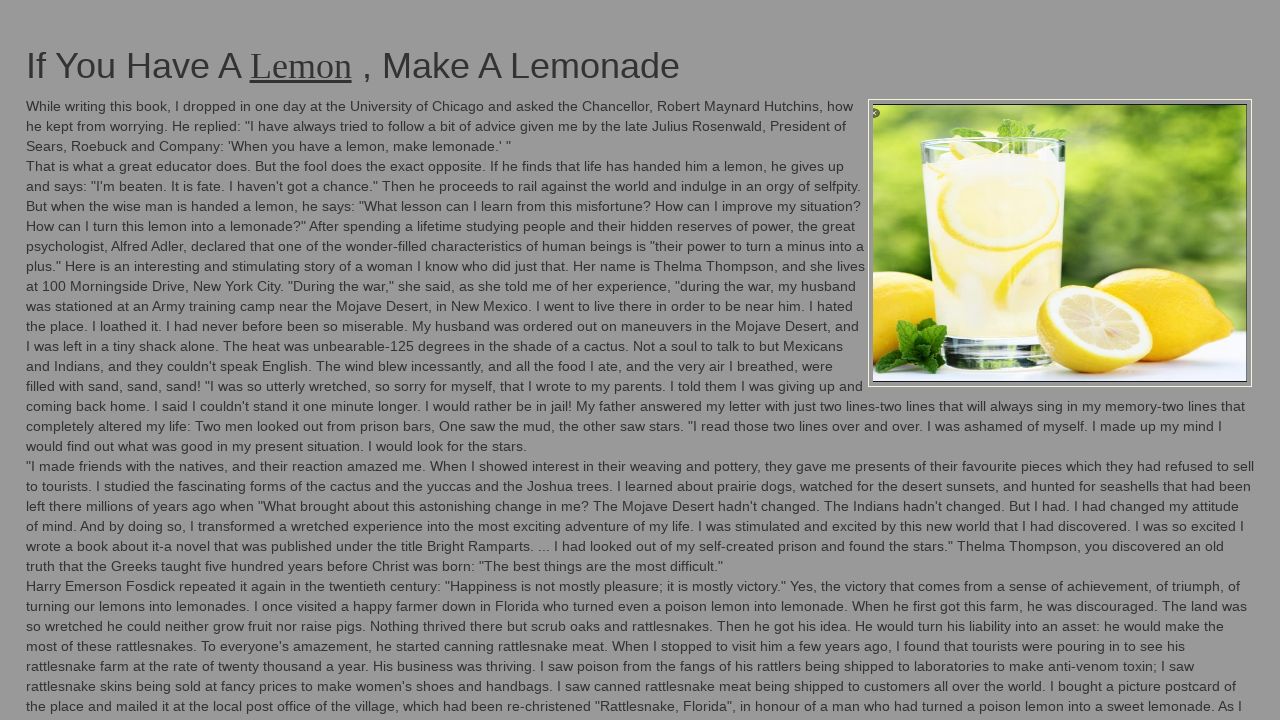

Changed background color to green (iteration 34/100)
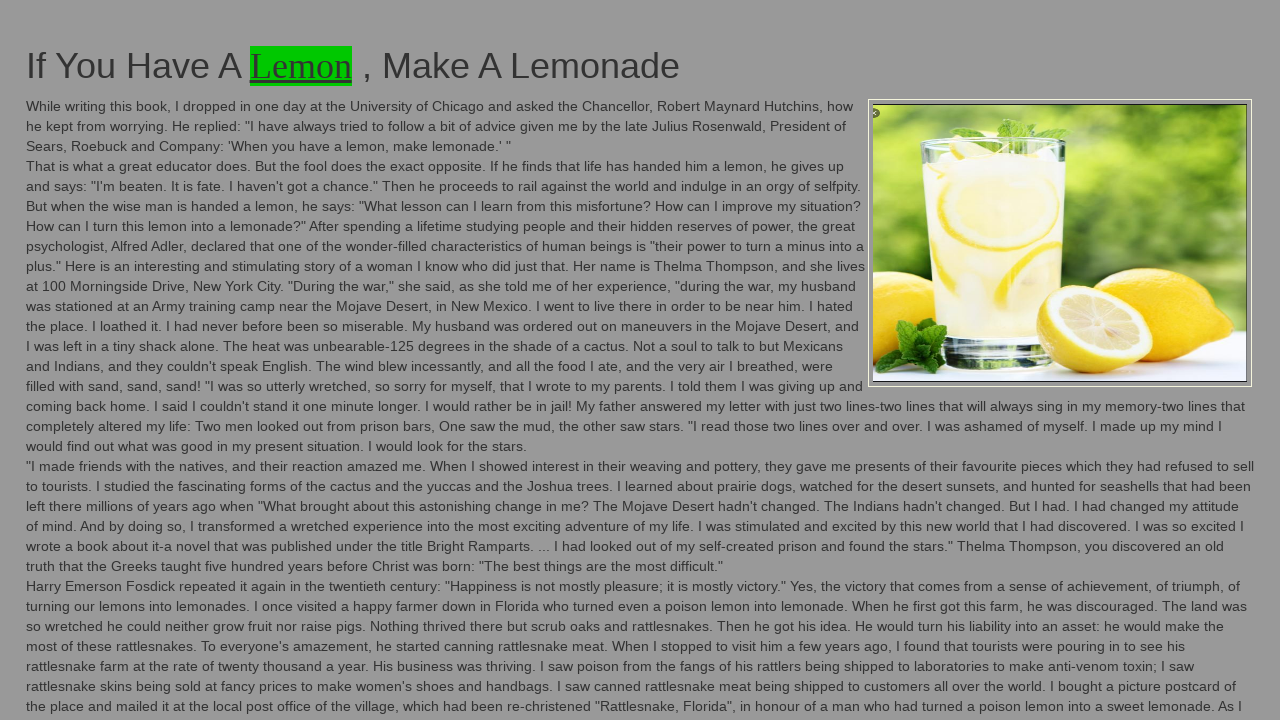

Changed background color back to original (iteration 34/100)
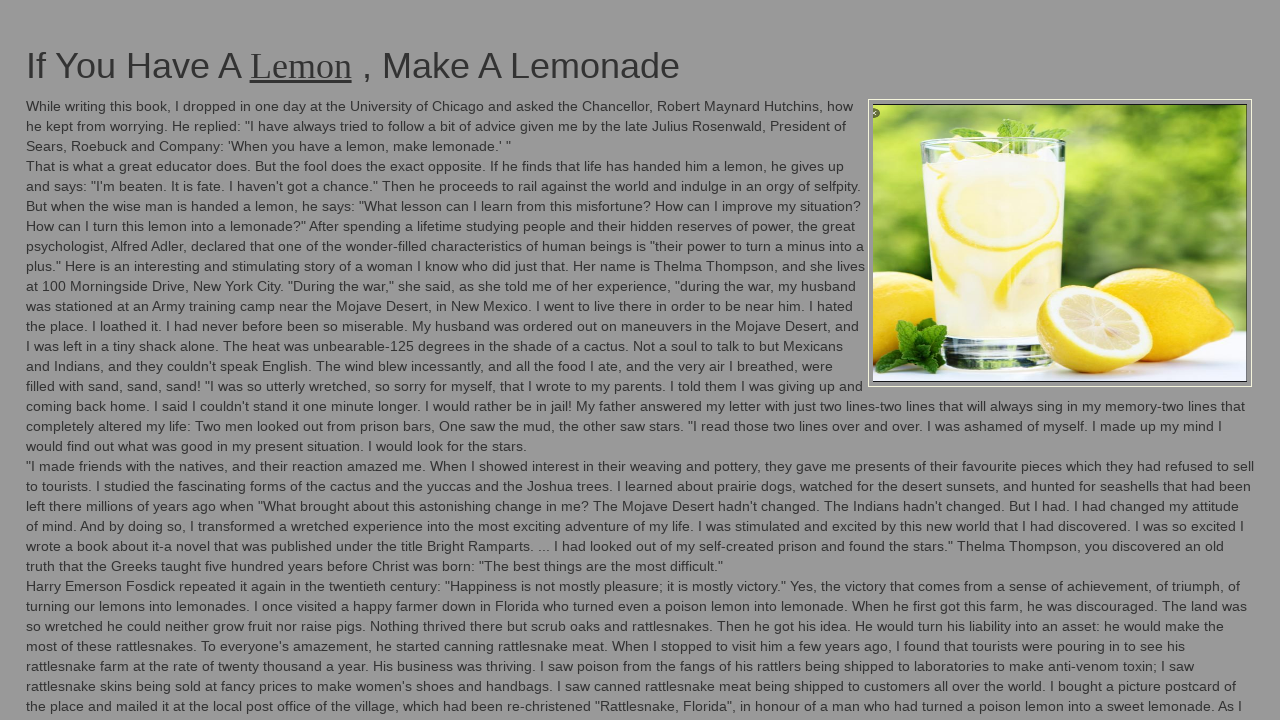

Changed background color to green (iteration 35/100)
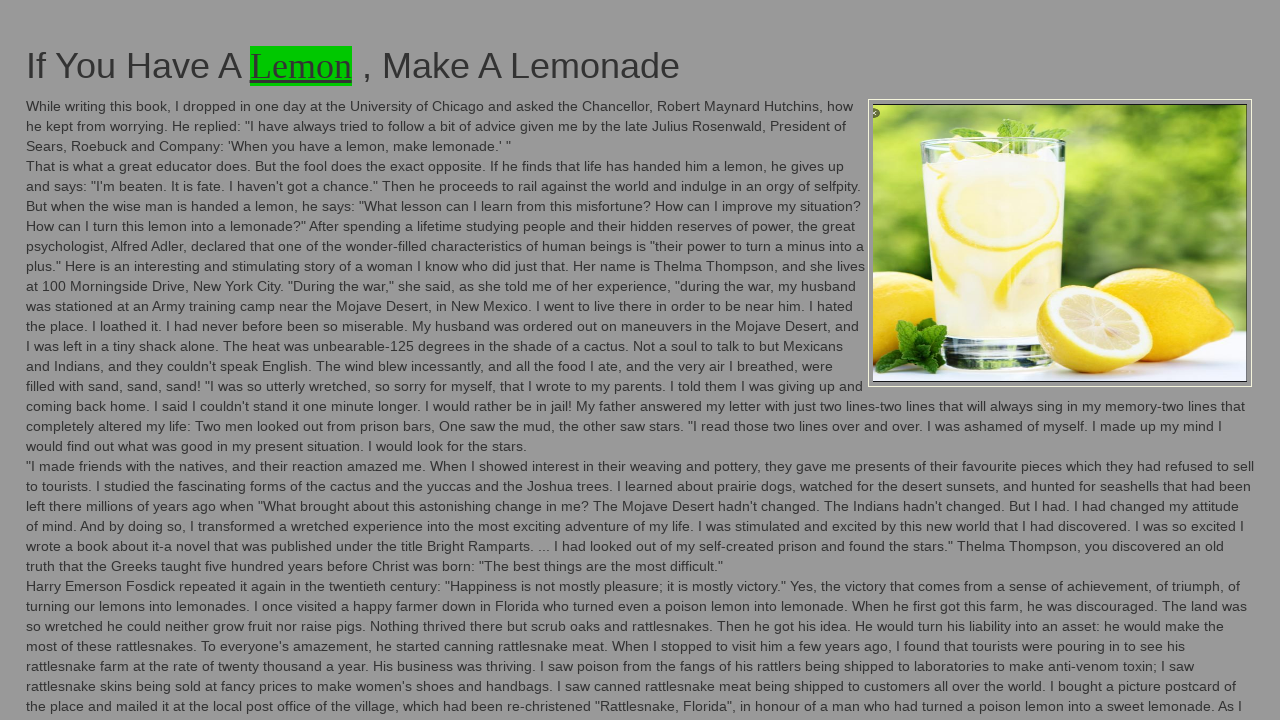

Changed background color back to original (iteration 35/100)
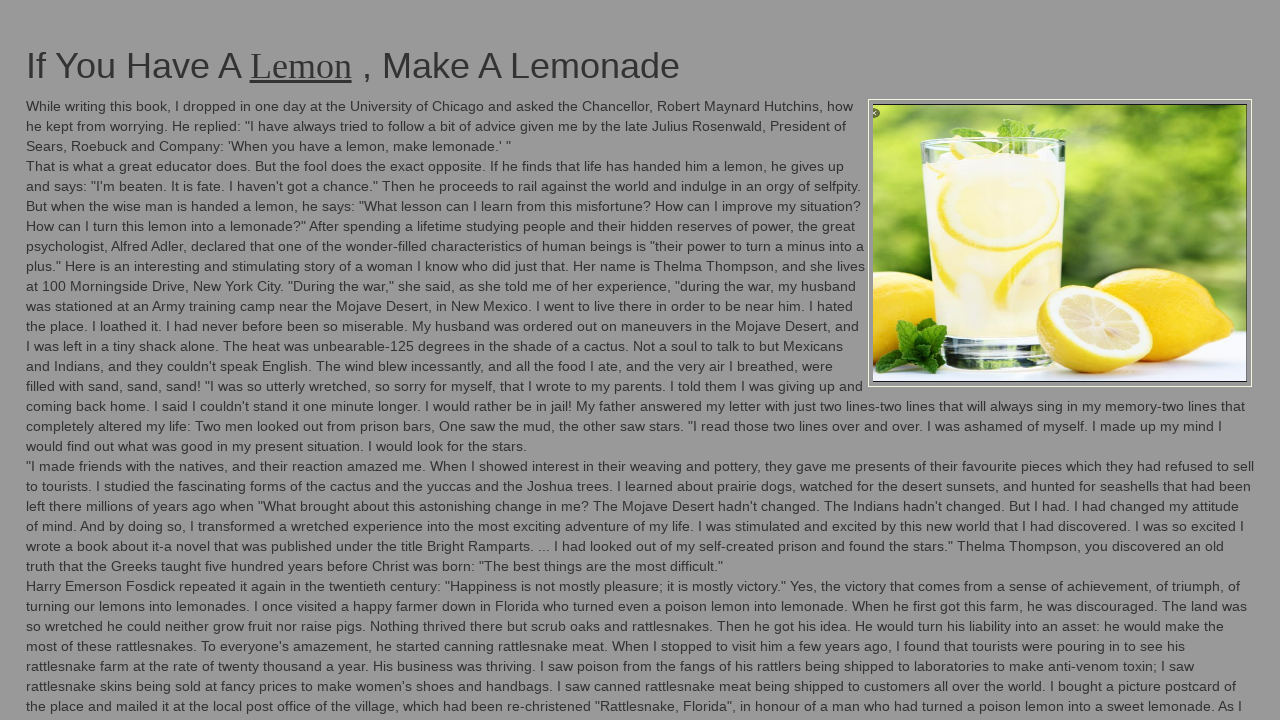

Changed background color to green (iteration 36/100)
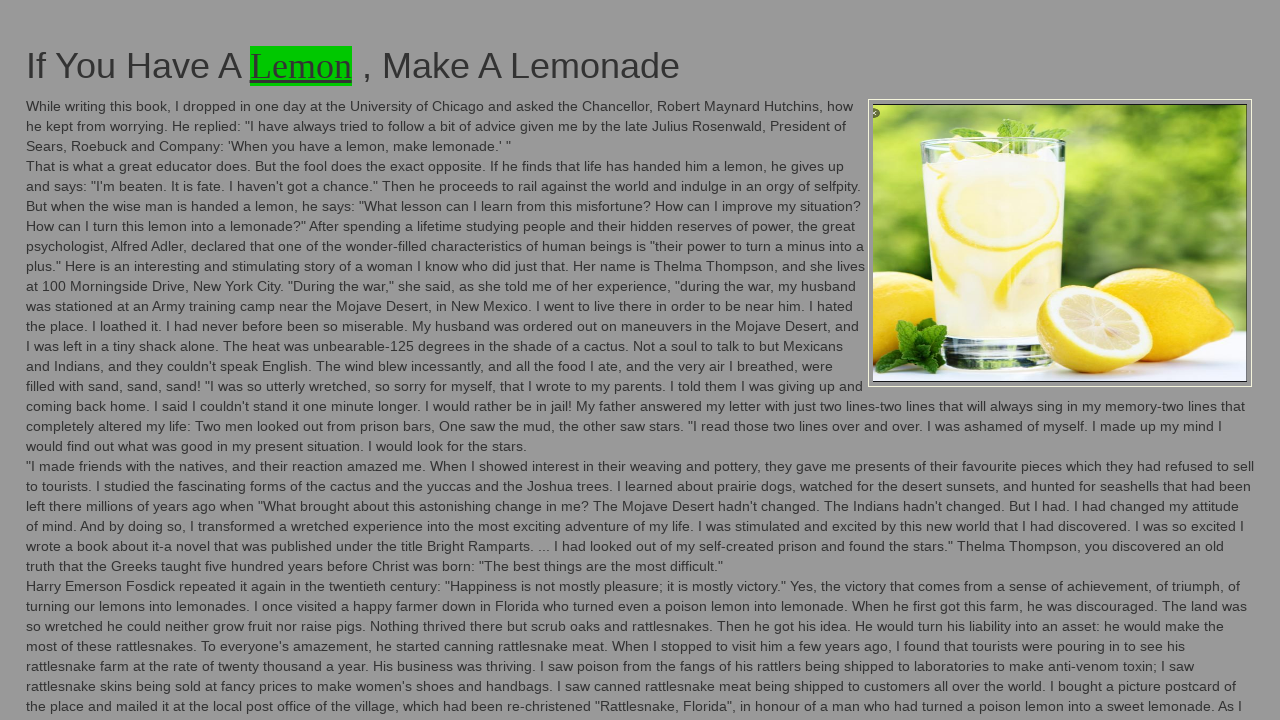

Changed background color back to original (iteration 36/100)
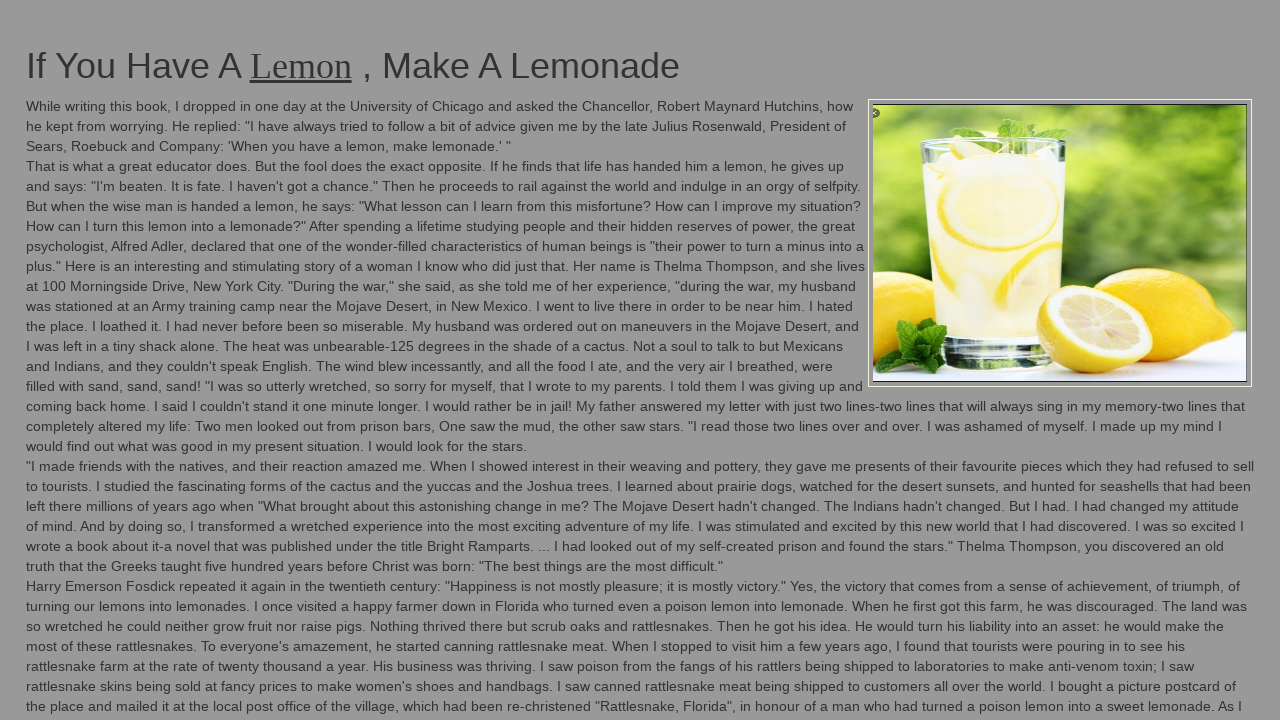

Changed background color to green (iteration 37/100)
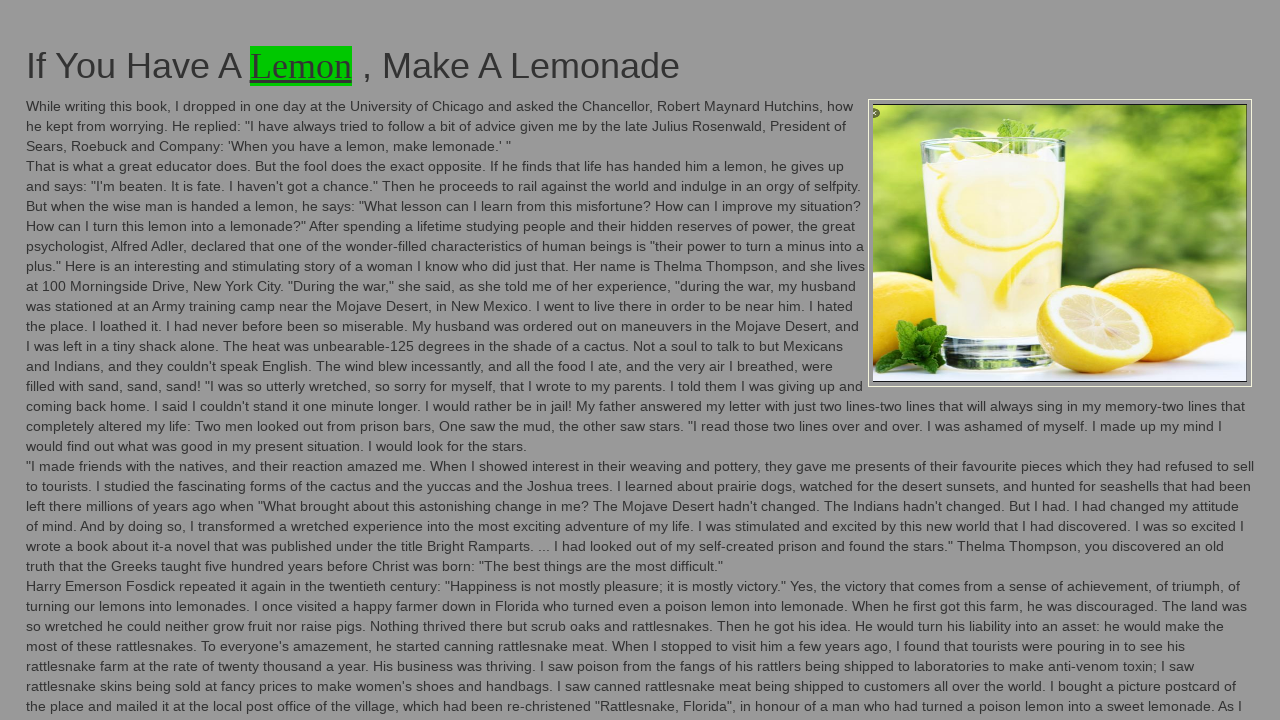

Changed background color back to original (iteration 37/100)
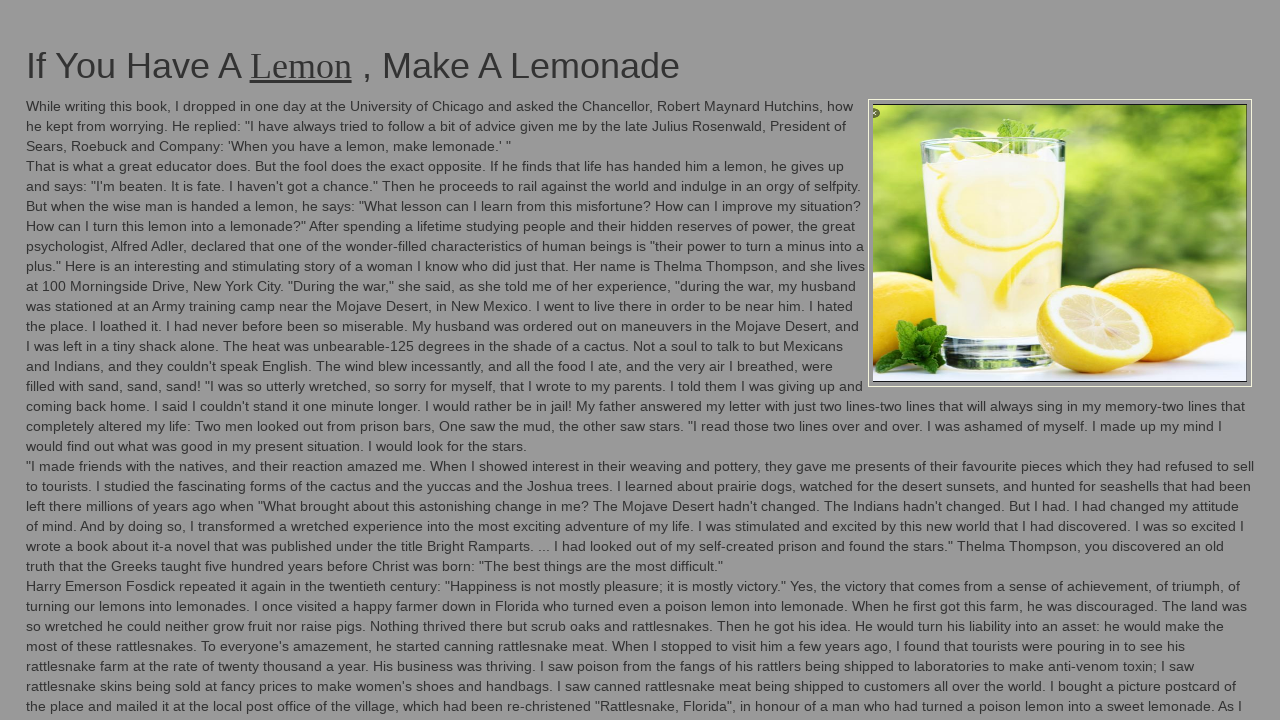

Changed background color to green (iteration 38/100)
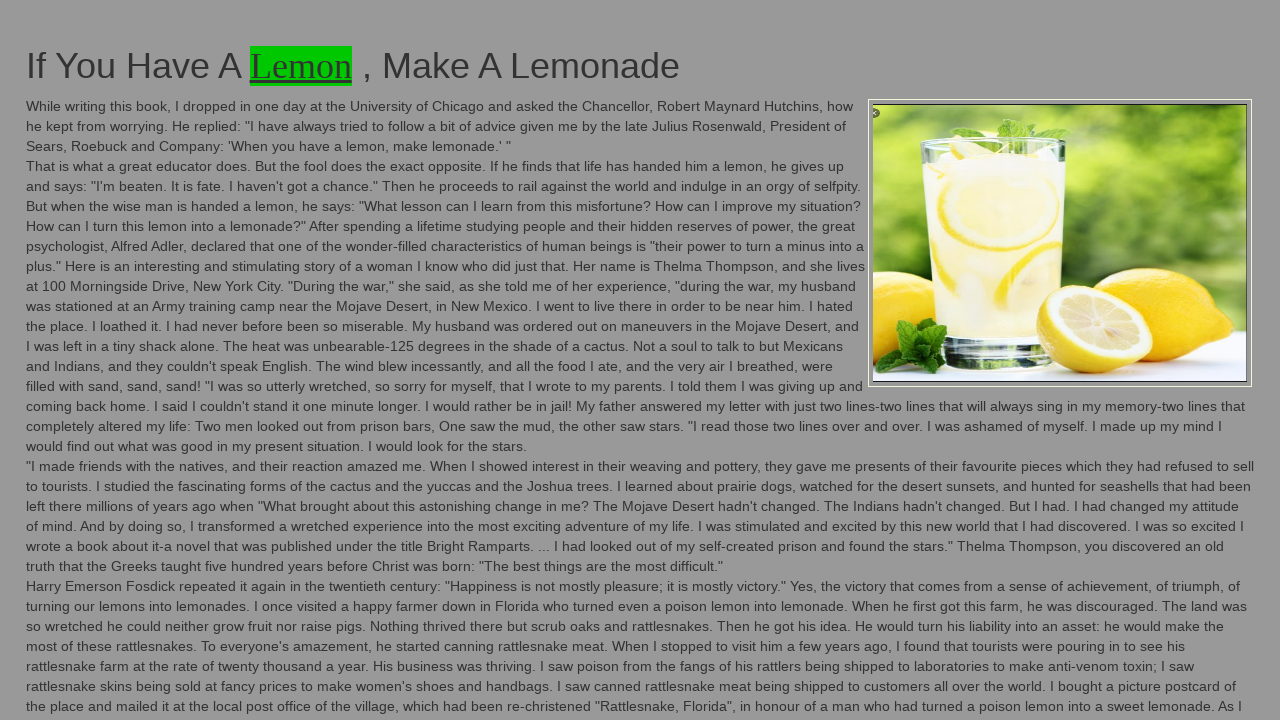

Changed background color back to original (iteration 38/100)
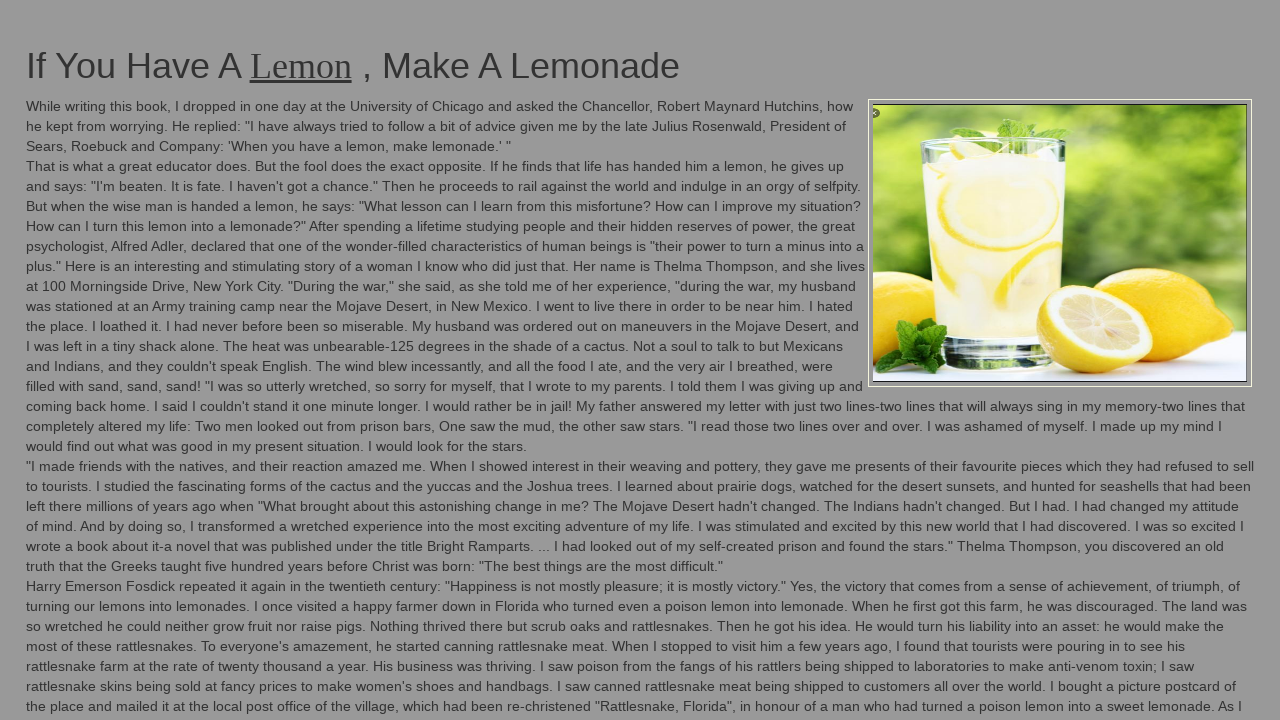

Changed background color to green (iteration 39/100)
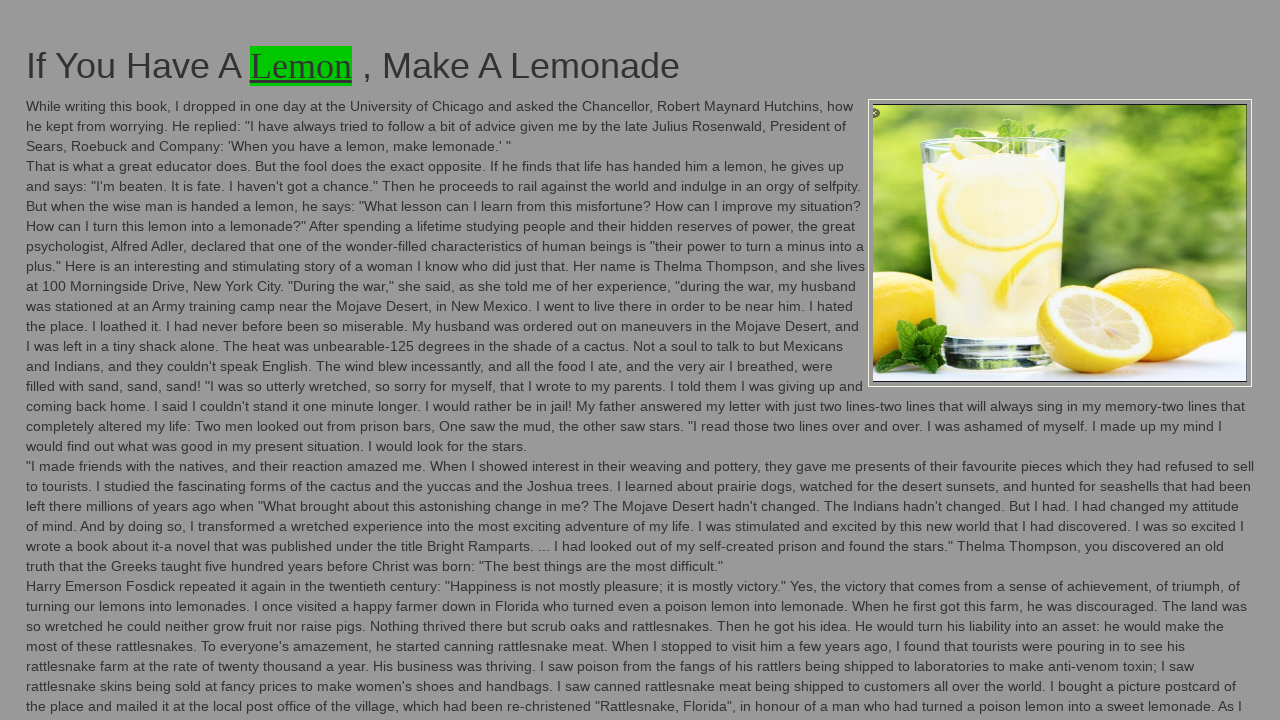

Changed background color back to original (iteration 39/100)
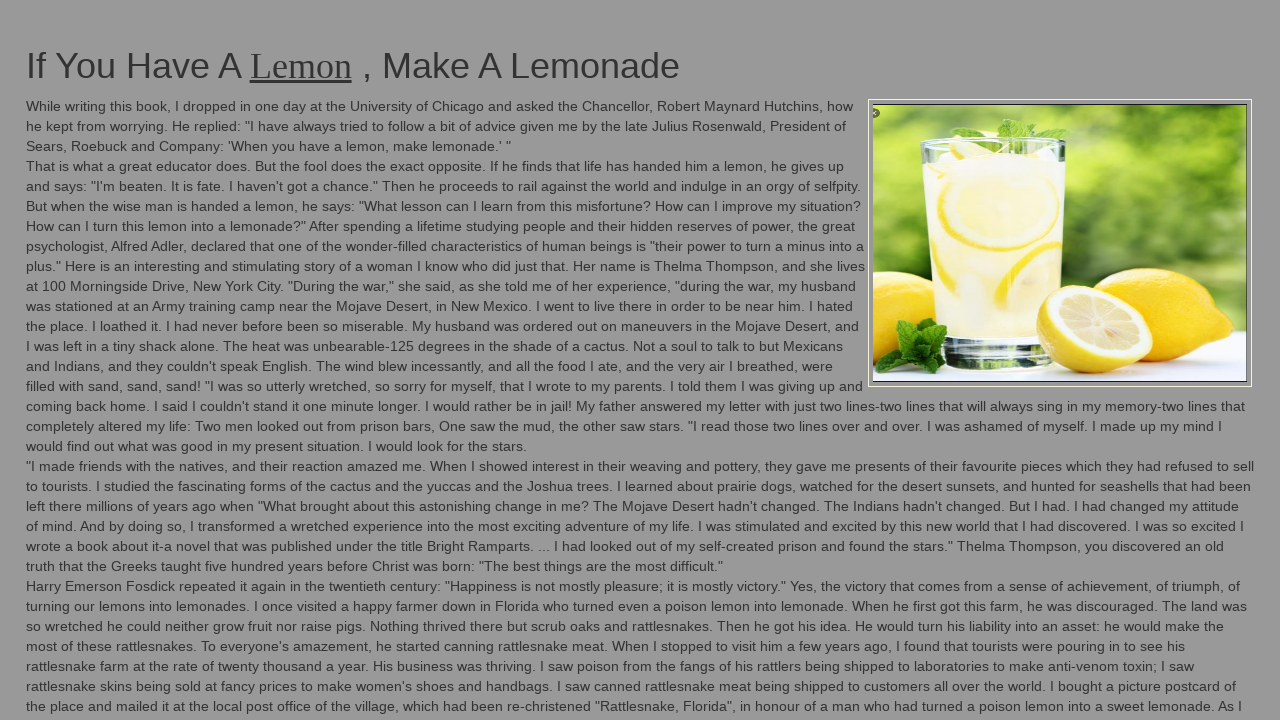

Changed background color to green (iteration 40/100)
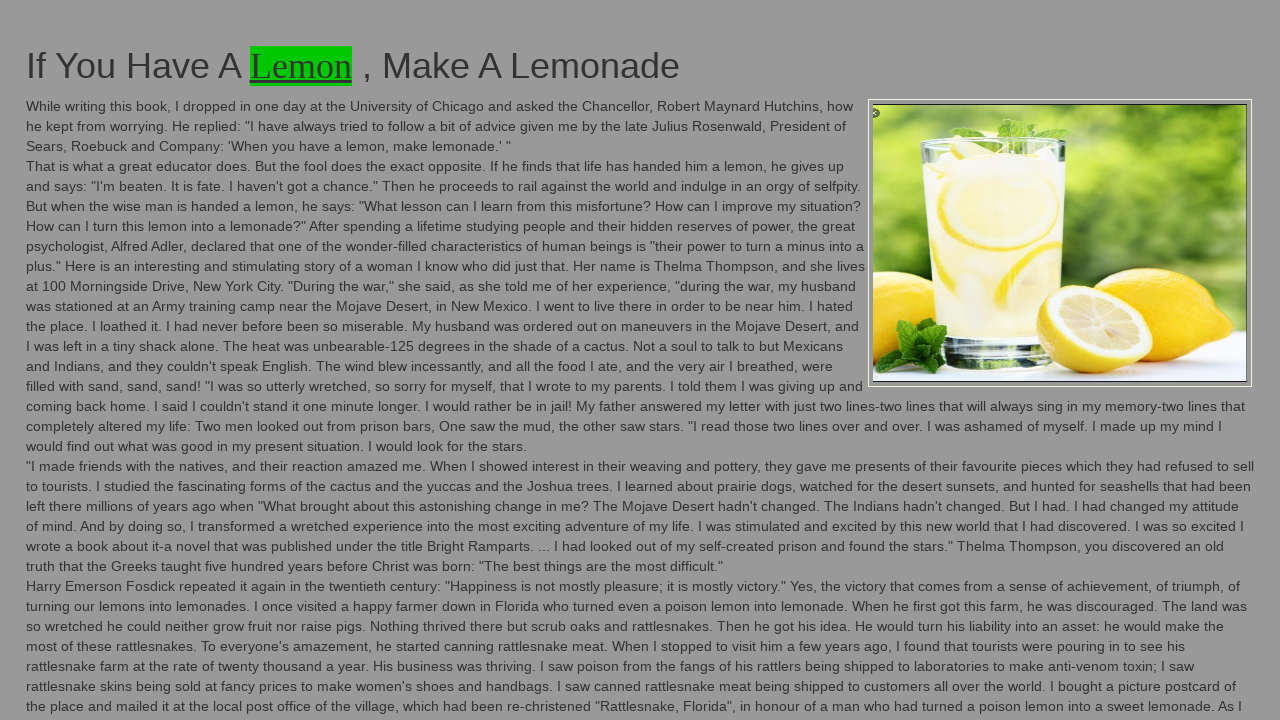

Changed background color back to original (iteration 40/100)
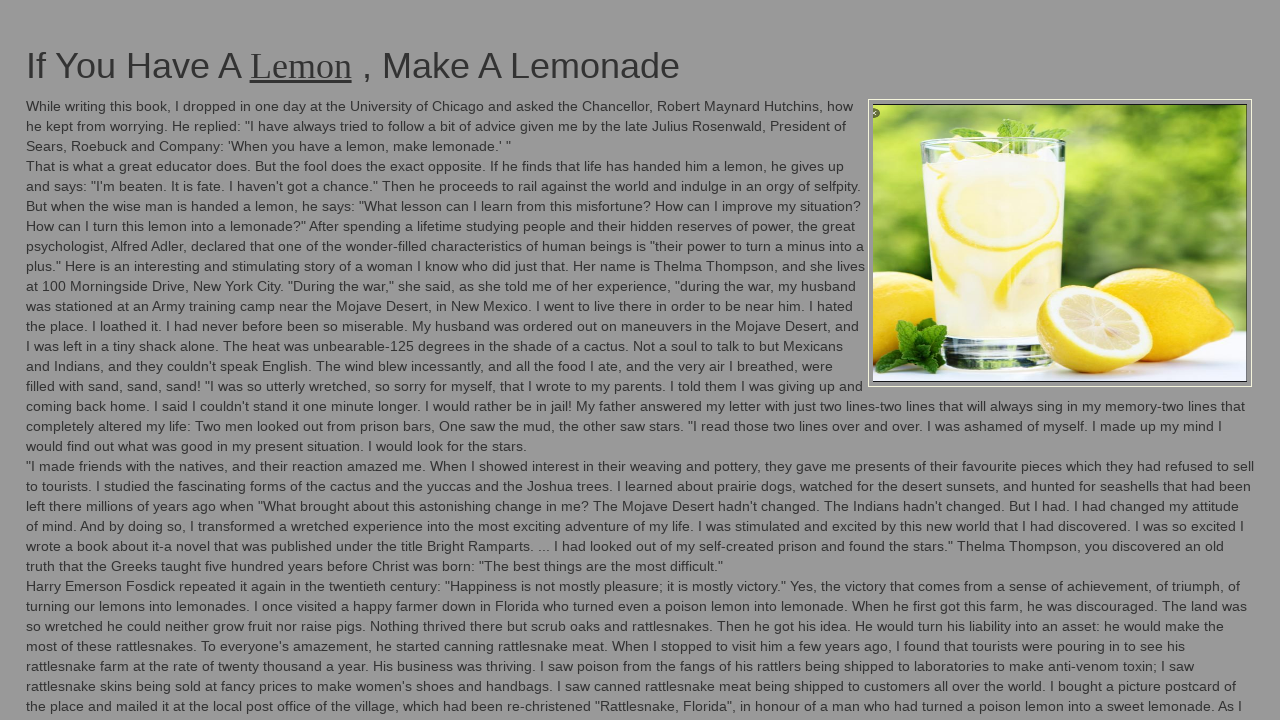

Changed background color to green (iteration 41/100)
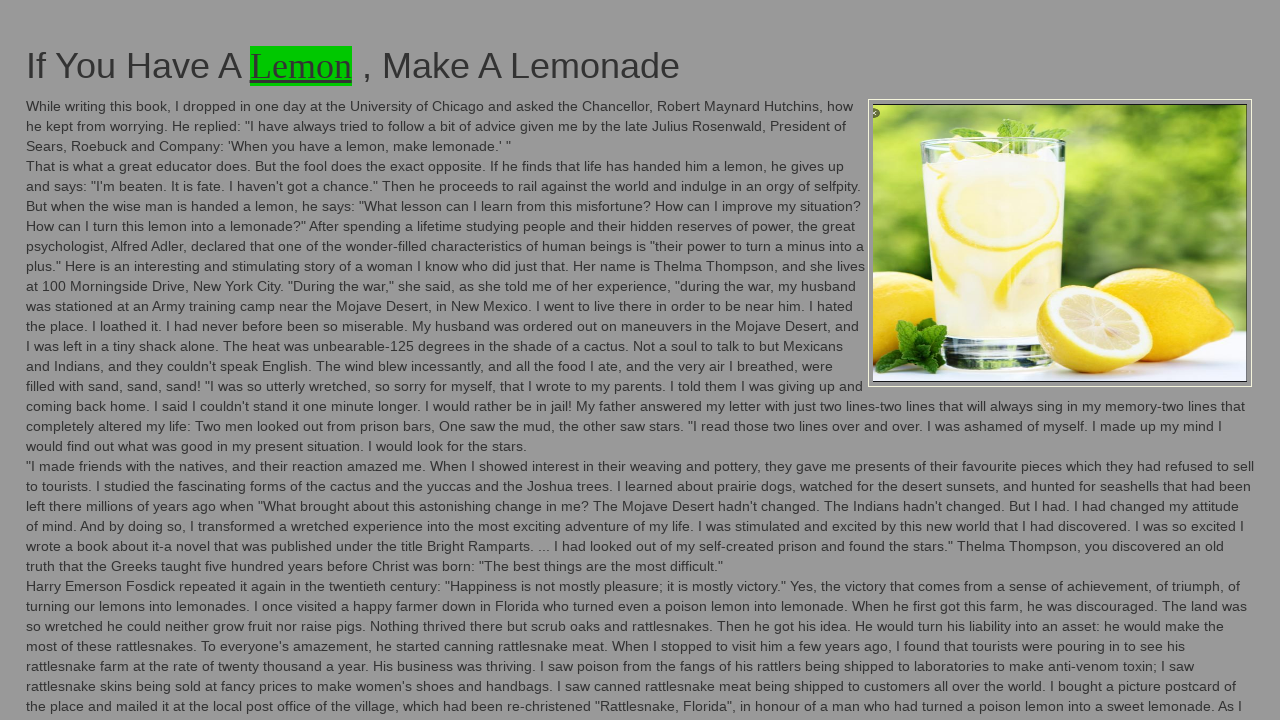

Changed background color back to original (iteration 41/100)
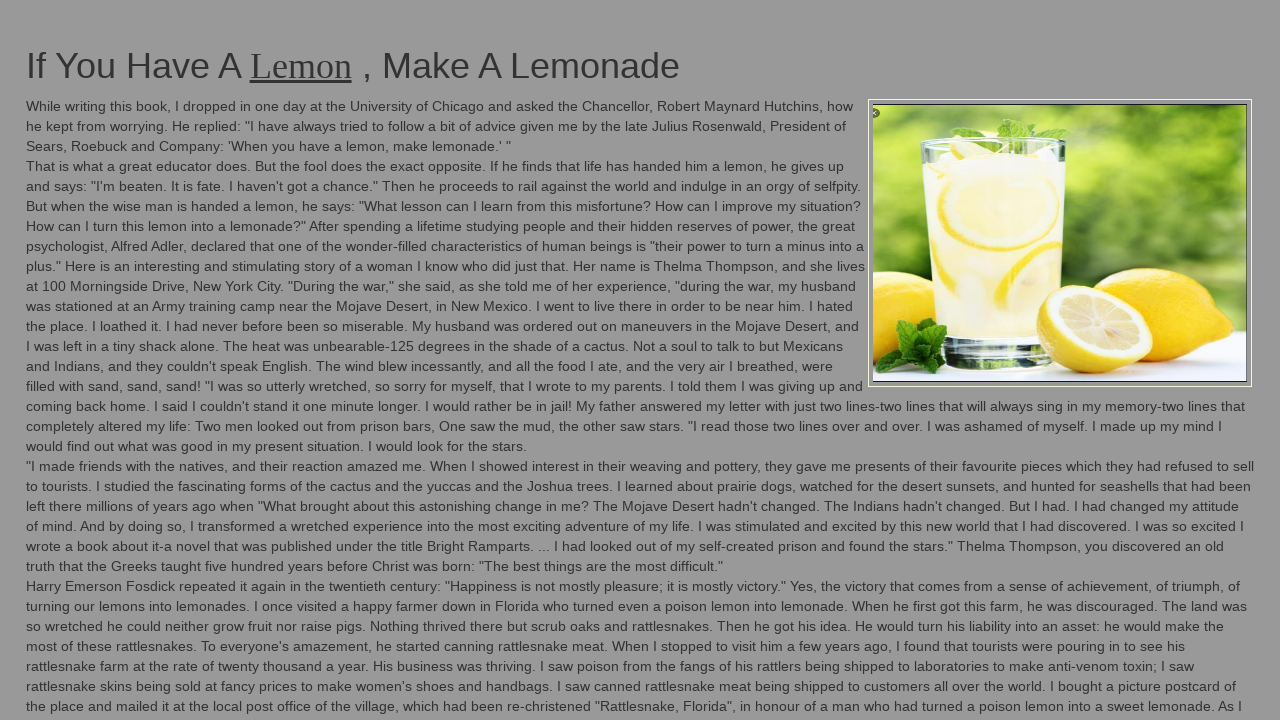

Changed background color to green (iteration 42/100)
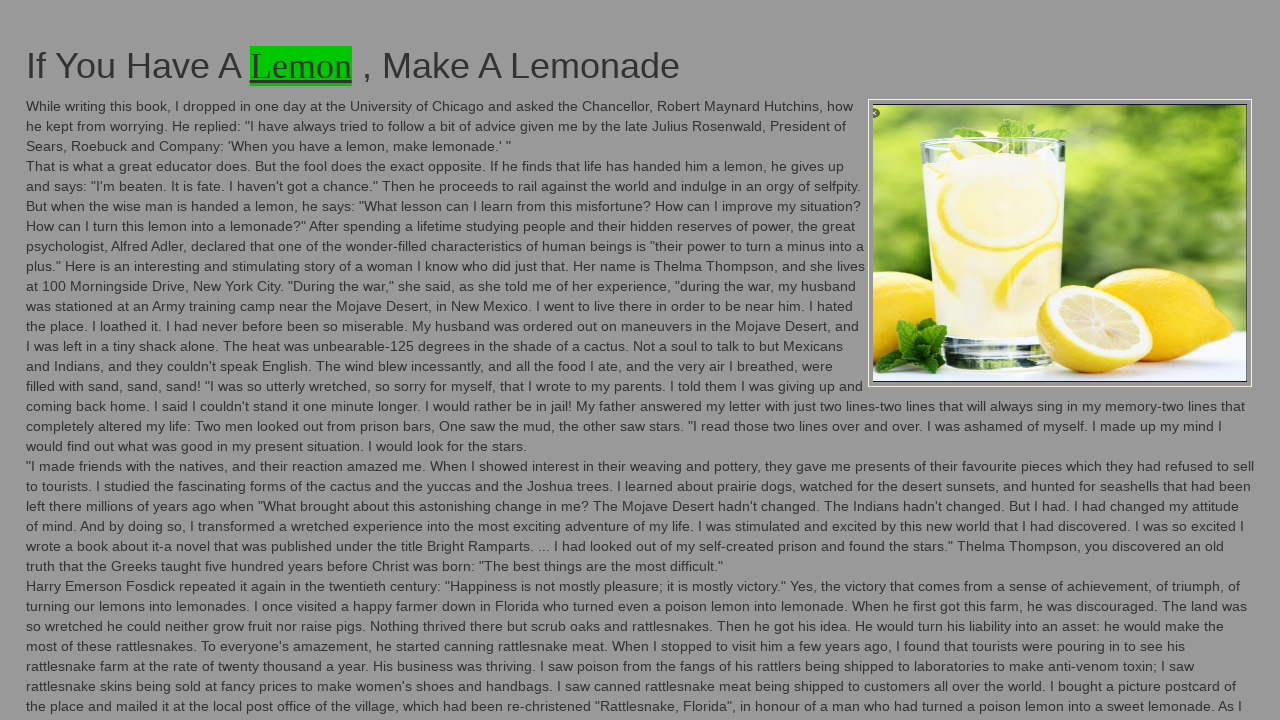

Changed background color back to original (iteration 42/100)
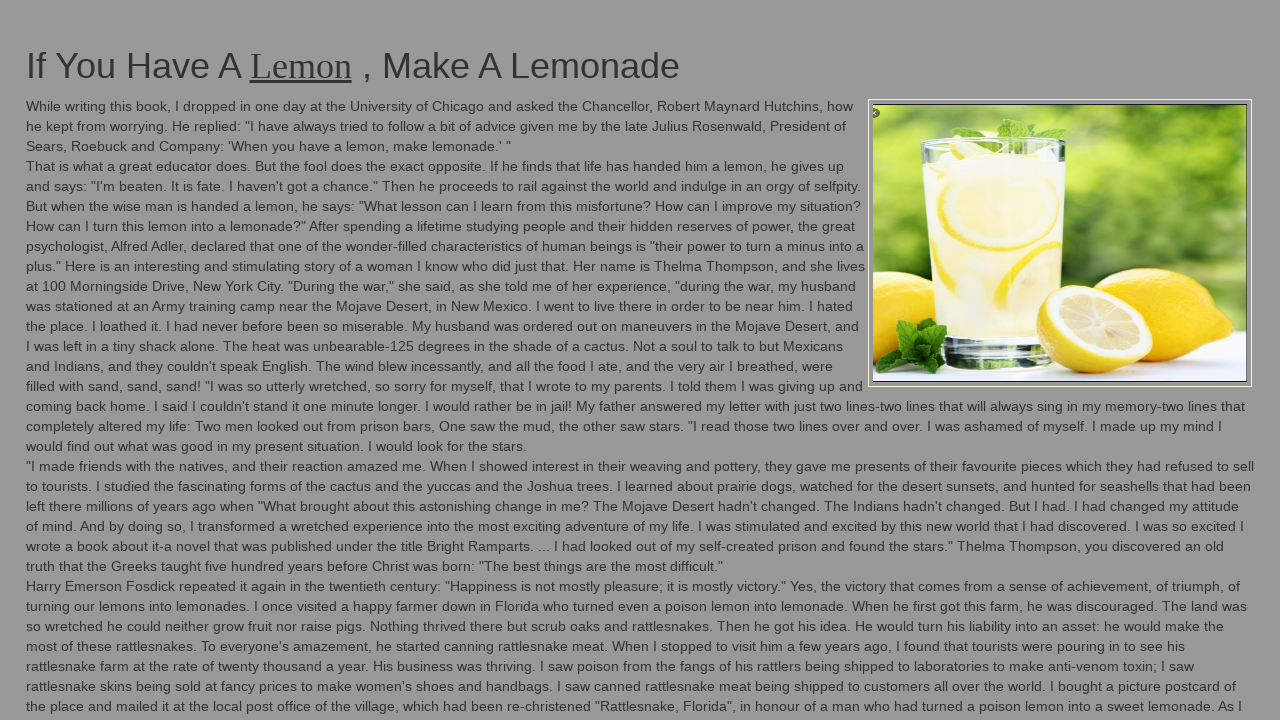

Changed background color to green (iteration 43/100)
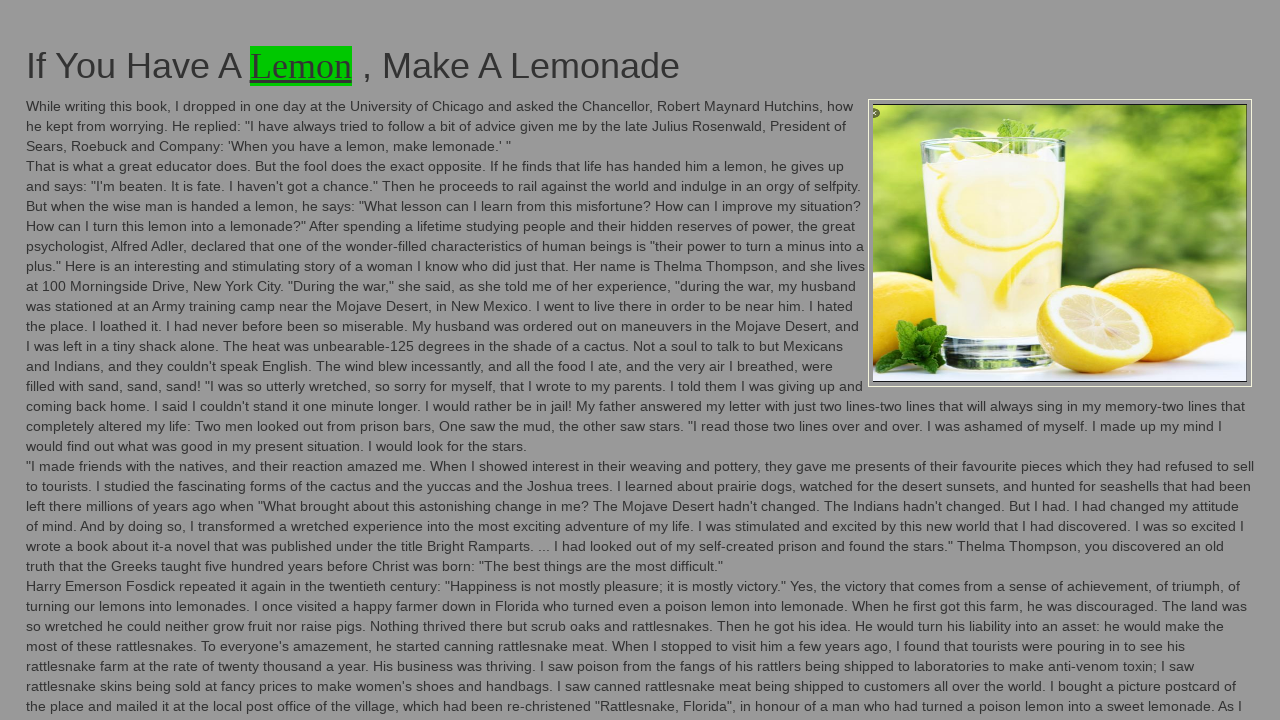

Changed background color back to original (iteration 43/100)
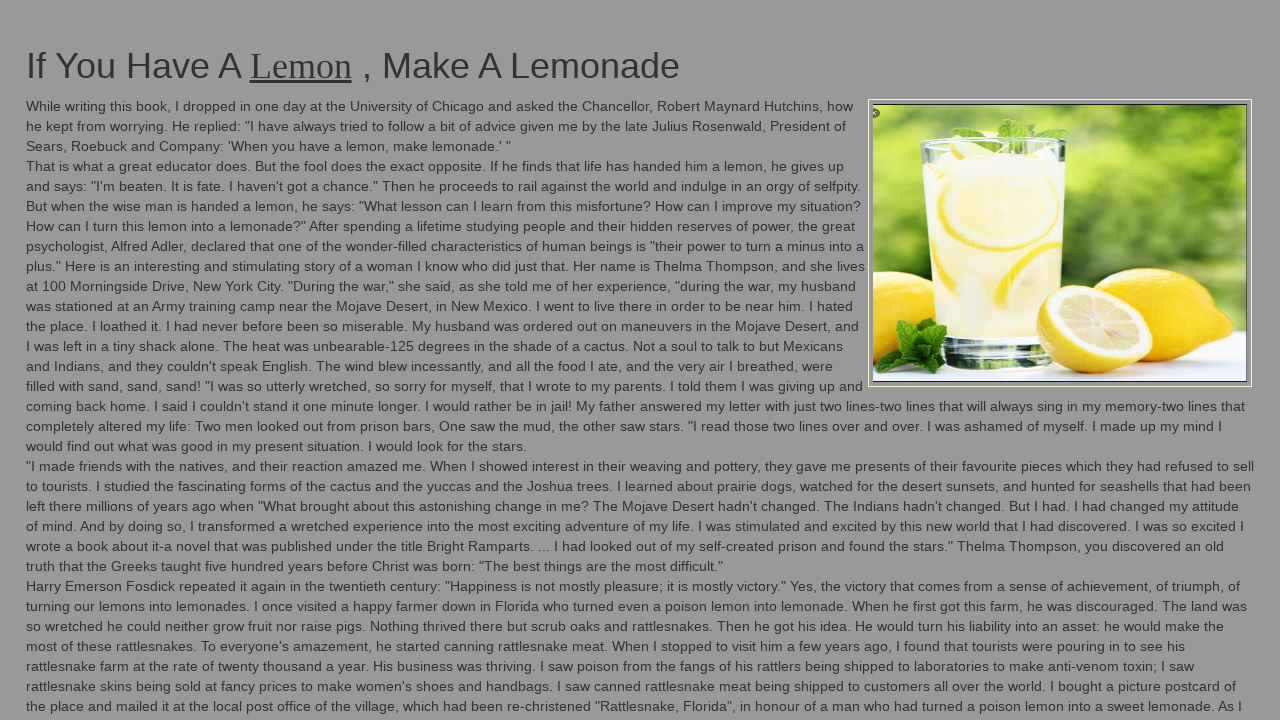

Changed background color to green (iteration 44/100)
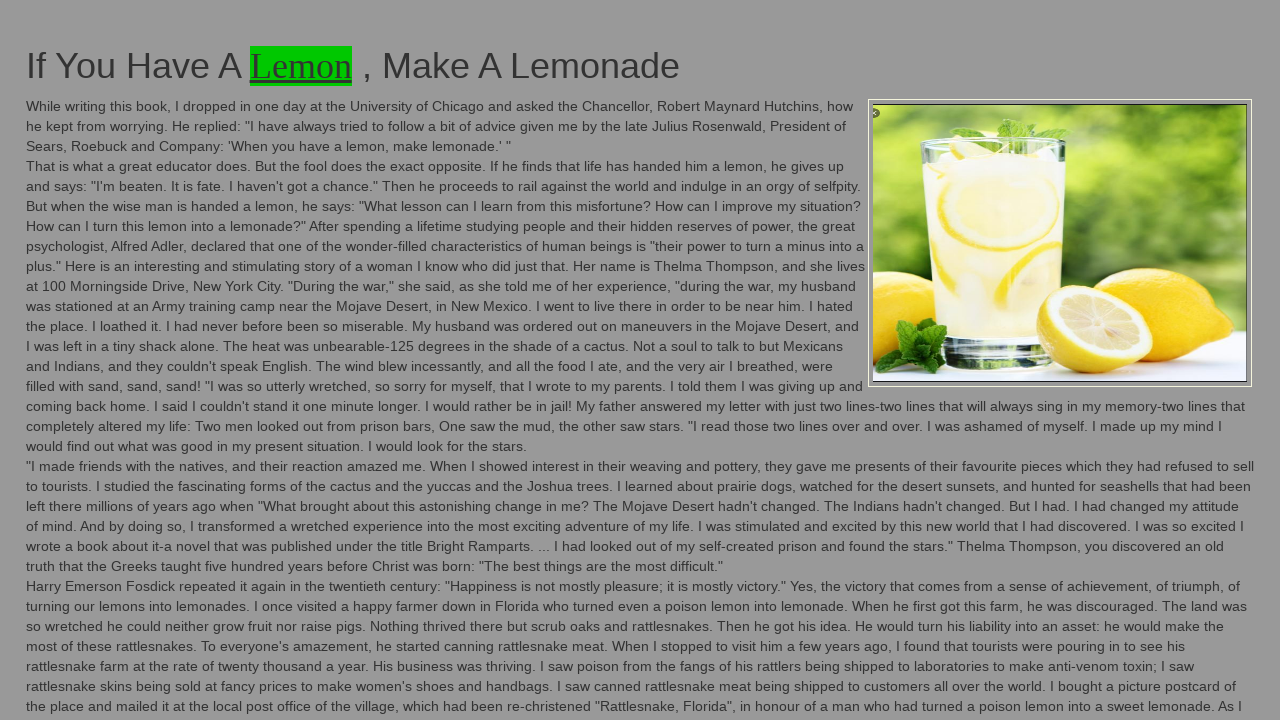

Changed background color back to original (iteration 44/100)
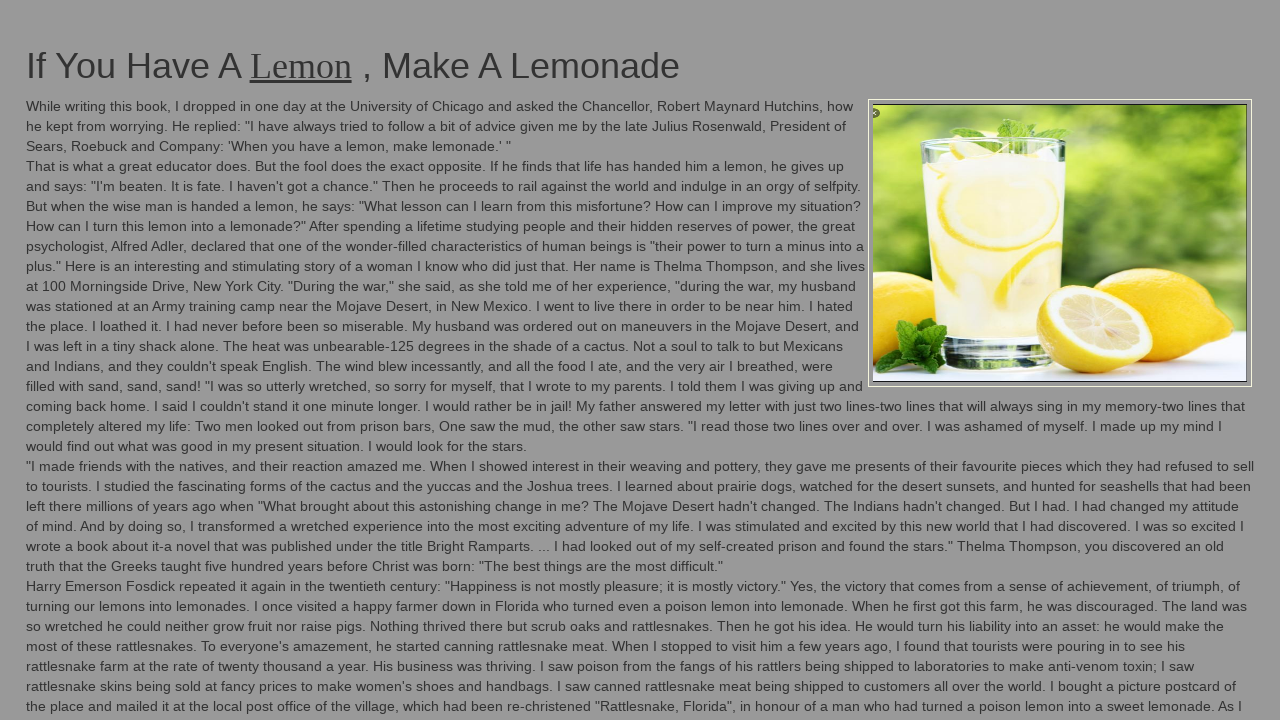

Changed background color to green (iteration 45/100)
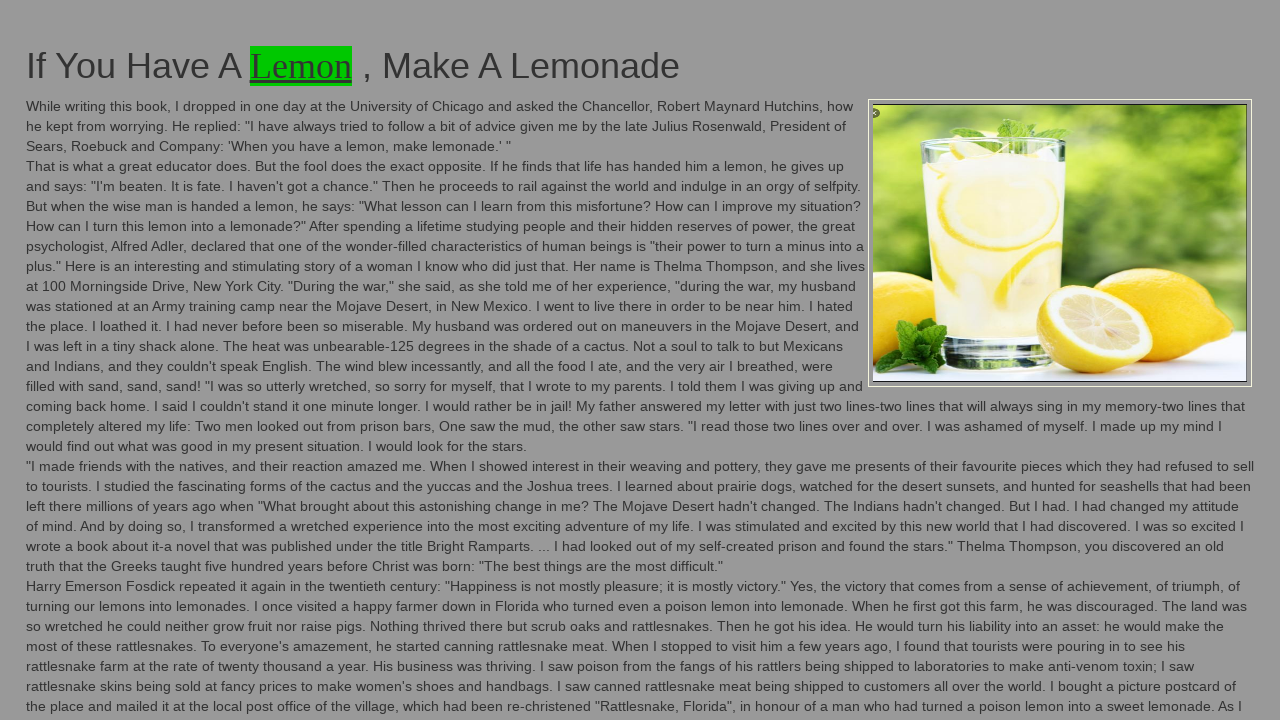

Changed background color back to original (iteration 45/100)
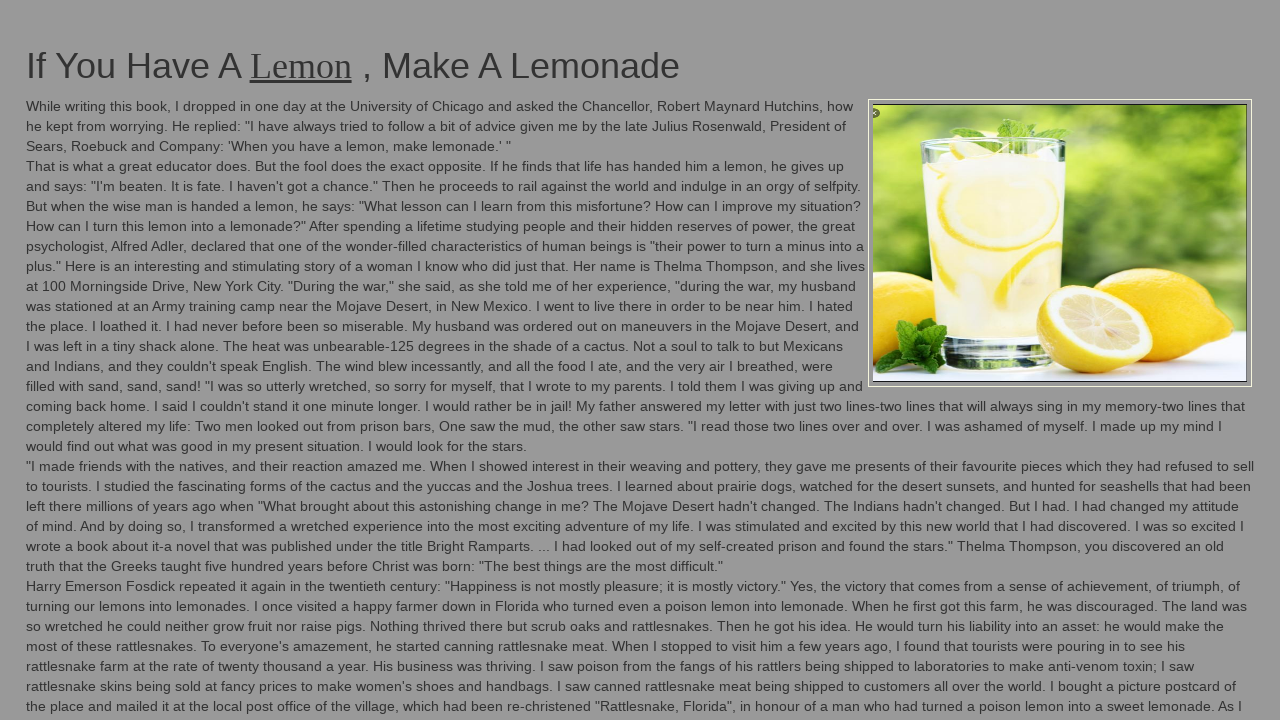

Changed background color to green (iteration 46/100)
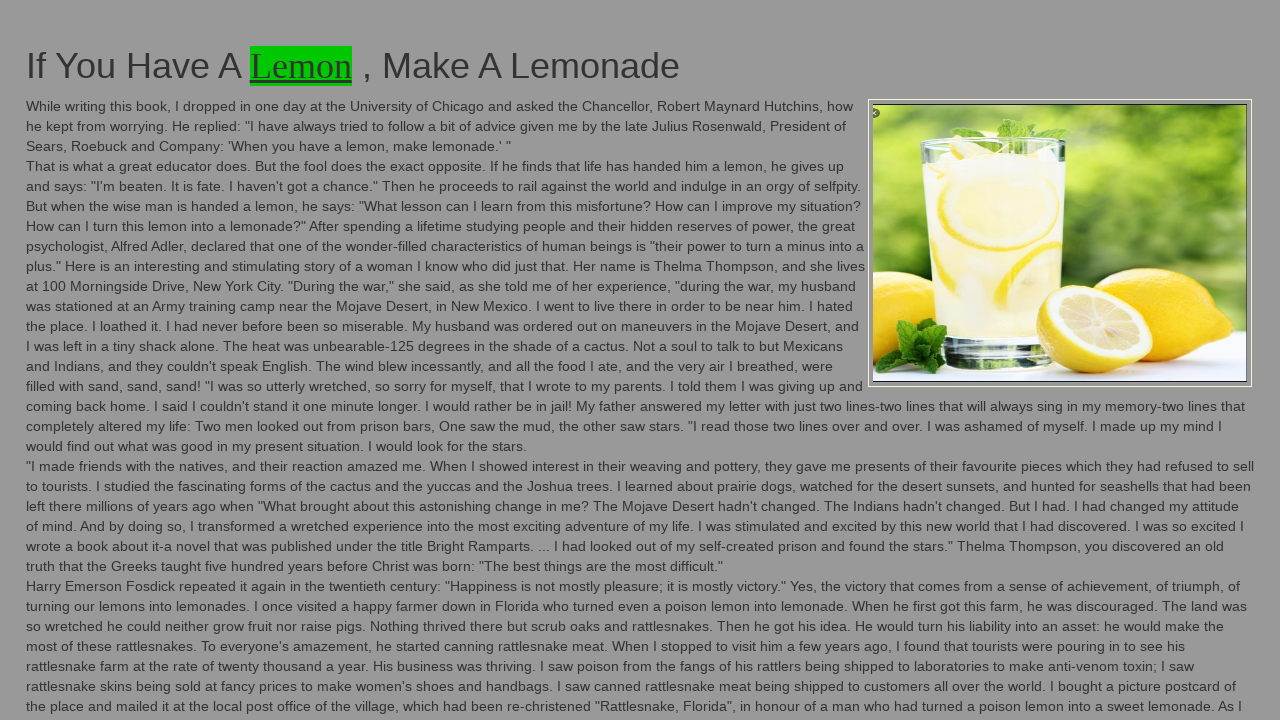

Changed background color back to original (iteration 46/100)
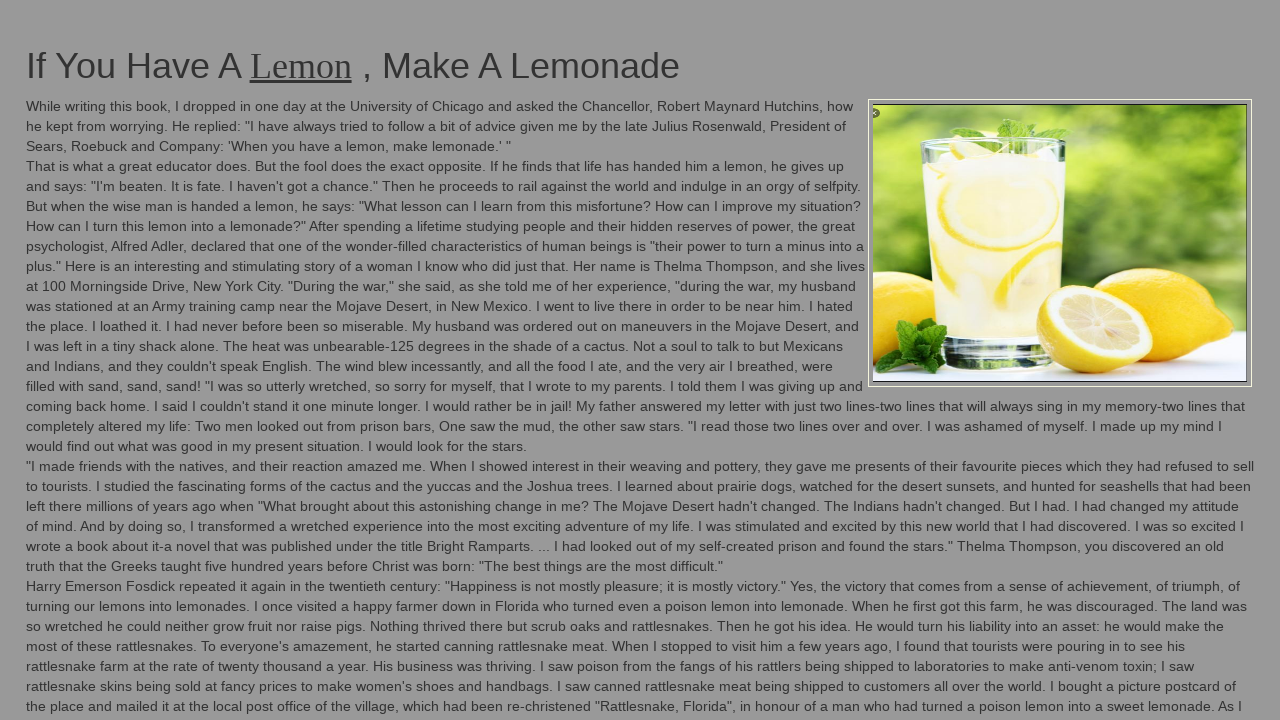

Changed background color to green (iteration 47/100)
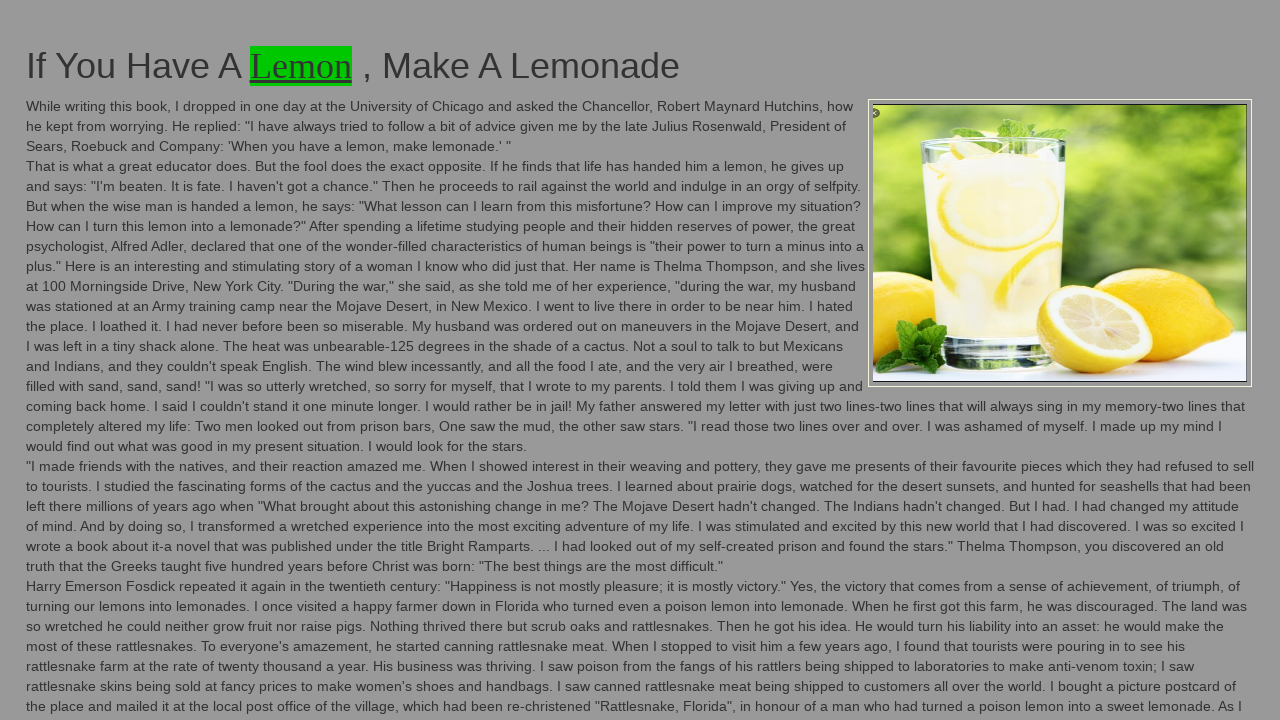

Changed background color back to original (iteration 47/100)
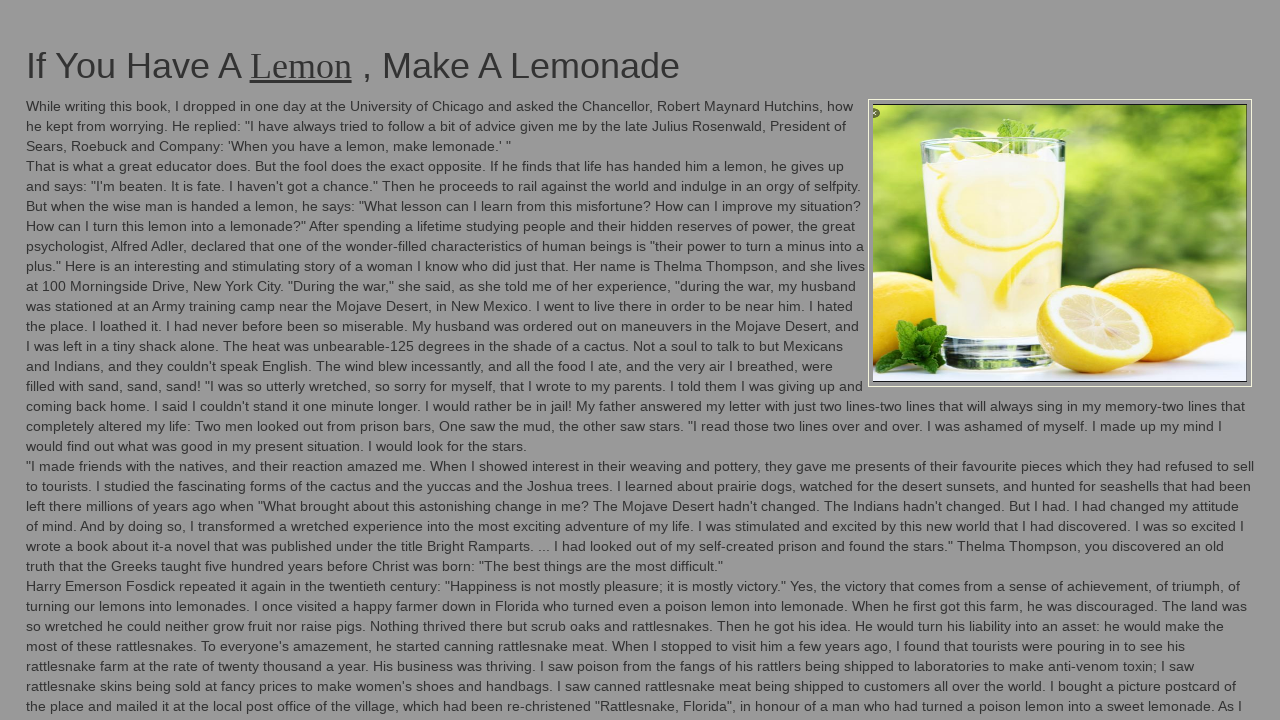

Changed background color to green (iteration 48/100)
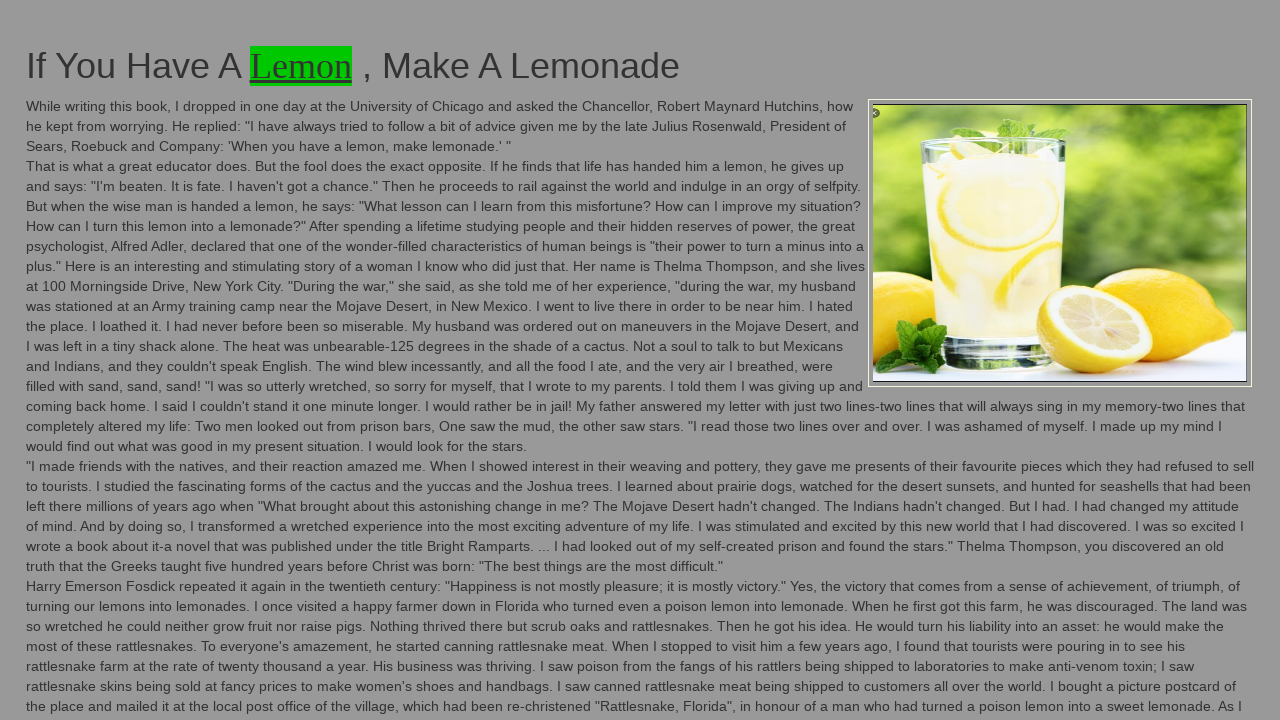

Changed background color back to original (iteration 48/100)
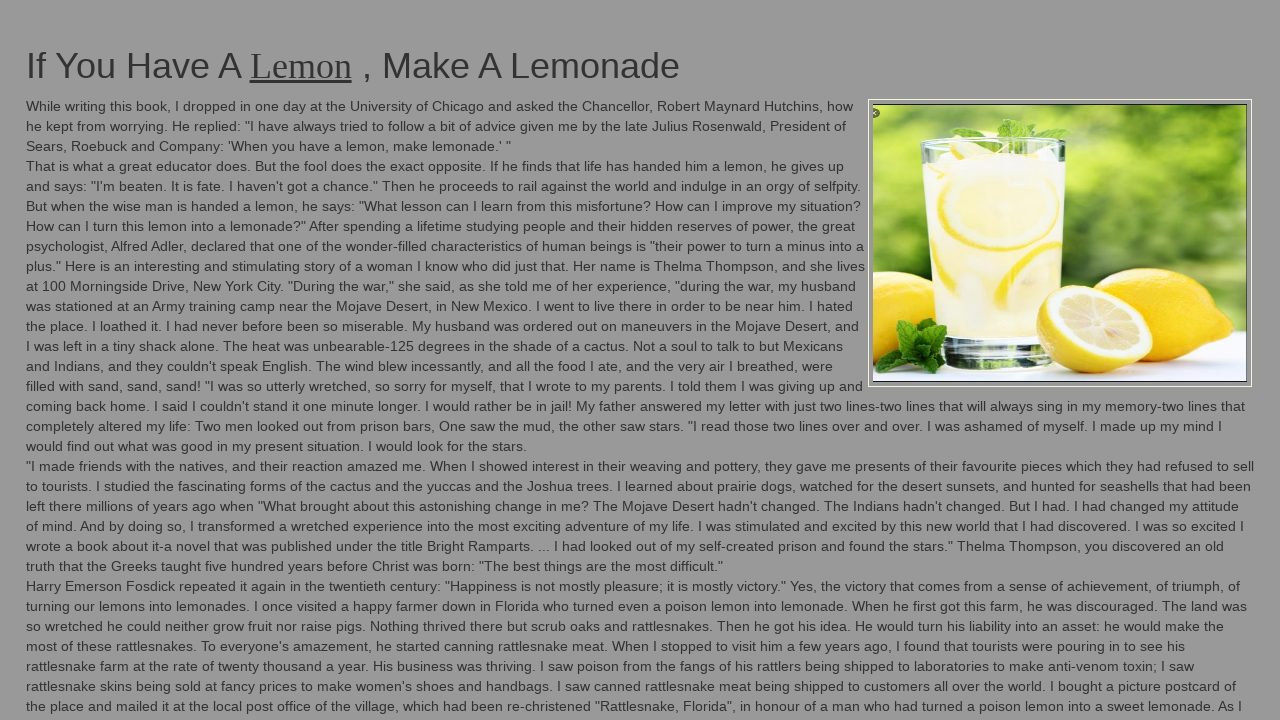

Changed background color to green (iteration 49/100)
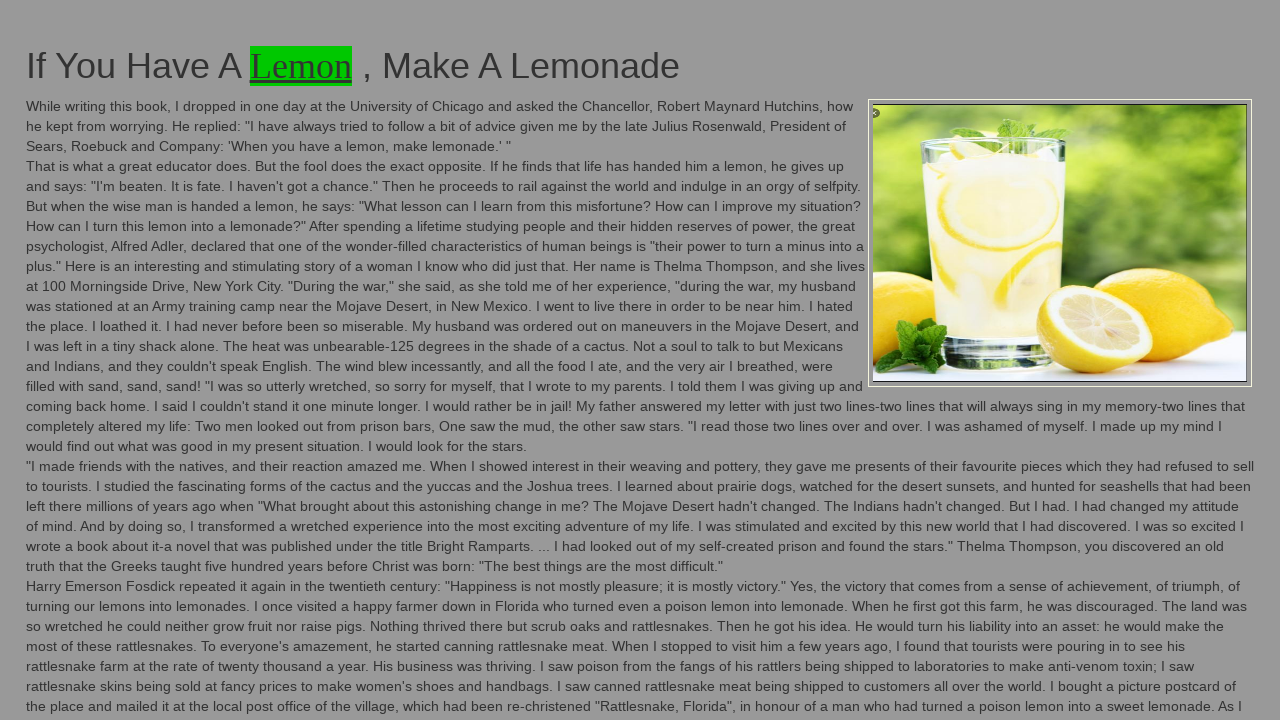

Changed background color back to original (iteration 49/100)
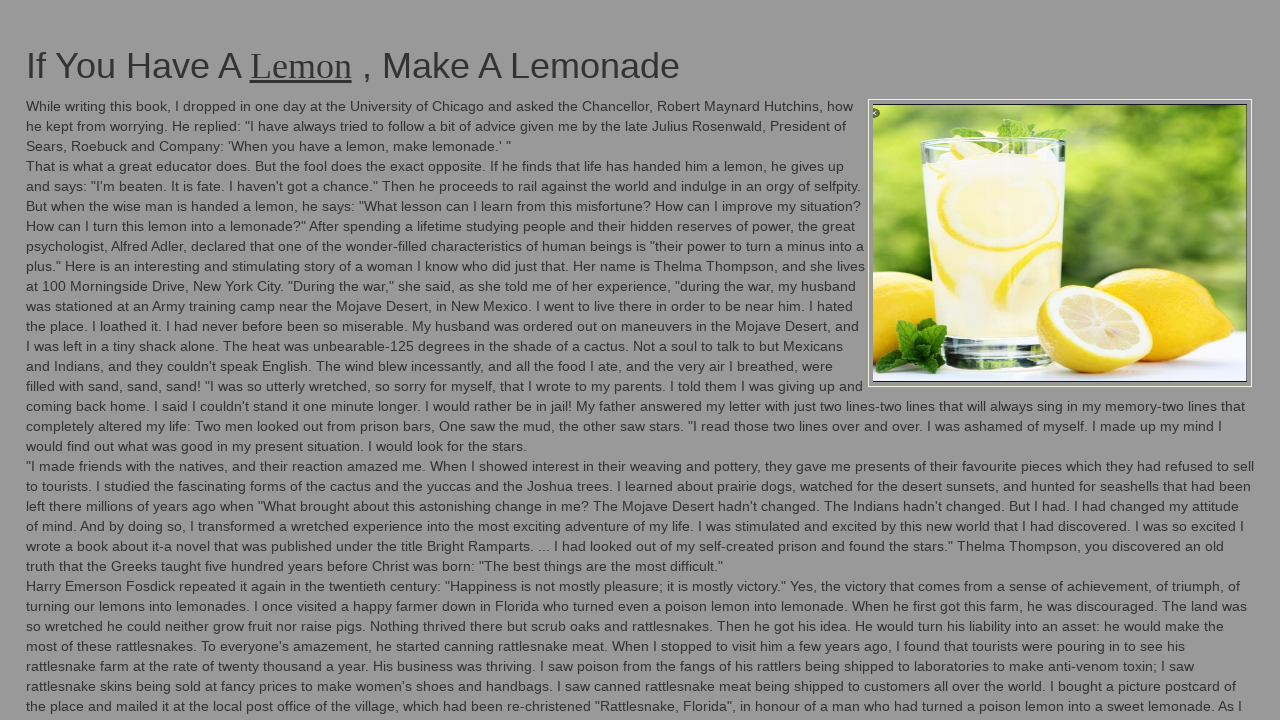

Changed background color to green (iteration 50/100)
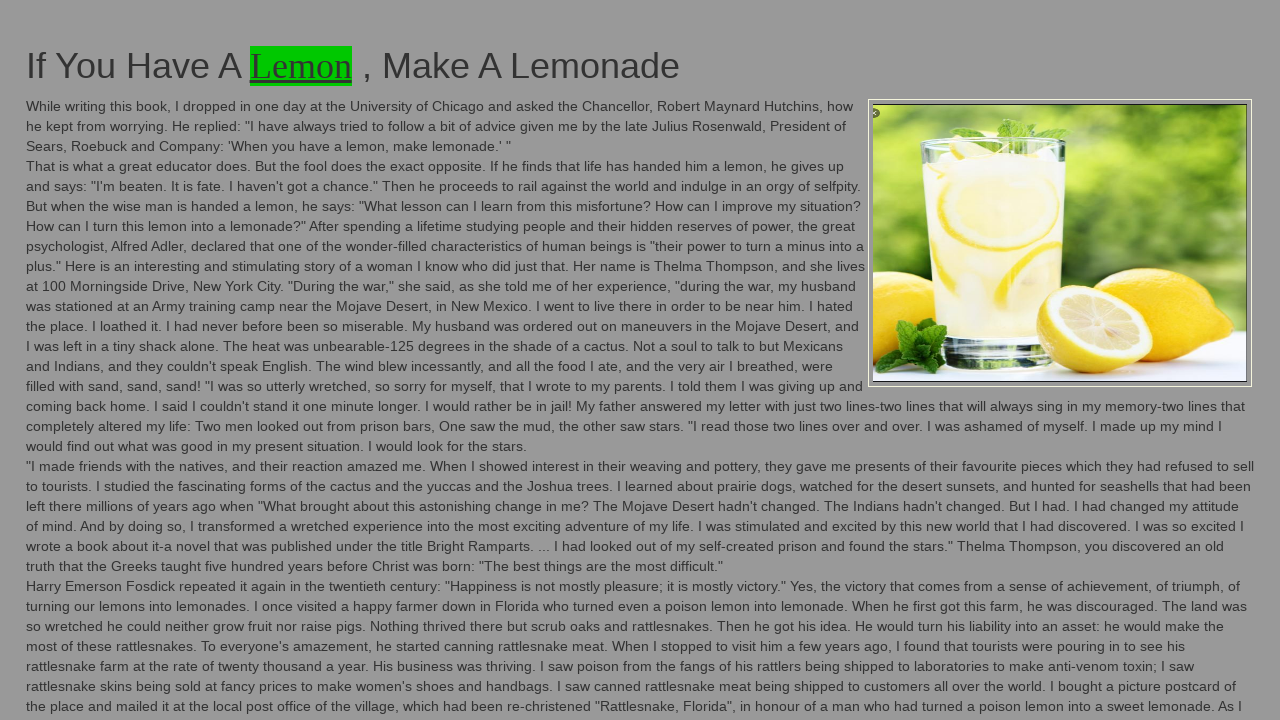

Changed background color back to original (iteration 50/100)
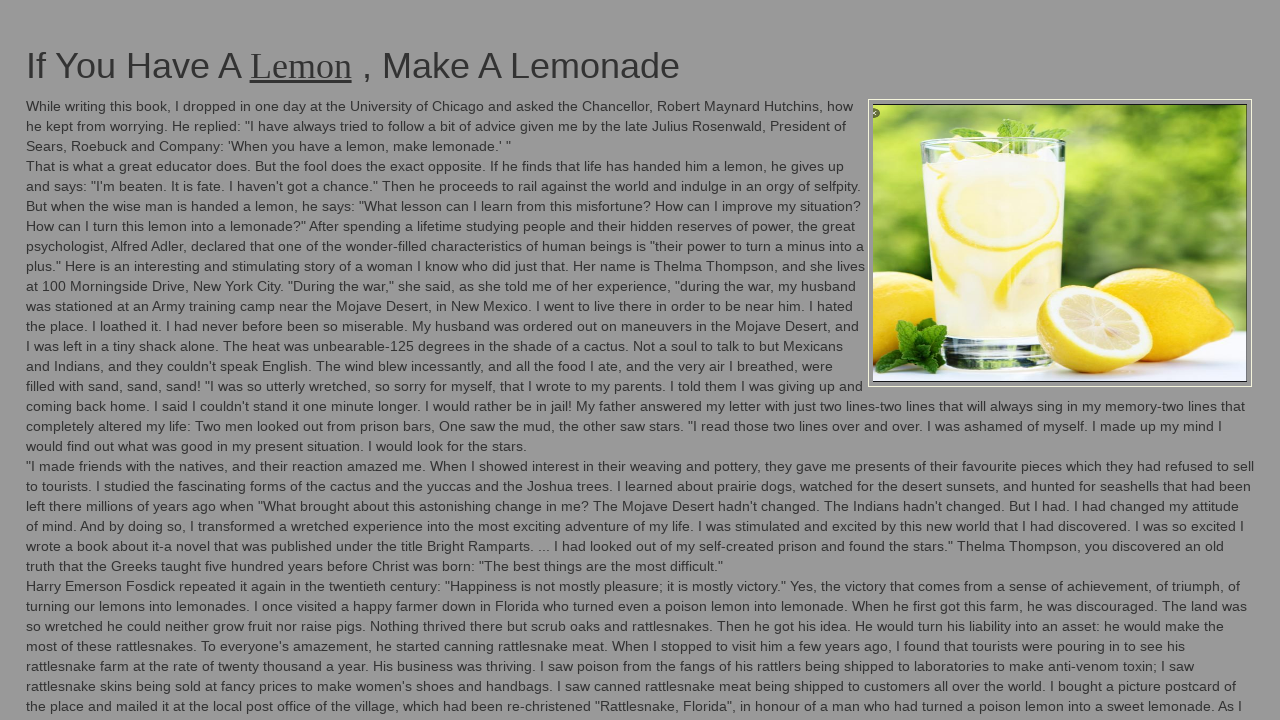

Changed background color to green (iteration 51/100)
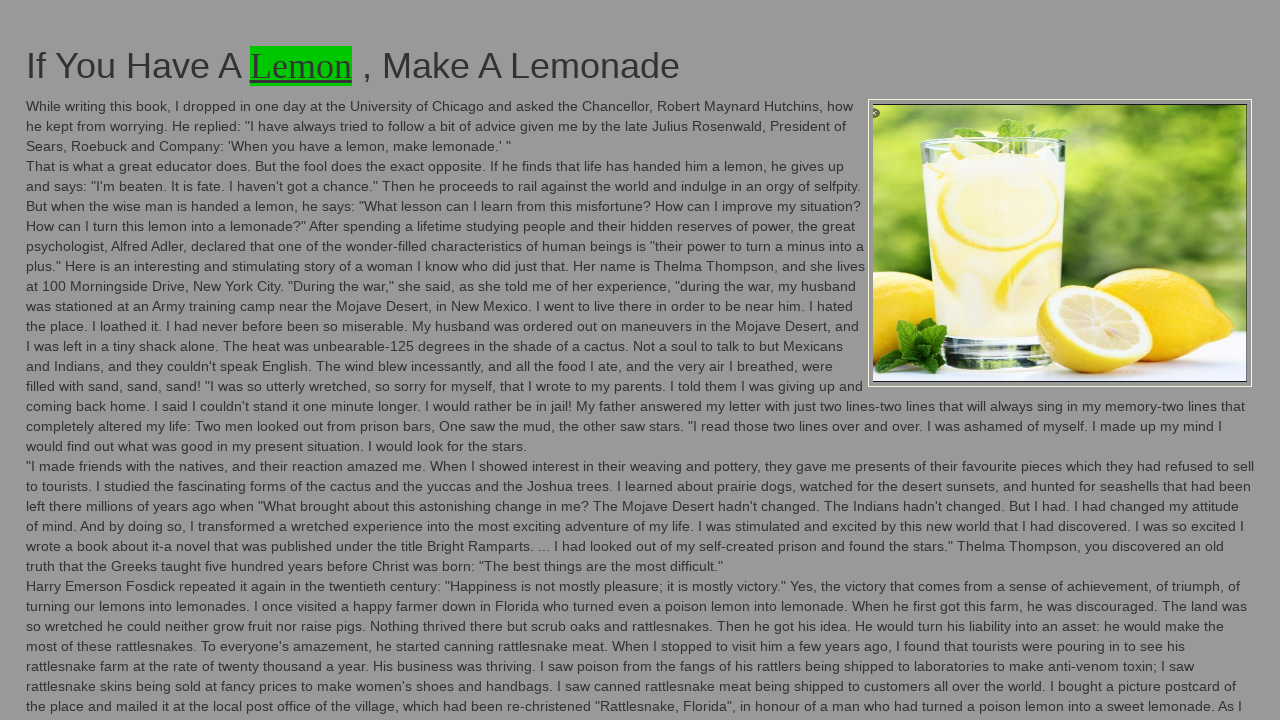

Changed background color back to original (iteration 51/100)
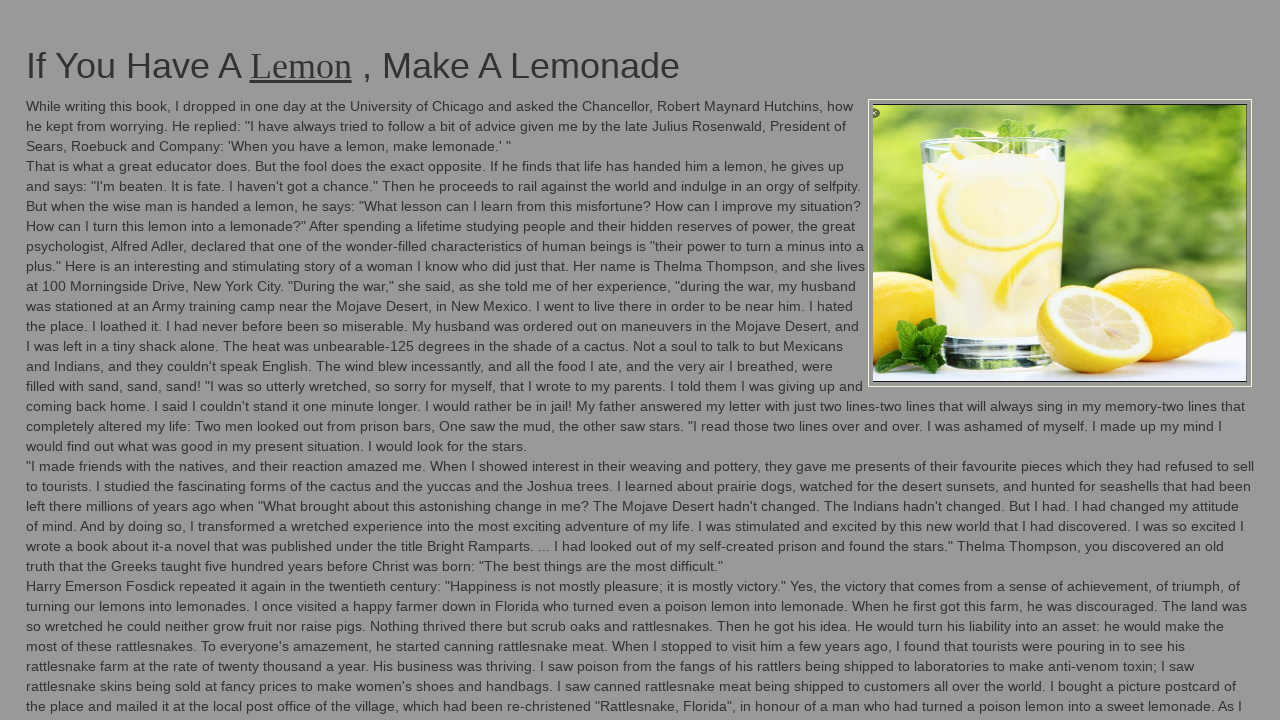

Changed background color to green (iteration 52/100)
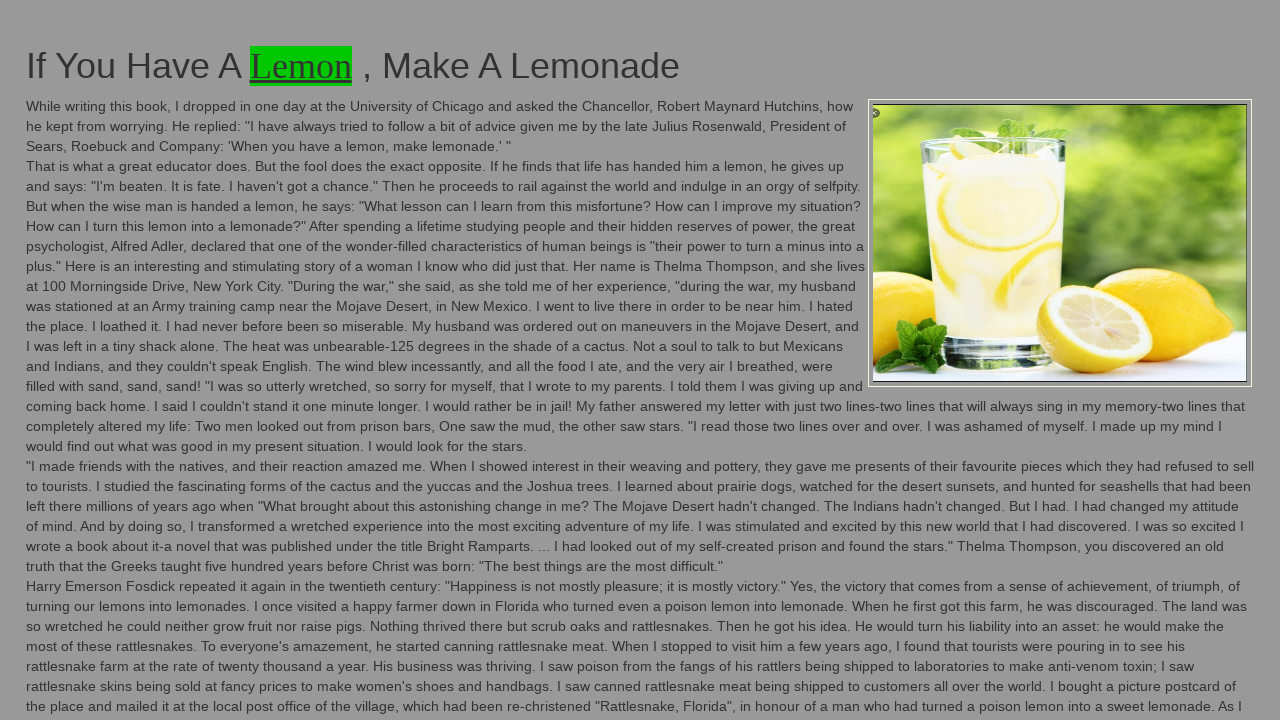

Changed background color back to original (iteration 52/100)
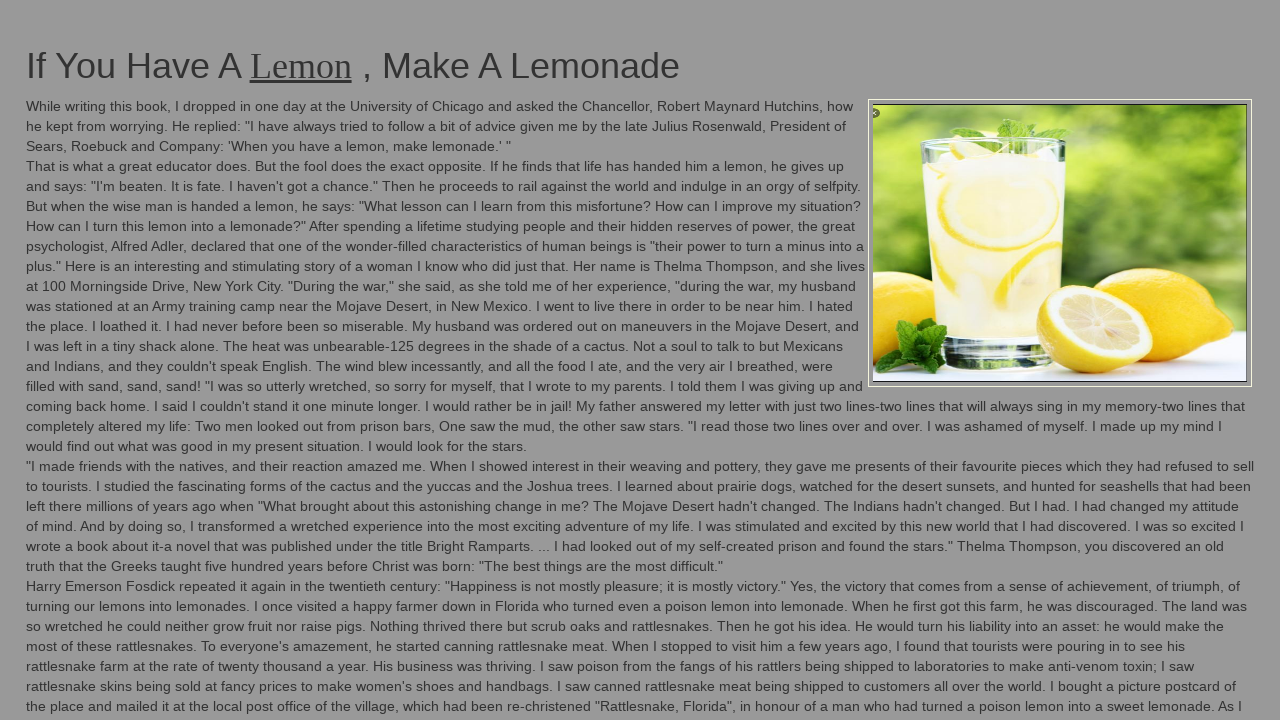

Changed background color to green (iteration 53/100)
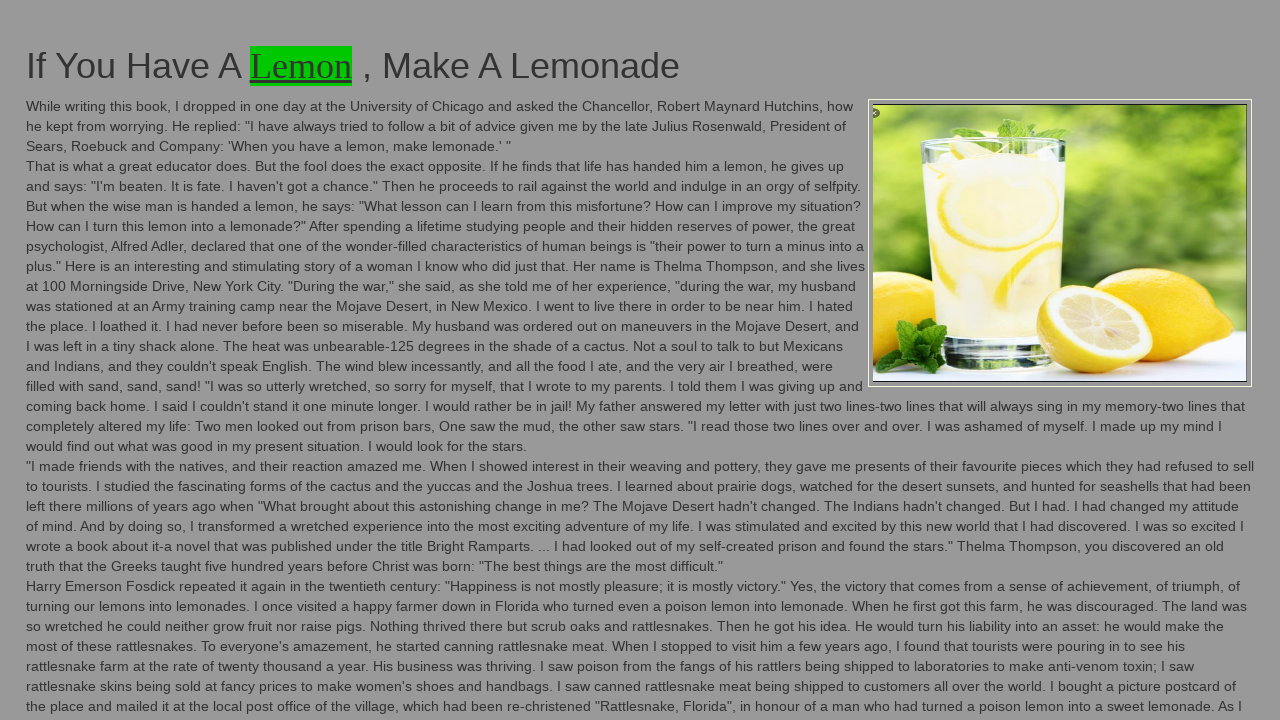

Changed background color back to original (iteration 53/100)
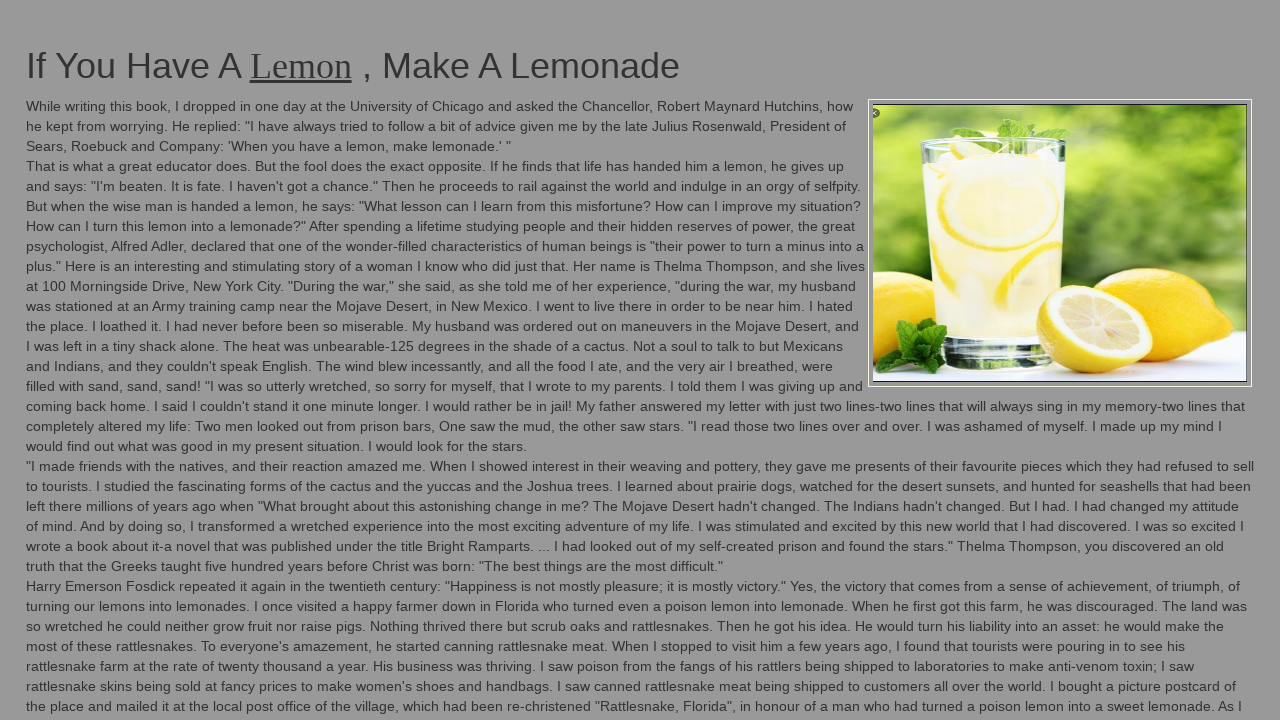

Changed background color to green (iteration 54/100)
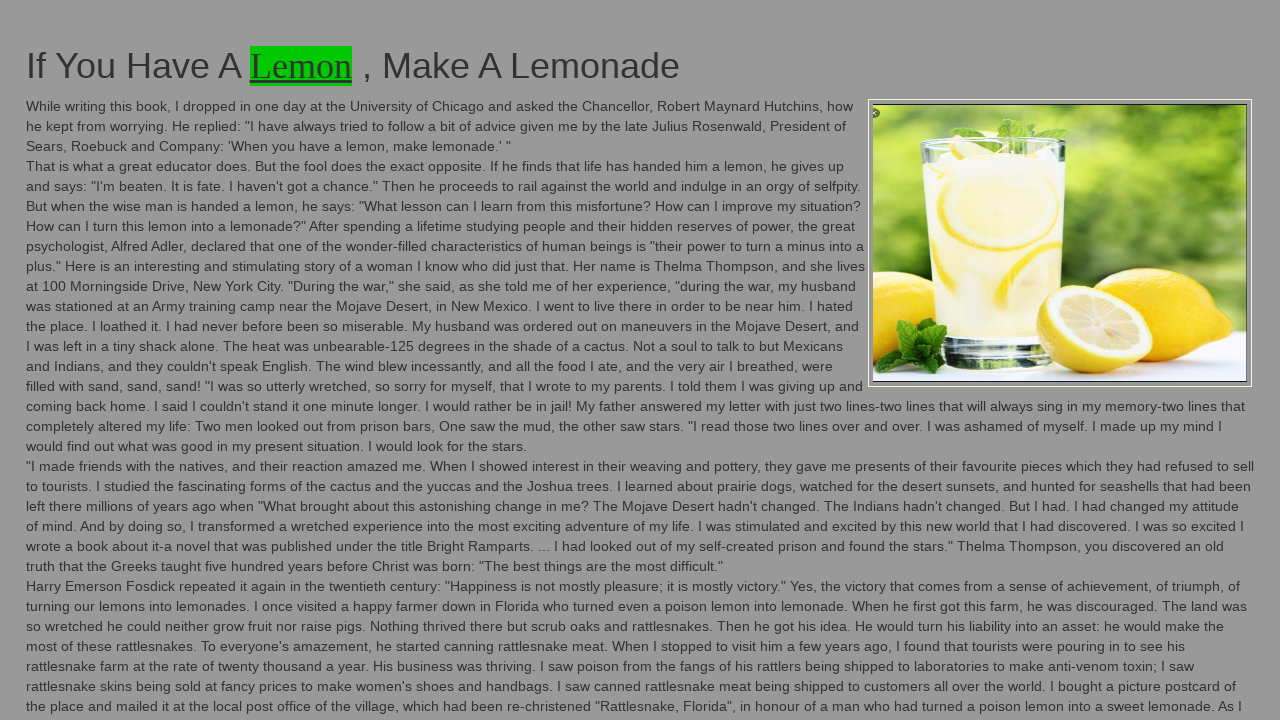

Changed background color back to original (iteration 54/100)
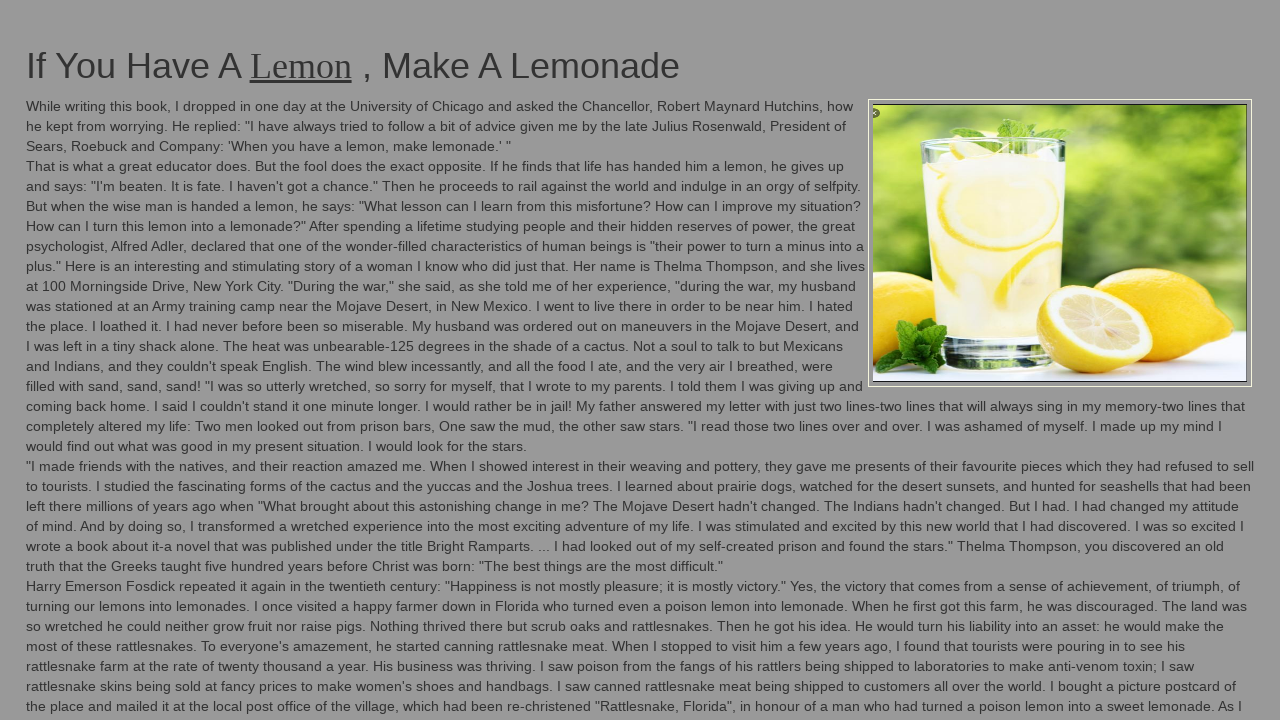

Changed background color to green (iteration 55/100)
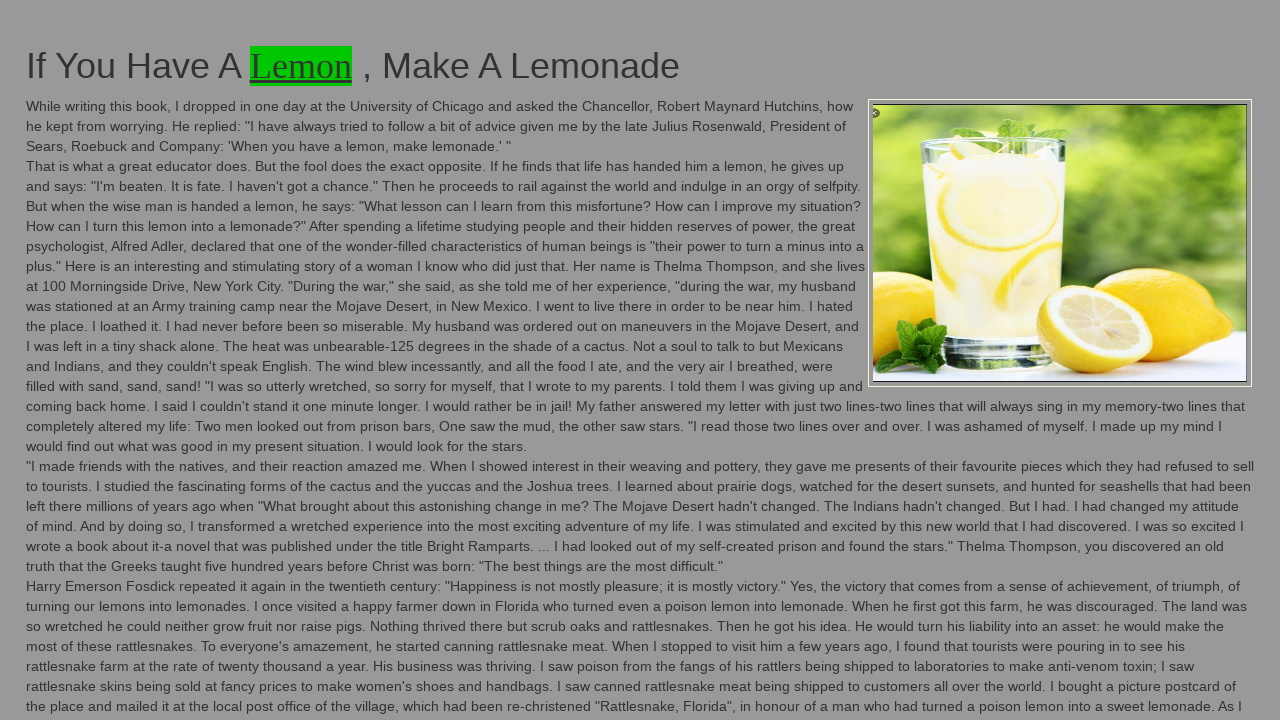

Changed background color back to original (iteration 55/100)
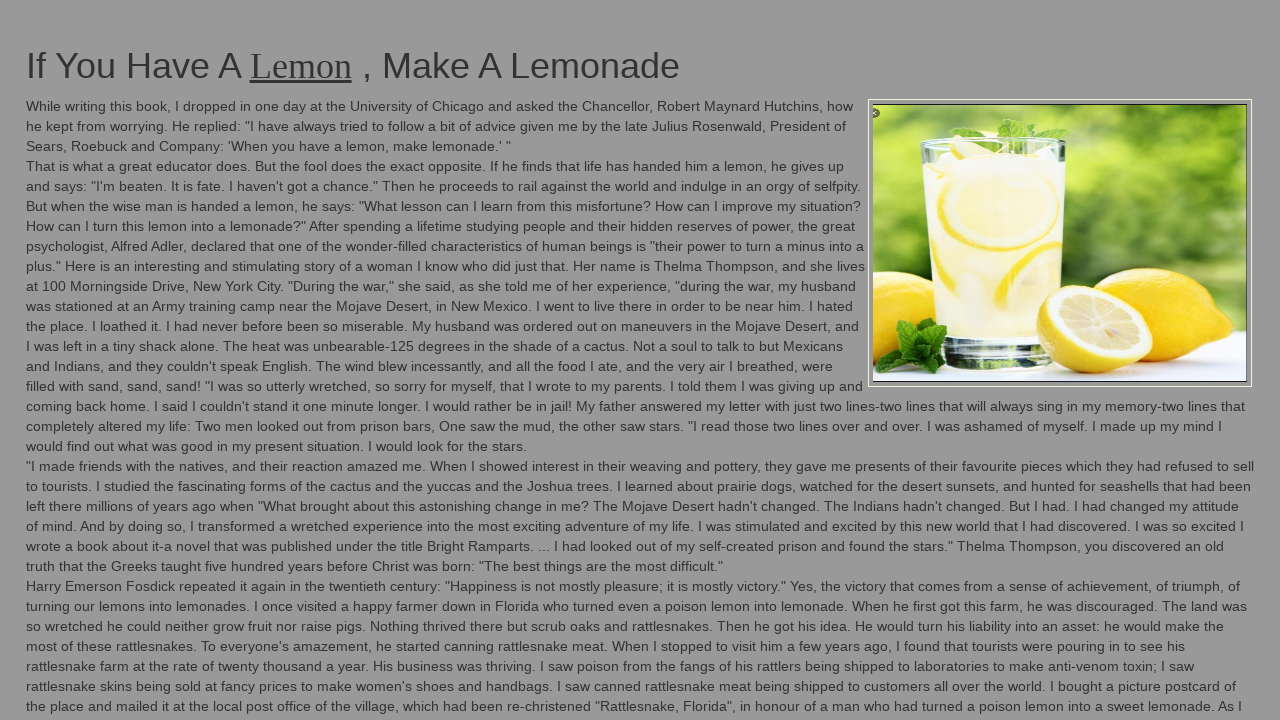

Changed background color to green (iteration 56/100)
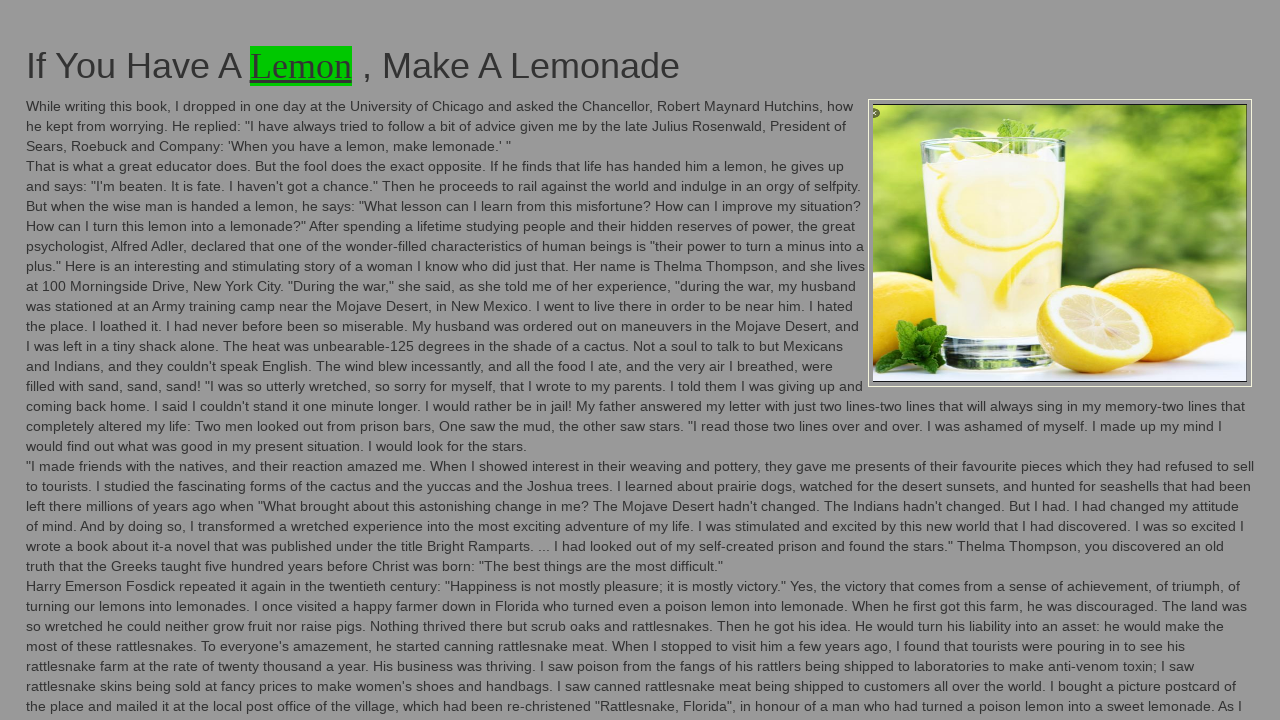

Changed background color back to original (iteration 56/100)
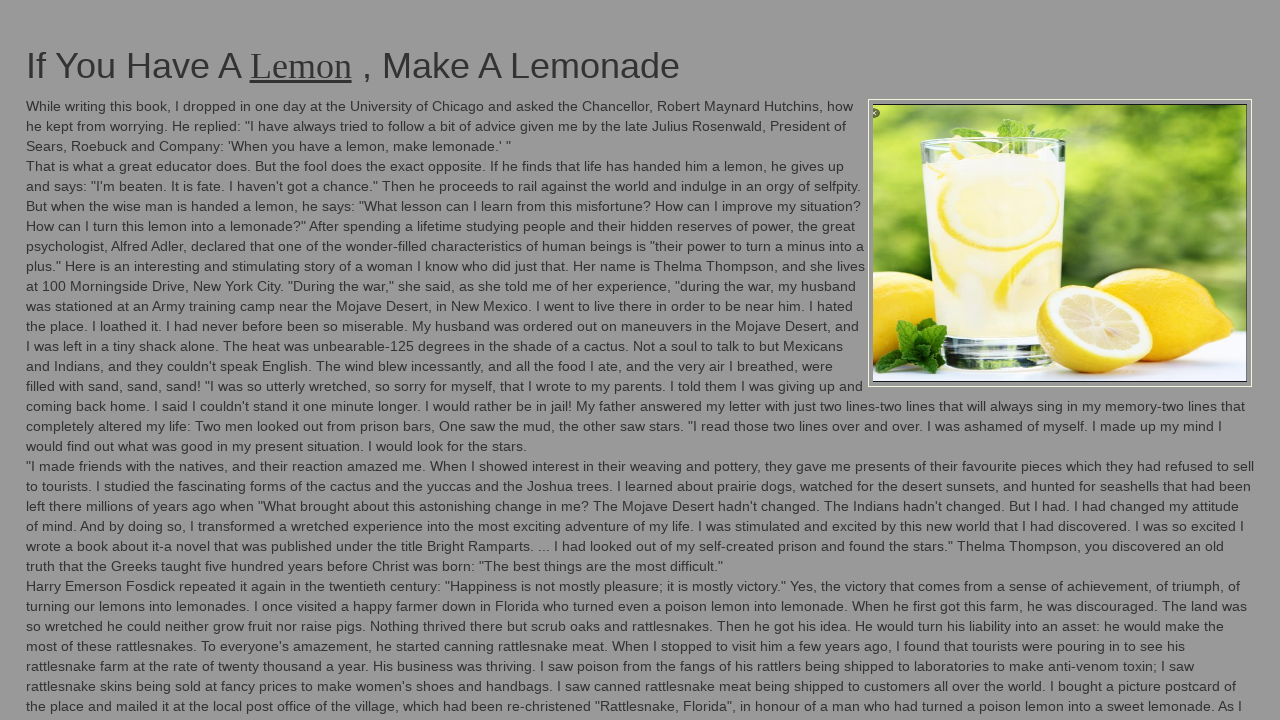

Changed background color to green (iteration 57/100)
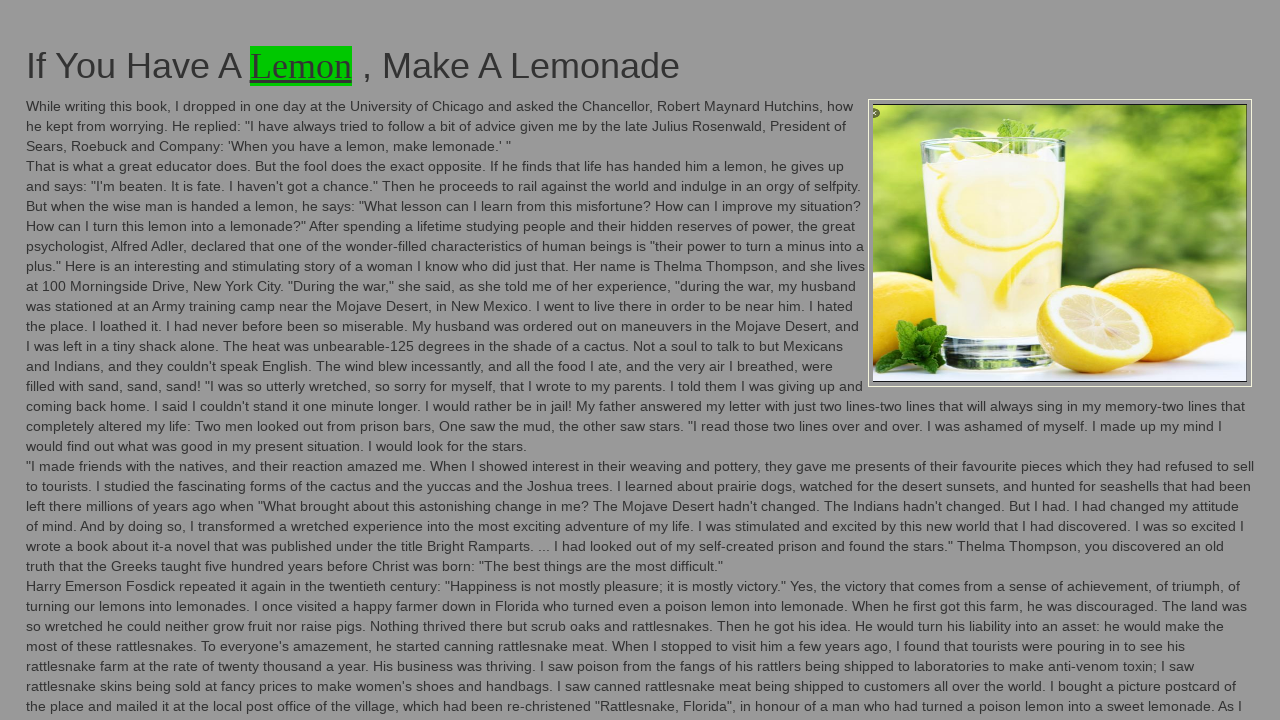

Changed background color back to original (iteration 57/100)
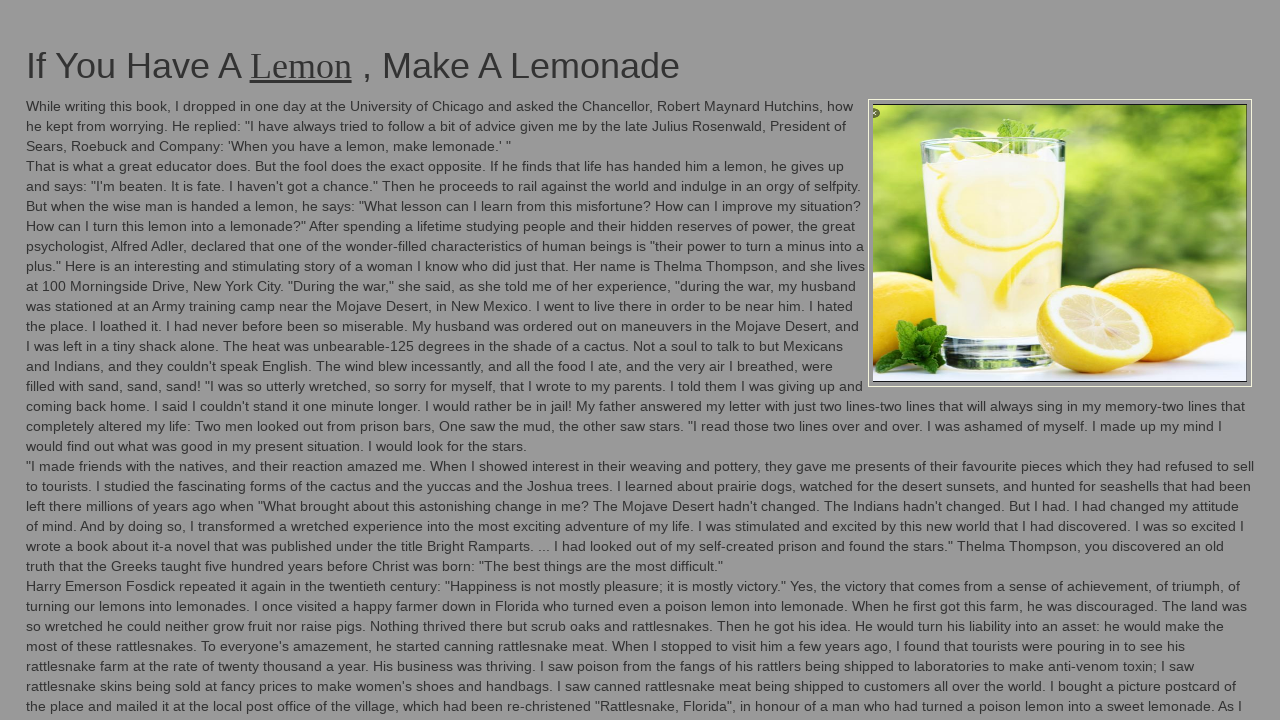

Changed background color to green (iteration 58/100)
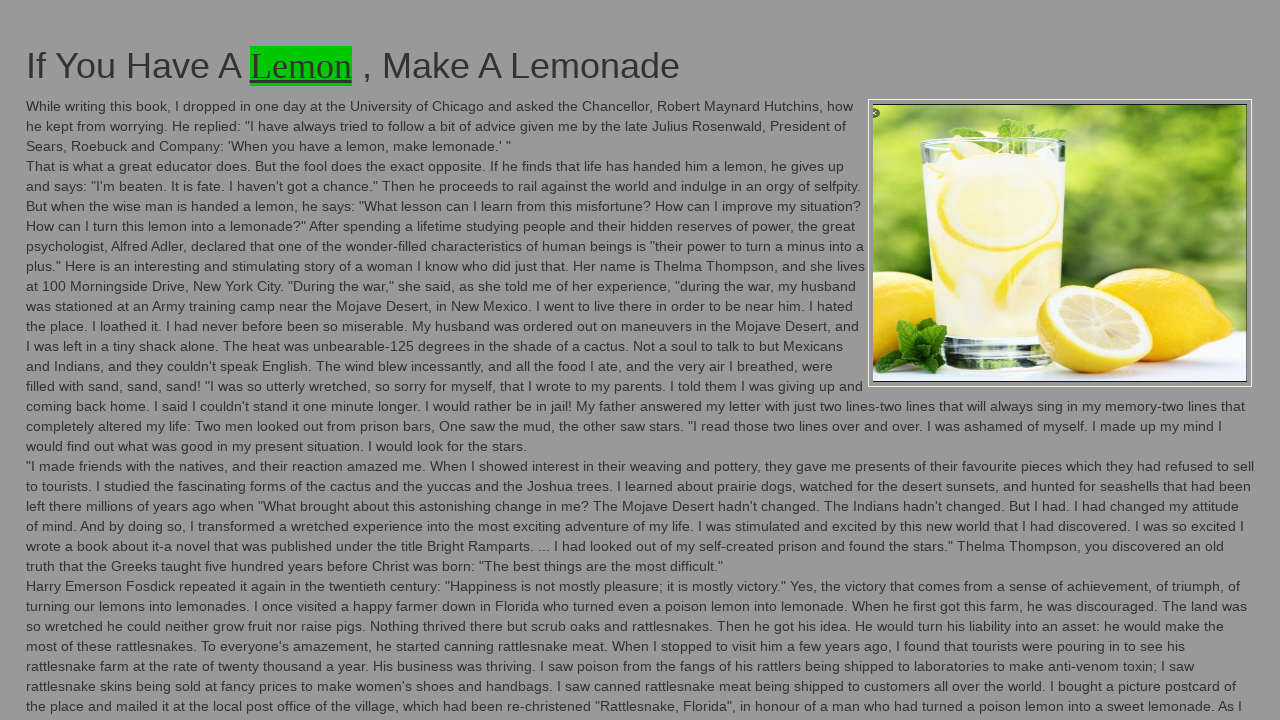

Changed background color back to original (iteration 58/100)
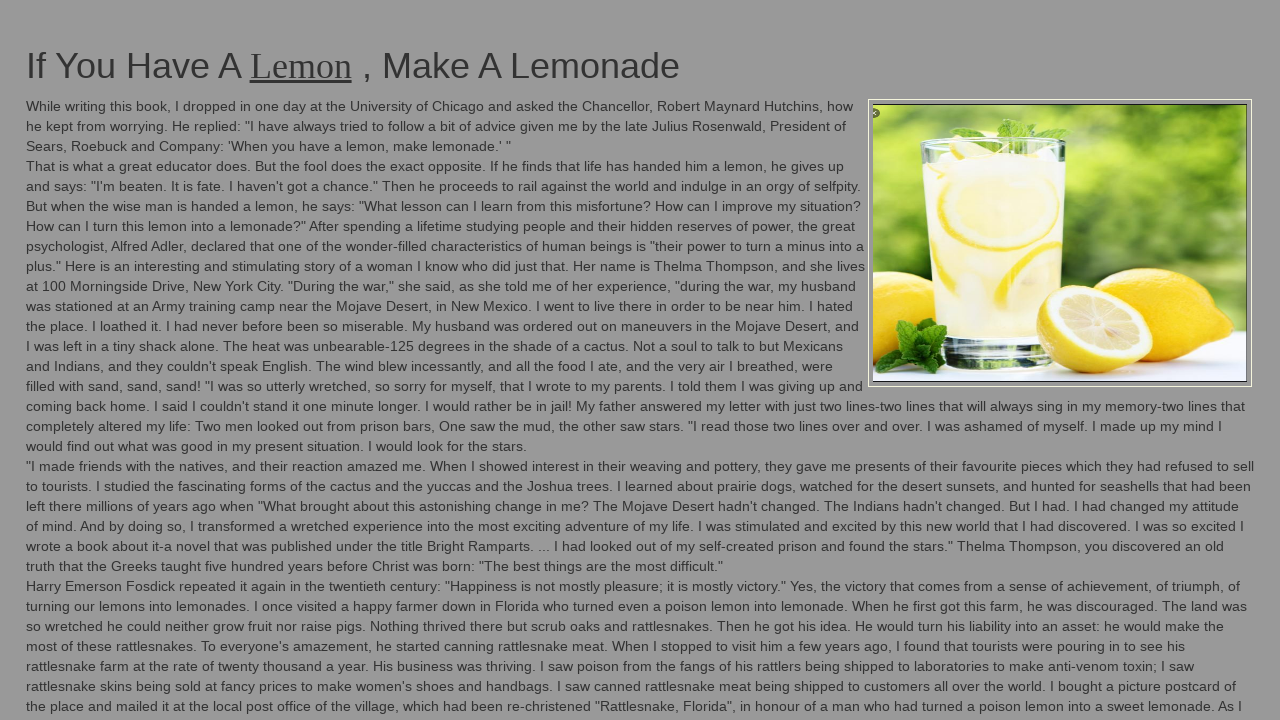

Changed background color to green (iteration 59/100)
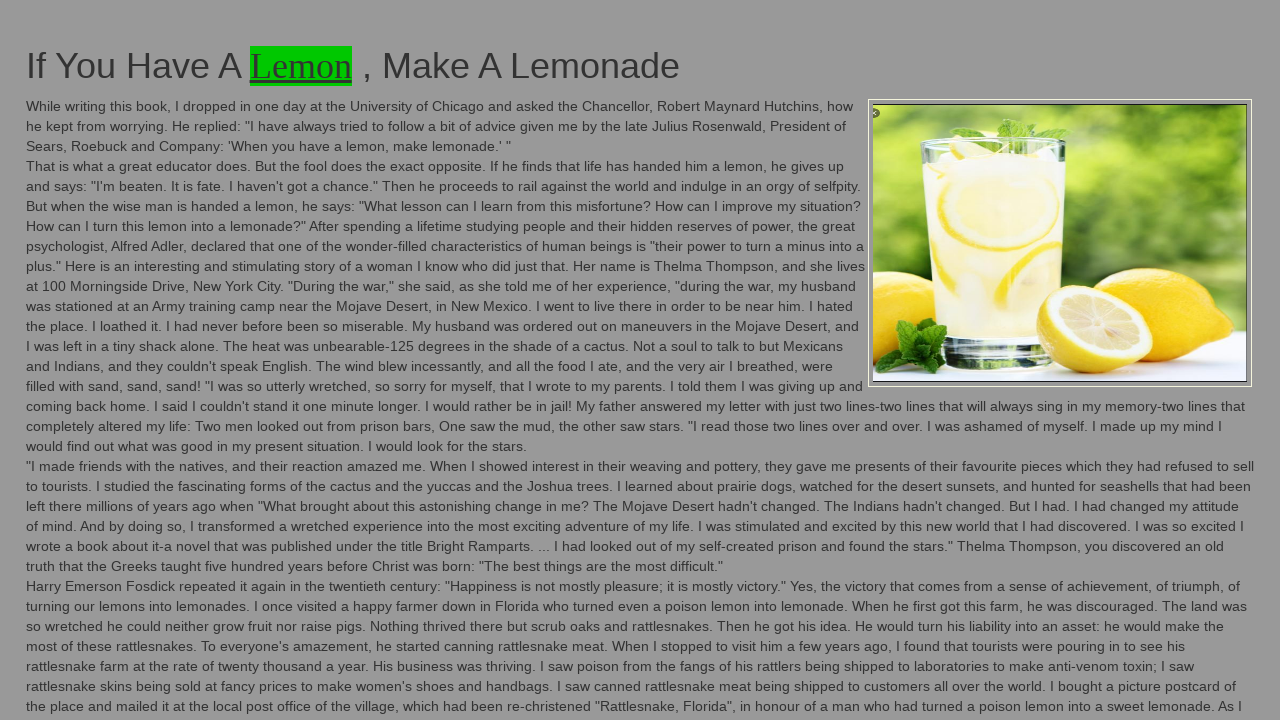

Changed background color back to original (iteration 59/100)
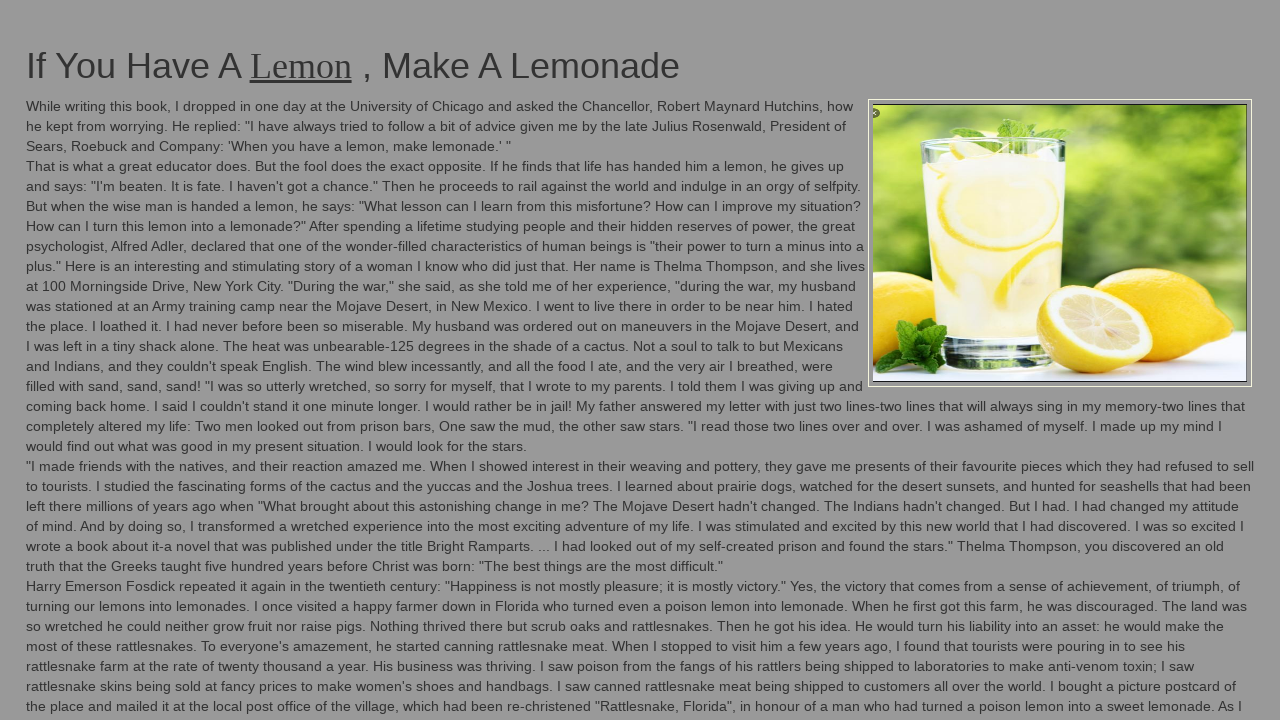

Changed background color to green (iteration 60/100)
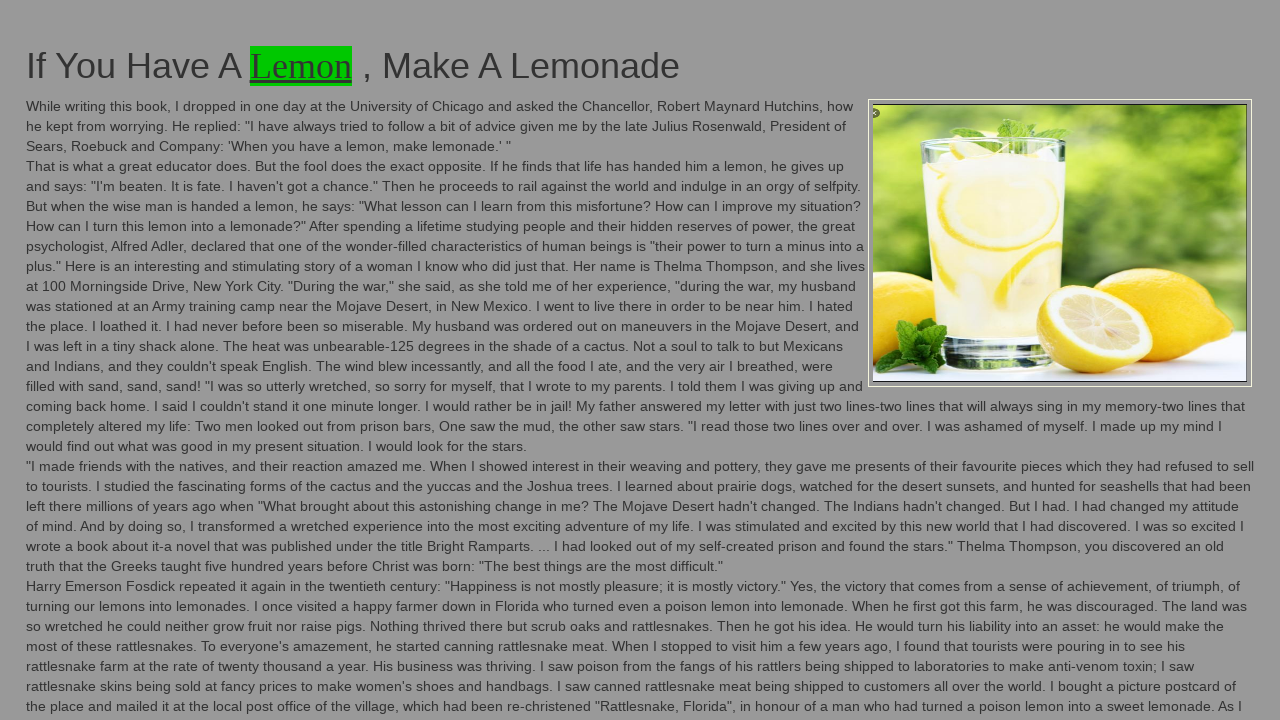

Changed background color back to original (iteration 60/100)
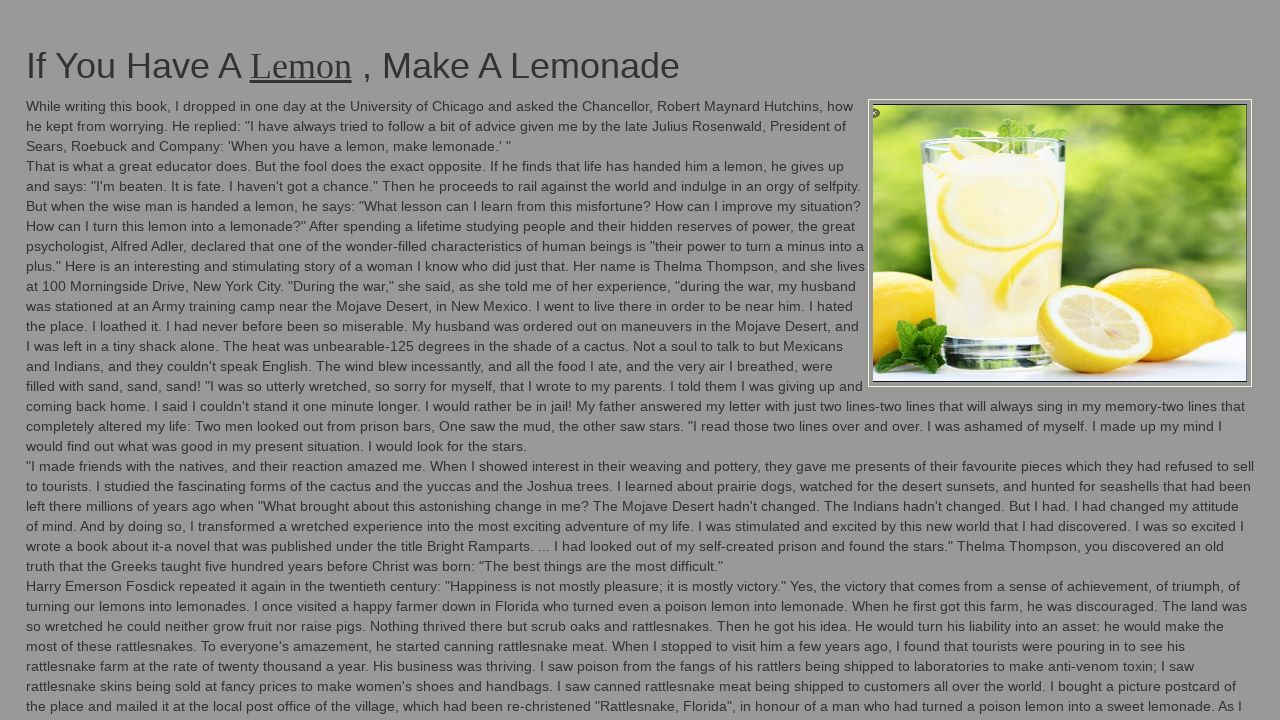

Changed background color to green (iteration 61/100)
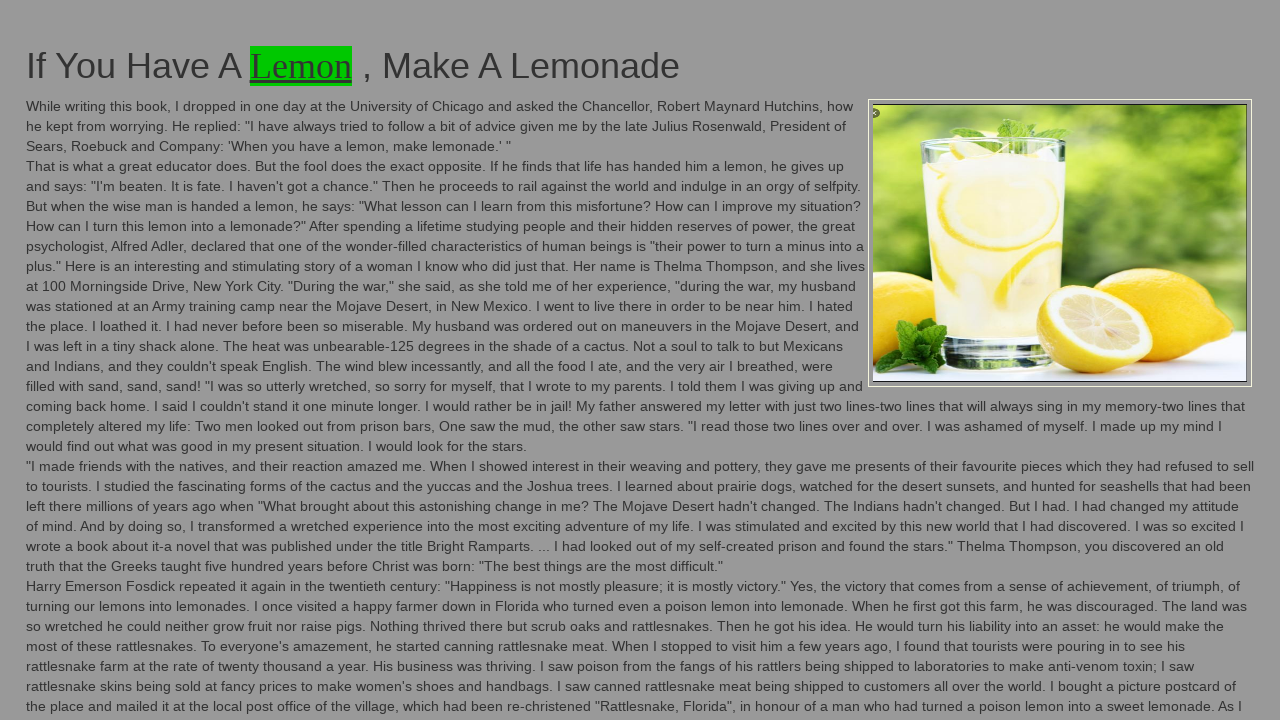

Changed background color back to original (iteration 61/100)
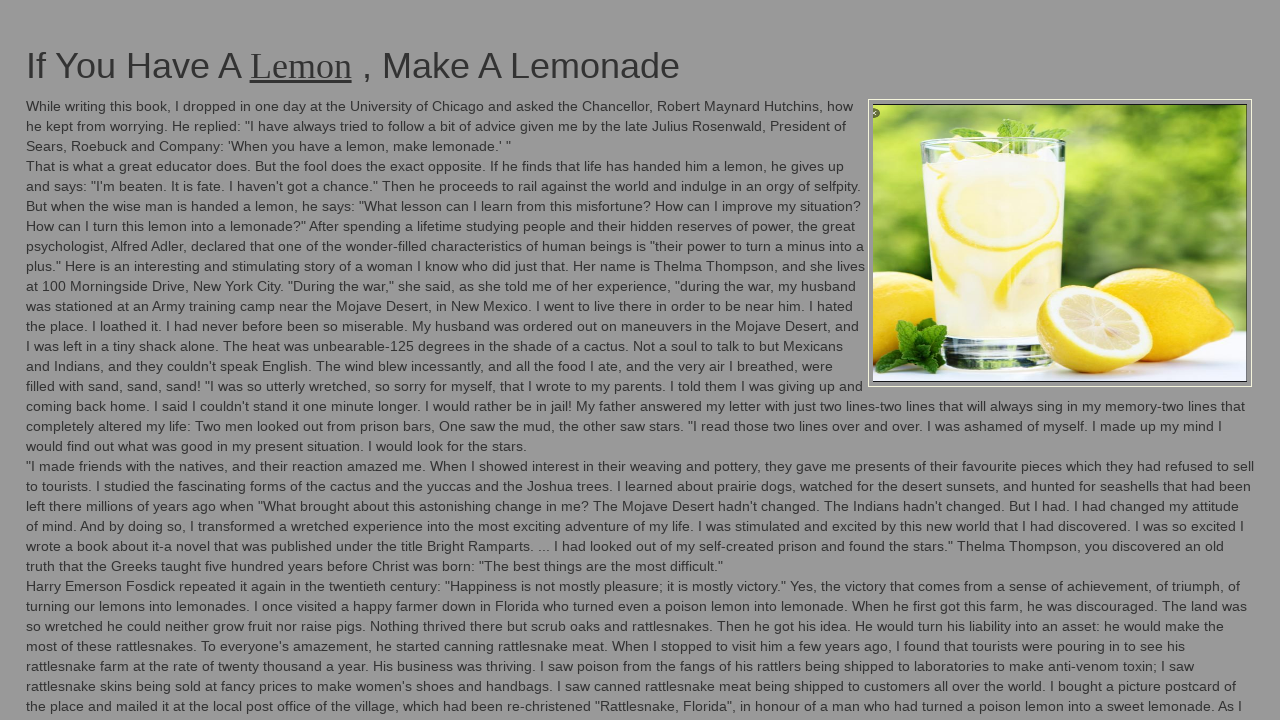

Changed background color to green (iteration 62/100)
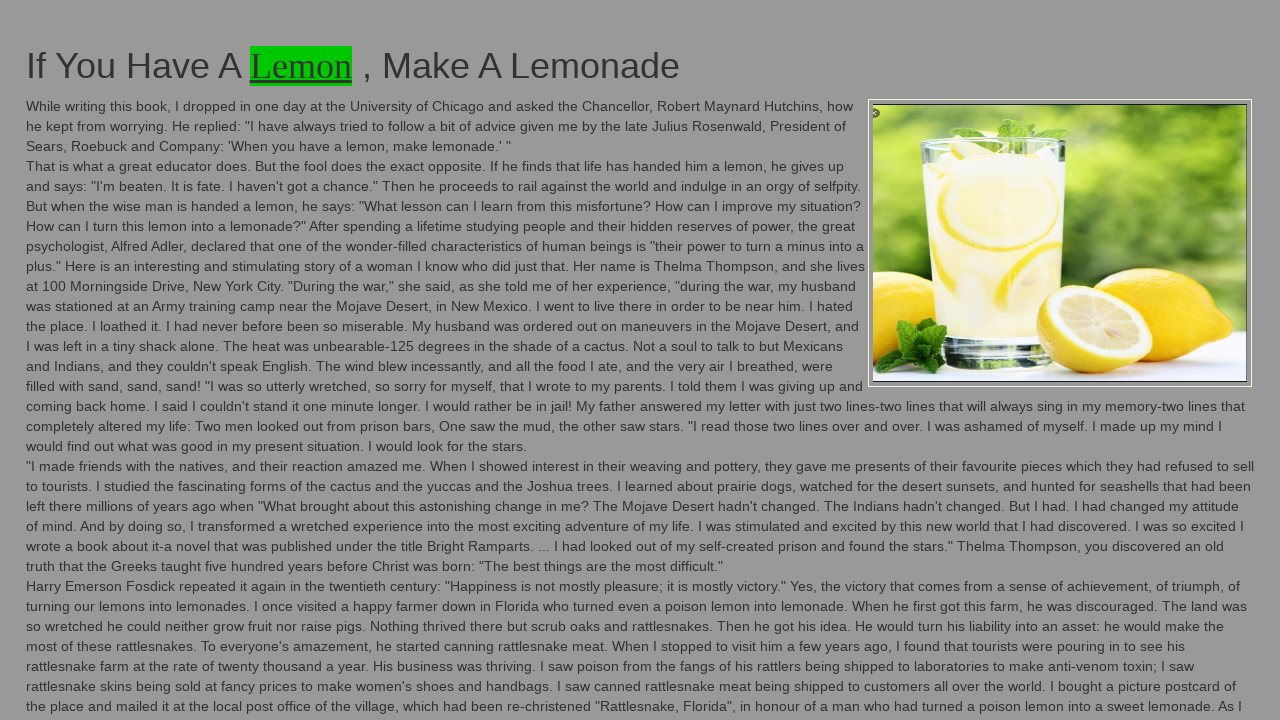

Changed background color back to original (iteration 62/100)
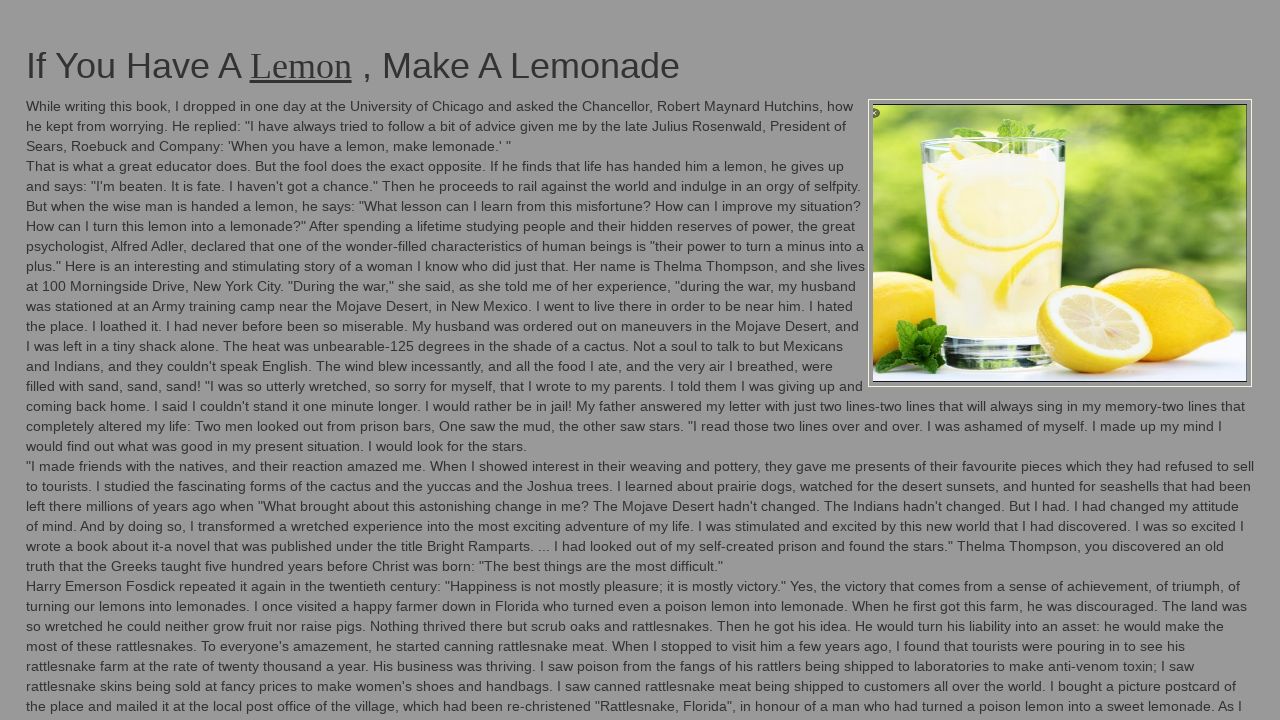

Changed background color to green (iteration 63/100)
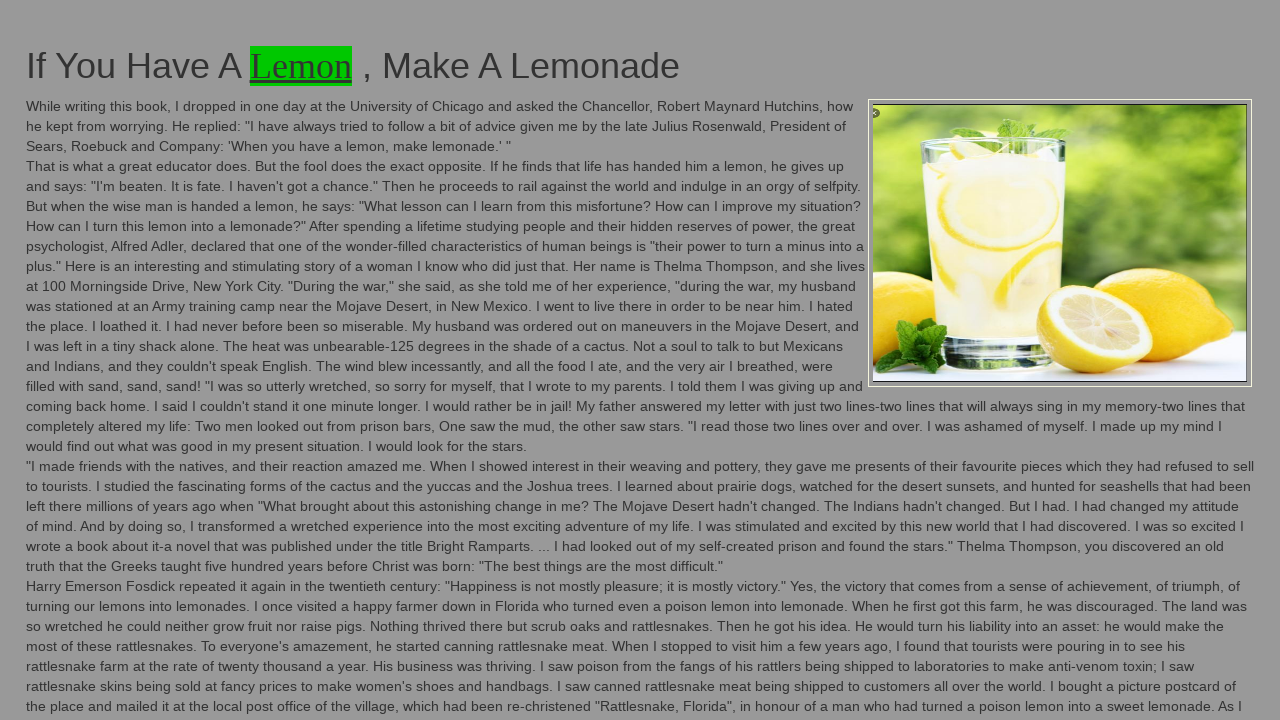

Changed background color back to original (iteration 63/100)
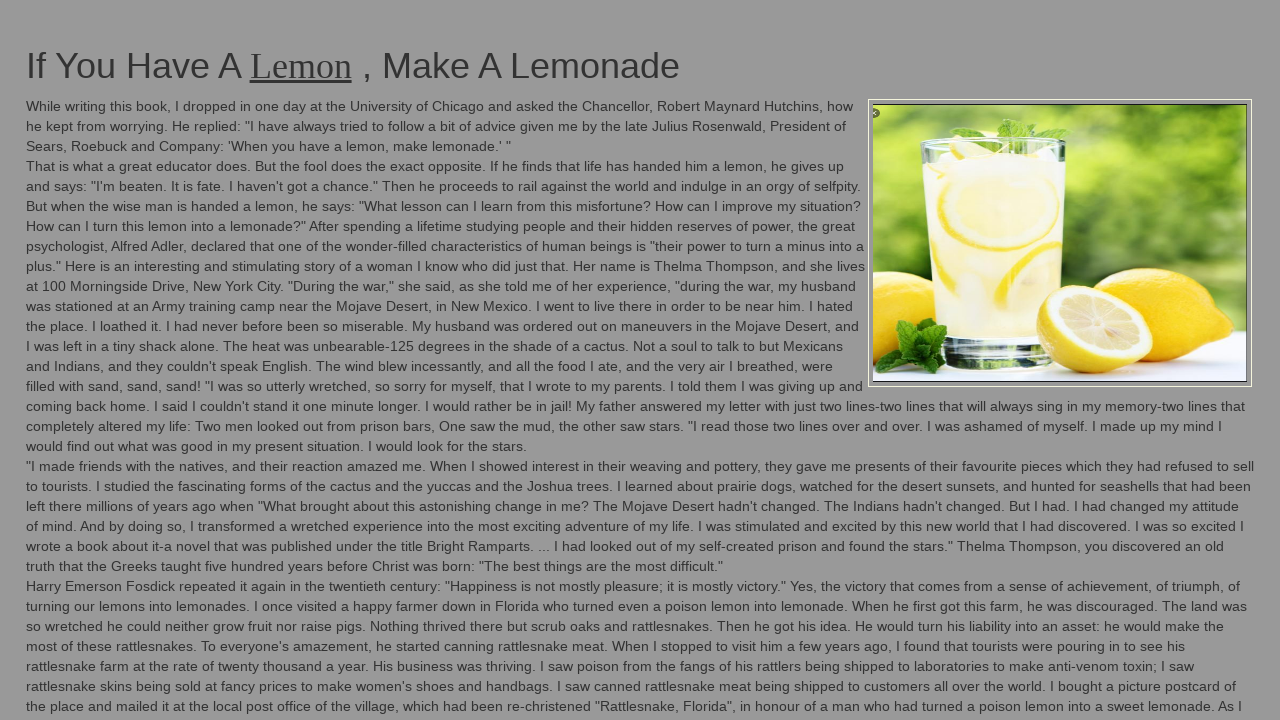

Changed background color to green (iteration 64/100)
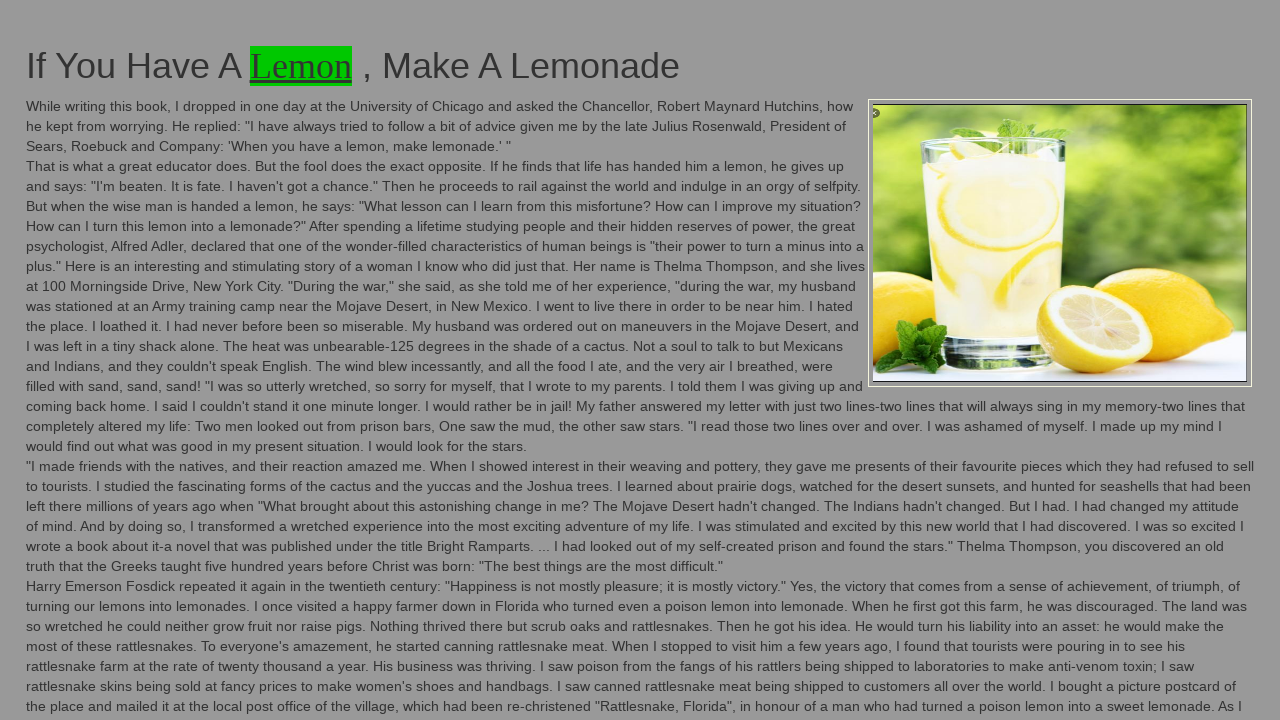

Changed background color back to original (iteration 64/100)
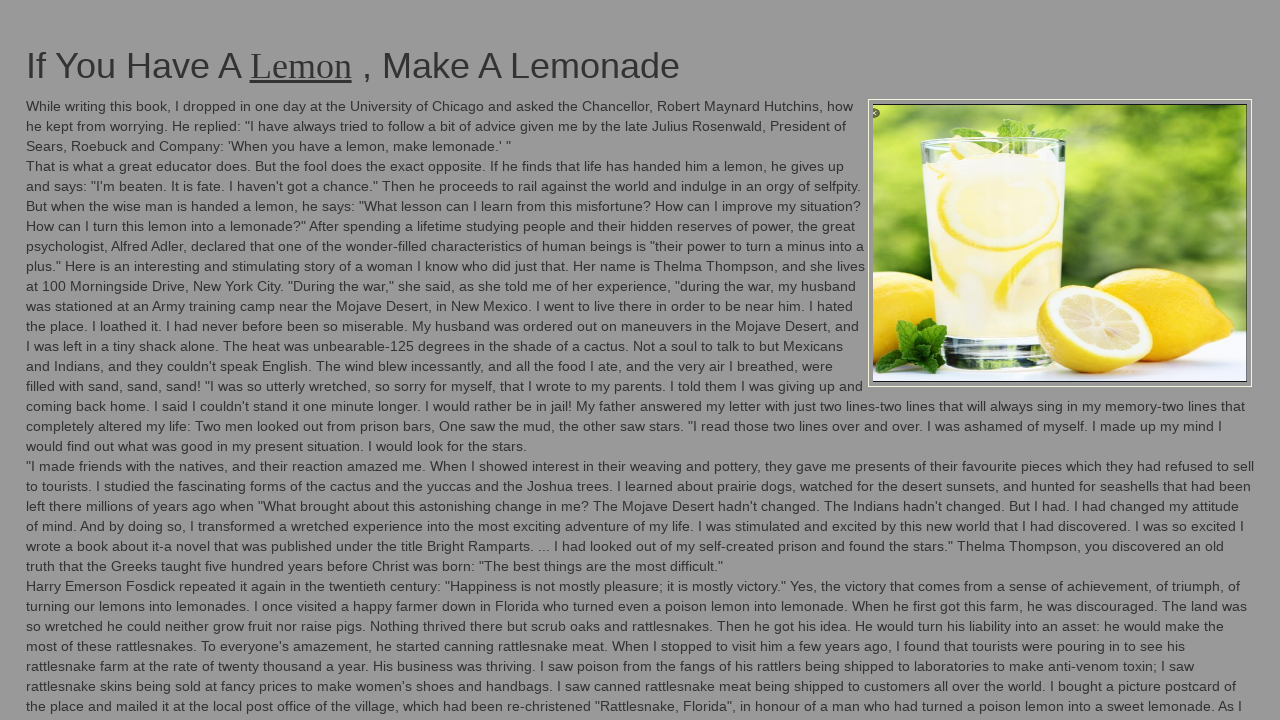

Changed background color to green (iteration 65/100)
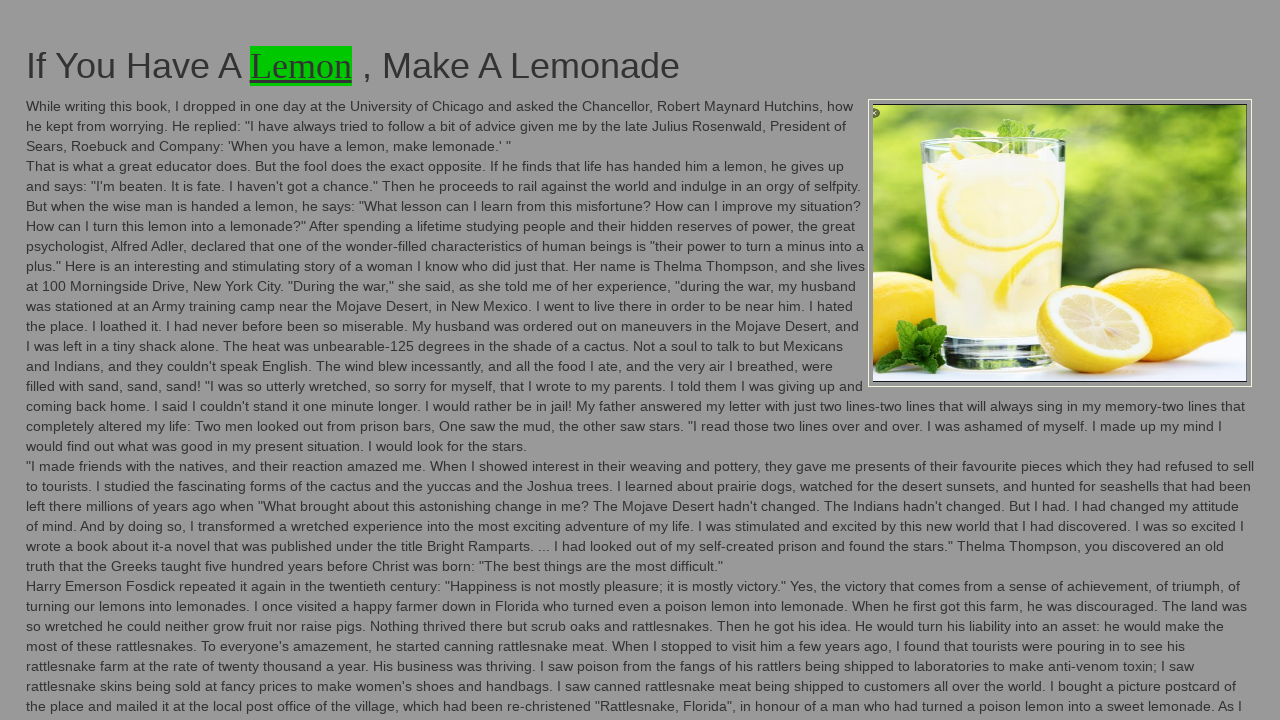

Changed background color back to original (iteration 65/100)
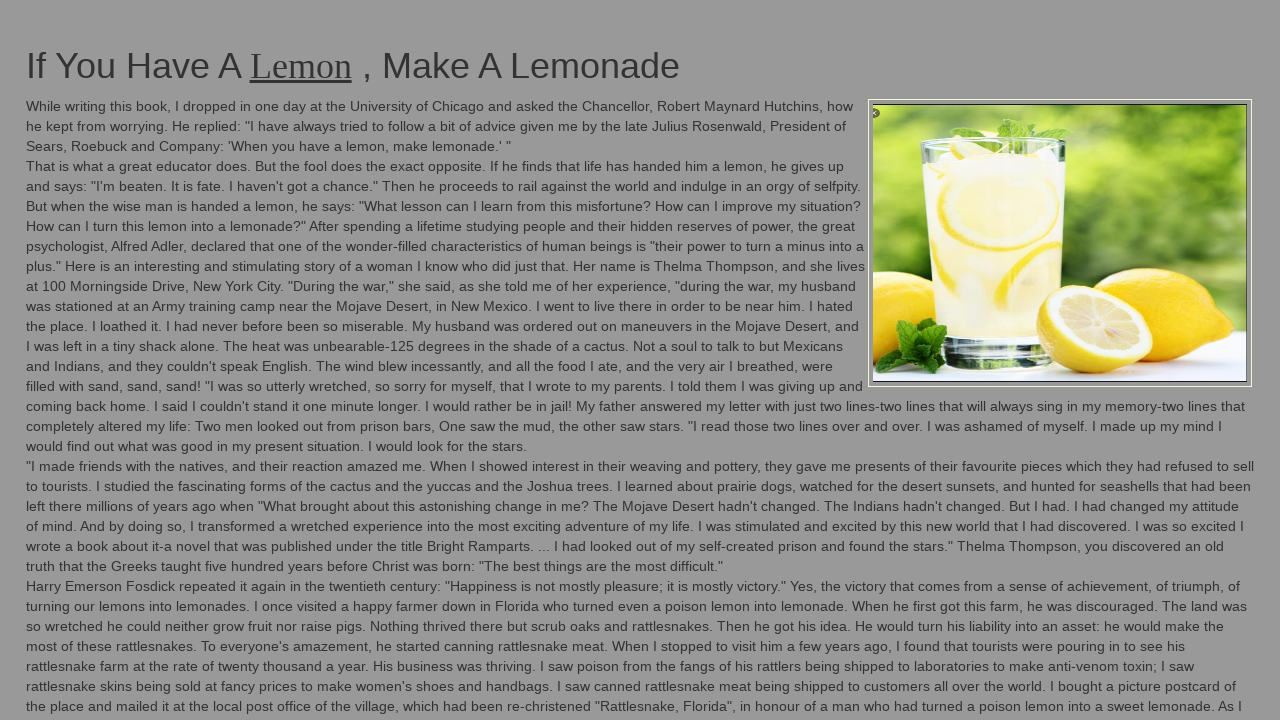

Changed background color to green (iteration 66/100)
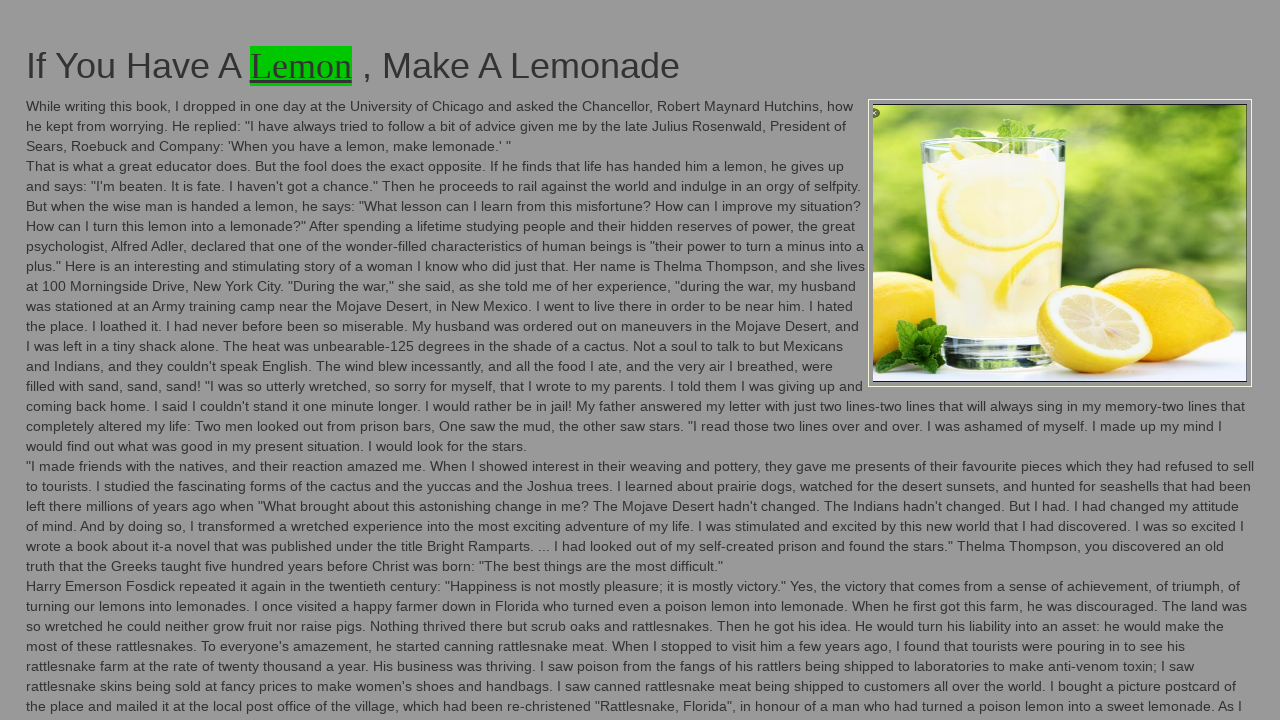

Changed background color back to original (iteration 66/100)
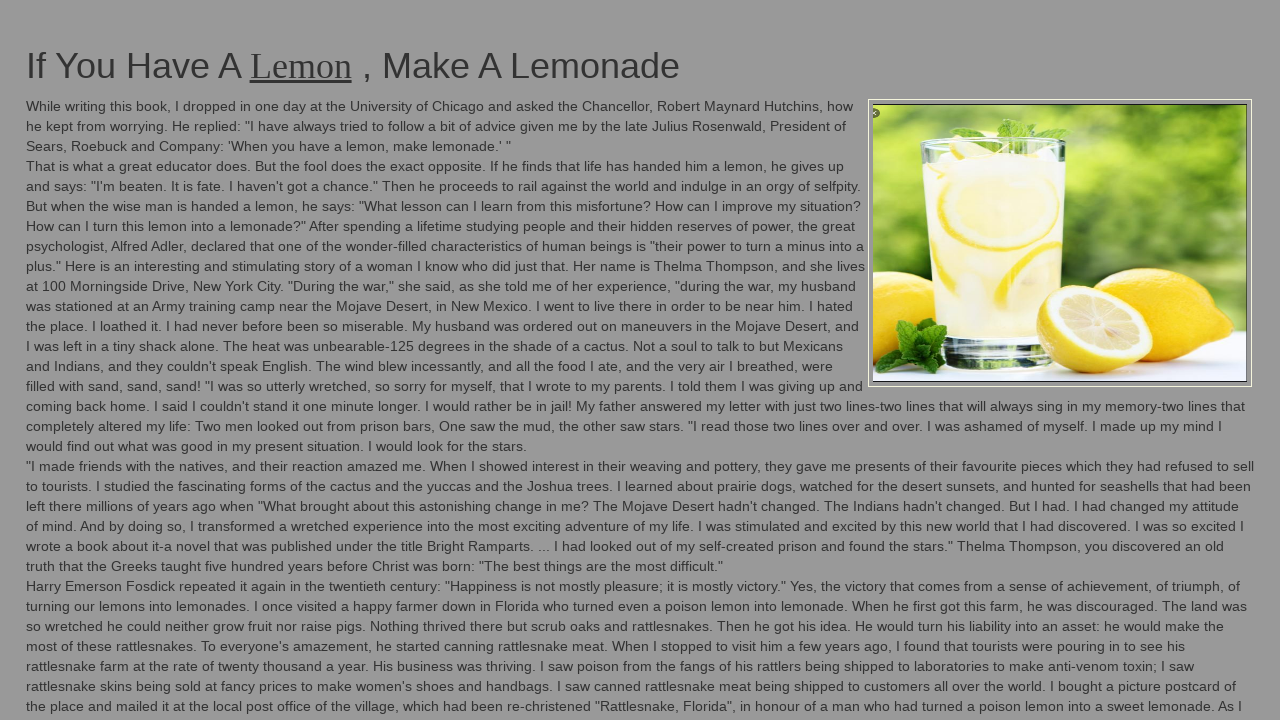

Changed background color to green (iteration 67/100)
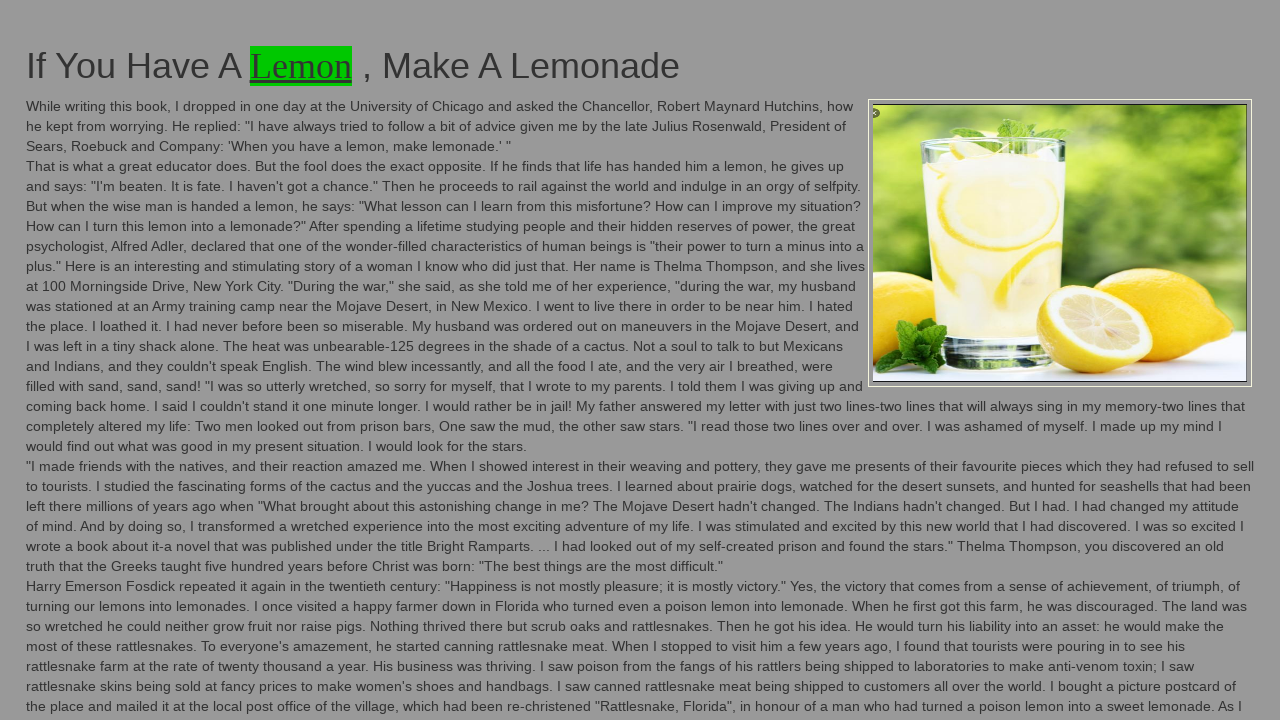

Changed background color back to original (iteration 67/100)
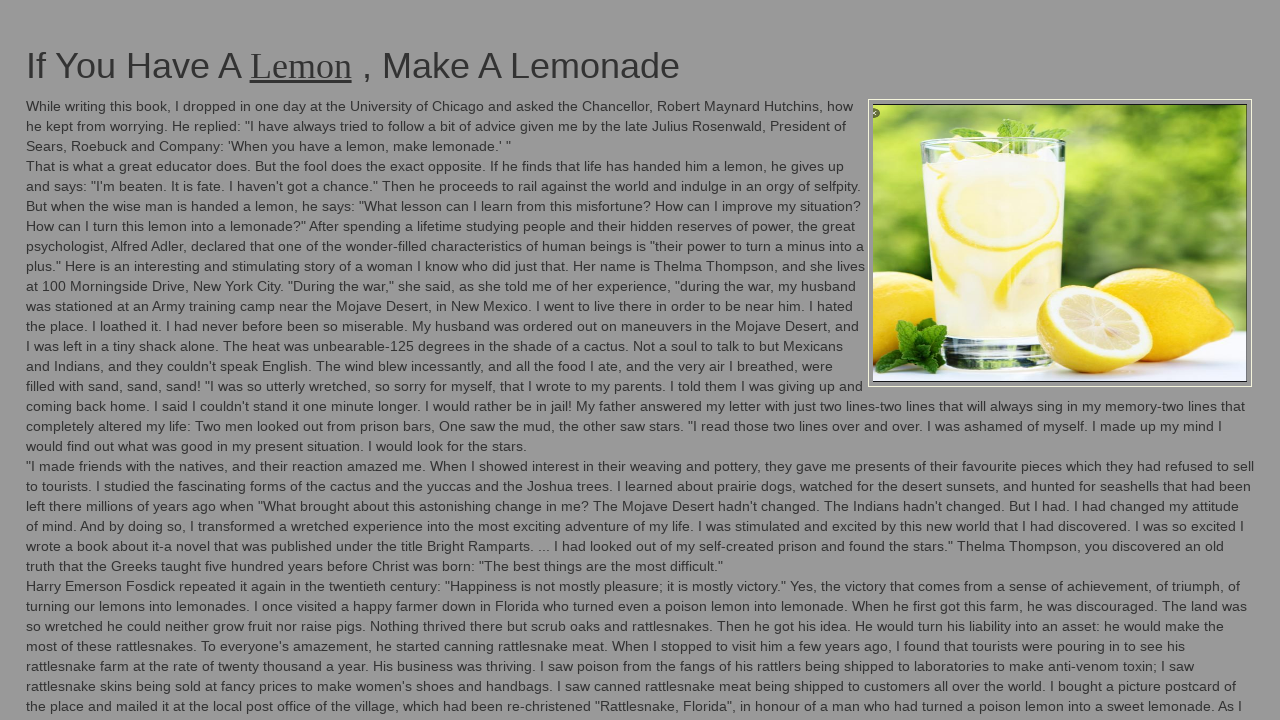

Changed background color to green (iteration 68/100)
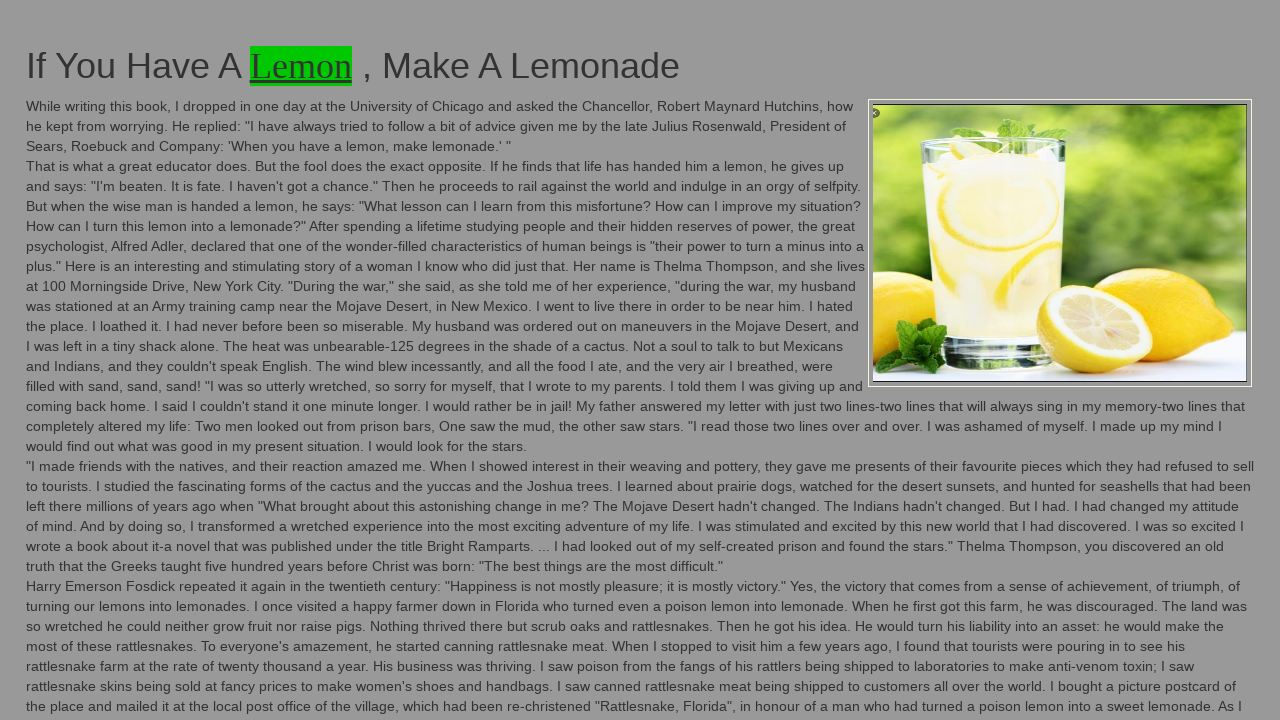

Changed background color back to original (iteration 68/100)
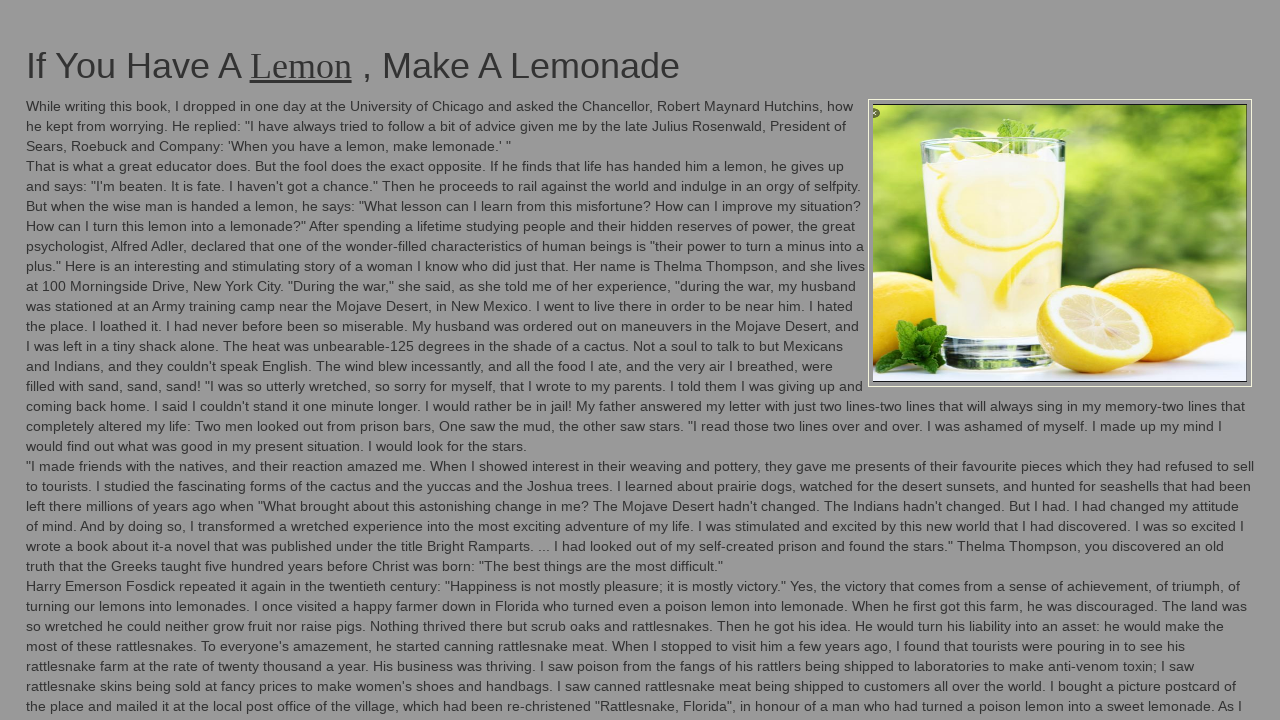

Changed background color to green (iteration 69/100)
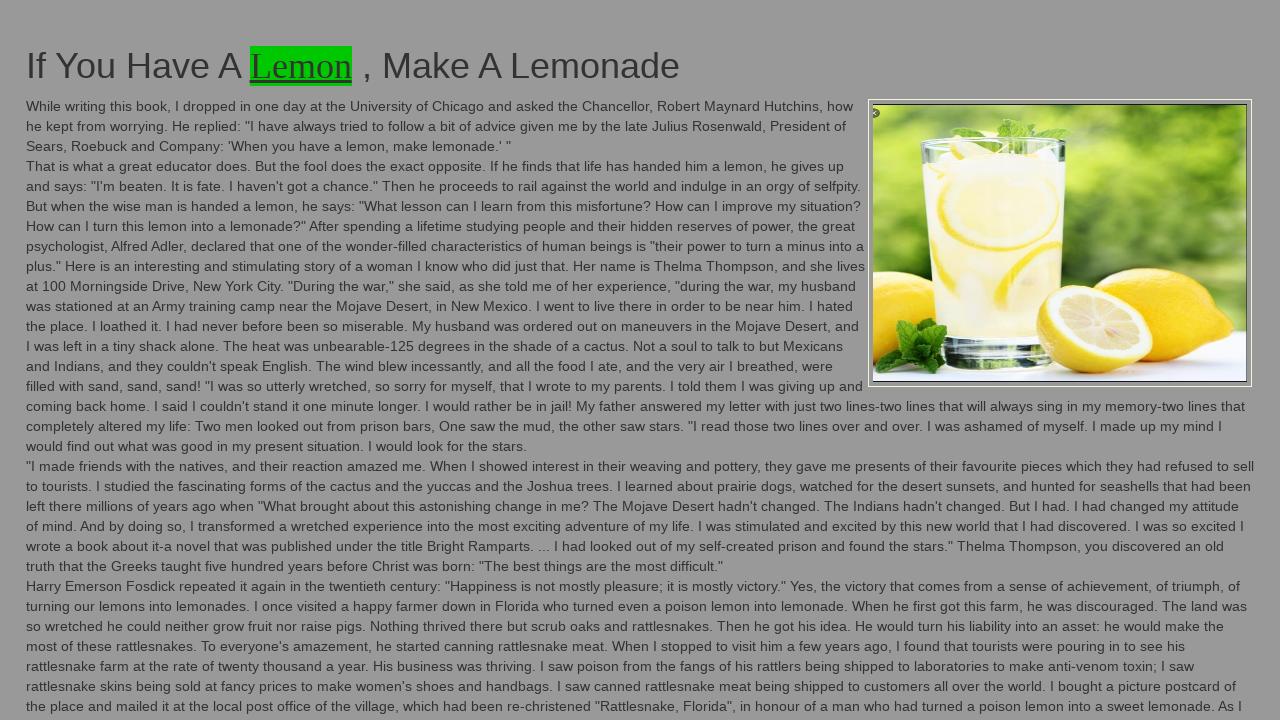

Changed background color back to original (iteration 69/100)
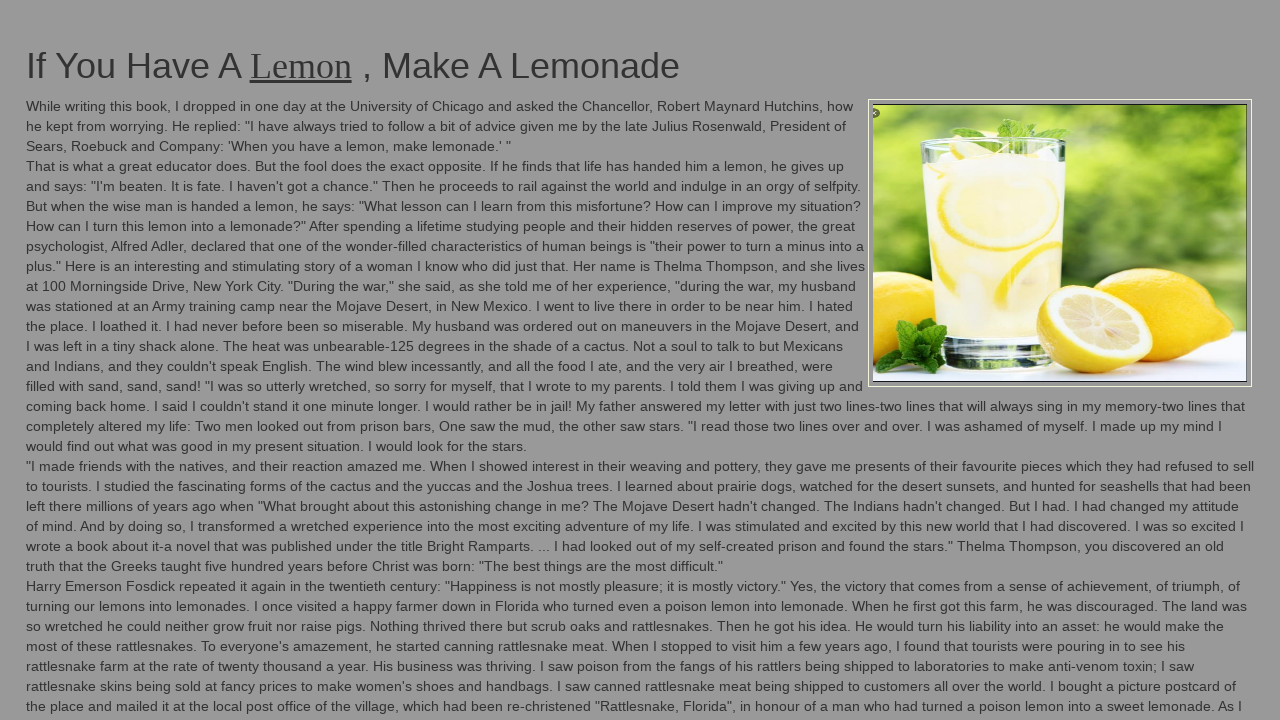

Changed background color to green (iteration 70/100)
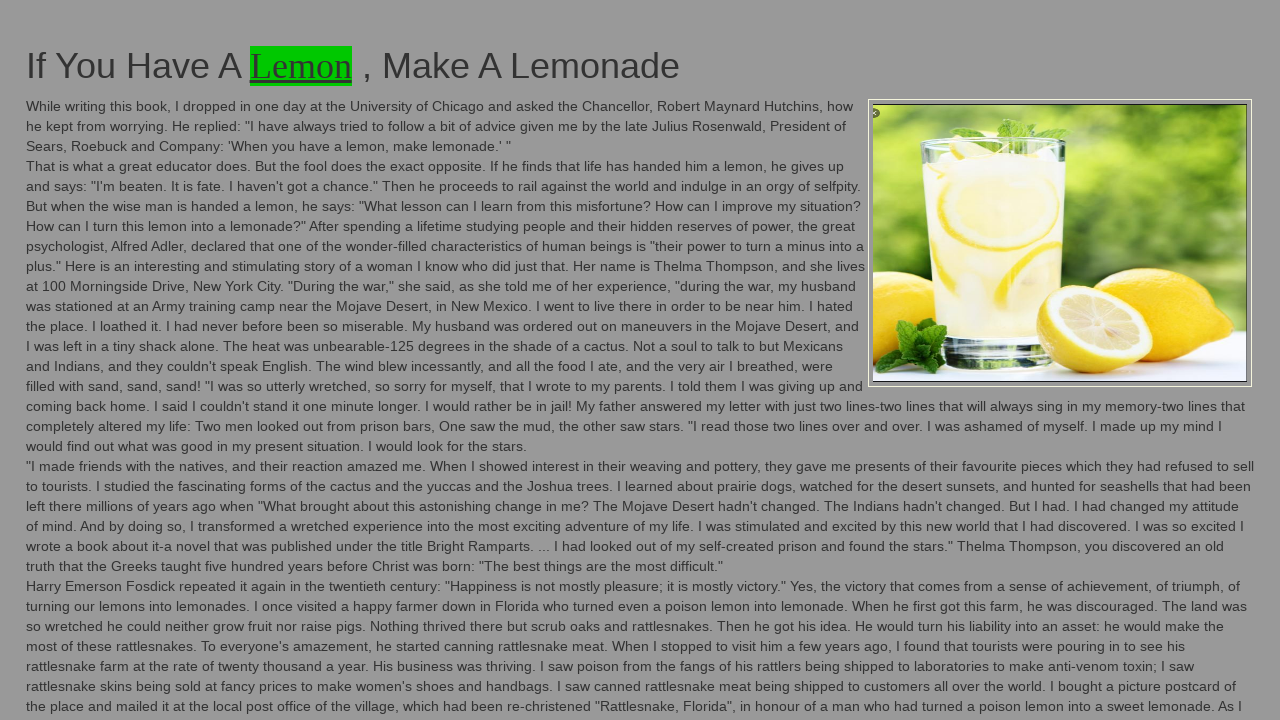

Changed background color back to original (iteration 70/100)
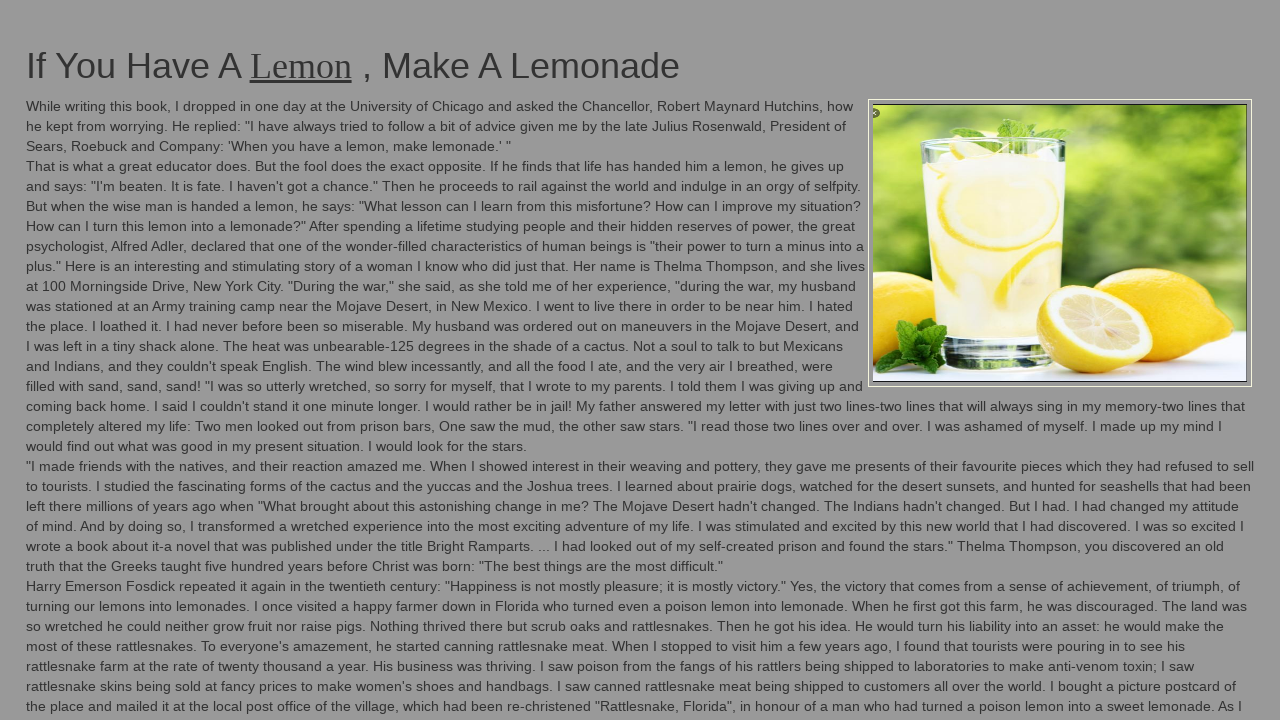

Changed background color to green (iteration 71/100)
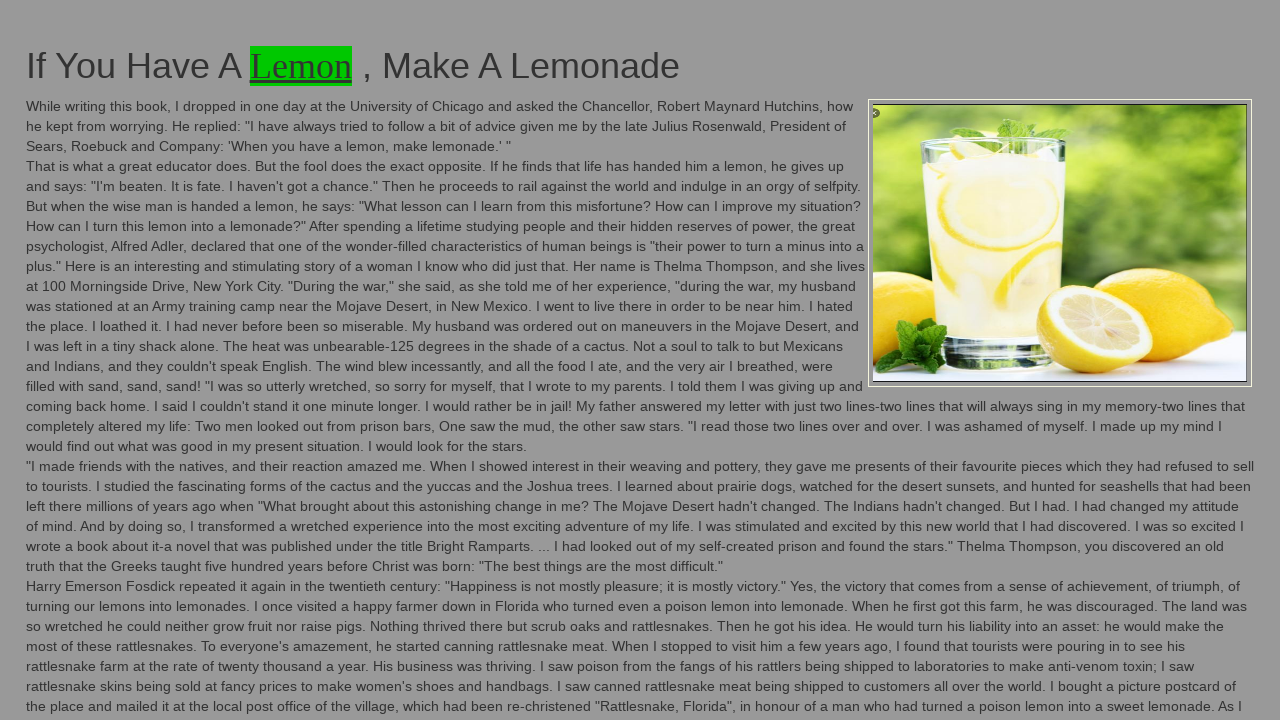

Changed background color back to original (iteration 71/100)
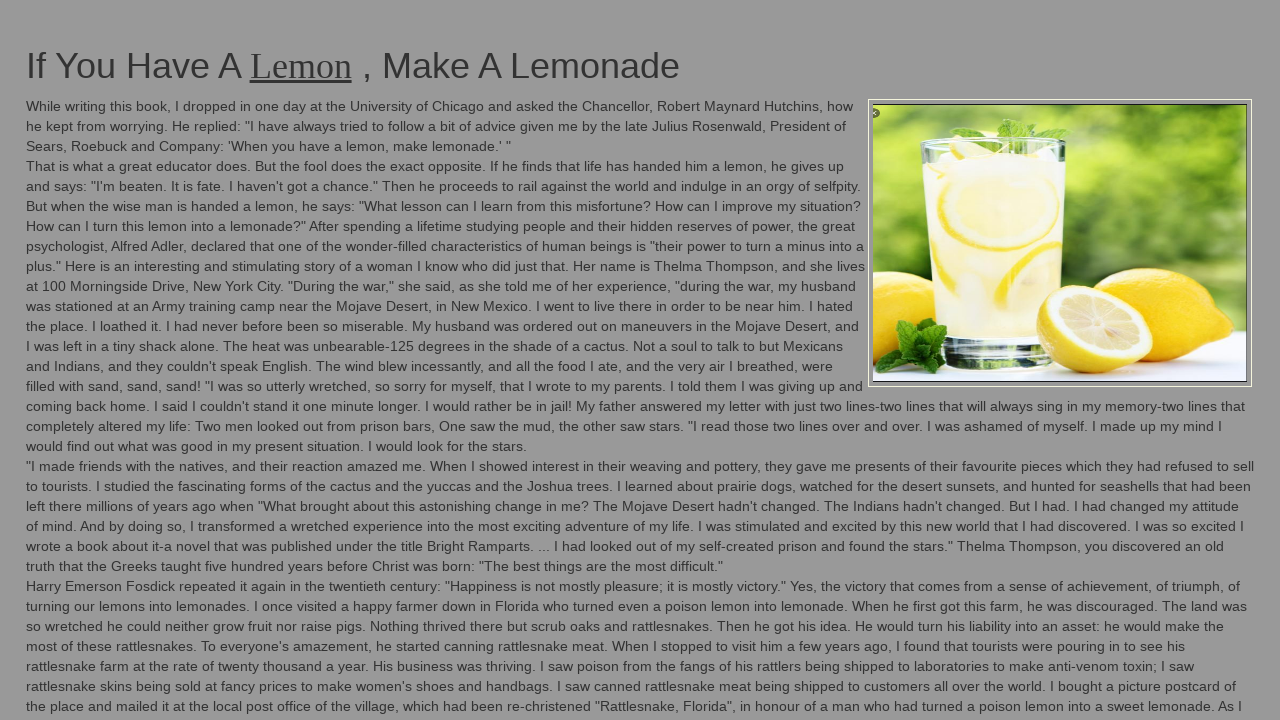

Changed background color to green (iteration 72/100)
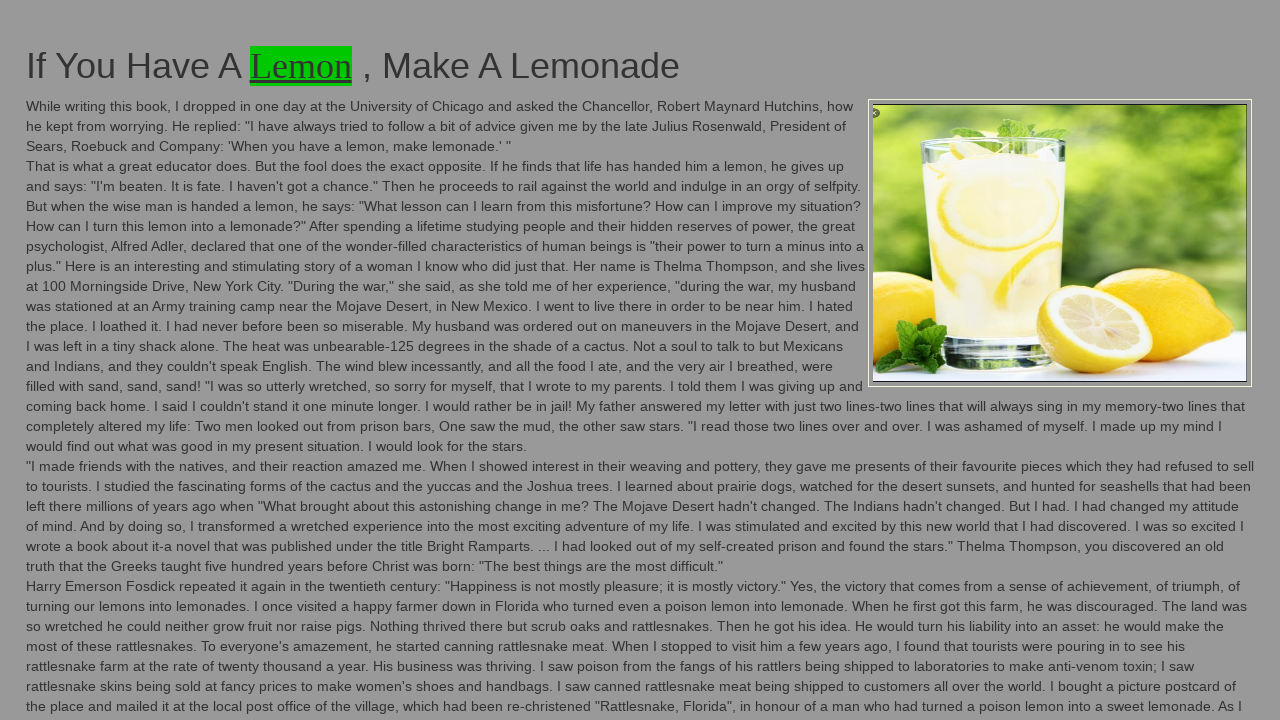

Changed background color back to original (iteration 72/100)
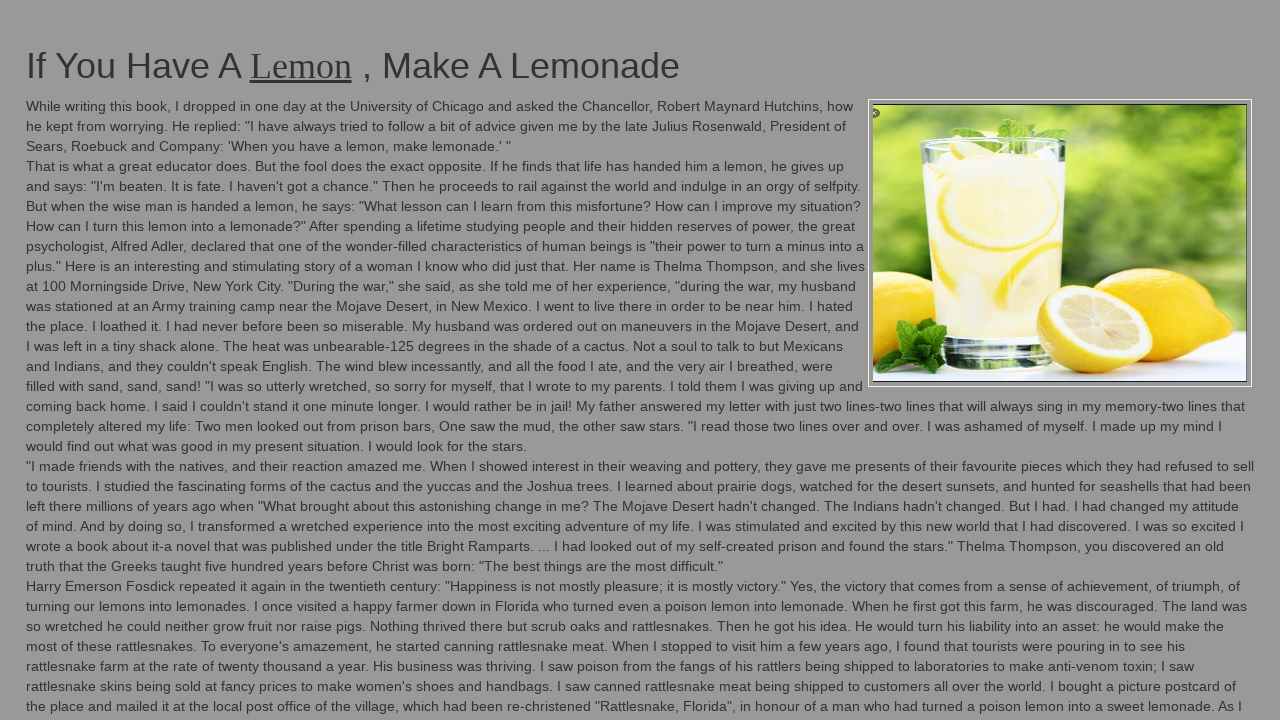

Changed background color to green (iteration 73/100)
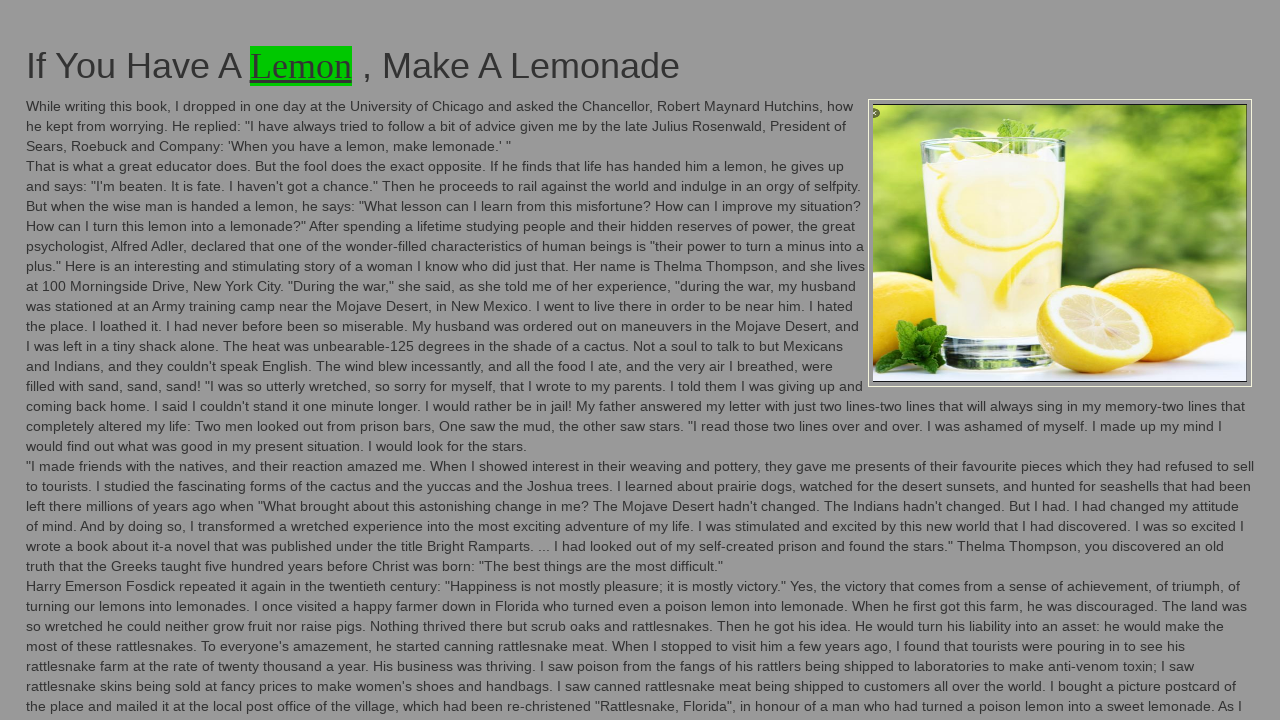

Changed background color back to original (iteration 73/100)
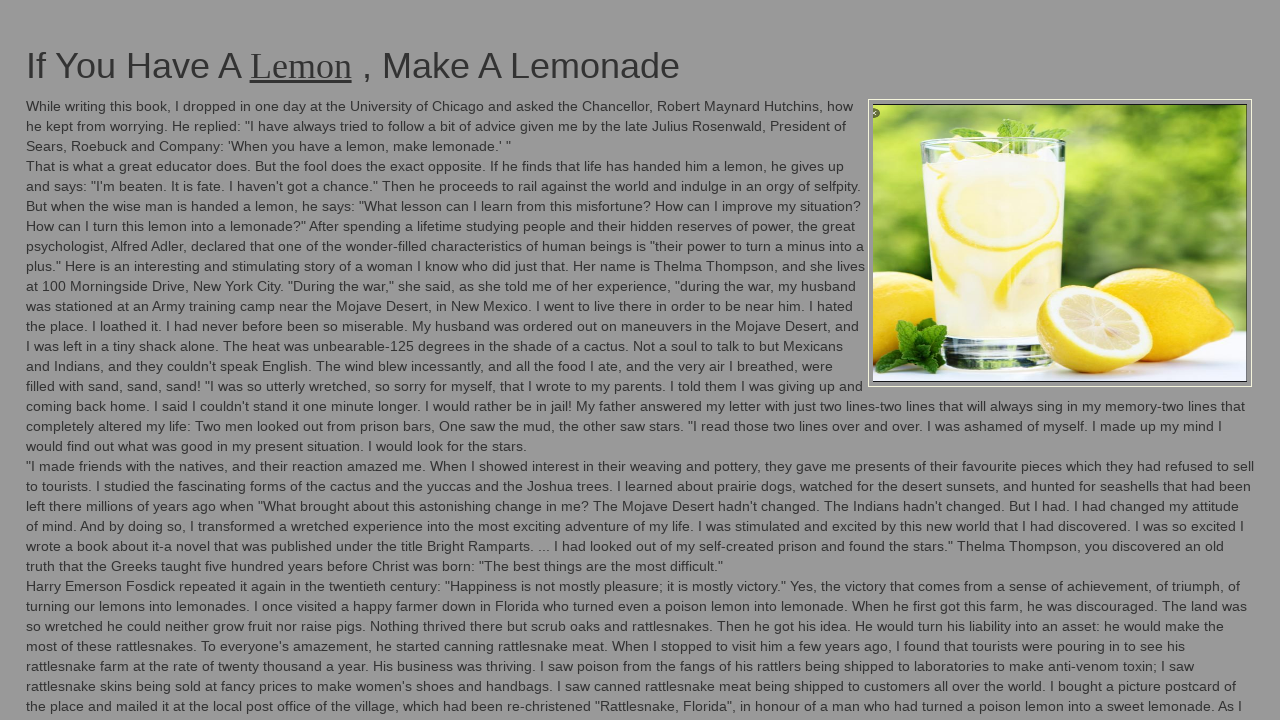

Changed background color to green (iteration 74/100)
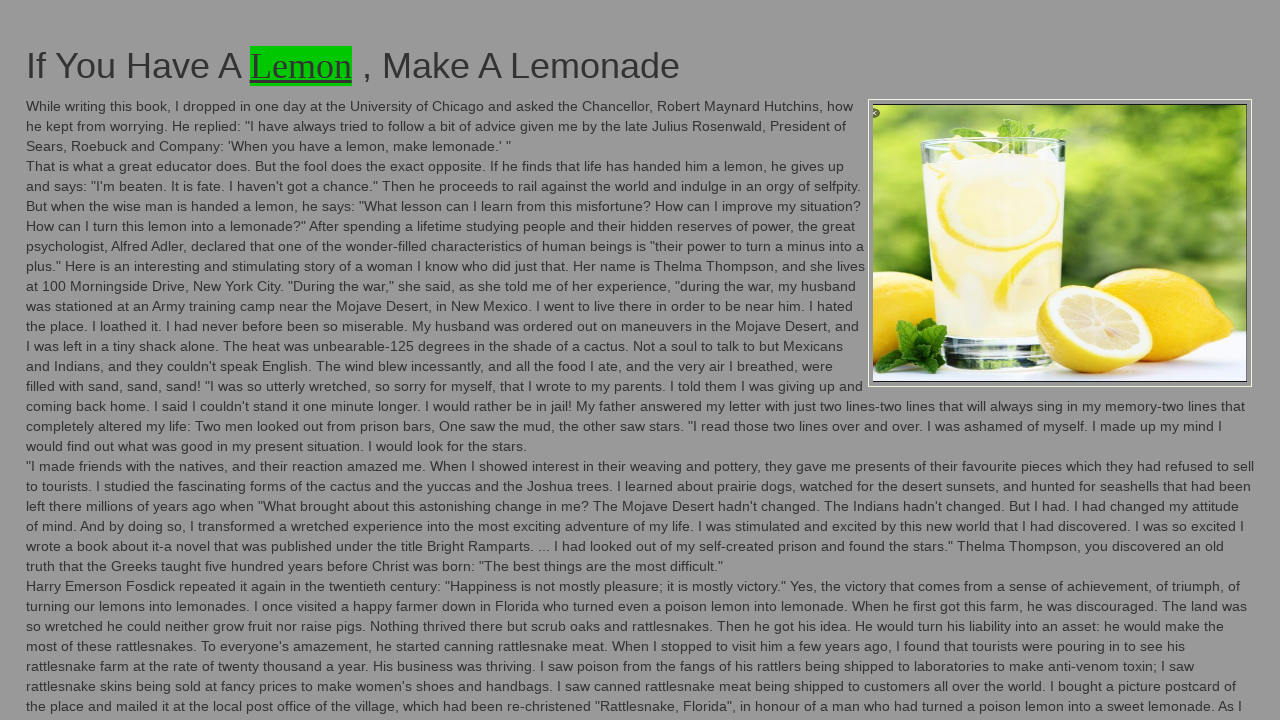

Changed background color back to original (iteration 74/100)
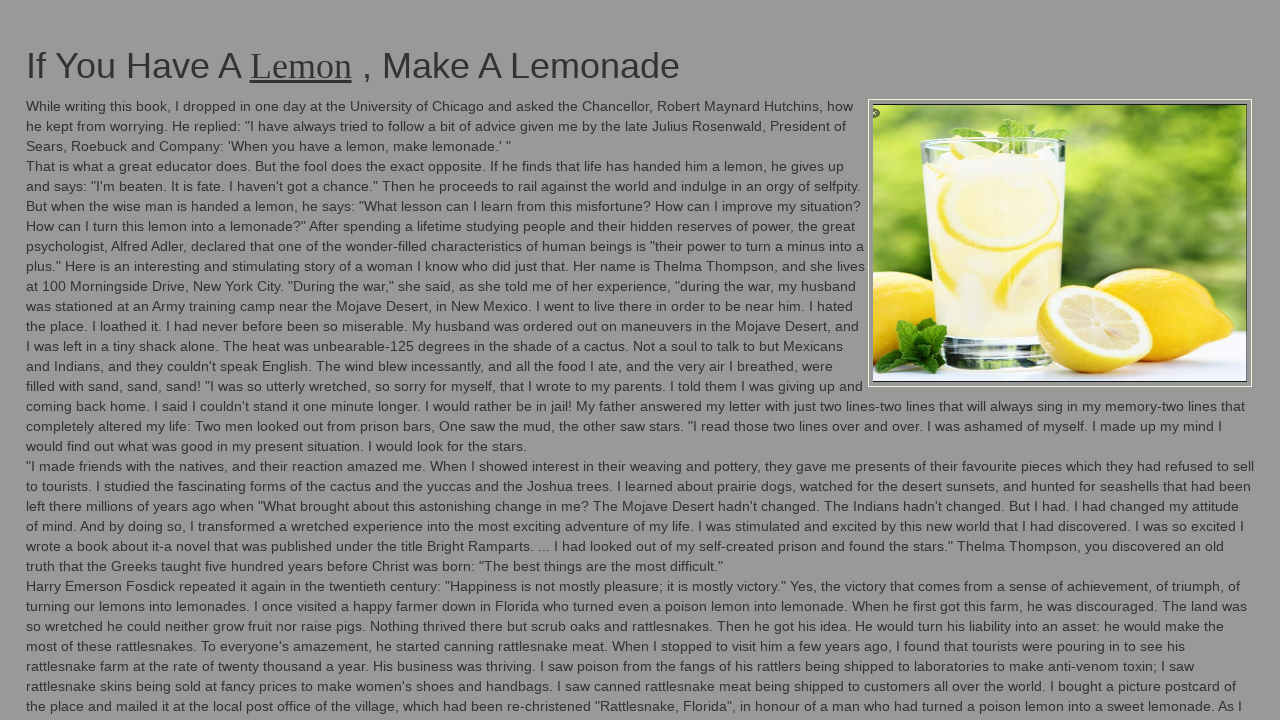

Changed background color to green (iteration 75/100)
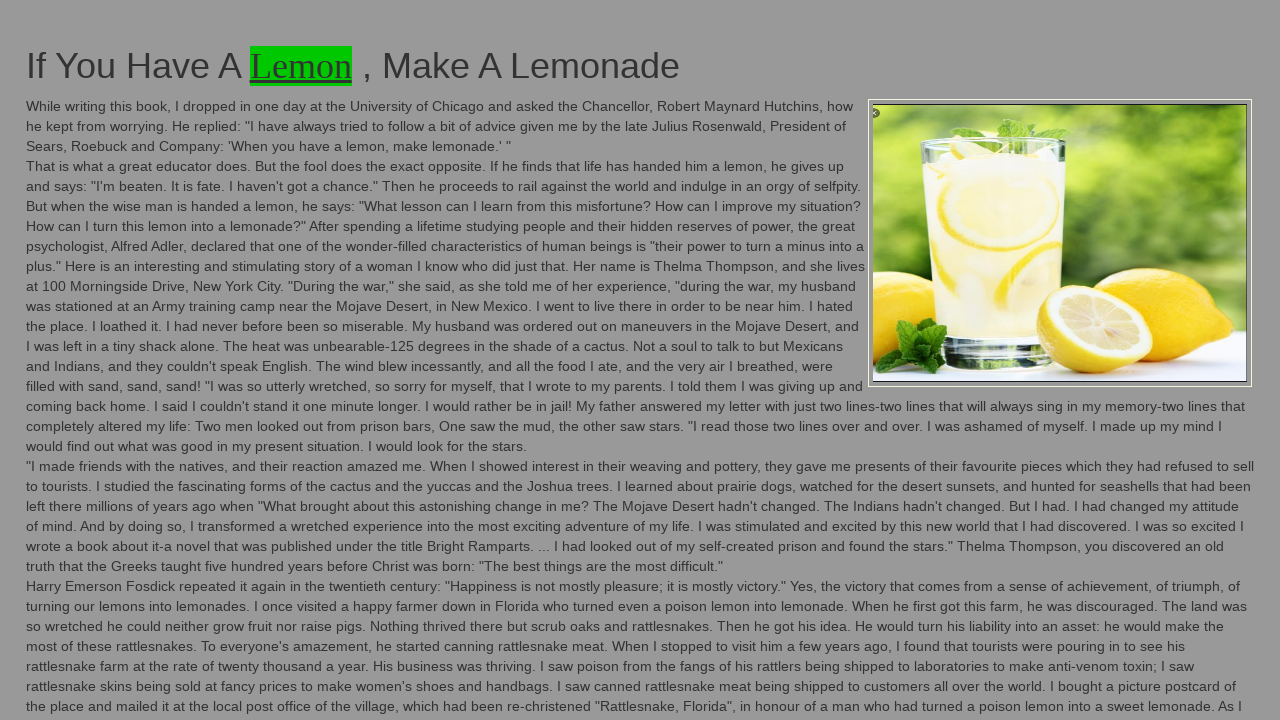

Changed background color back to original (iteration 75/100)
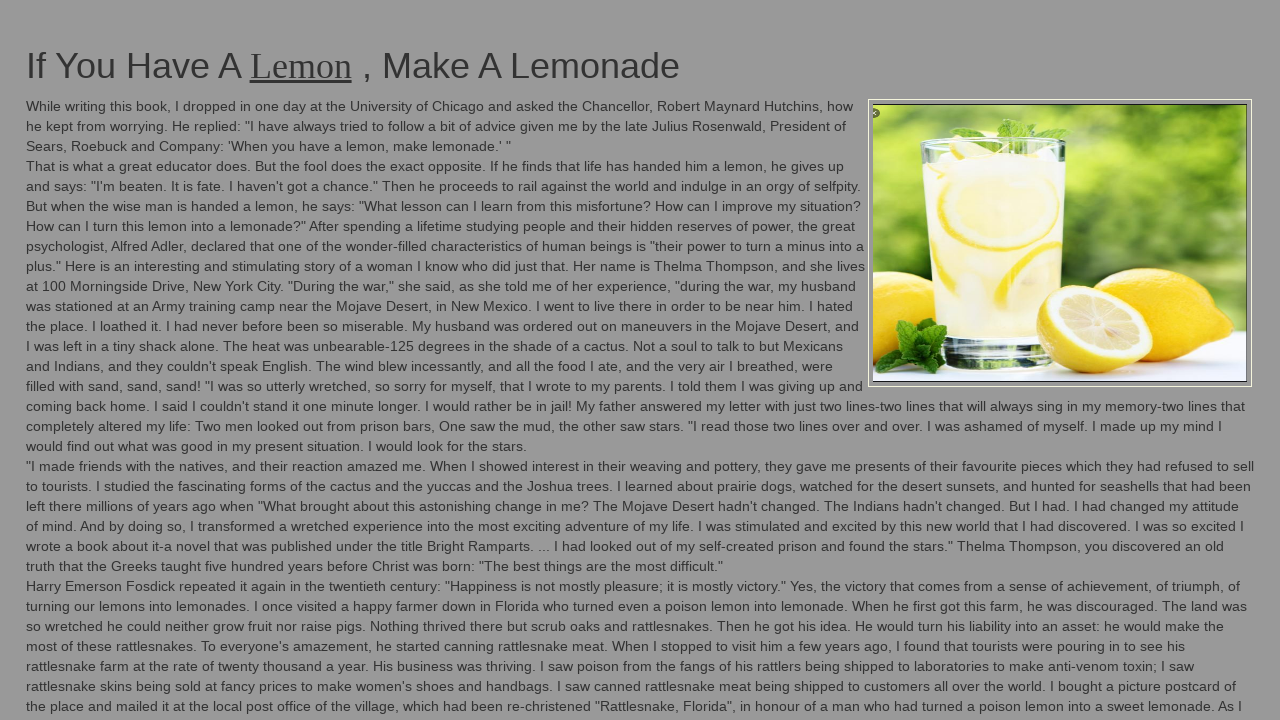

Changed background color to green (iteration 76/100)
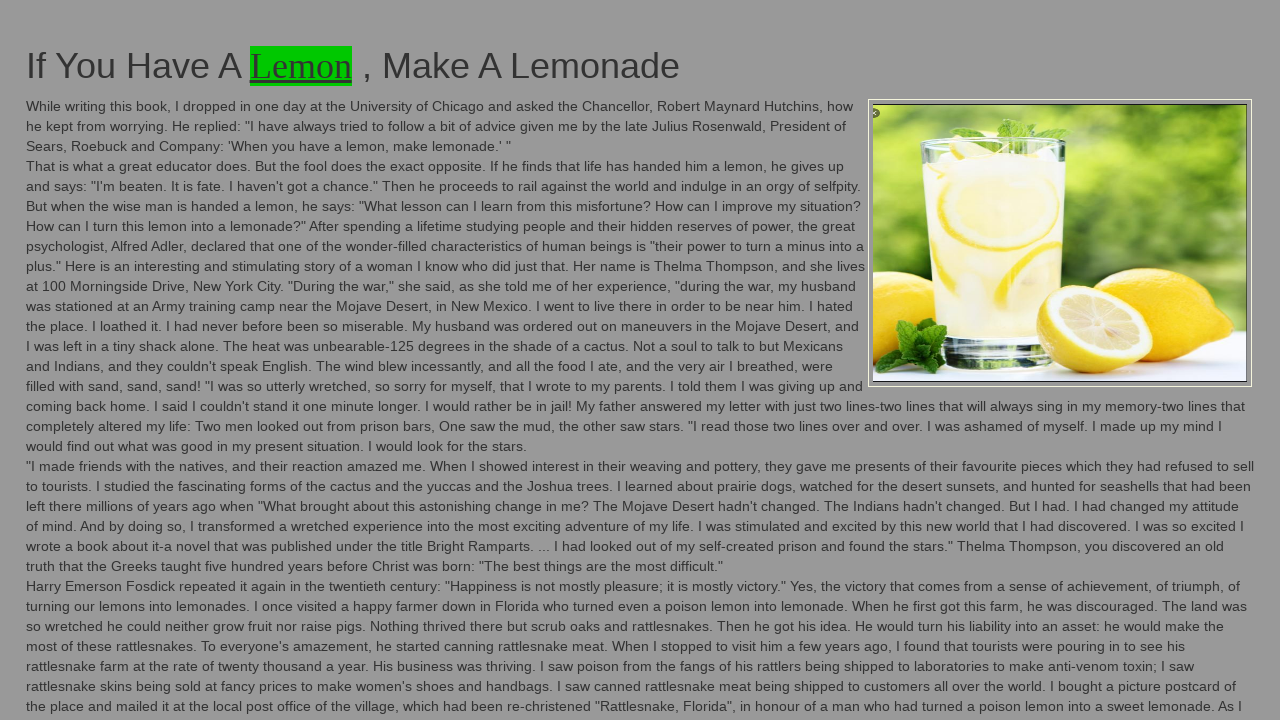

Changed background color back to original (iteration 76/100)
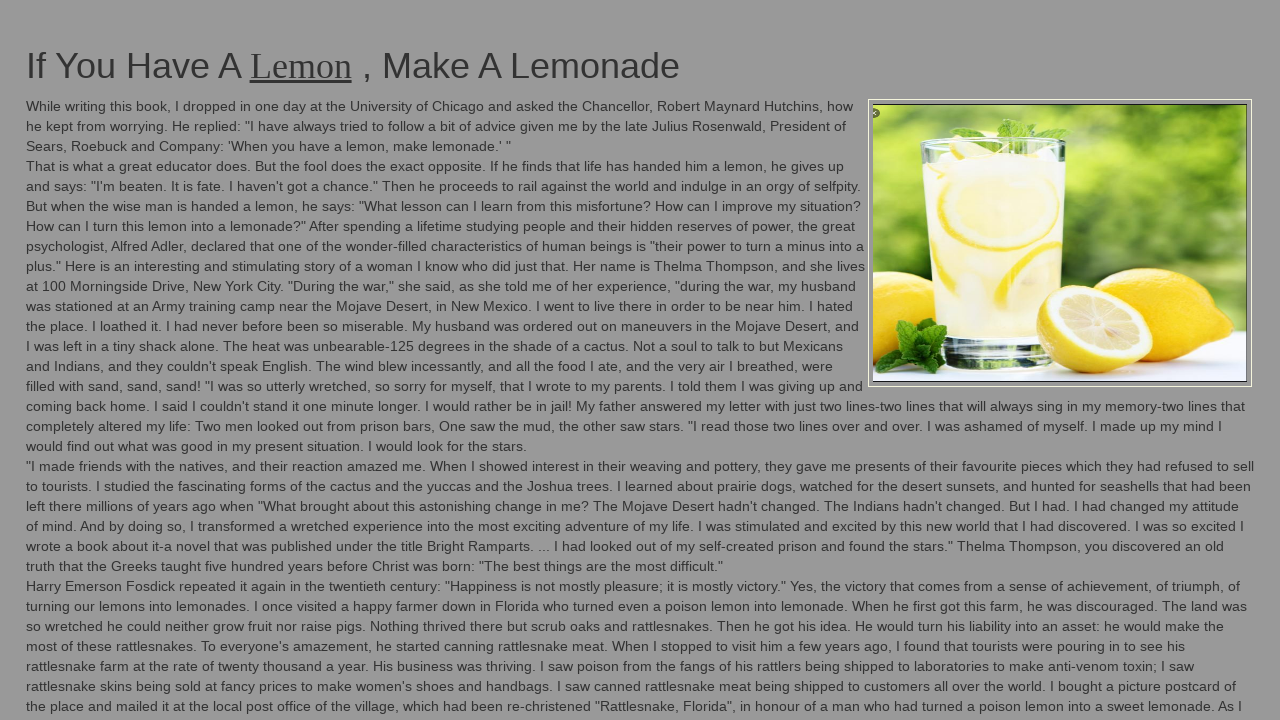

Changed background color to green (iteration 77/100)
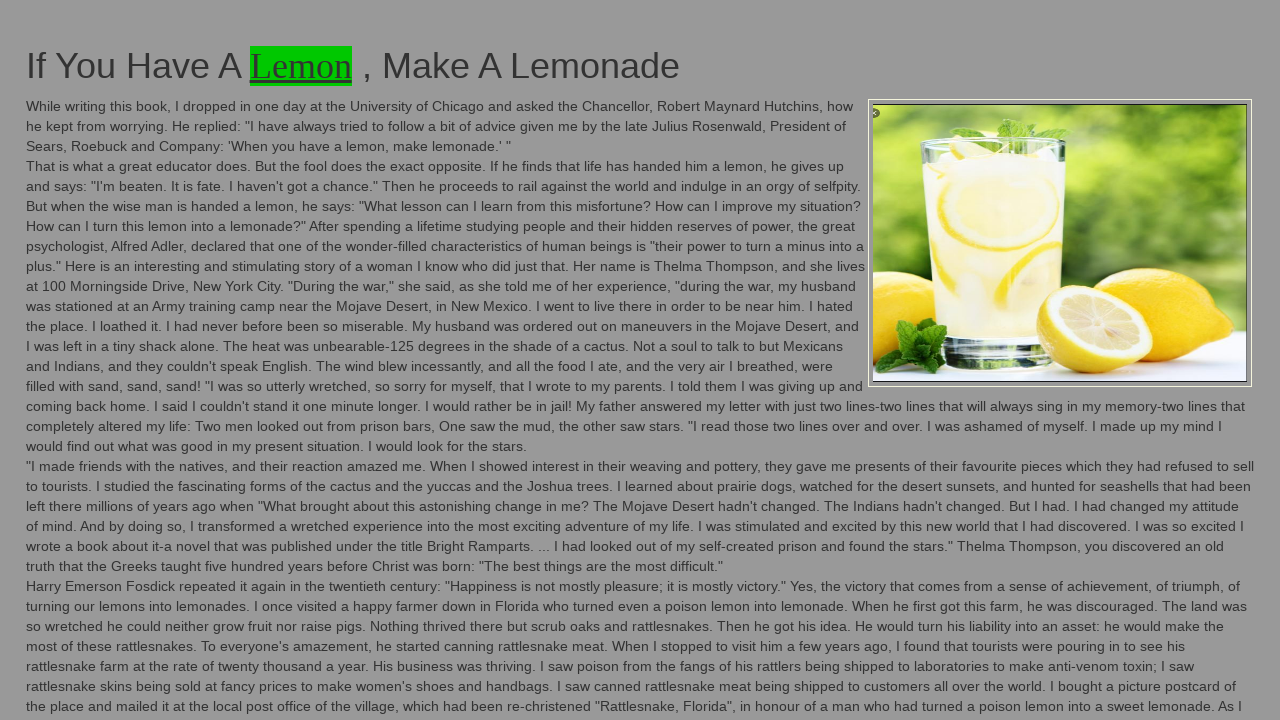

Changed background color back to original (iteration 77/100)
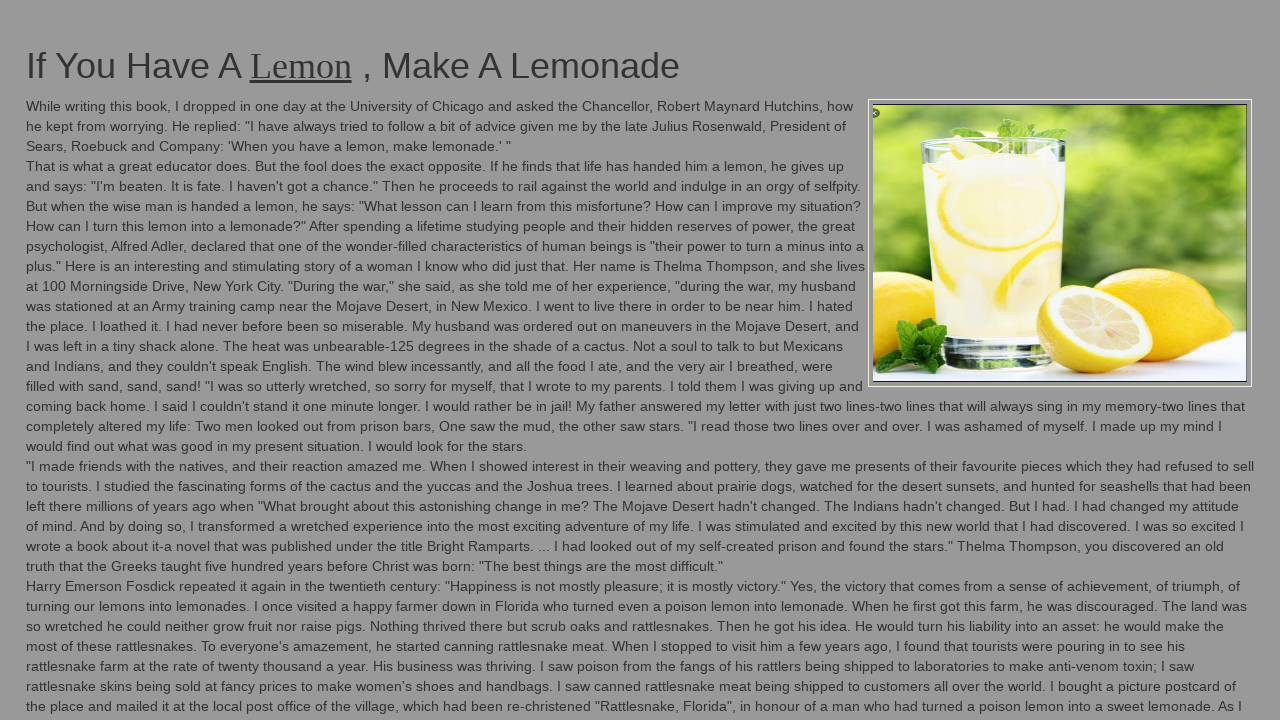

Changed background color to green (iteration 78/100)
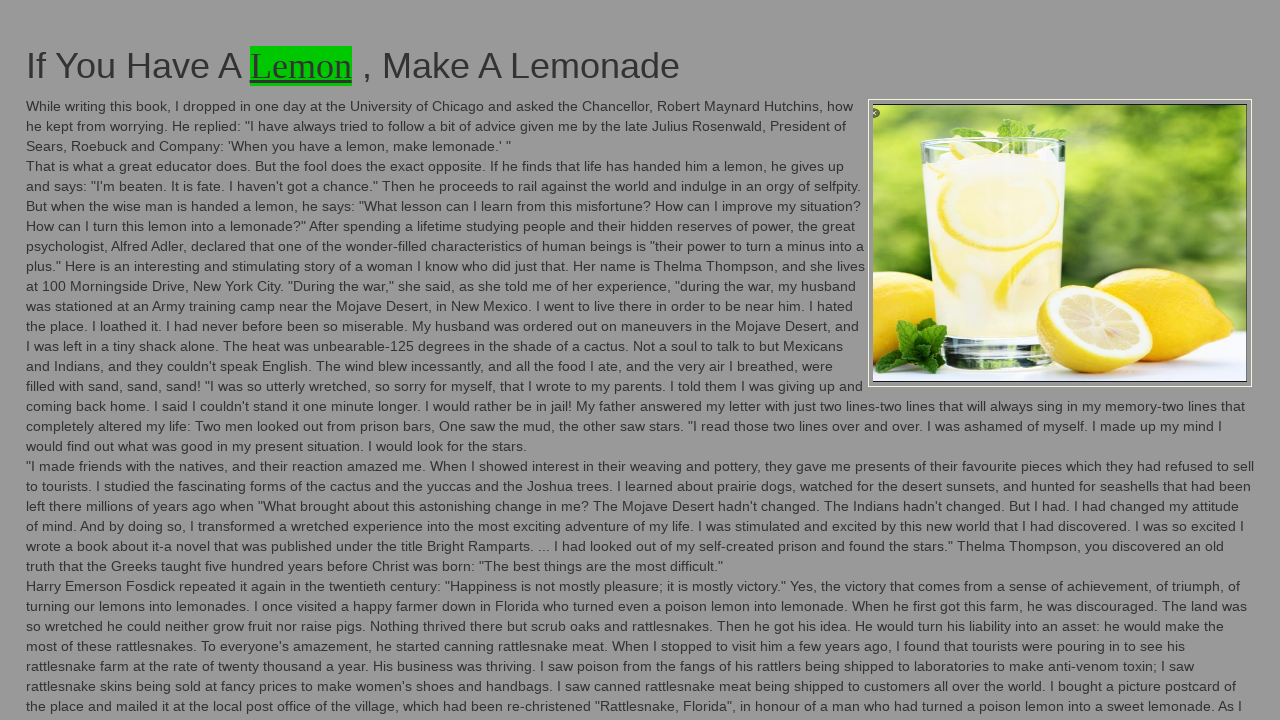

Changed background color back to original (iteration 78/100)
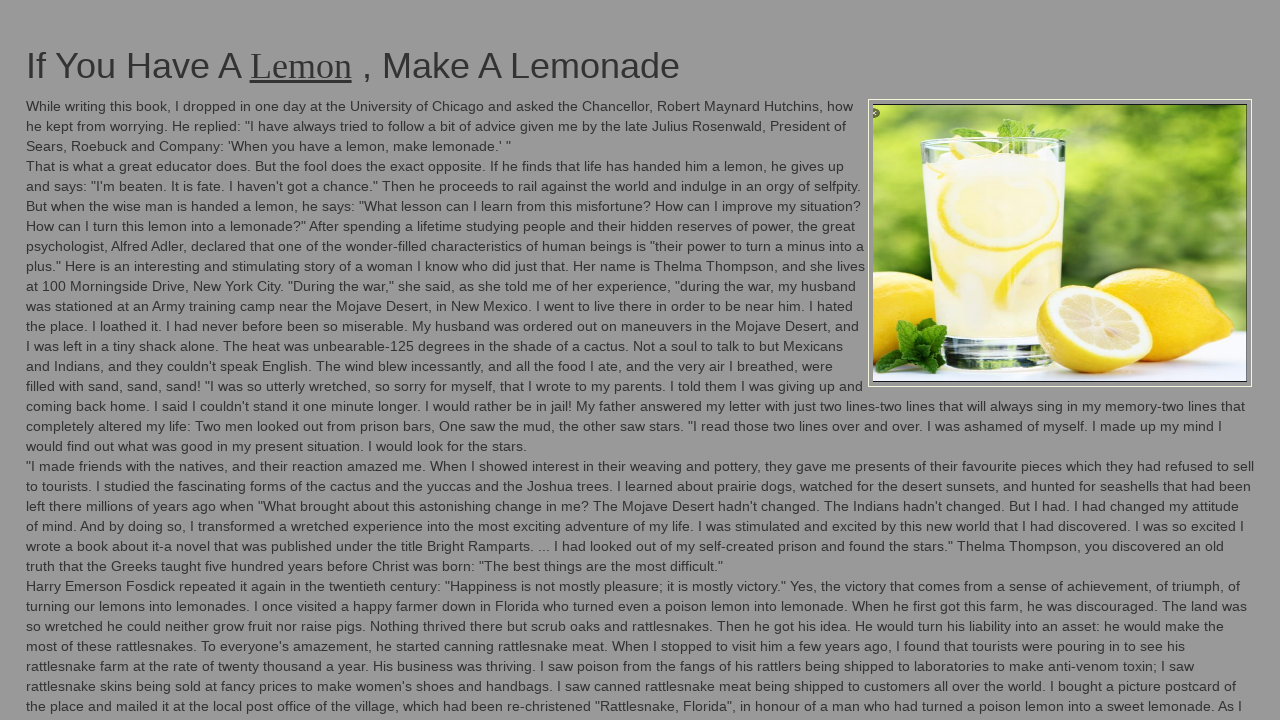

Changed background color to green (iteration 79/100)
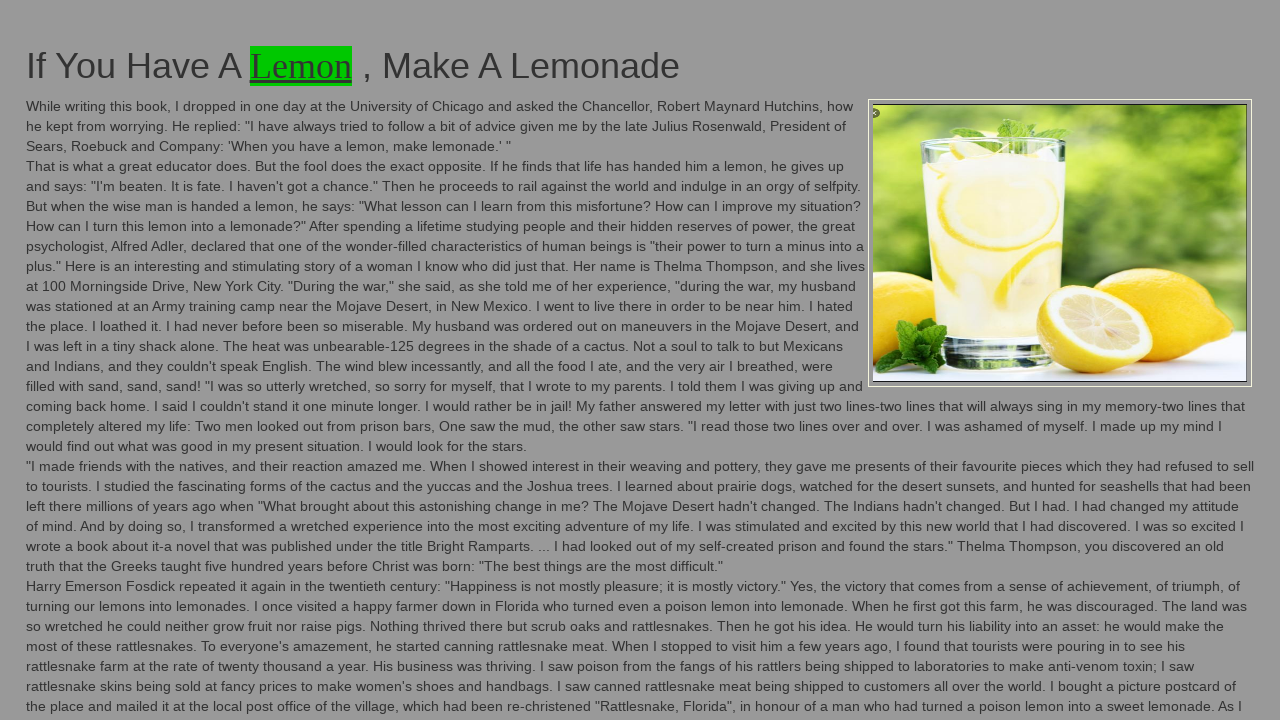

Changed background color back to original (iteration 79/100)
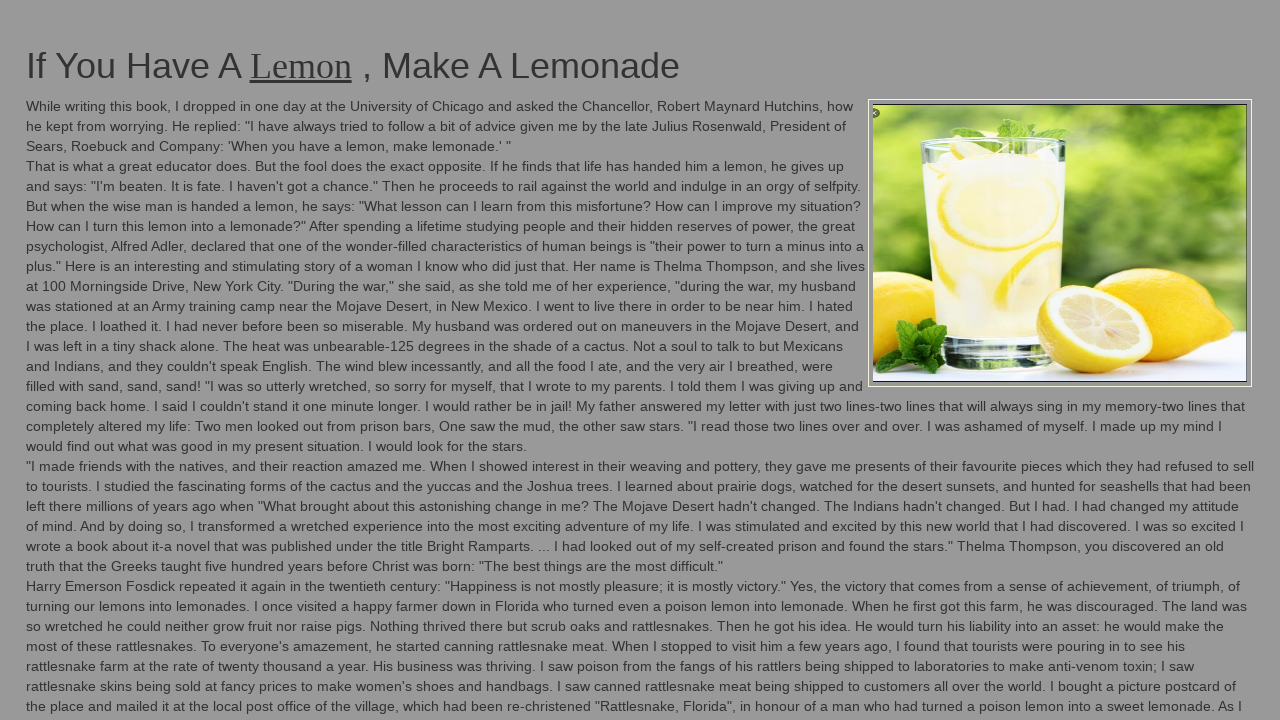

Changed background color to green (iteration 80/100)
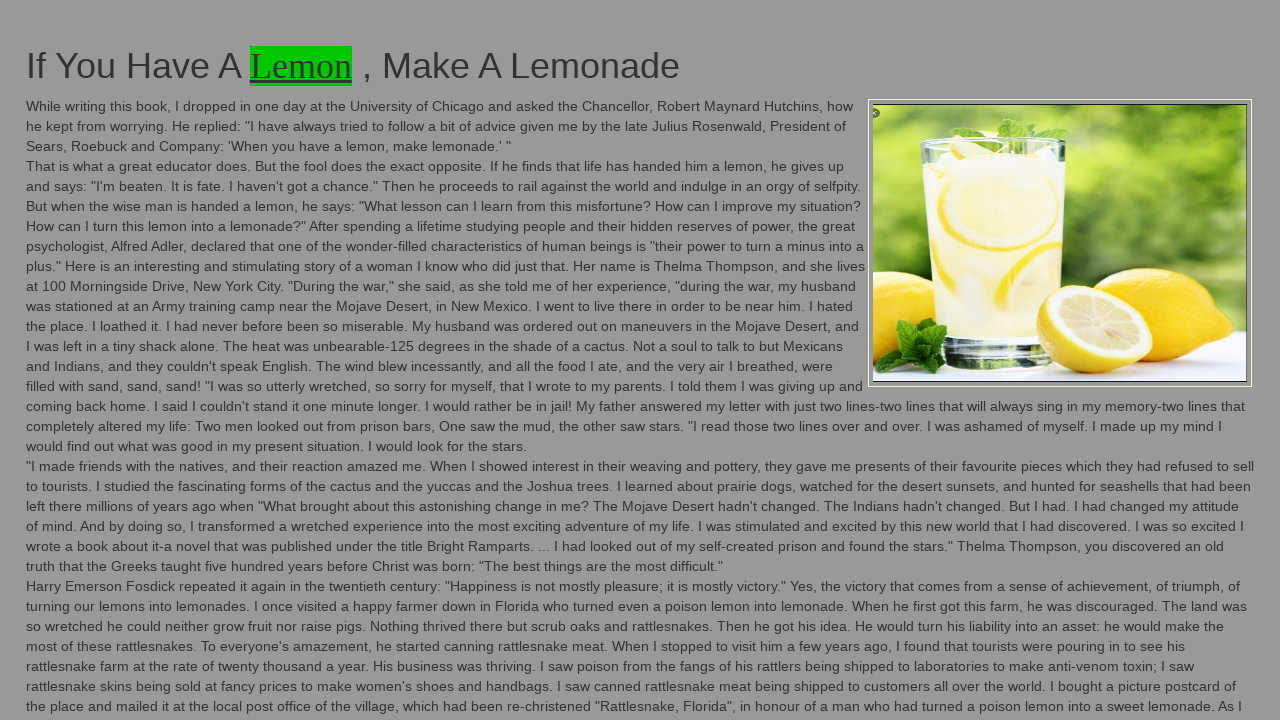

Changed background color back to original (iteration 80/100)
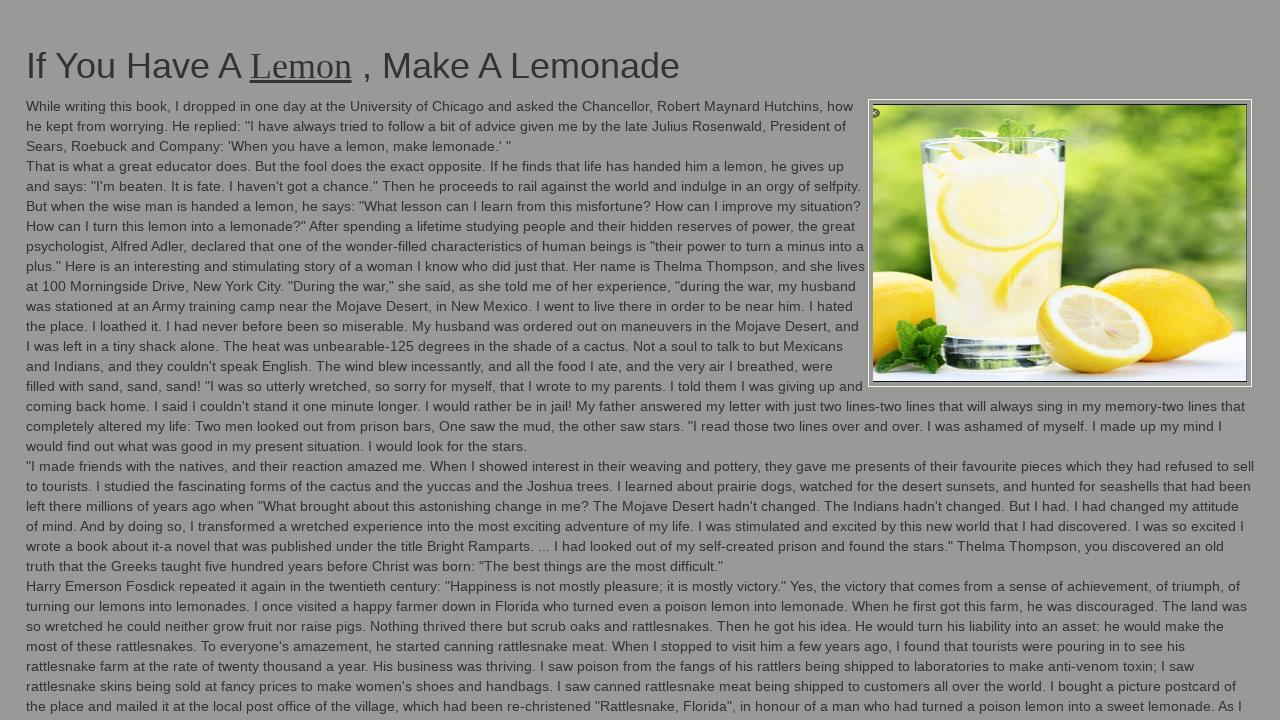

Changed background color to green (iteration 81/100)
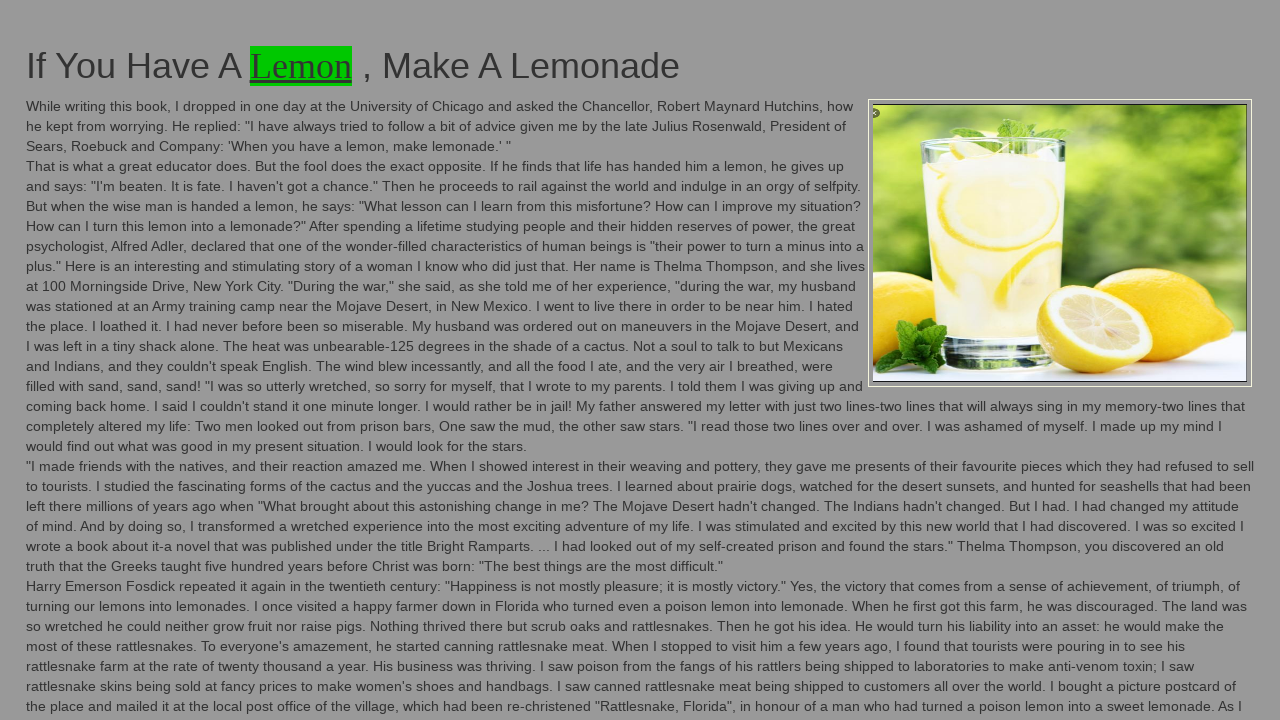

Changed background color back to original (iteration 81/100)
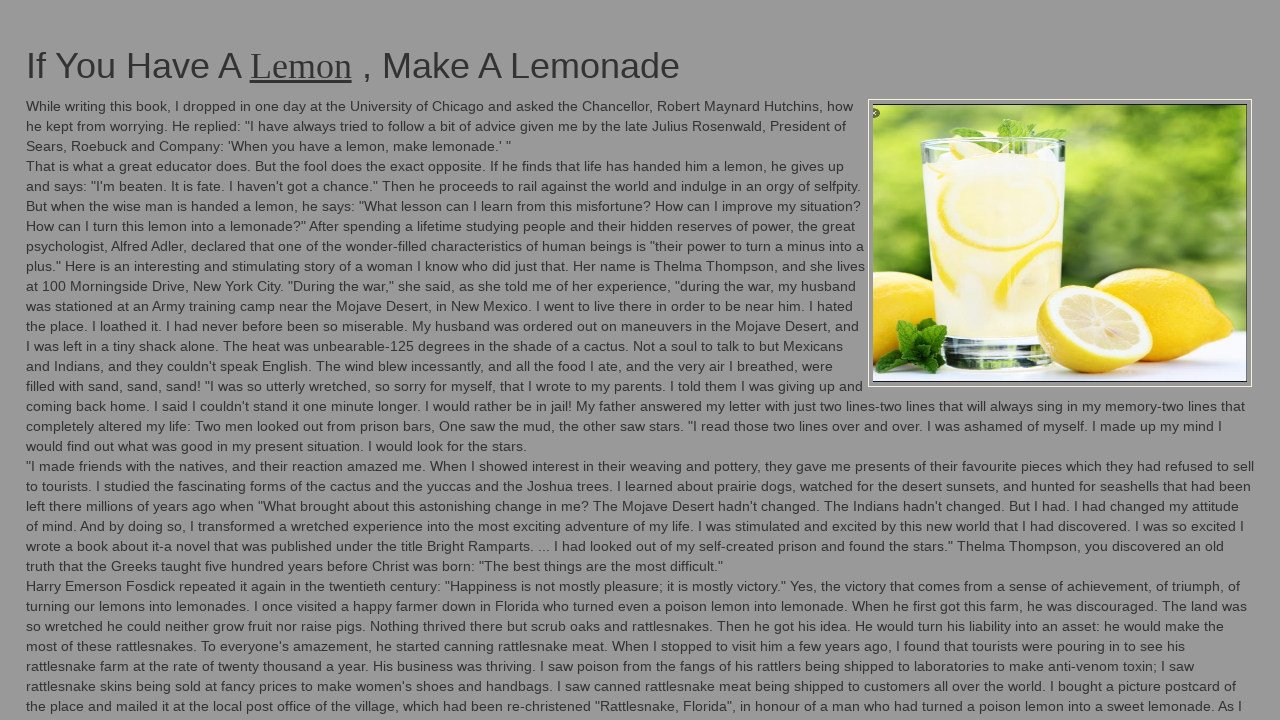

Changed background color to green (iteration 82/100)
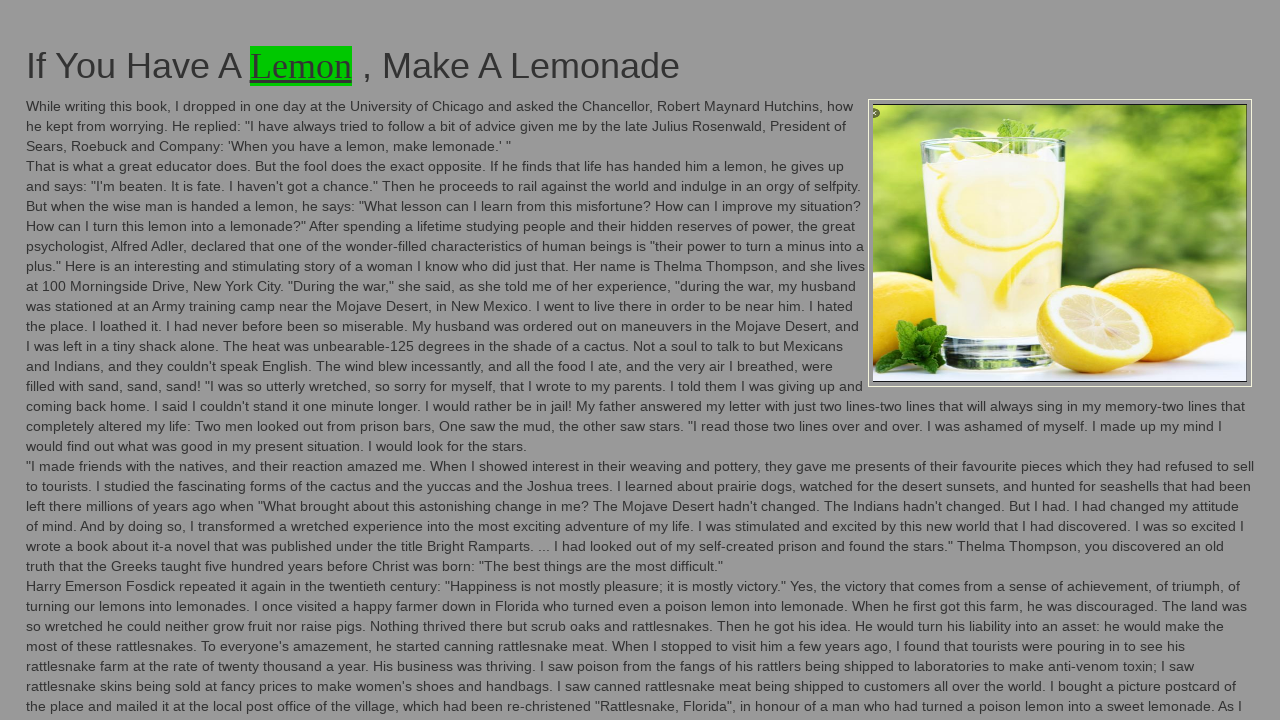

Changed background color back to original (iteration 82/100)
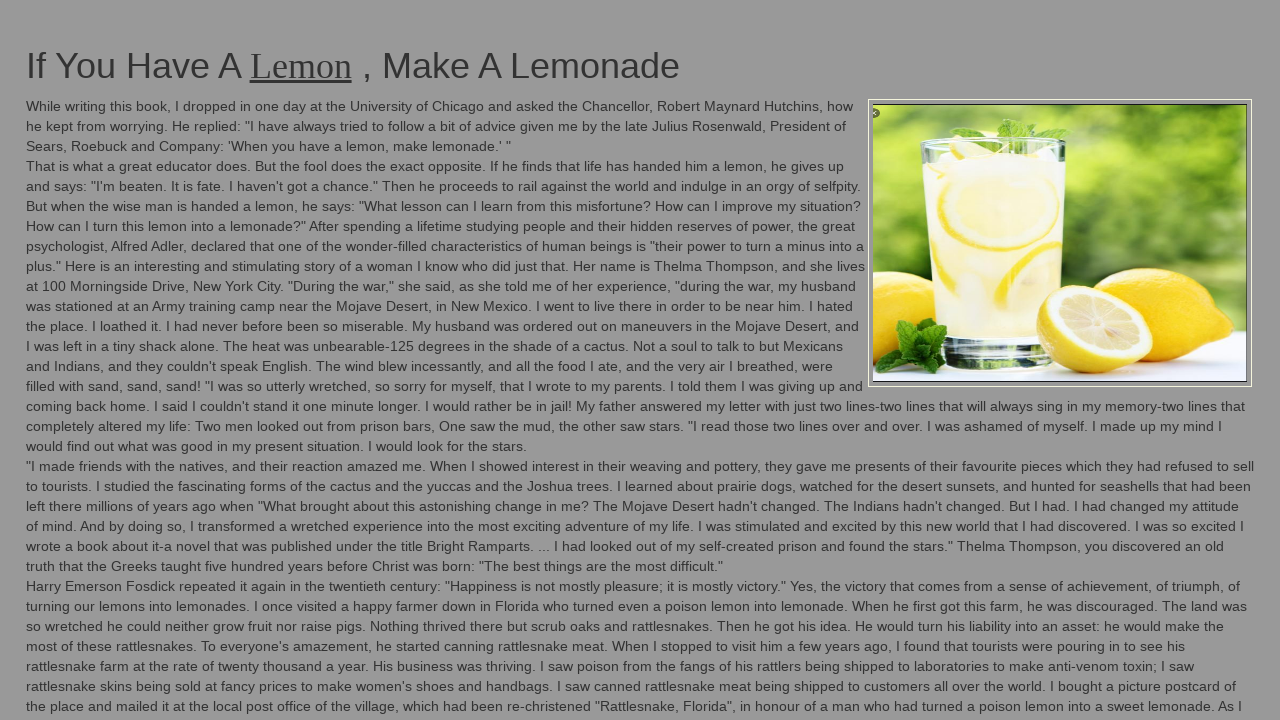

Changed background color to green (iteration 83/100)
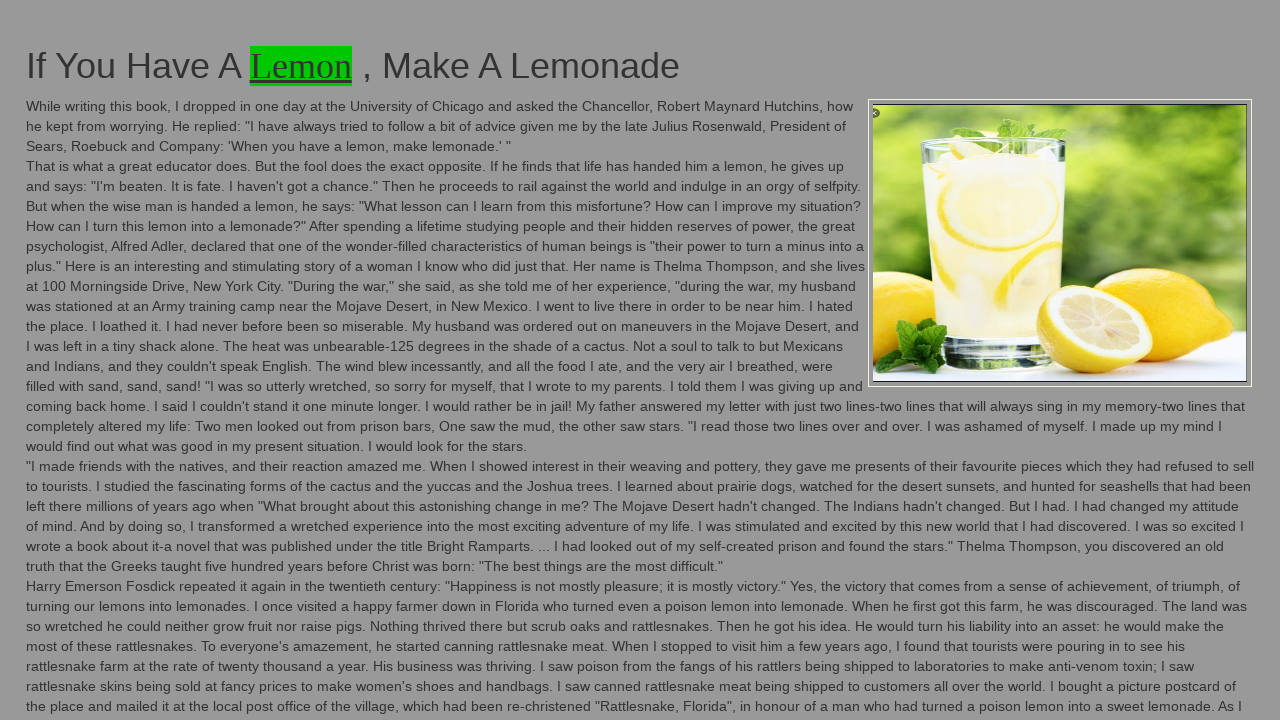

Changed background color back to original (iteration 83/100)
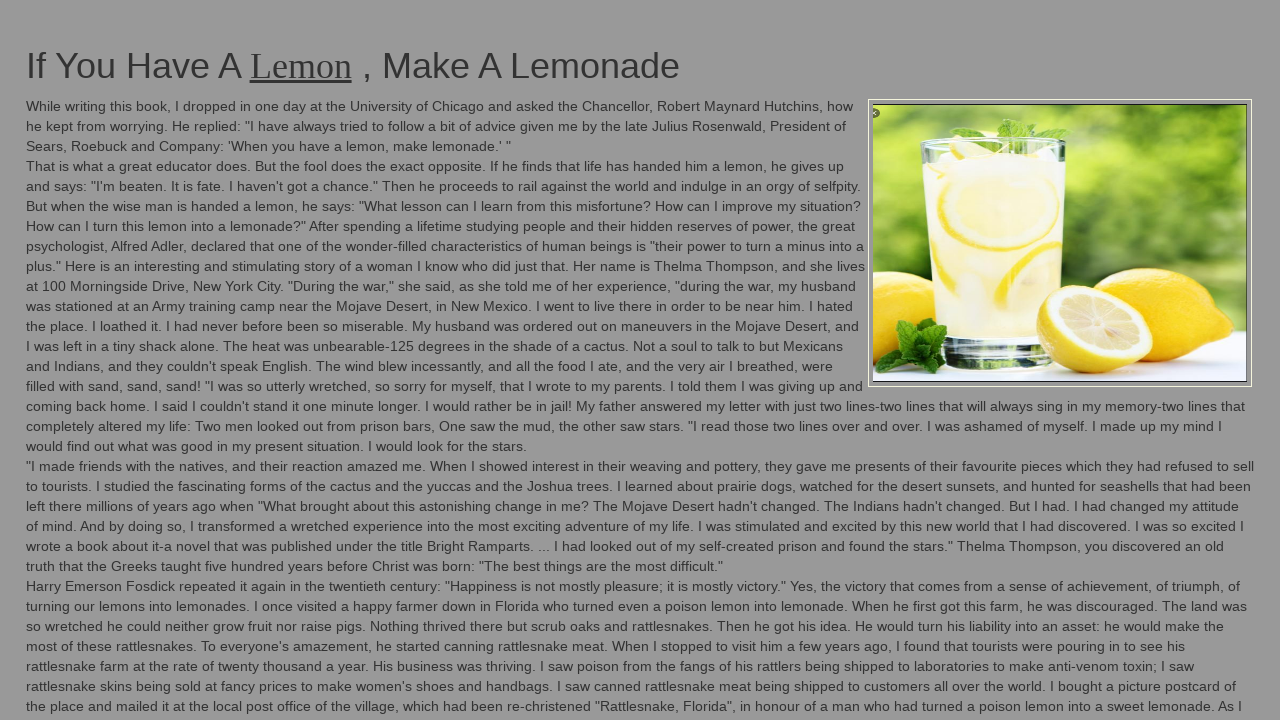

Changed background color to green (iteration 84/100)
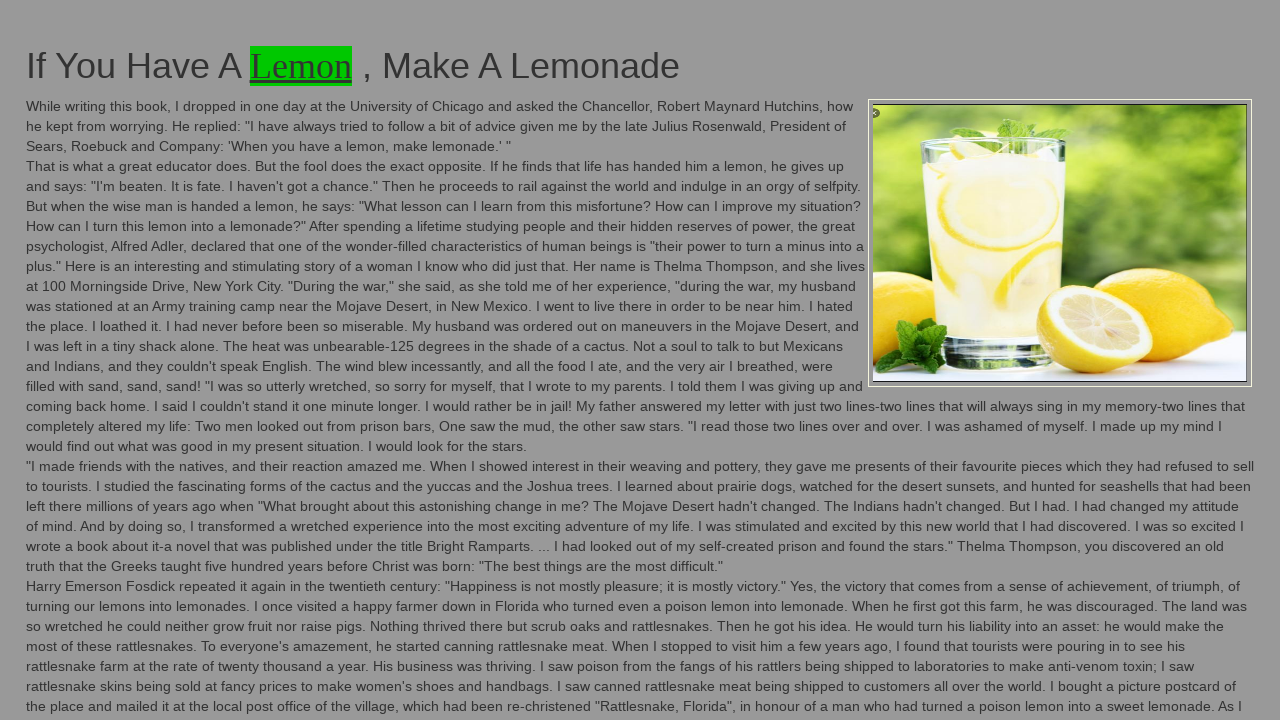

Changed background color back to original (iteration 84/100)
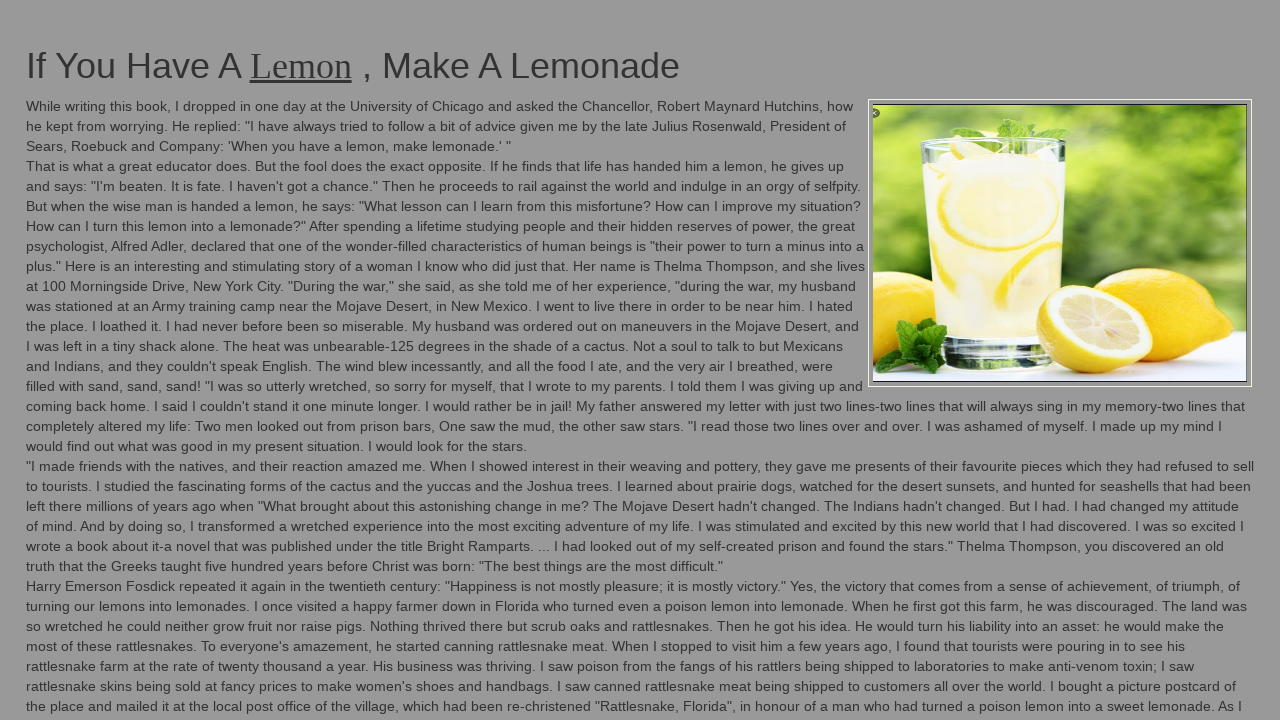

Changed background color to green (iteration 85/100)
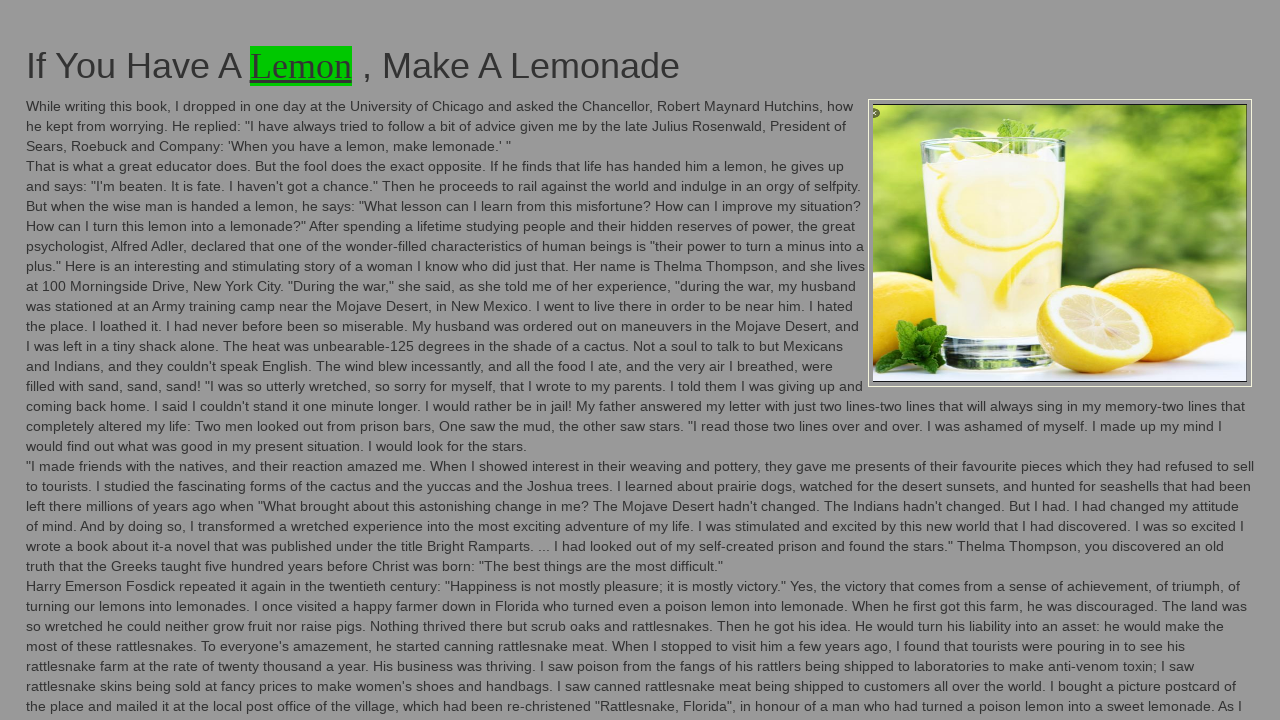

Changed background color back to original (iteration 85/100)
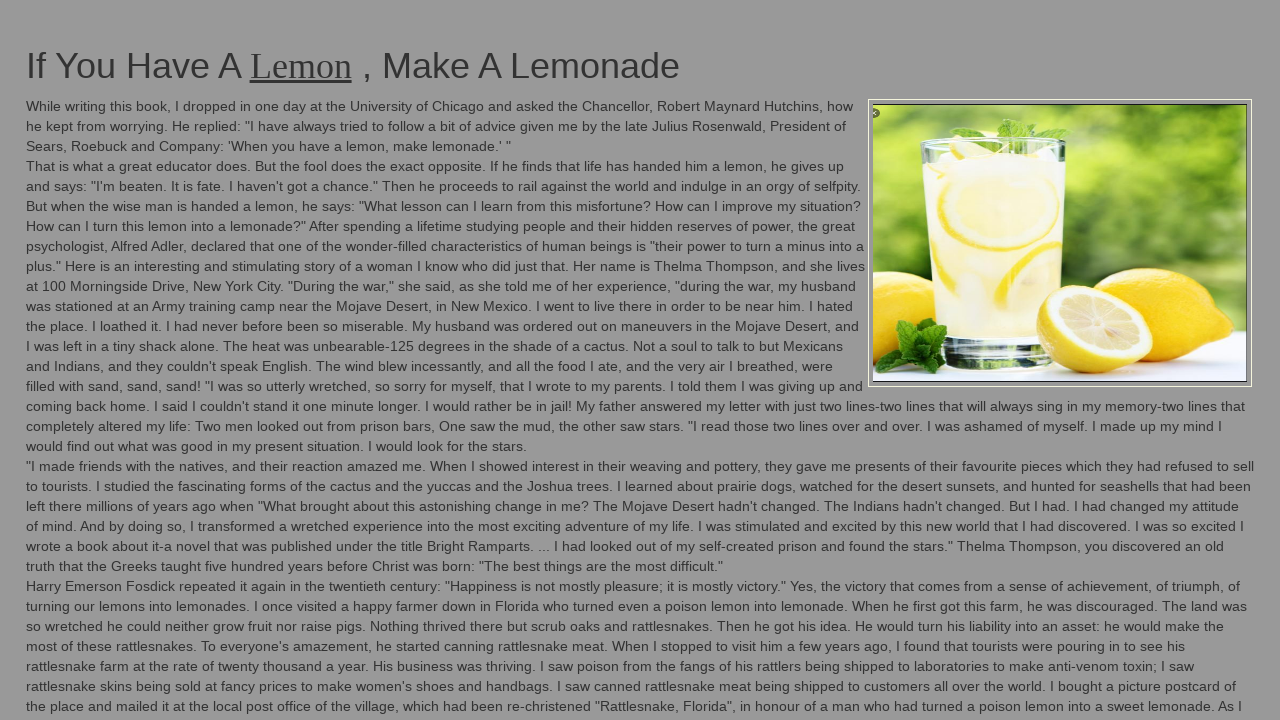

Changed background color to green (iteration 86/100)
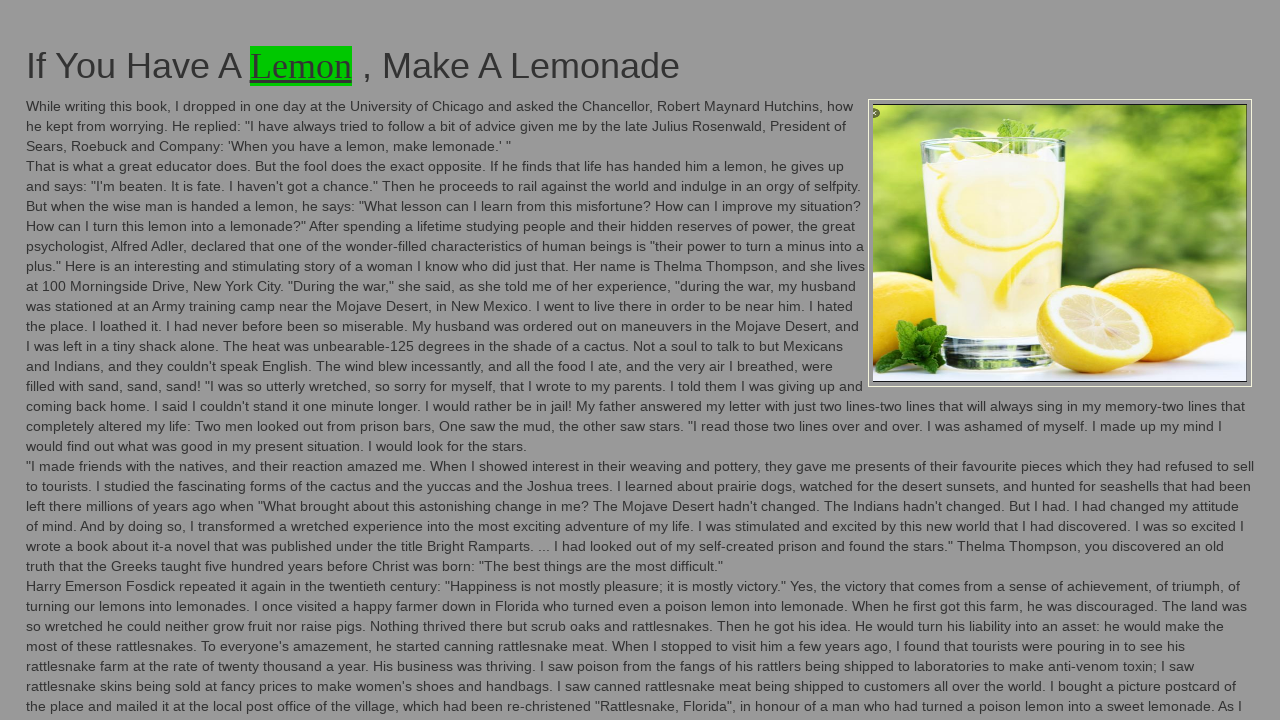

Changed background color back to original (iteration 86/100)
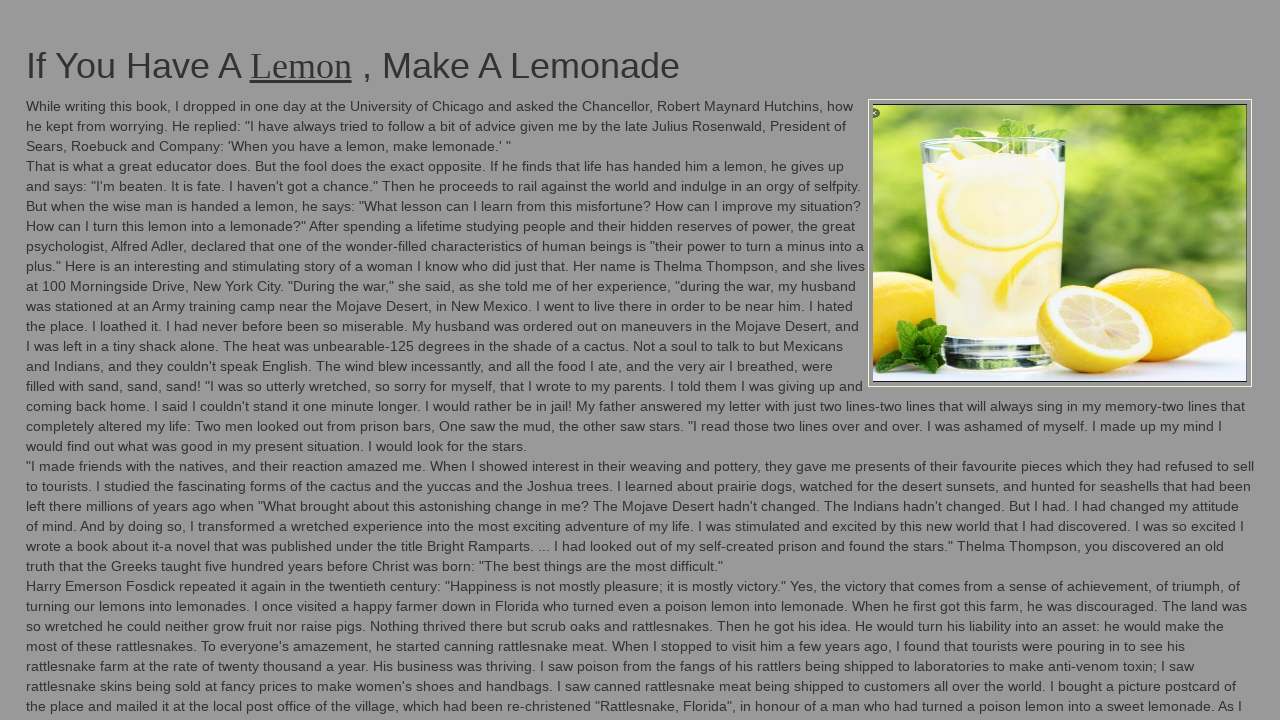

Changed background color to green (iteration 87/100)
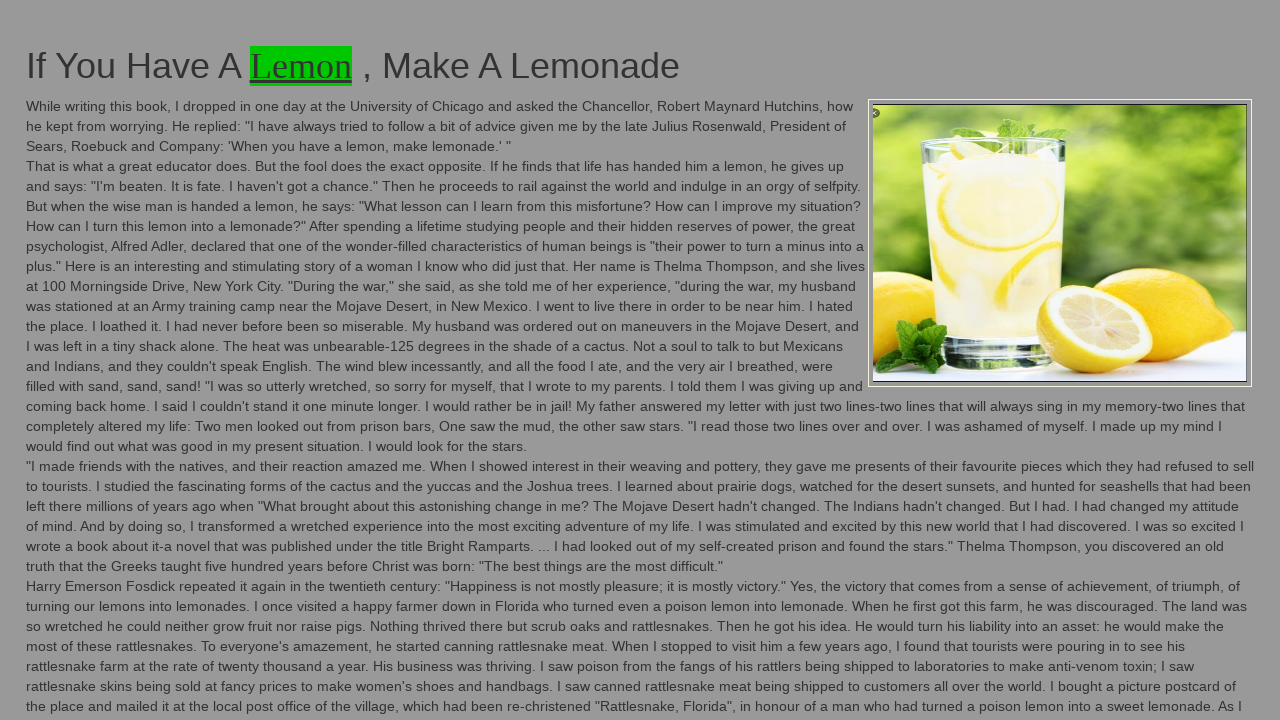

Changed background color back to original (iteration 87/100)
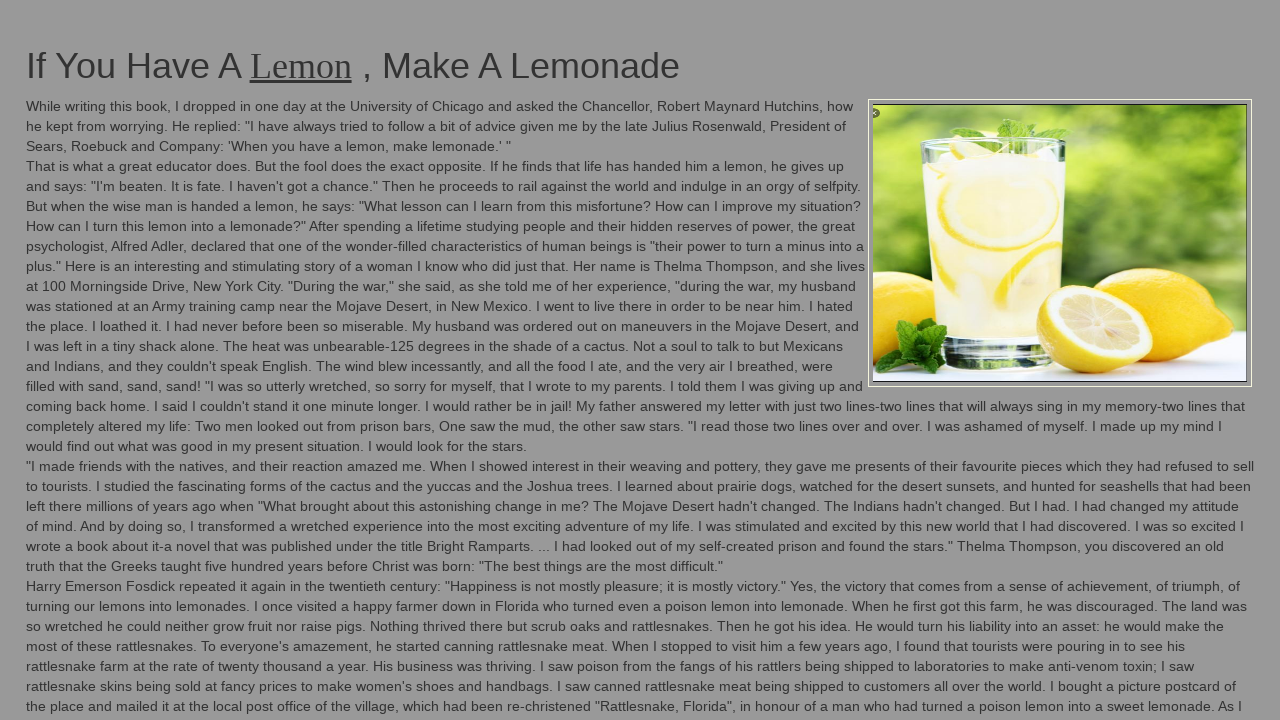

Changed background color to green (iteration 88/100)
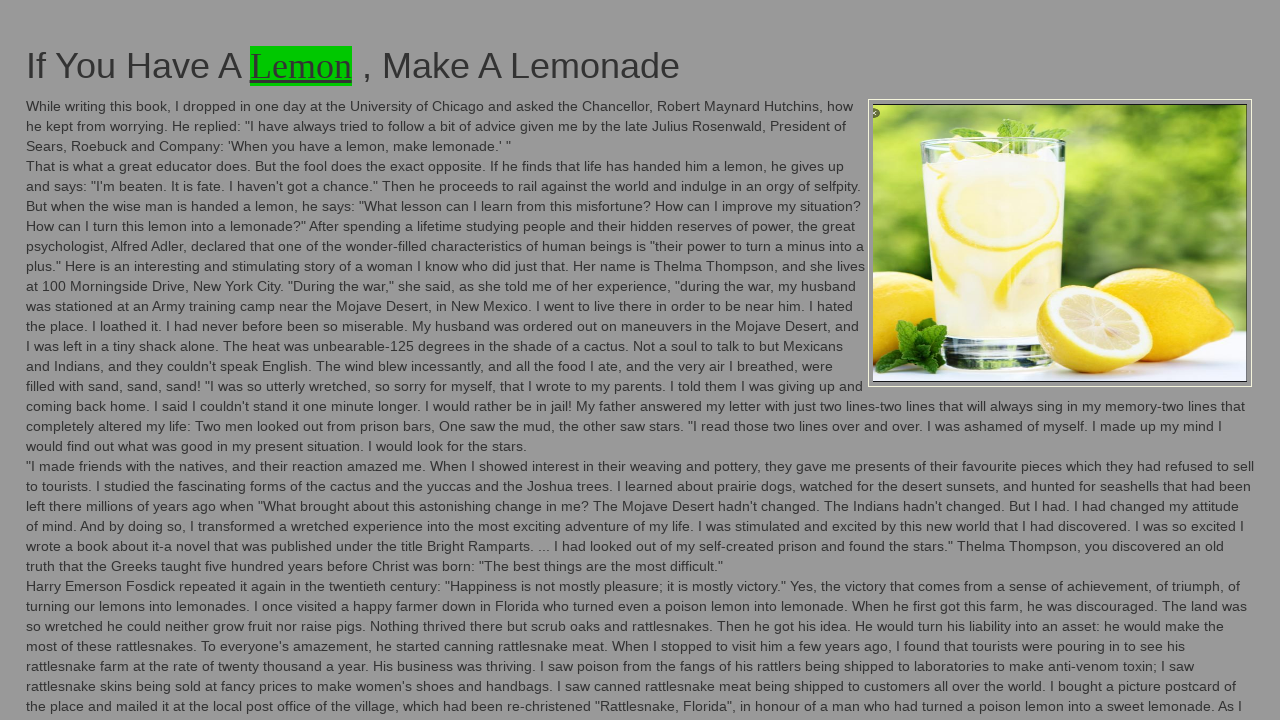

Changed background color back to original (iteration 88/100)
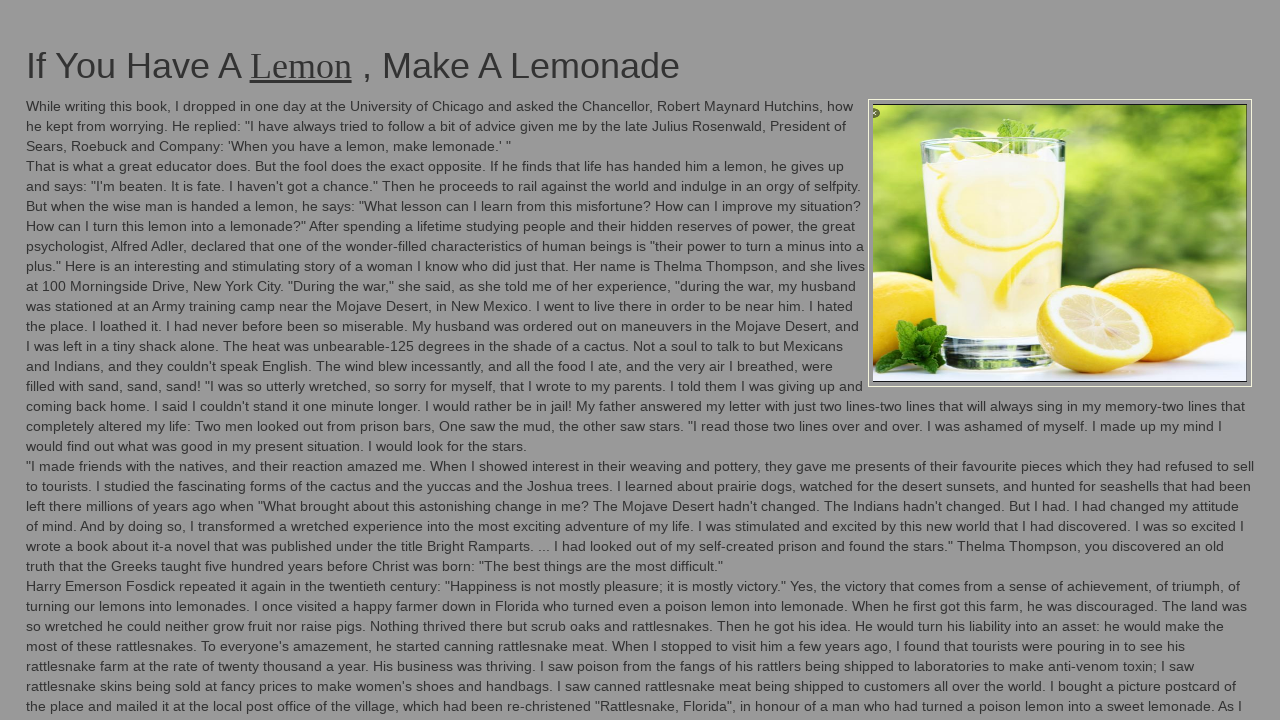

Changed background color to green (iteration 89/100)
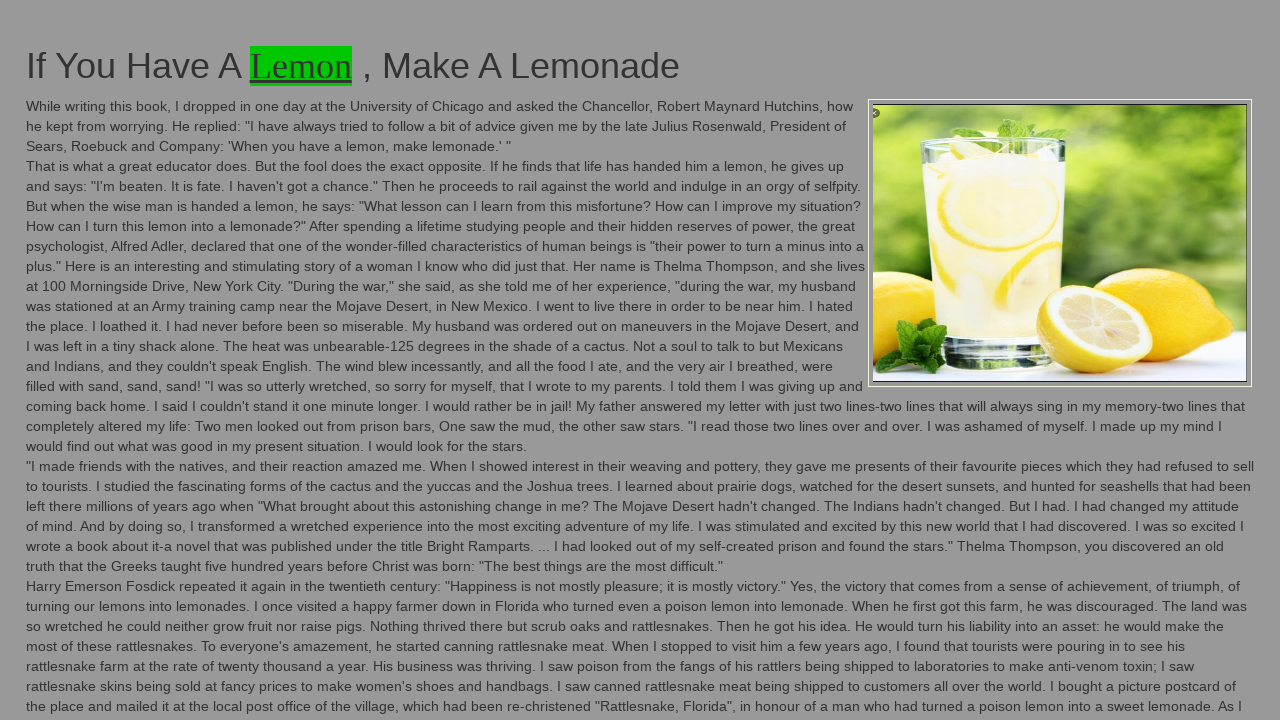

Changed background color back to original (iteration 89/100)
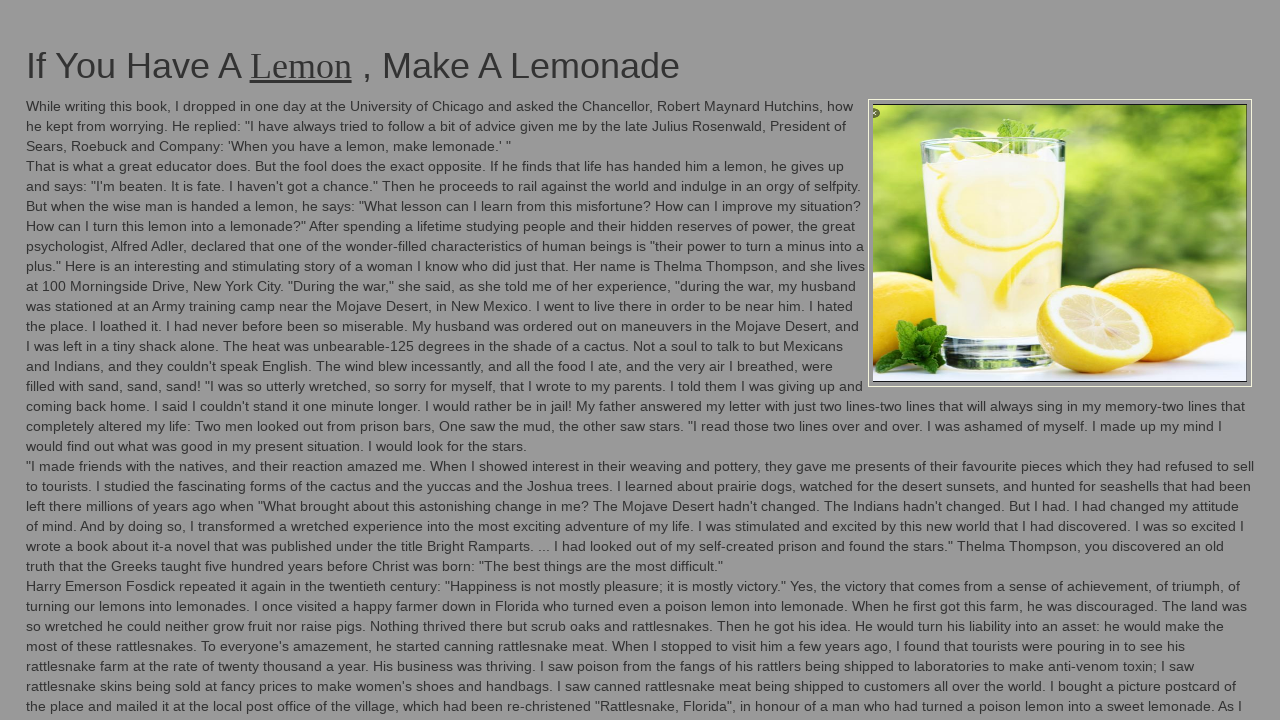

Changed background color to green (iteration 90/100)
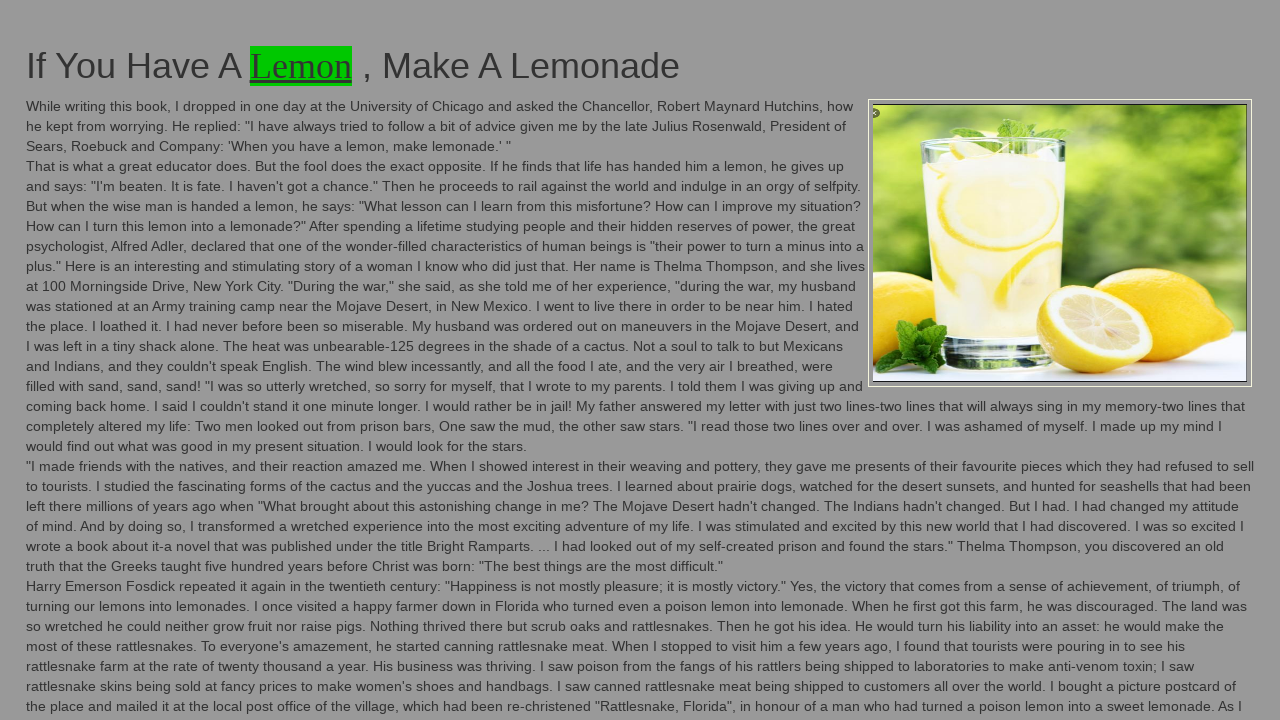

Changed background color back to original (iteration 90/100)
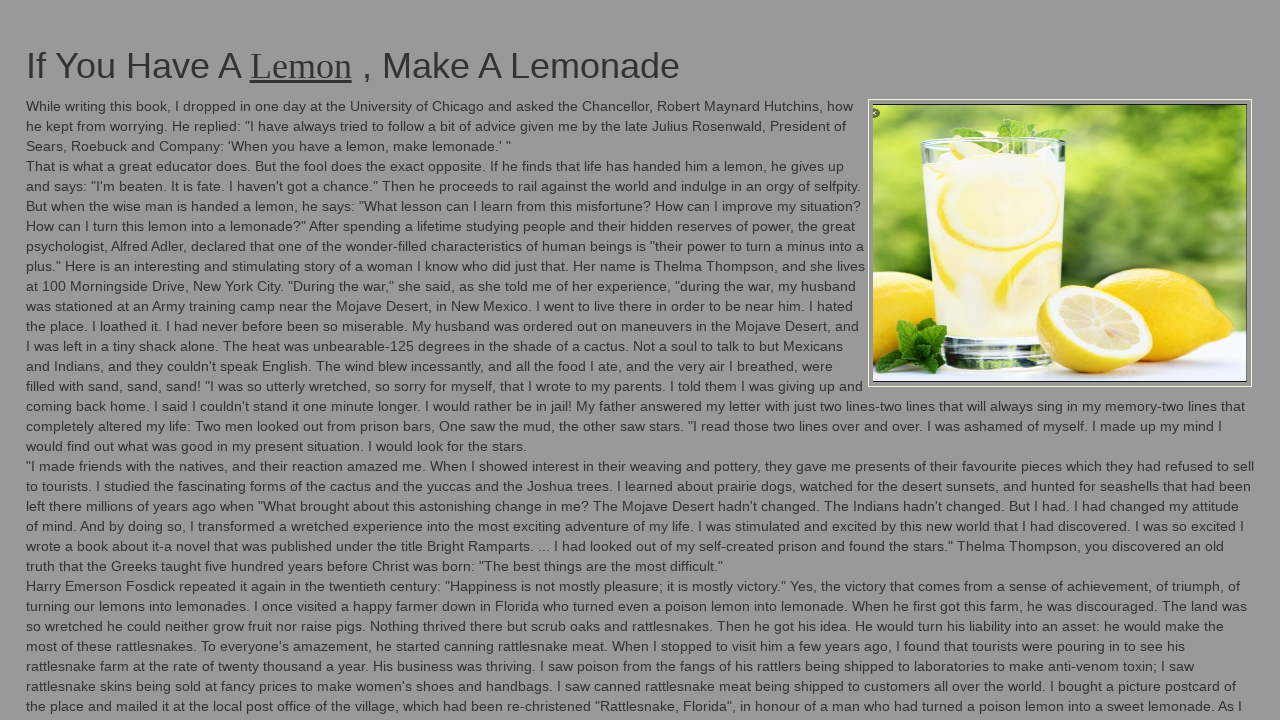

Changed background color to green (iteration 91/100)
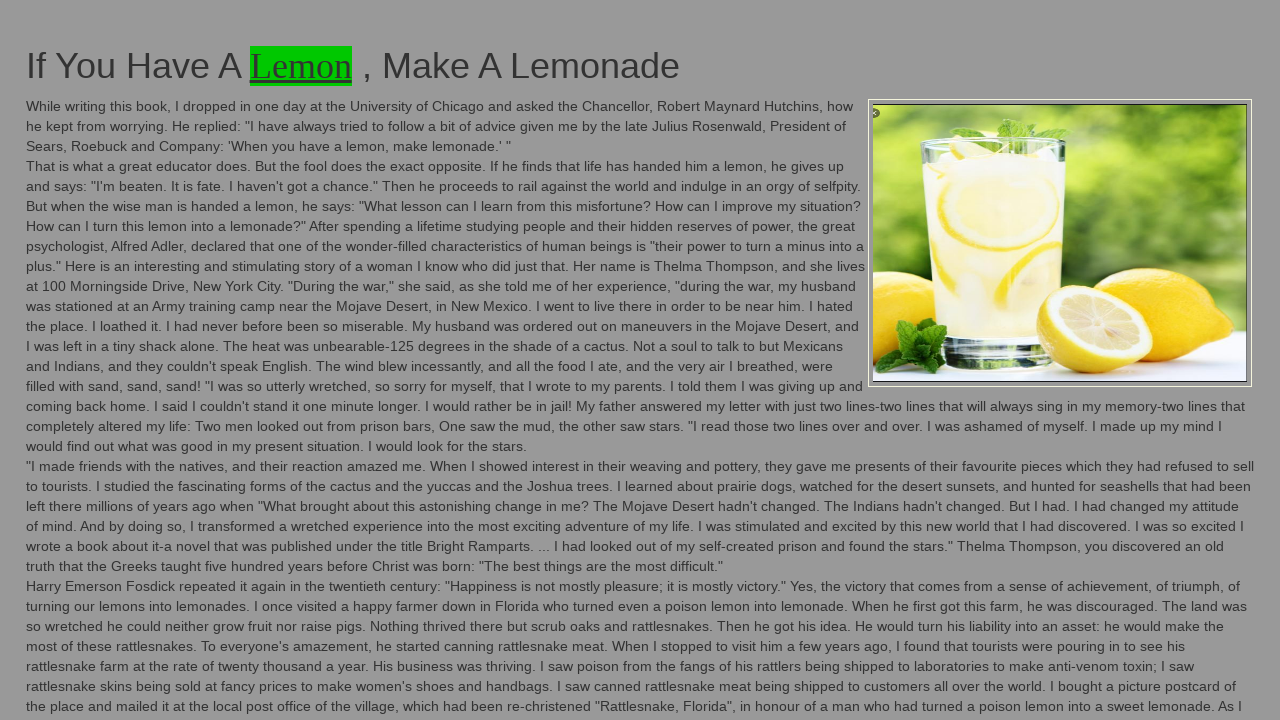

Changed background color back to original (iteration 91/100)
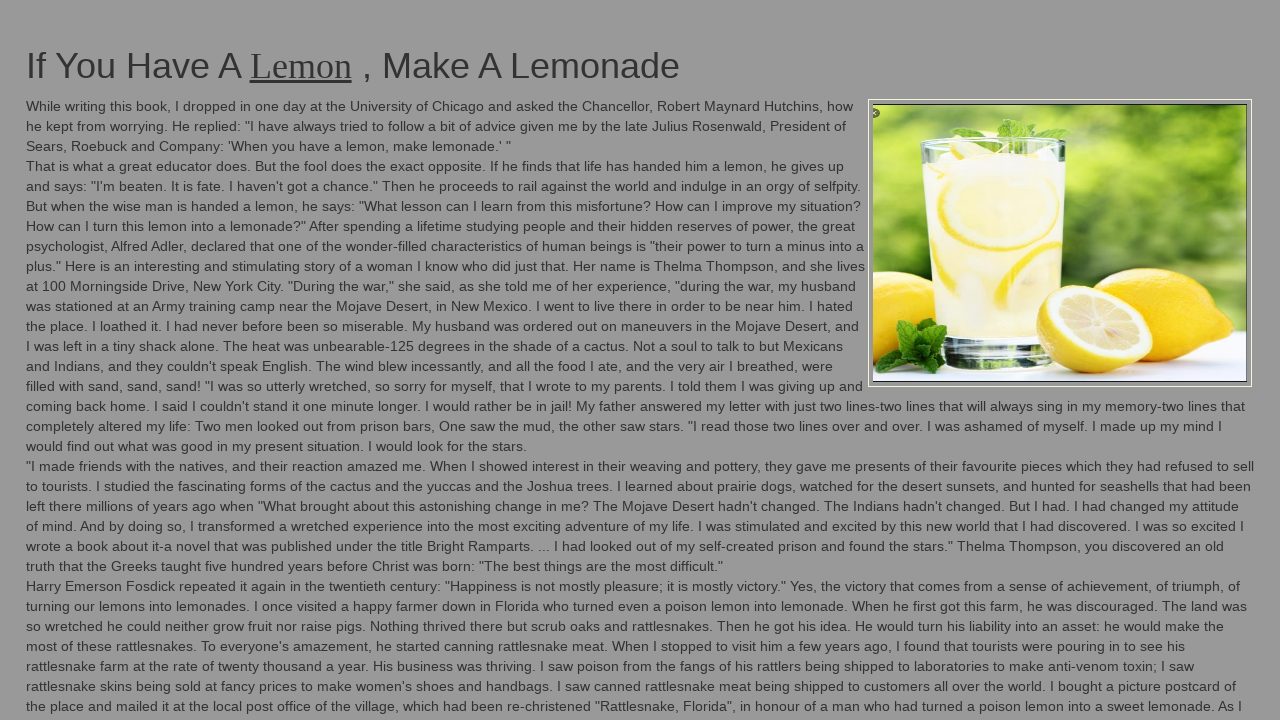

Changed background color to green (iteration 92/100)
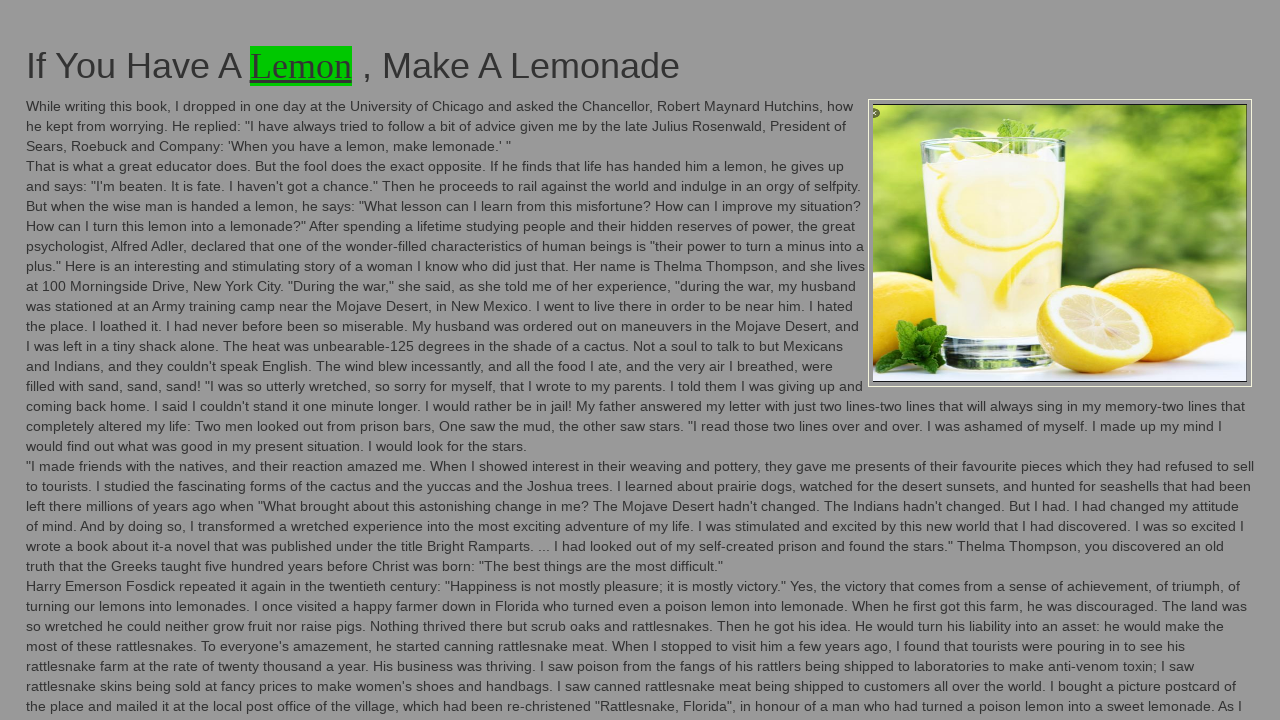

Changed background color back to original (iteration 92/100)
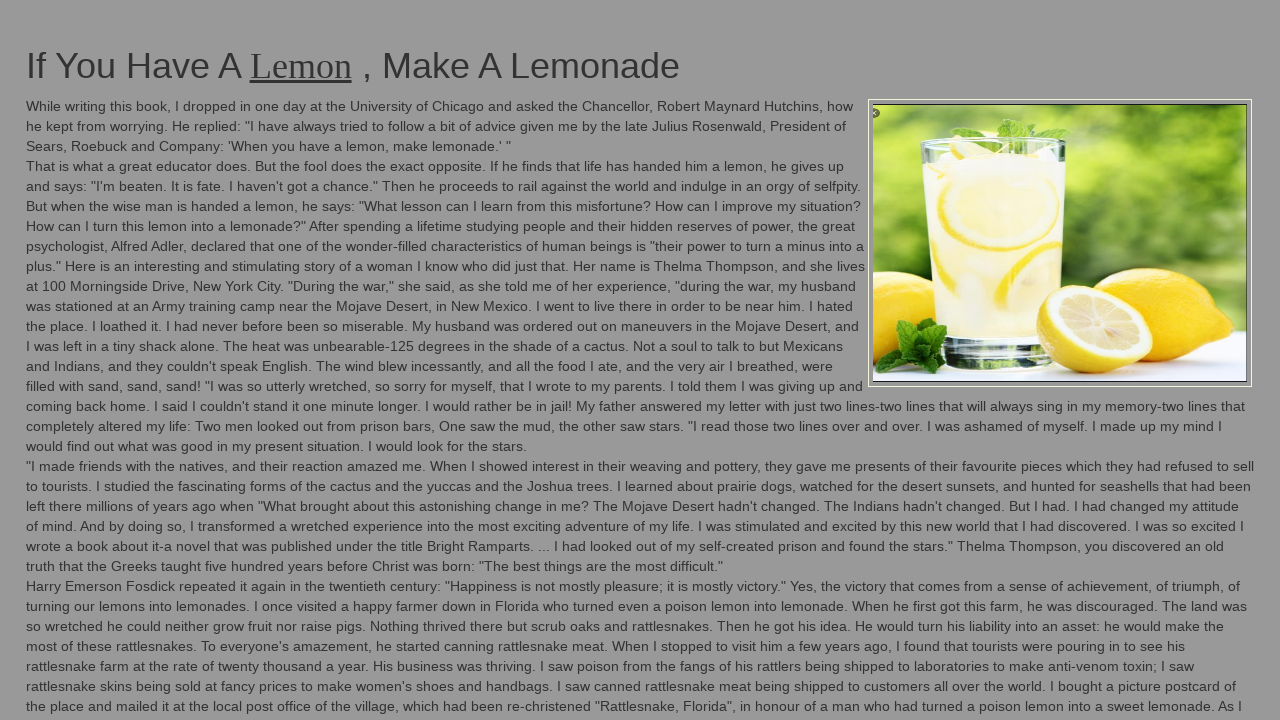

Changed background color to green (iteration 93/100)
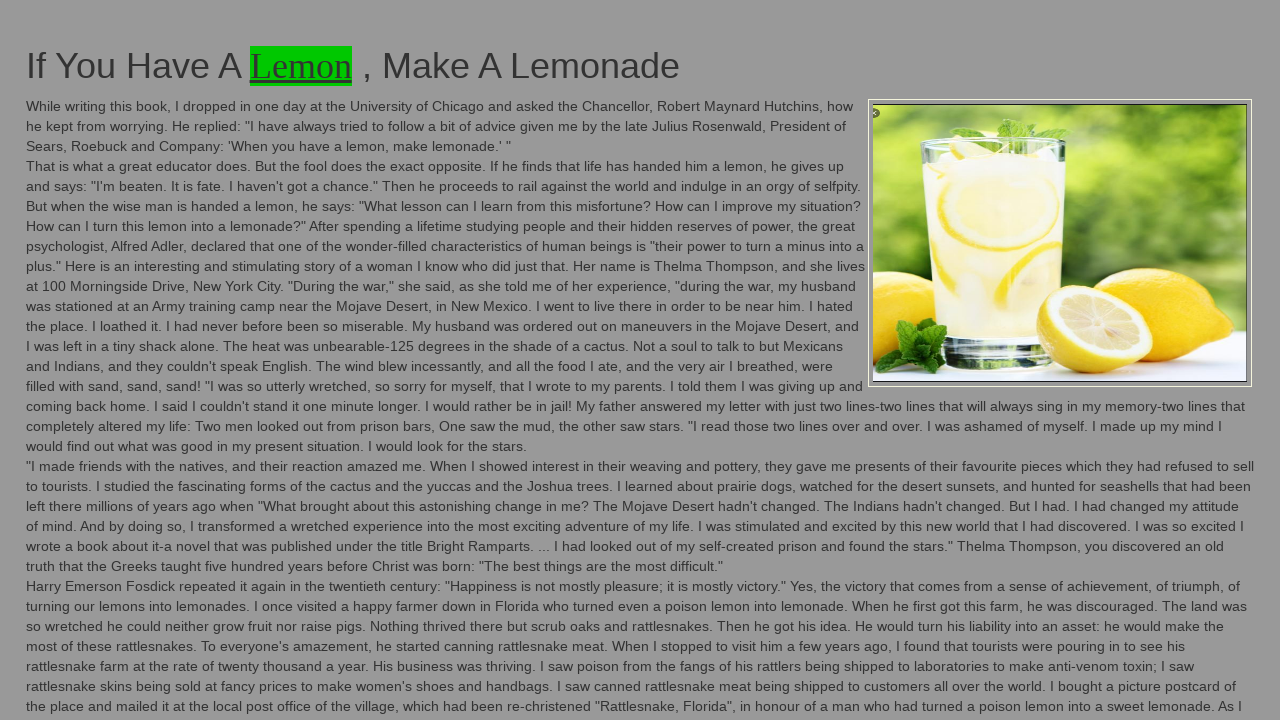

Changed background color back to original (iteration 93/100)
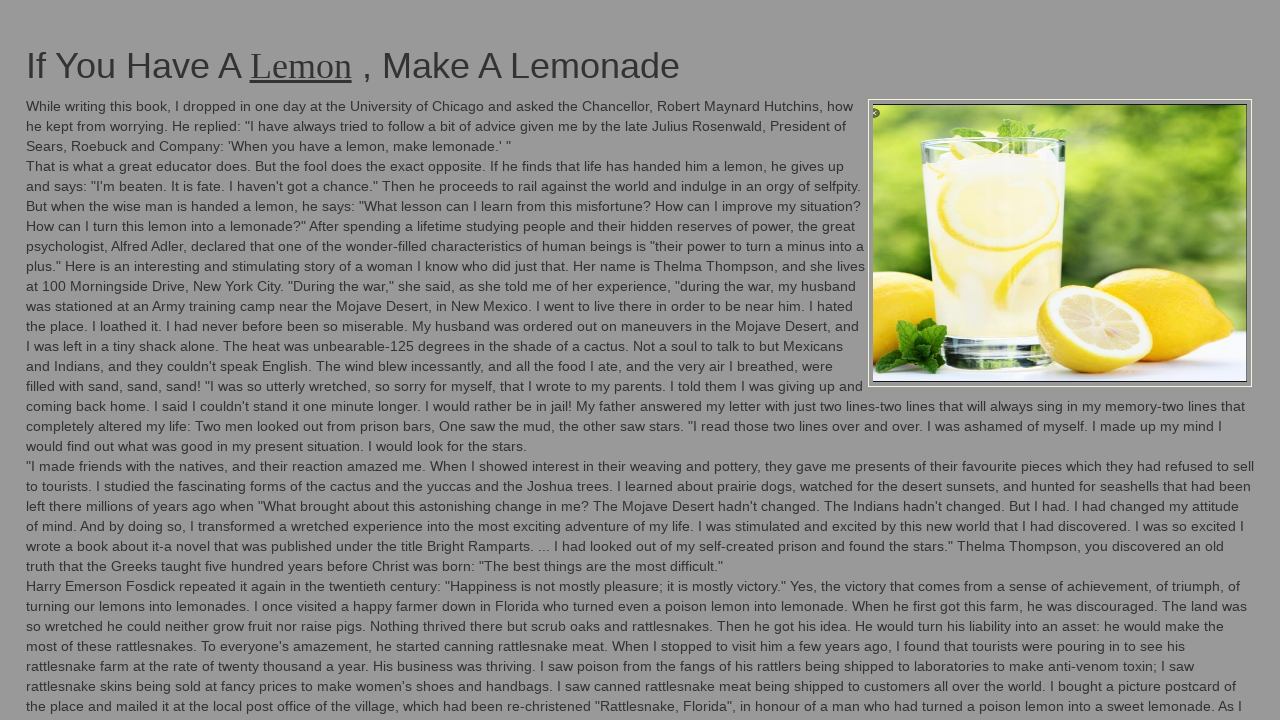

Changed background color to green (iteration 94/100)
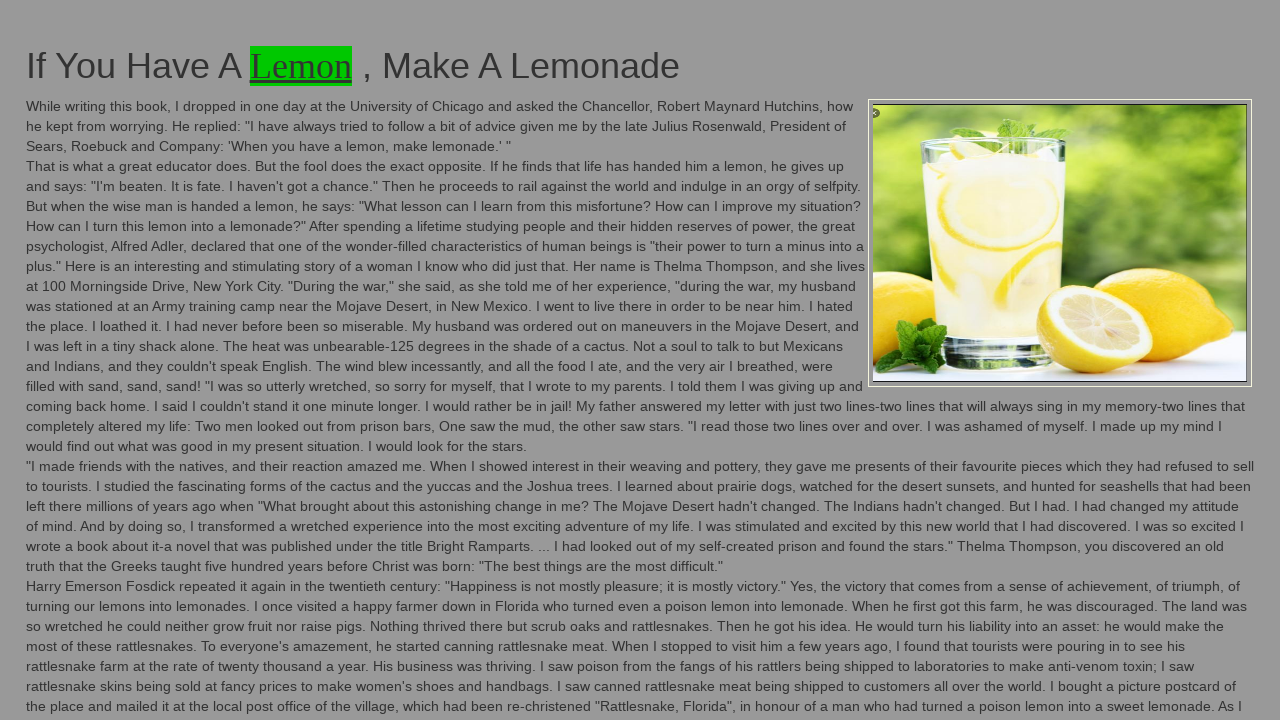

Changed background color back to original (iteration 94/100)
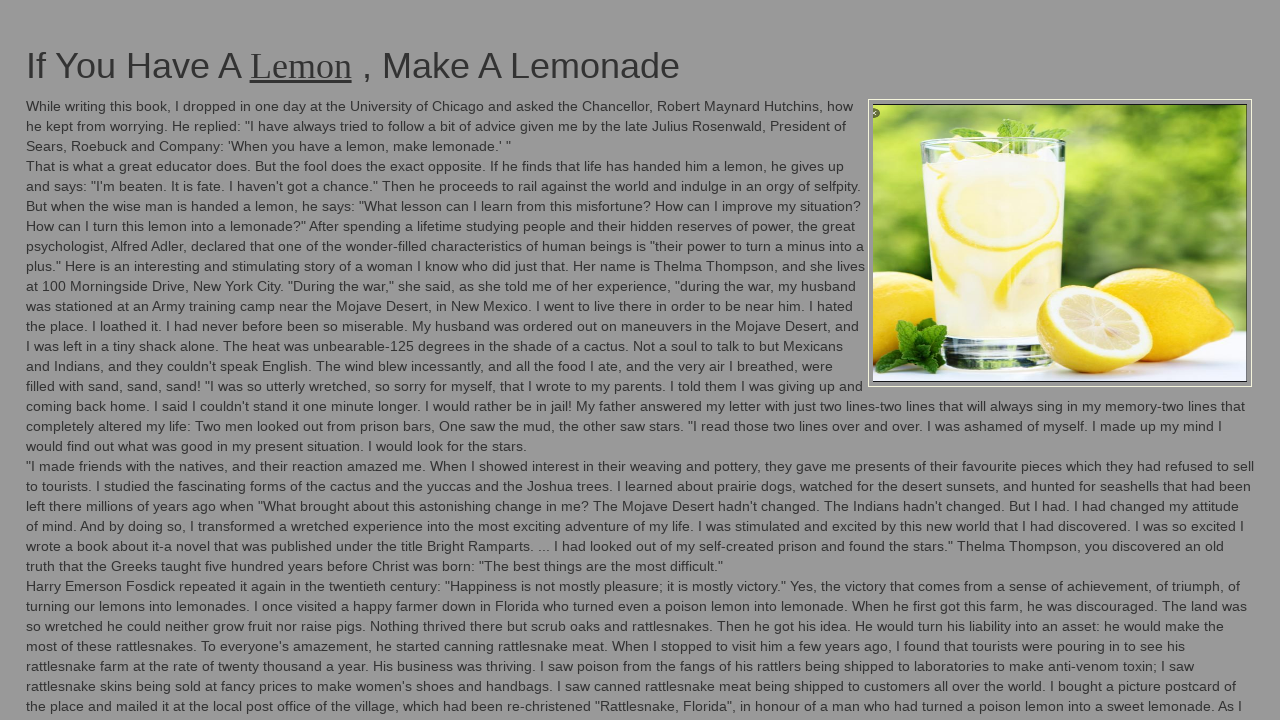

Changed background color to green (iteration 95/100)
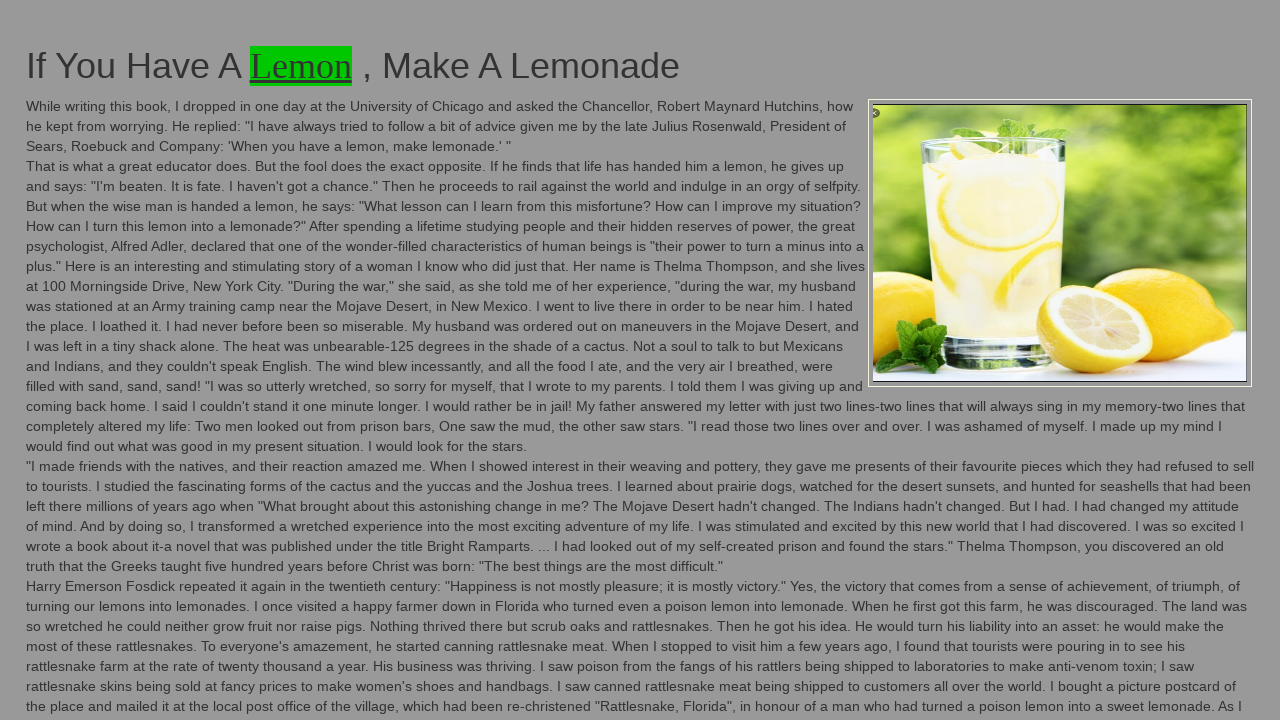

Changed background color back to original (iteration 95/100)
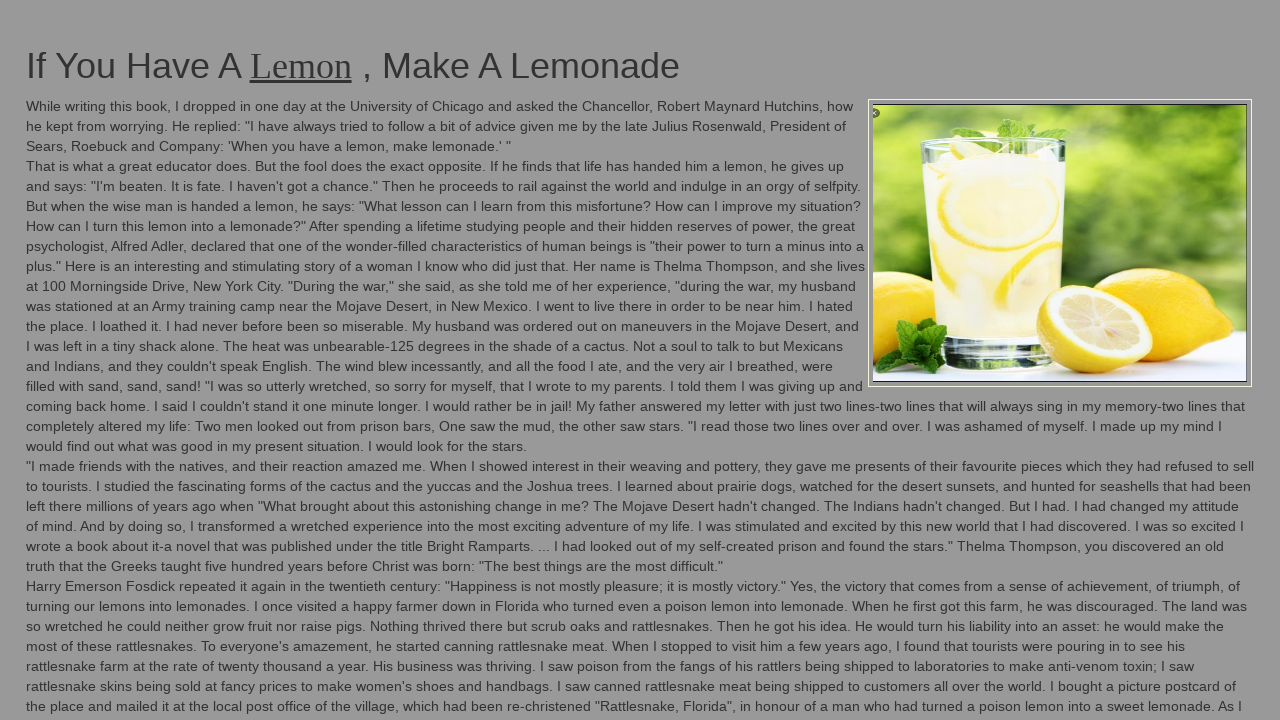

Changed background color to green (iteration 96/100)
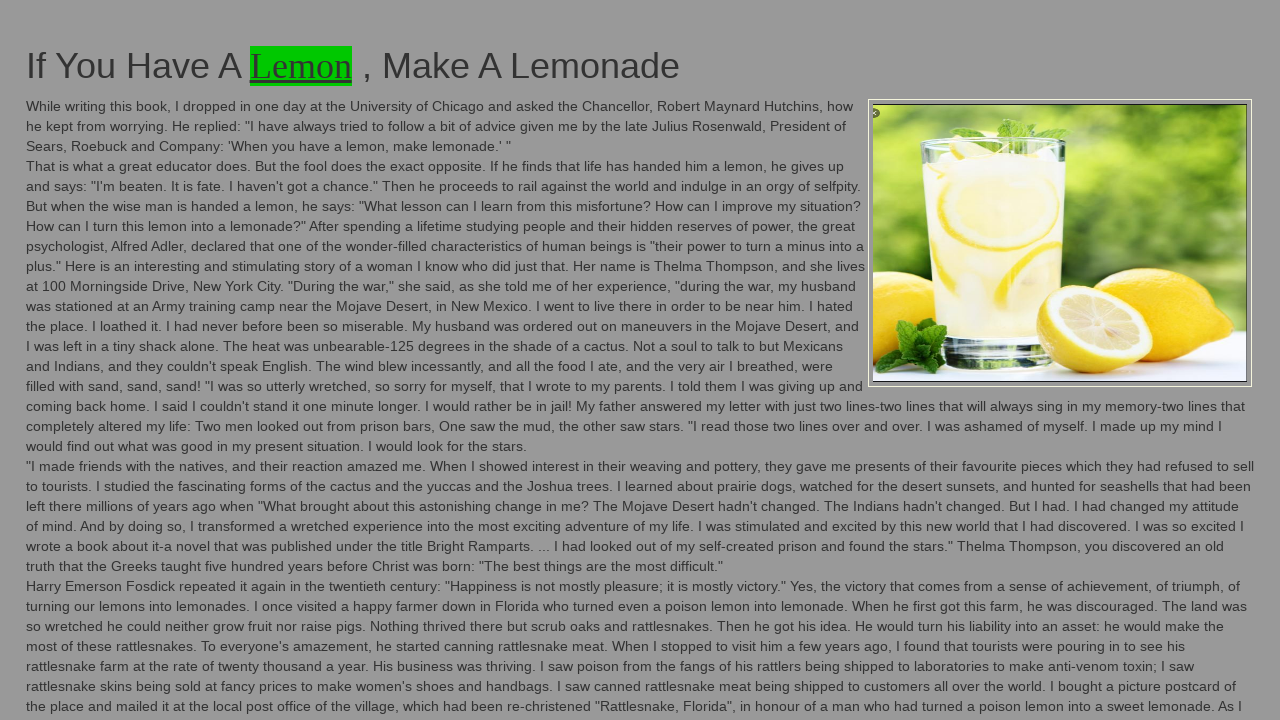

Changed background color back to original (iteration 96/100)
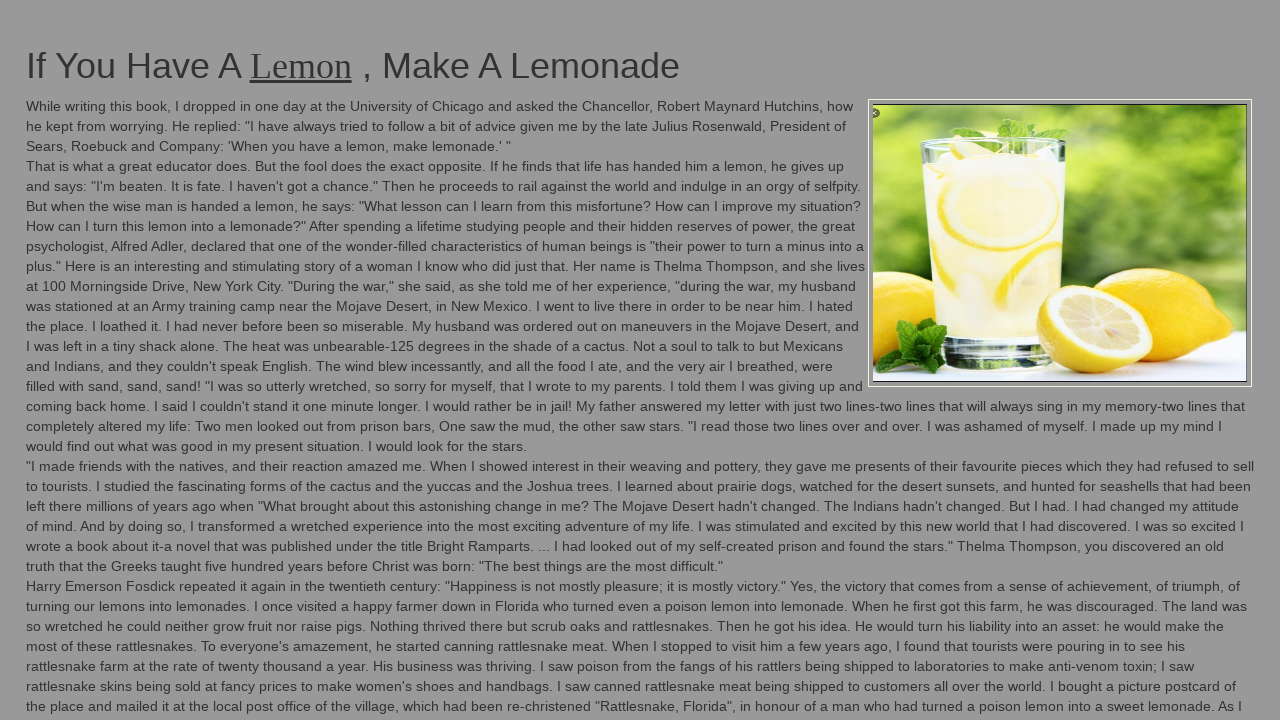

Changed background color to green (iteration 97/100)
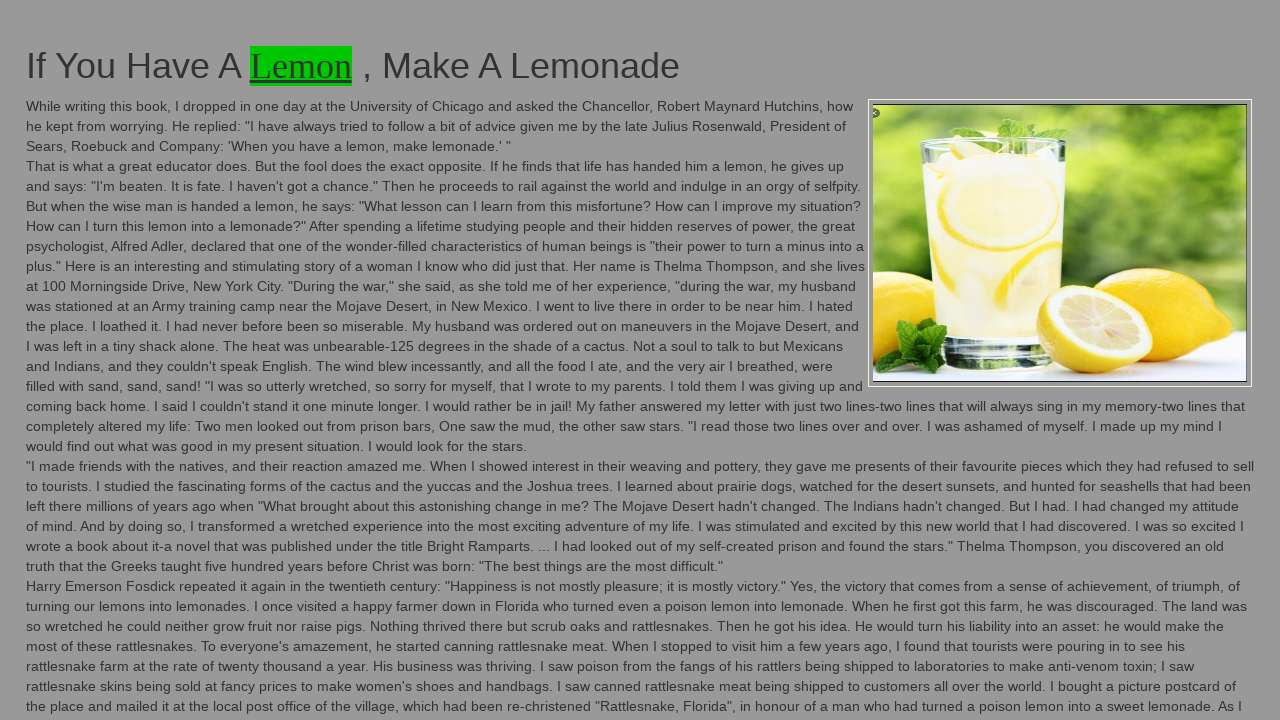

Changed background color back to original (iteration 97/100)
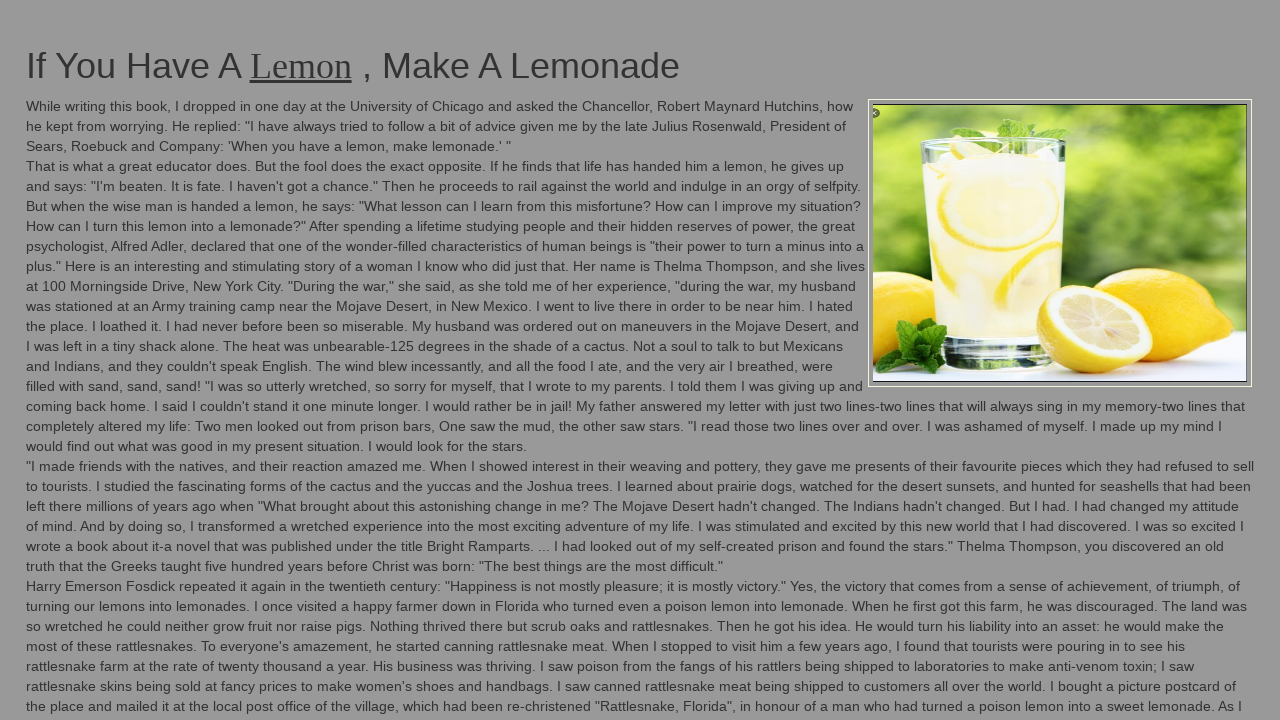

Changed background color to green (iteration 98/100)
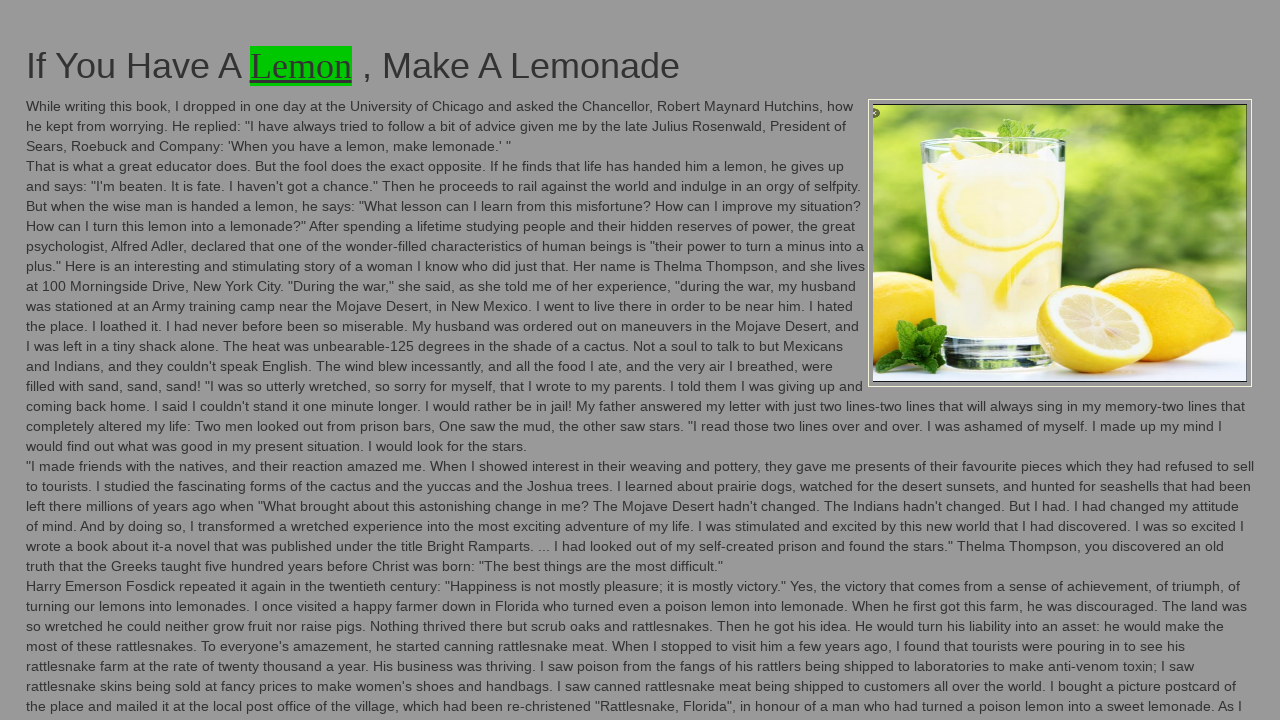

Changed background color back to original (iteration 98/100)
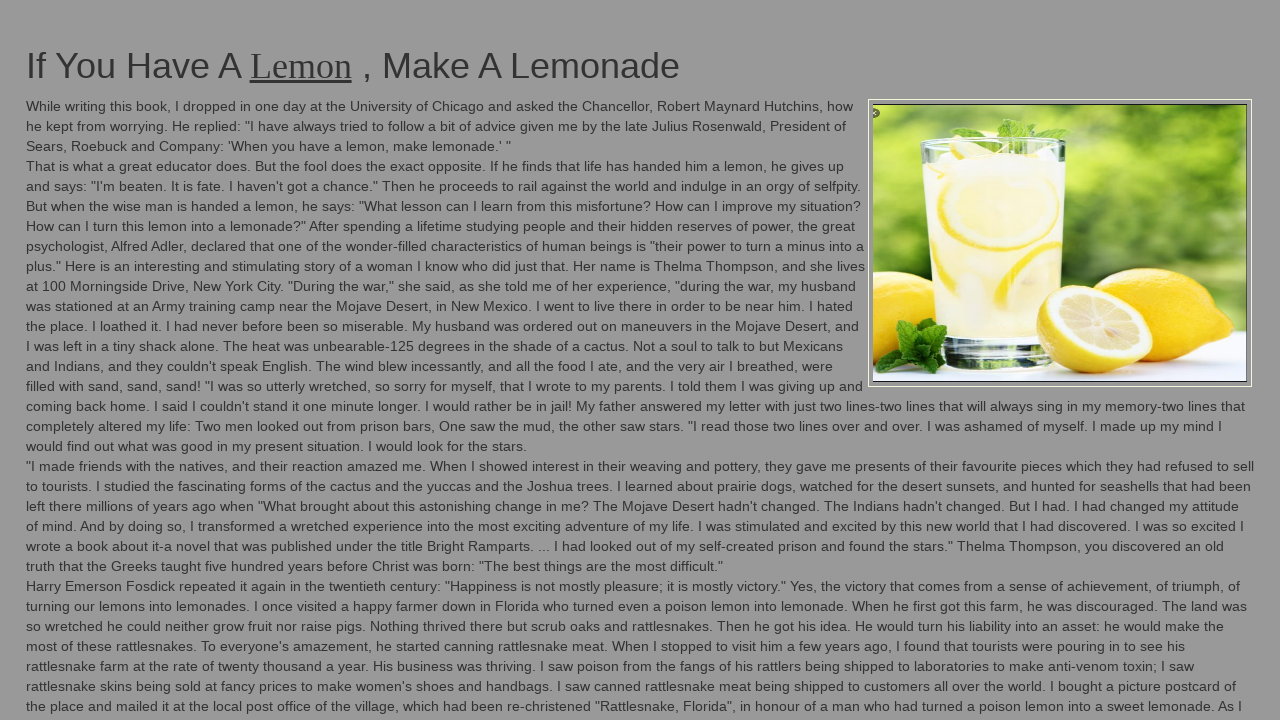

Changed background color to green (iteration 99/100)
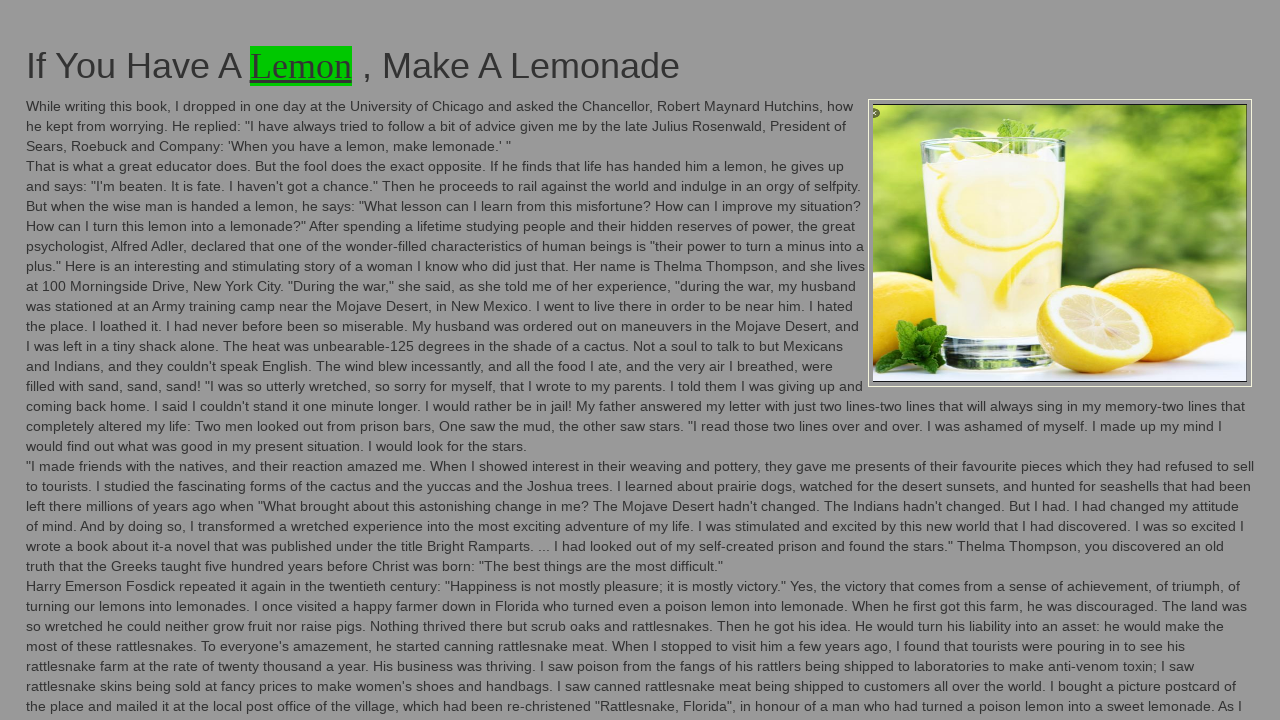

Changed background color back to original (iteration 99/100)
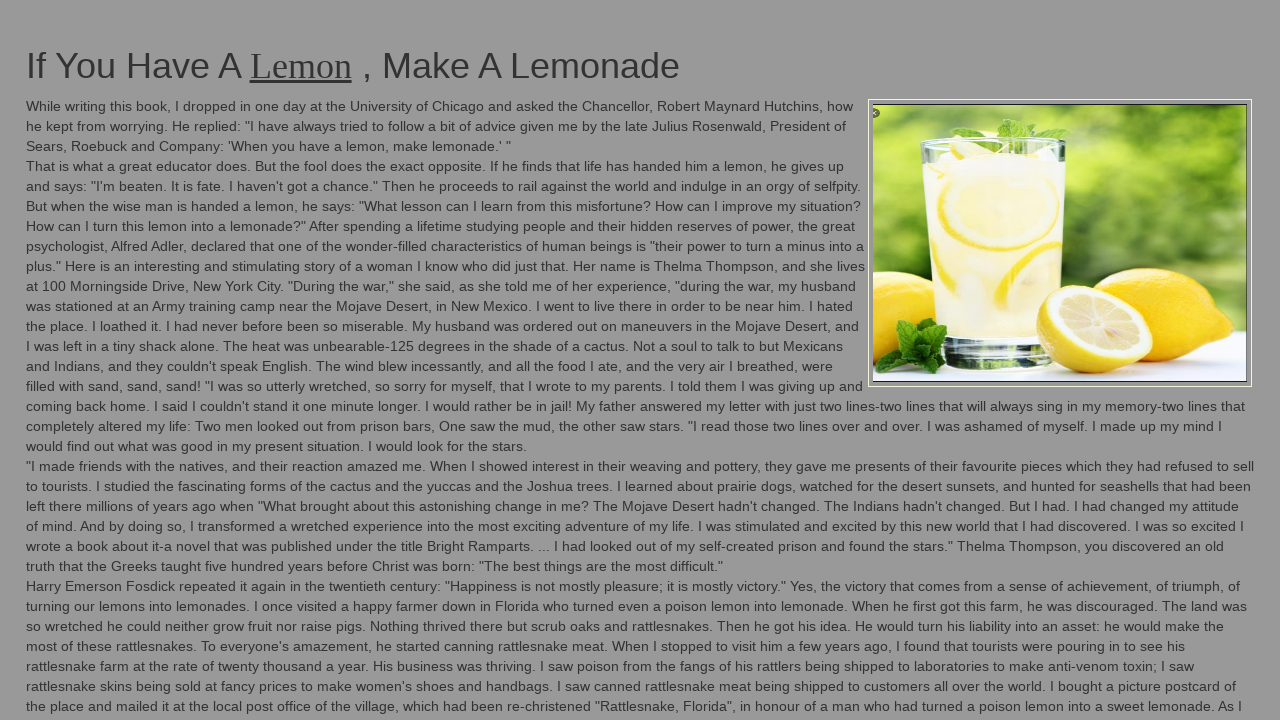

Changed background color to green (iteration 100/100)
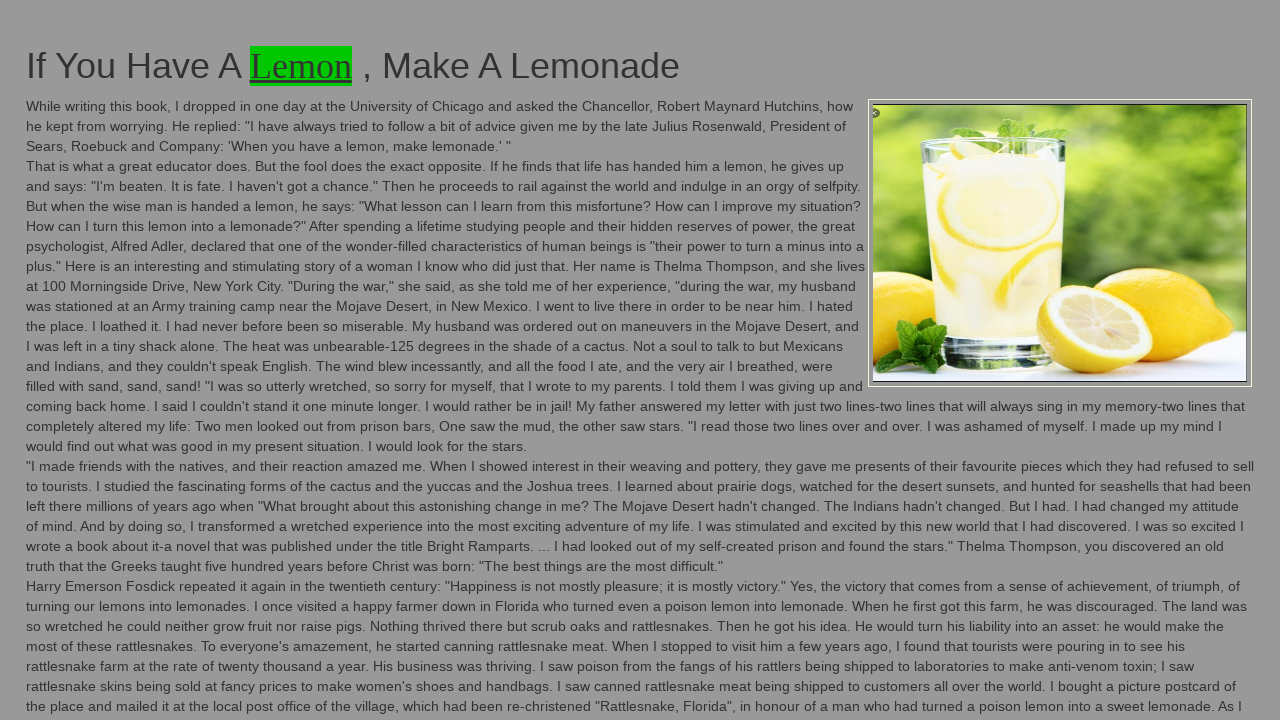

Changed background color back to original (iteration 100/100)
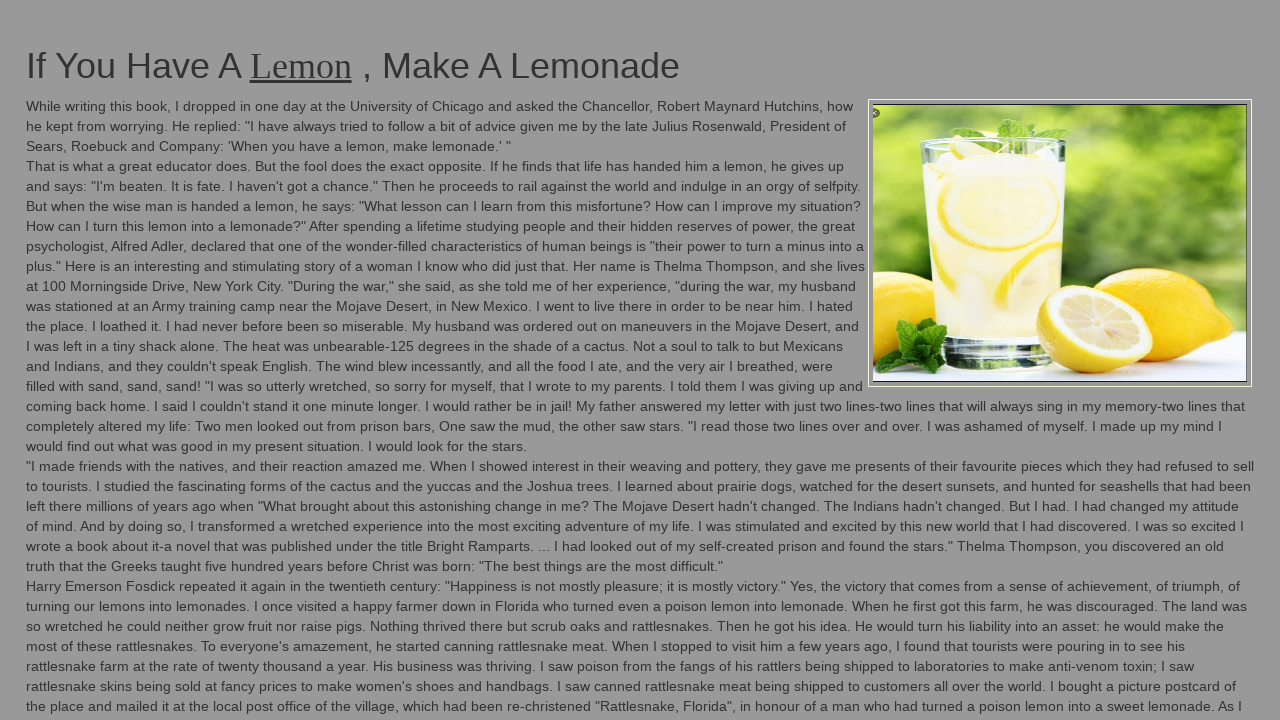

Clicked the element using JavaScript execution
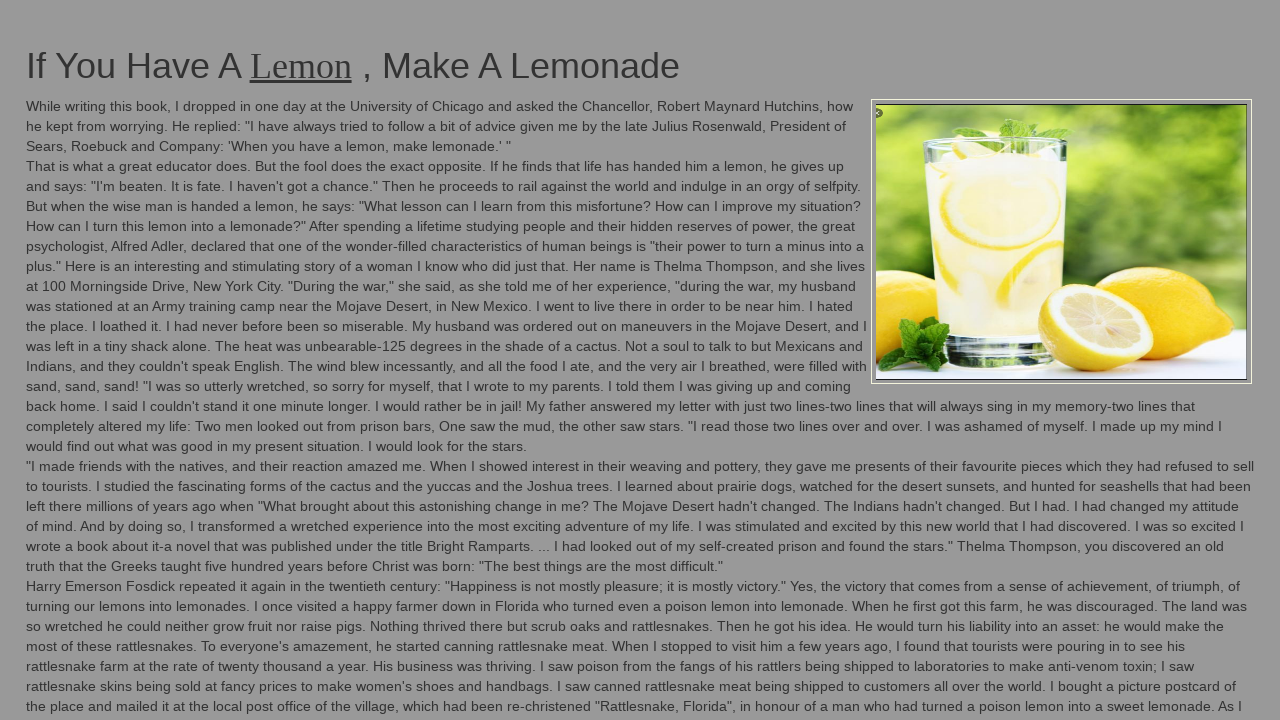

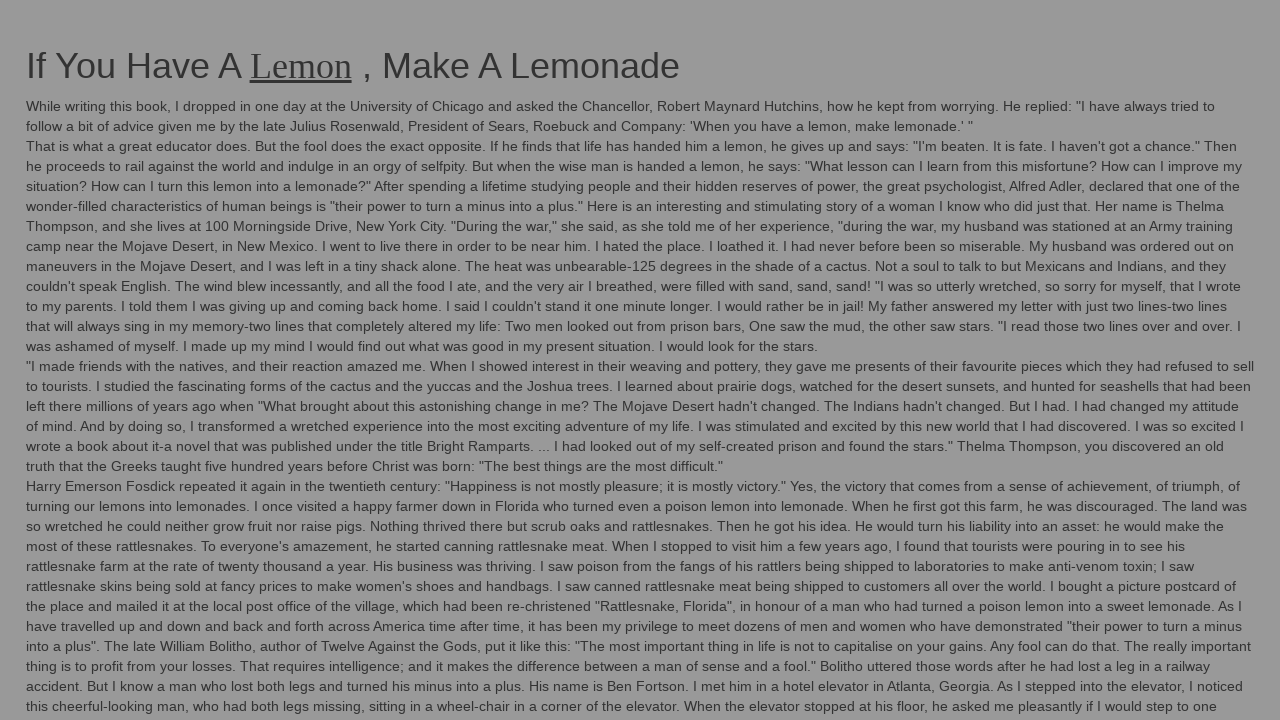